Tests date picker functionality by opening a date picker, navigating to a specific month/year (March 2002), and selecting a specific day (13th)

Starting URL: https://formy-project.herokuapp.com/datepicker

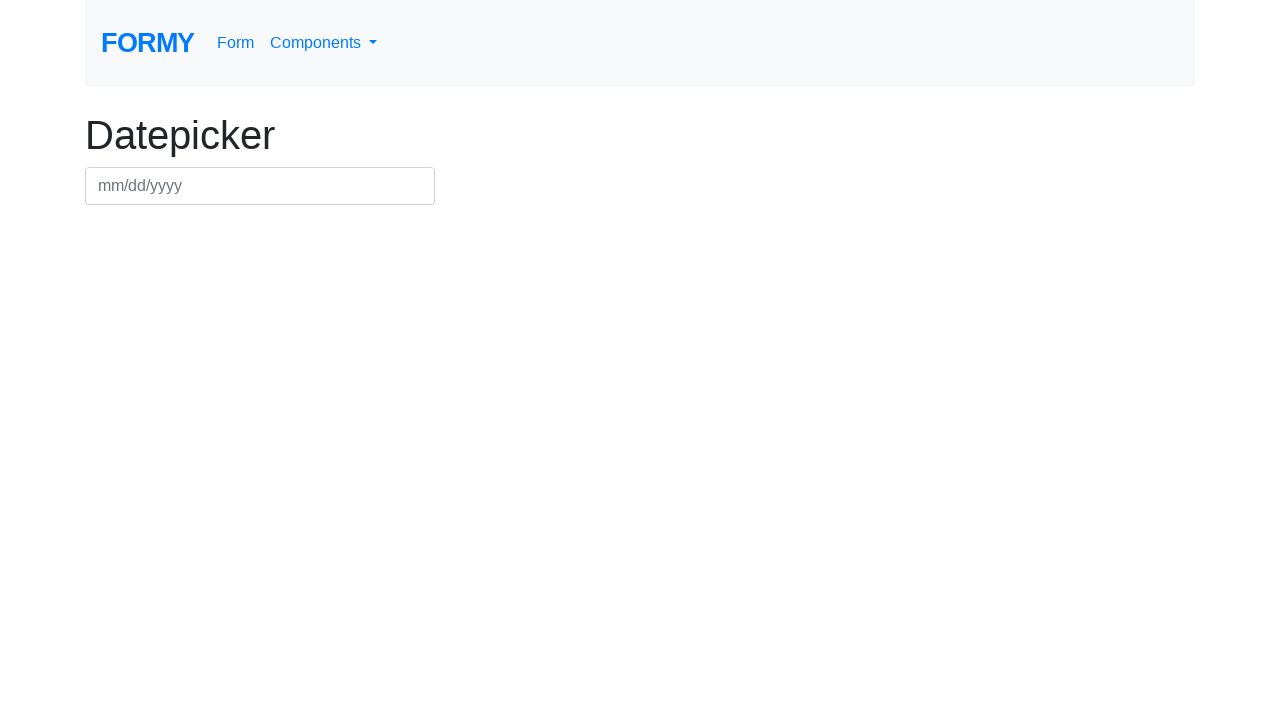

Clicked on datepicker input to open calendar at (260, 186) on #datepicker
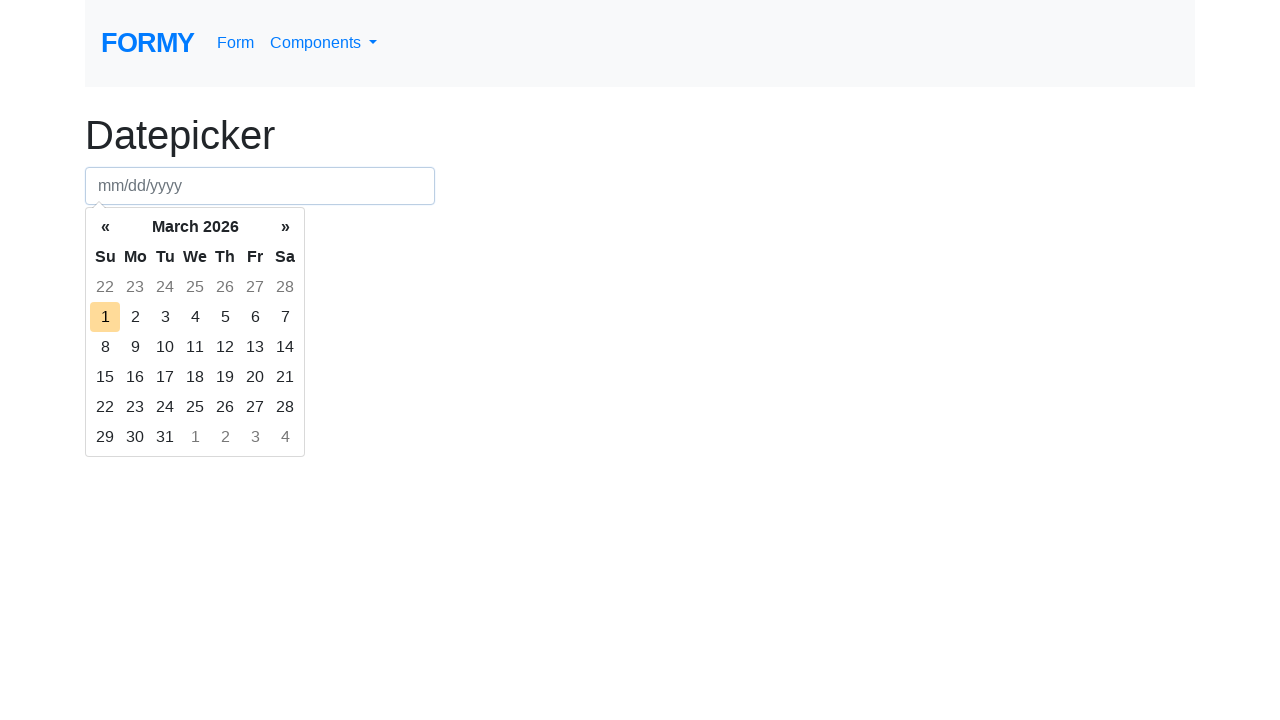

Datepicker calendar appeared
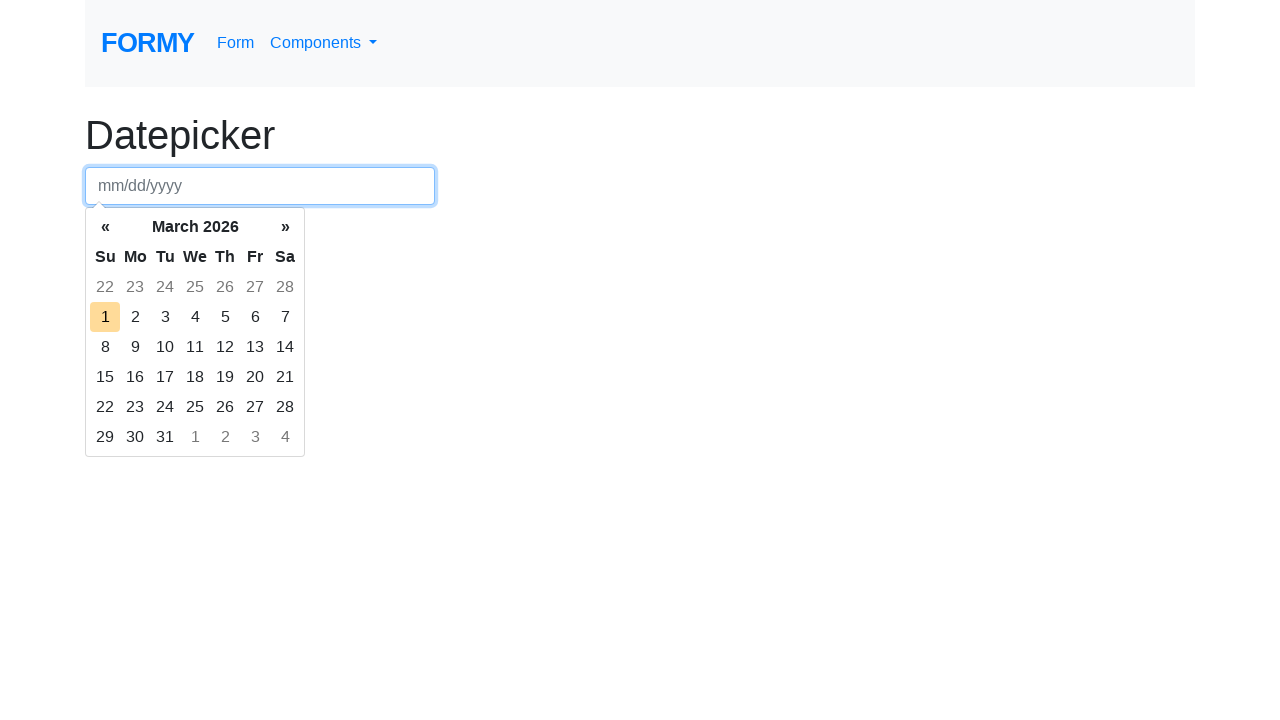

Retrieved current month/year: March 2026
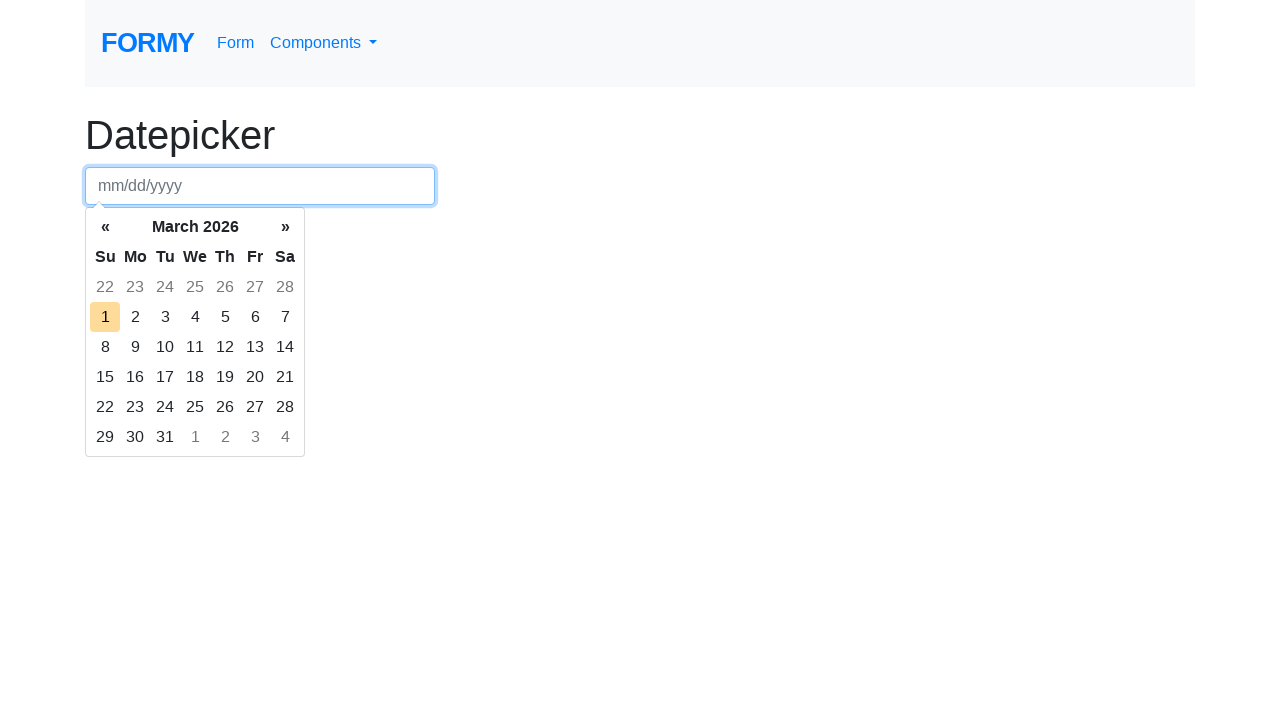

Clicked previous arrow to navigate to earlier month at (105, 227) on .datepicker-days .prev
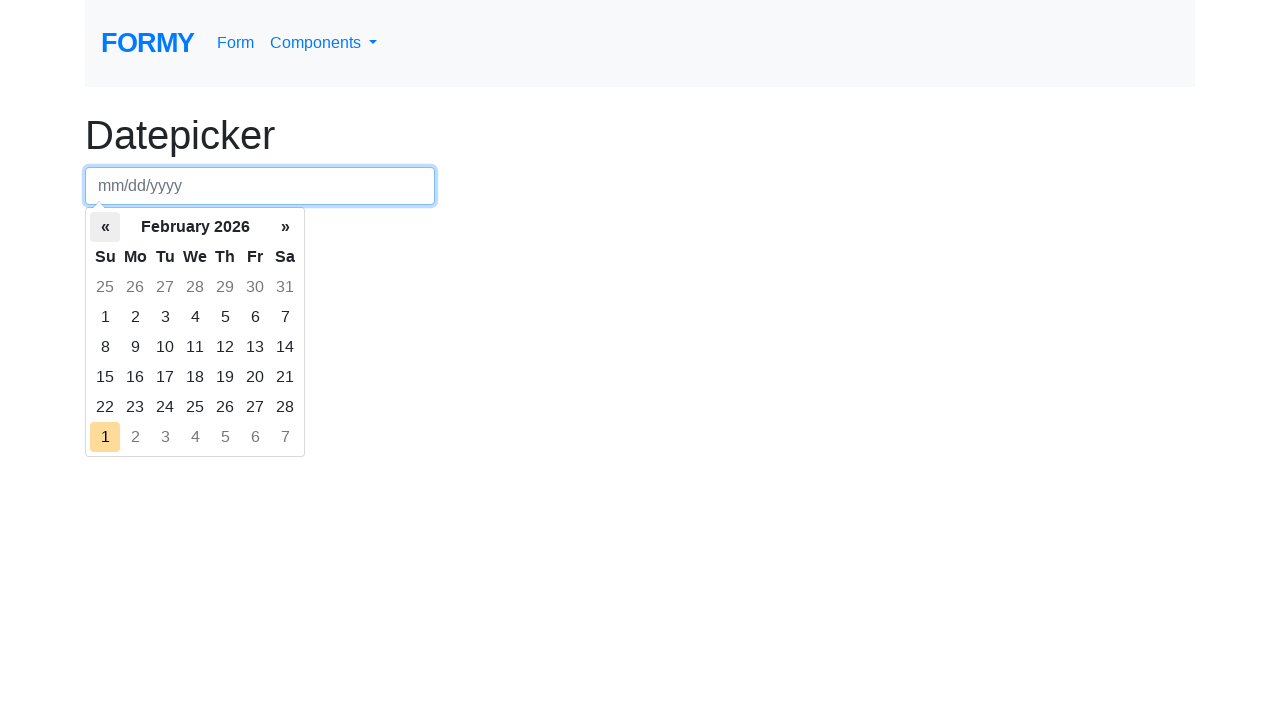

Waited for datepicker to update
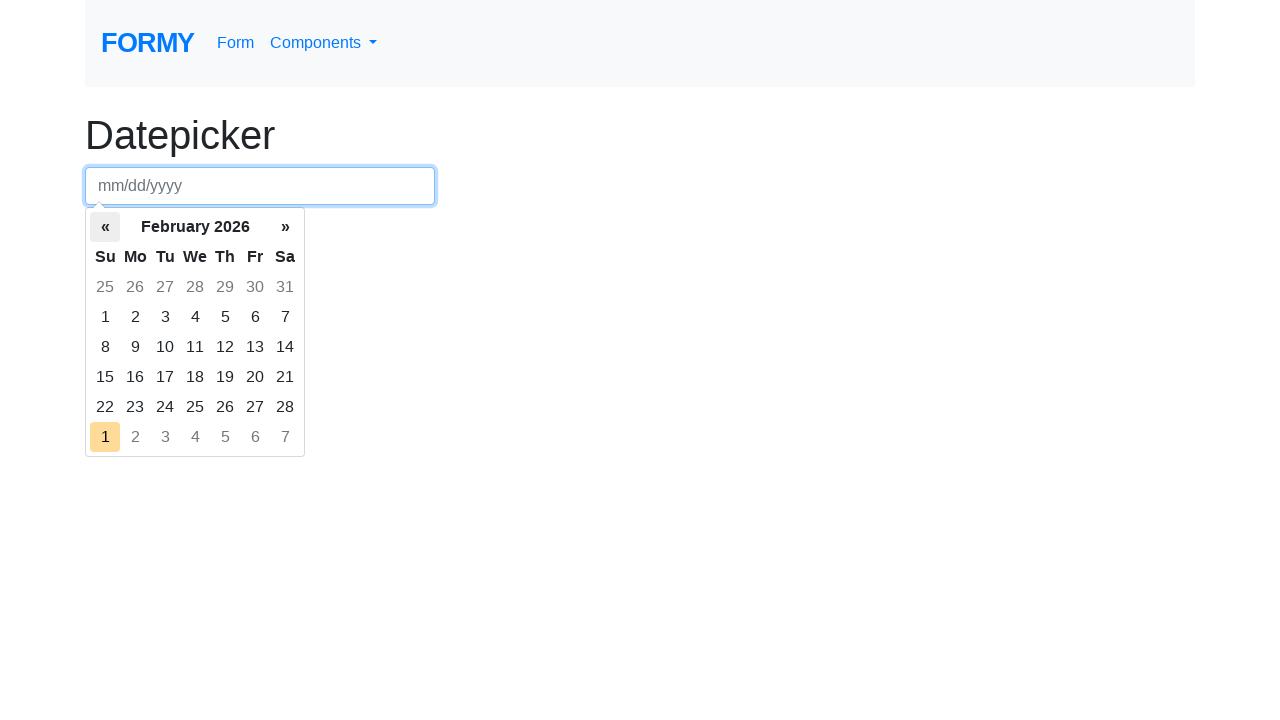

Retrieved current month/year: February 2026
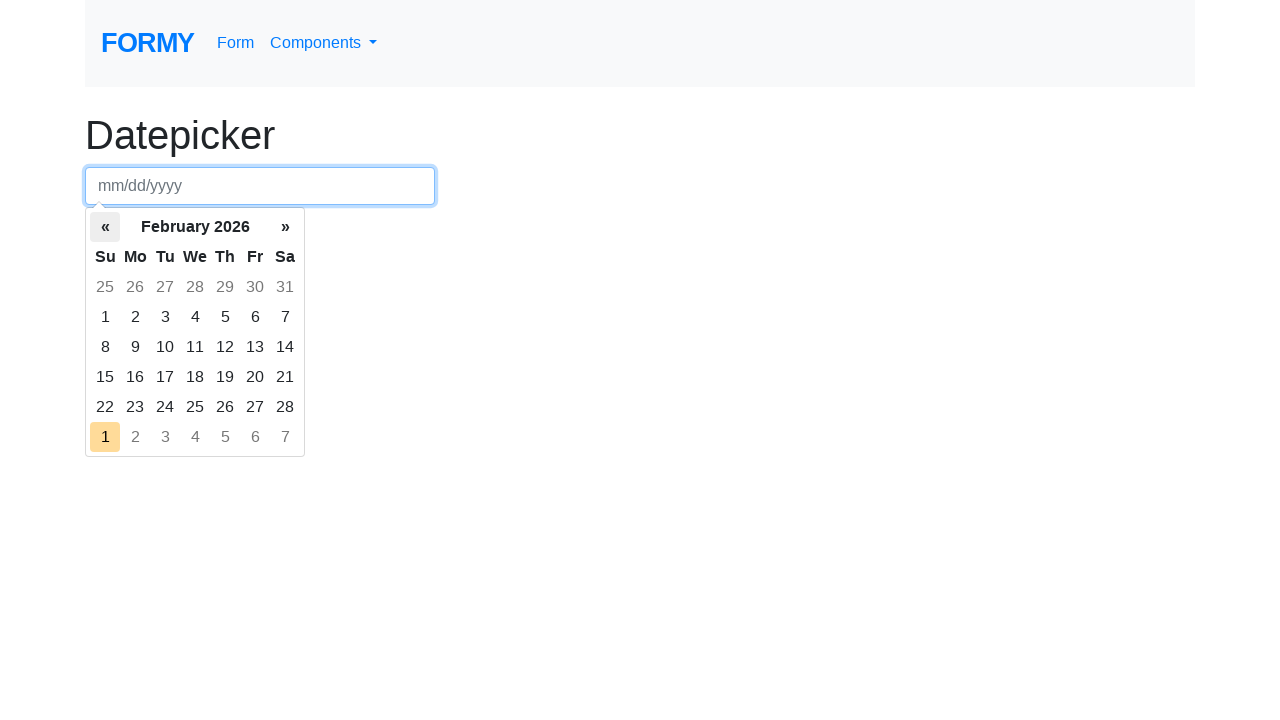

Clicked previous arrow to navigate to earlier month at (105, 227) on .datepicker-days .prev
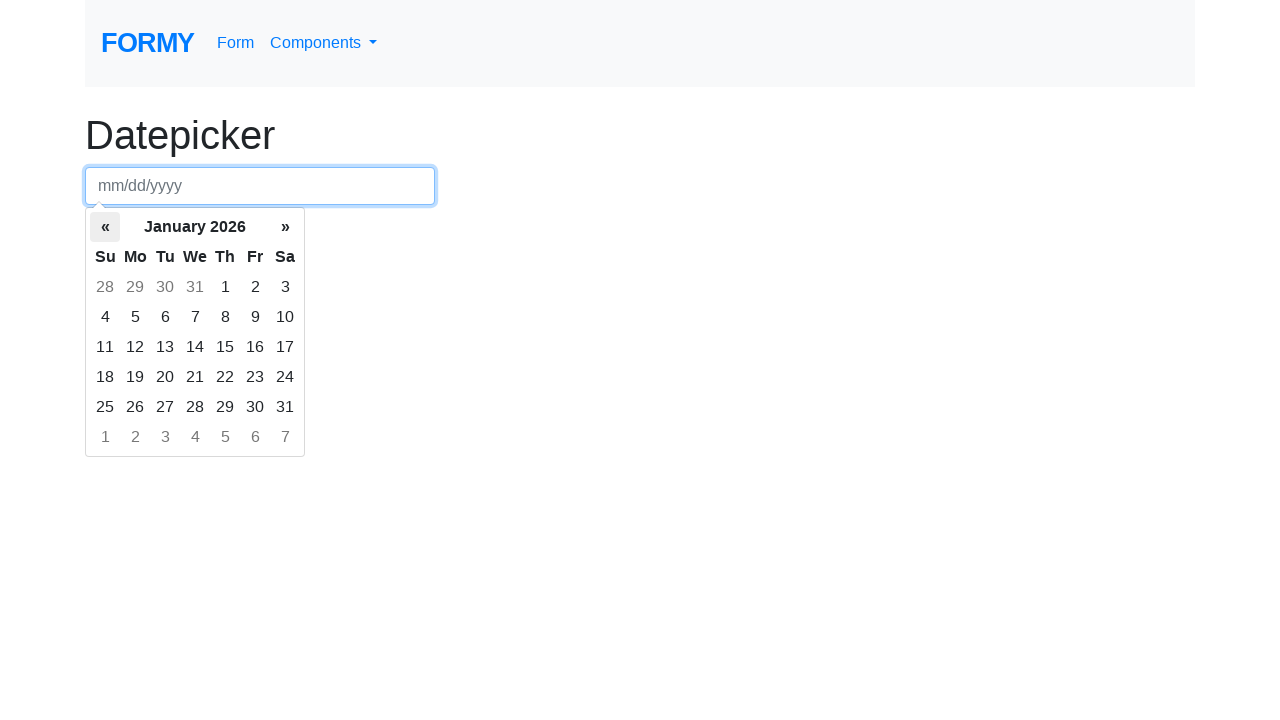

Waited for datepicker to update
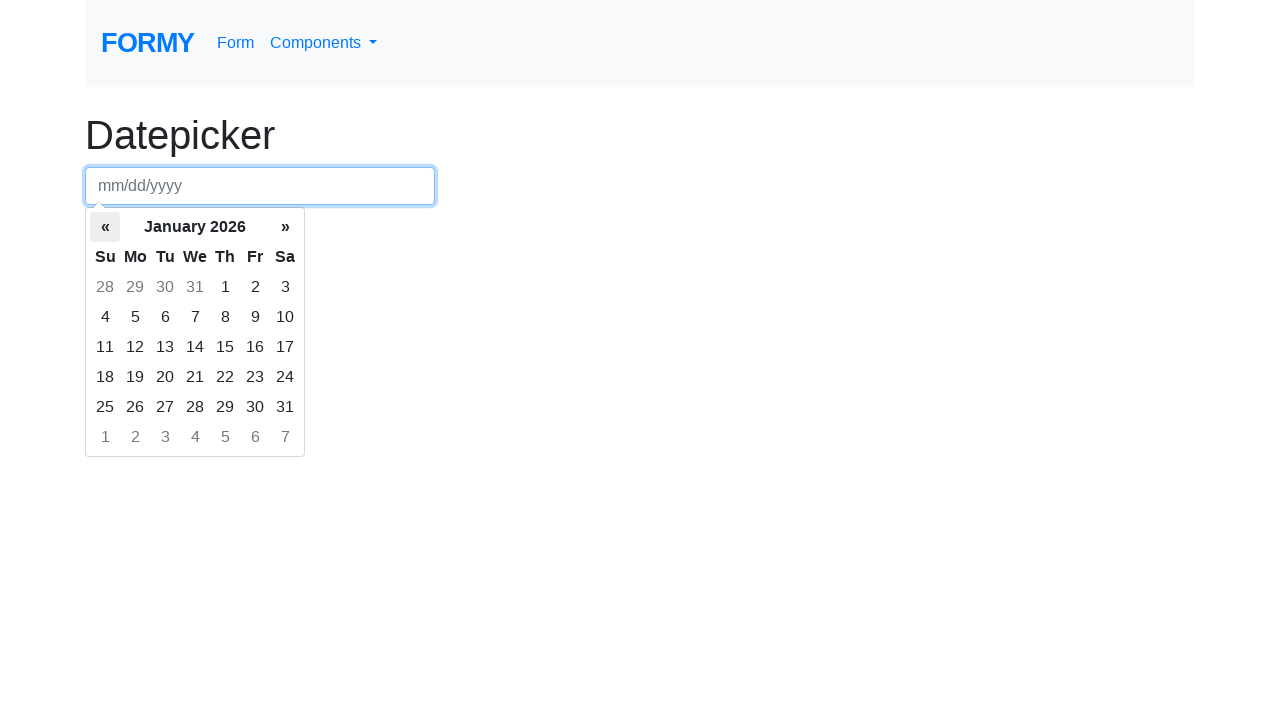

Retrieved current month/year: January 2026
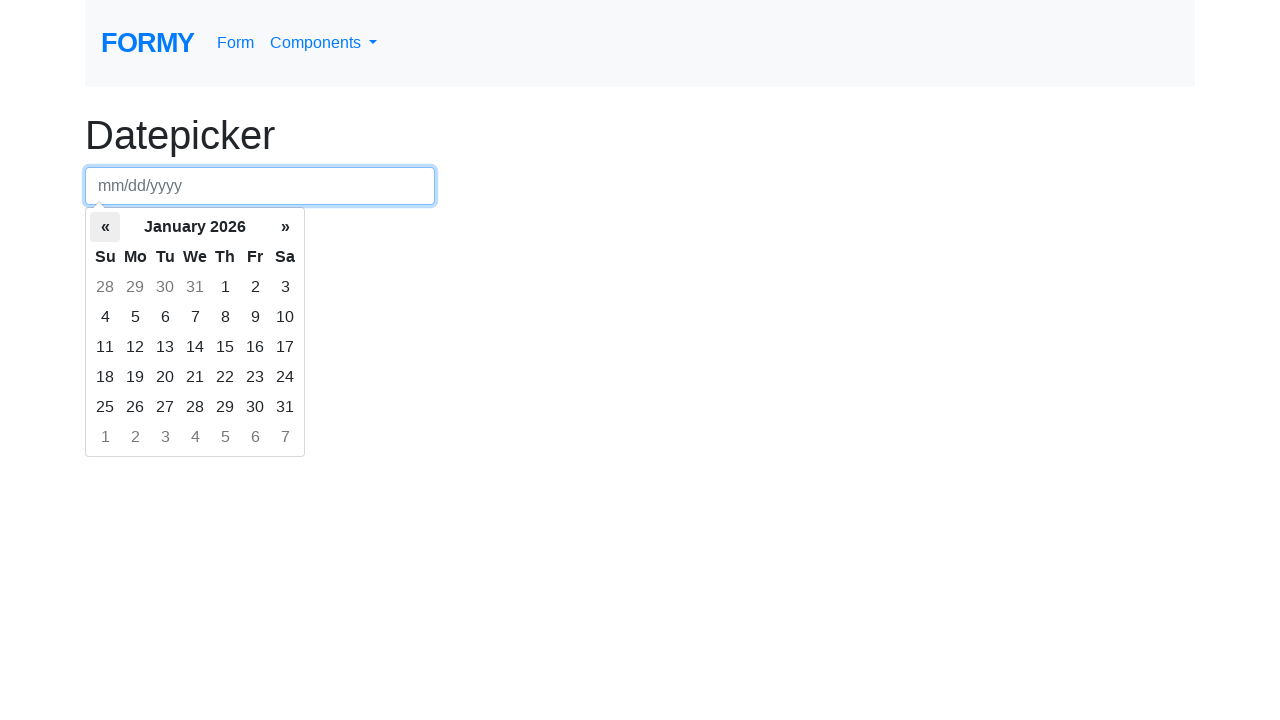

Clicked previous arrow to navigate to earlier month at (105, 227) on .datepicker-days .prev
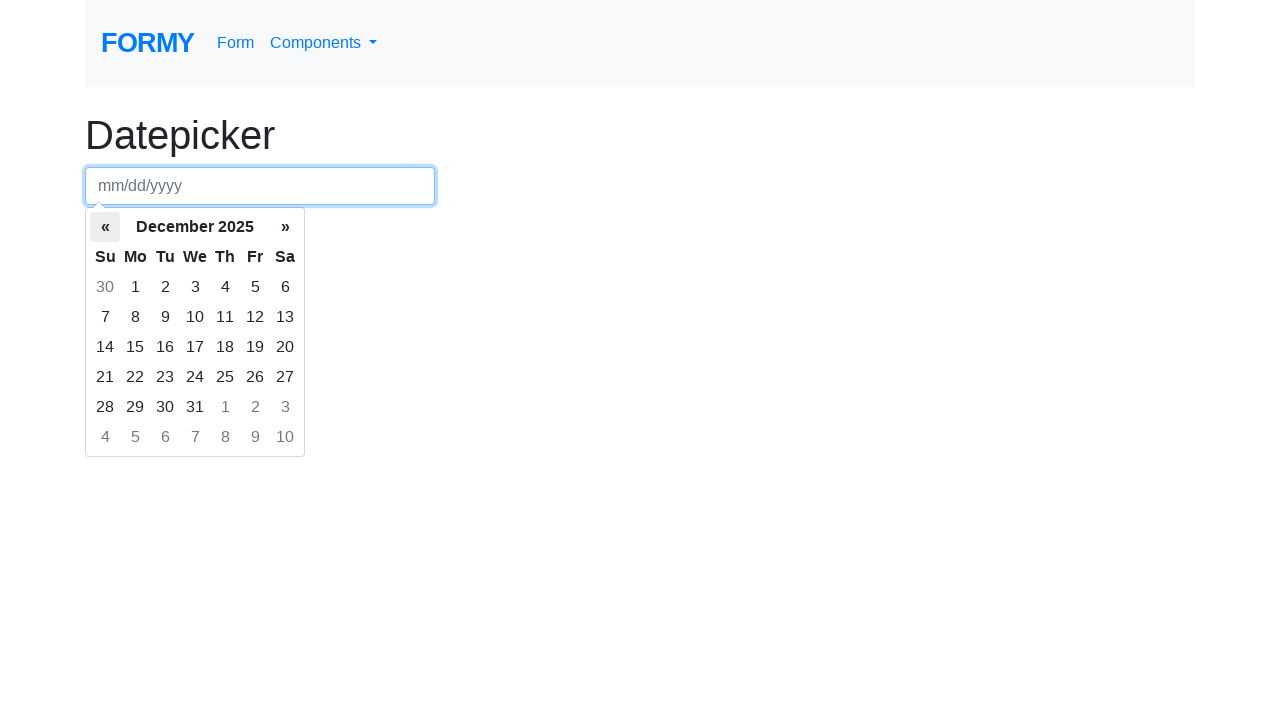

Waited for datepicker to update
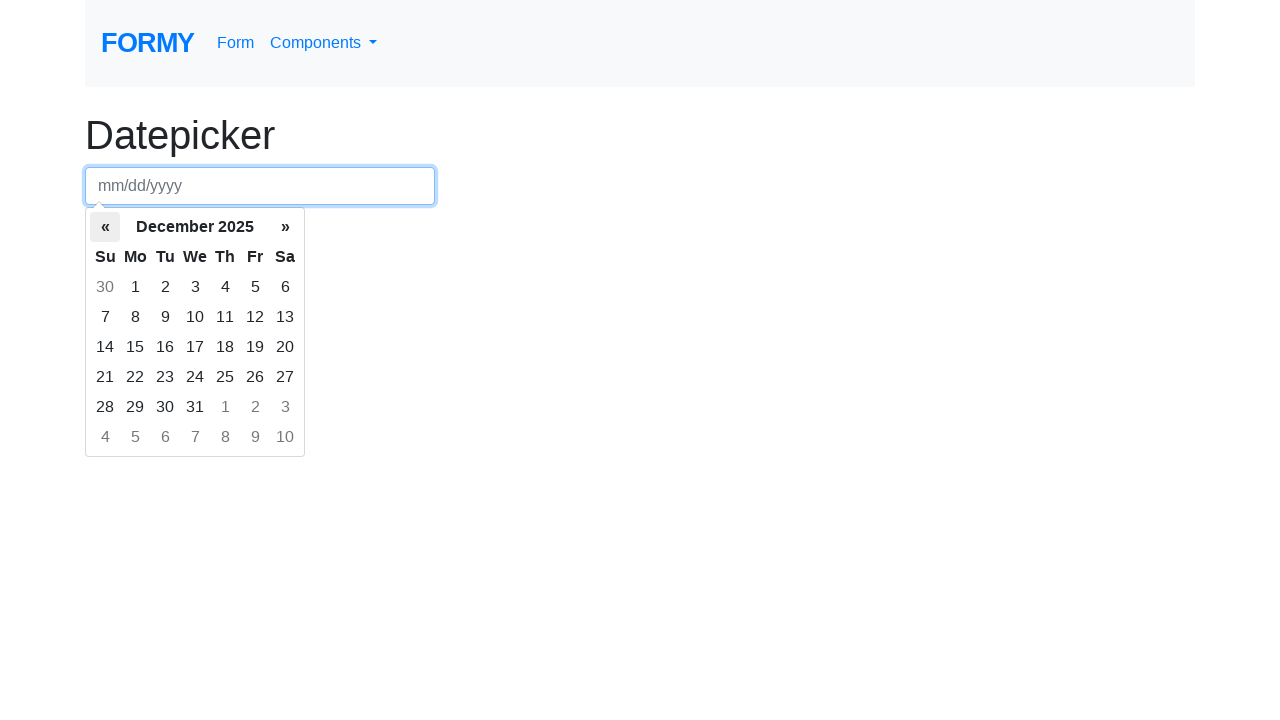

Retrieved current month/year: December 2025
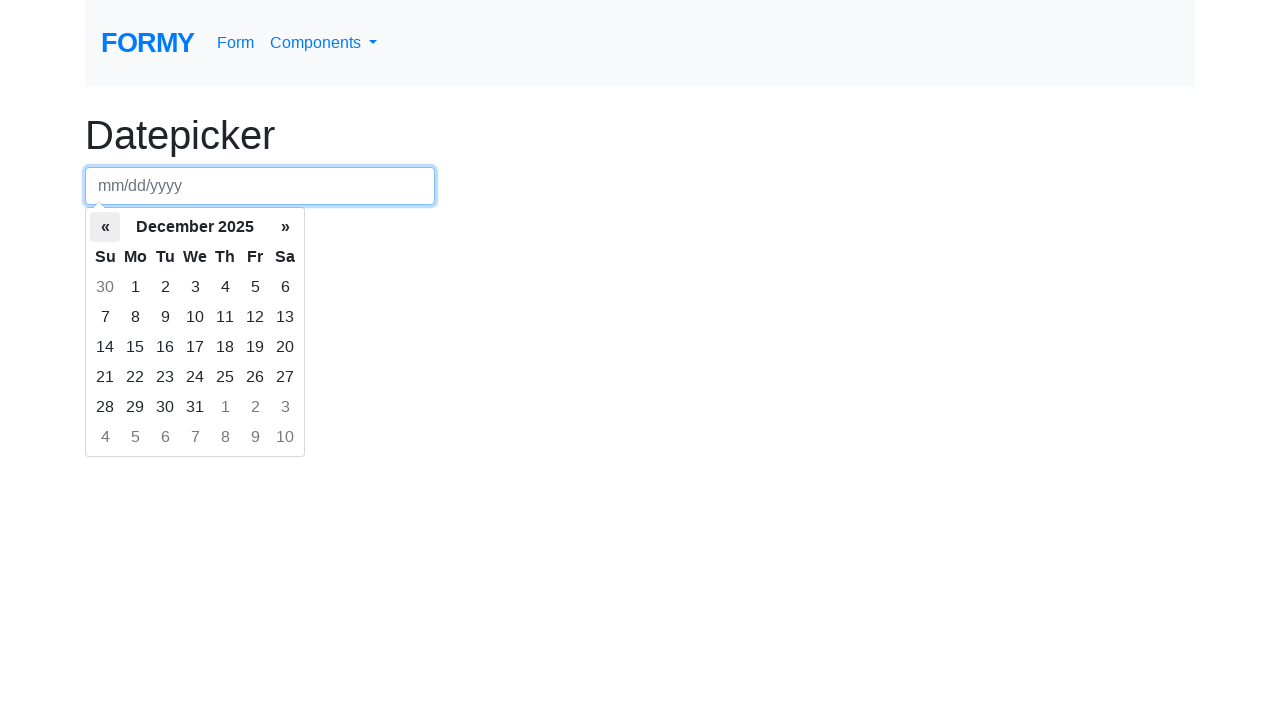

Clicked previous arrow to navigate to earlier month at (105, 227) on .datepicker-days .prev
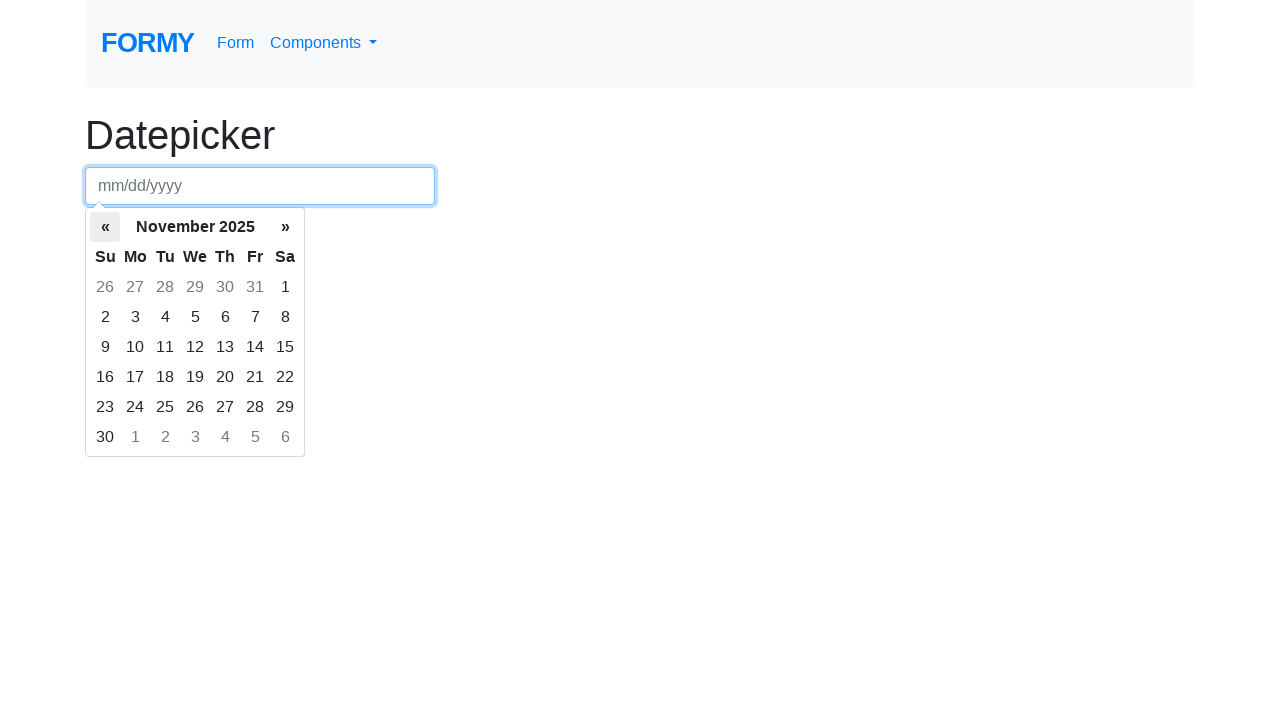

Waited for datepicker to update
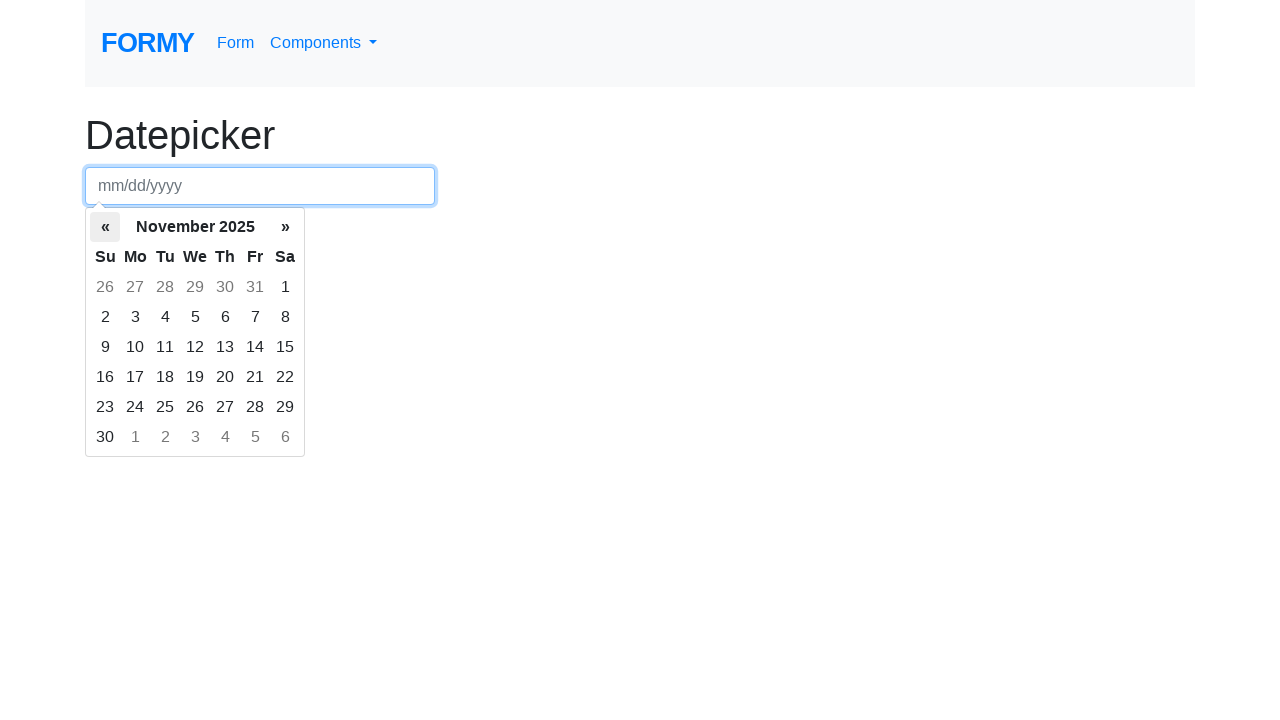

Retrieved current month/year: November 2025
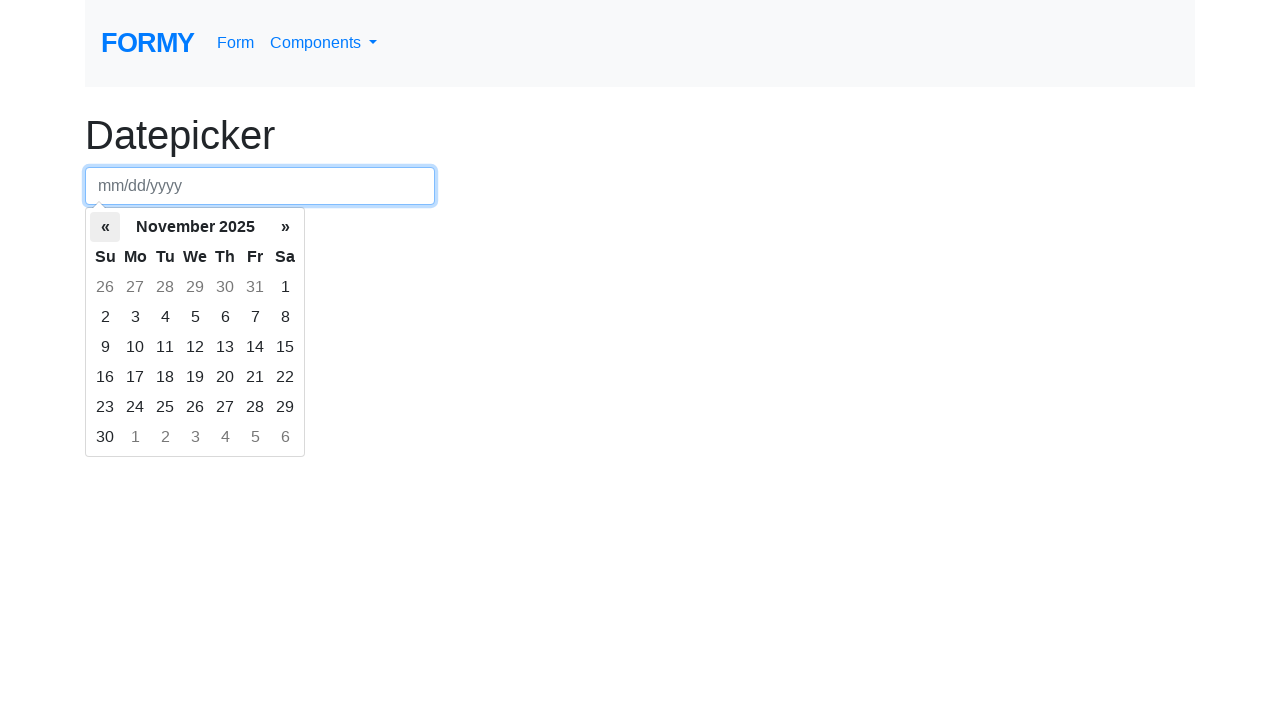

Clicked previous arrow to navigate to earlier month at (105, 227) on .datepicker-days .prev
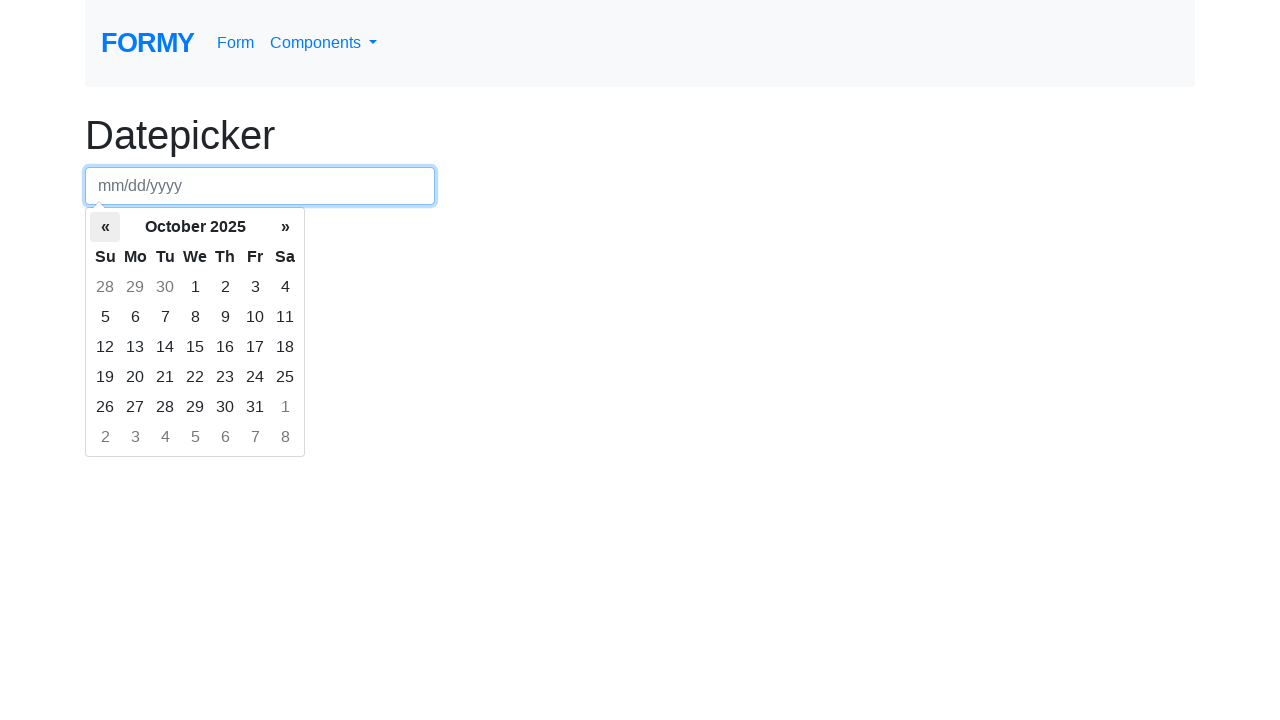

Waited for datepicker to update
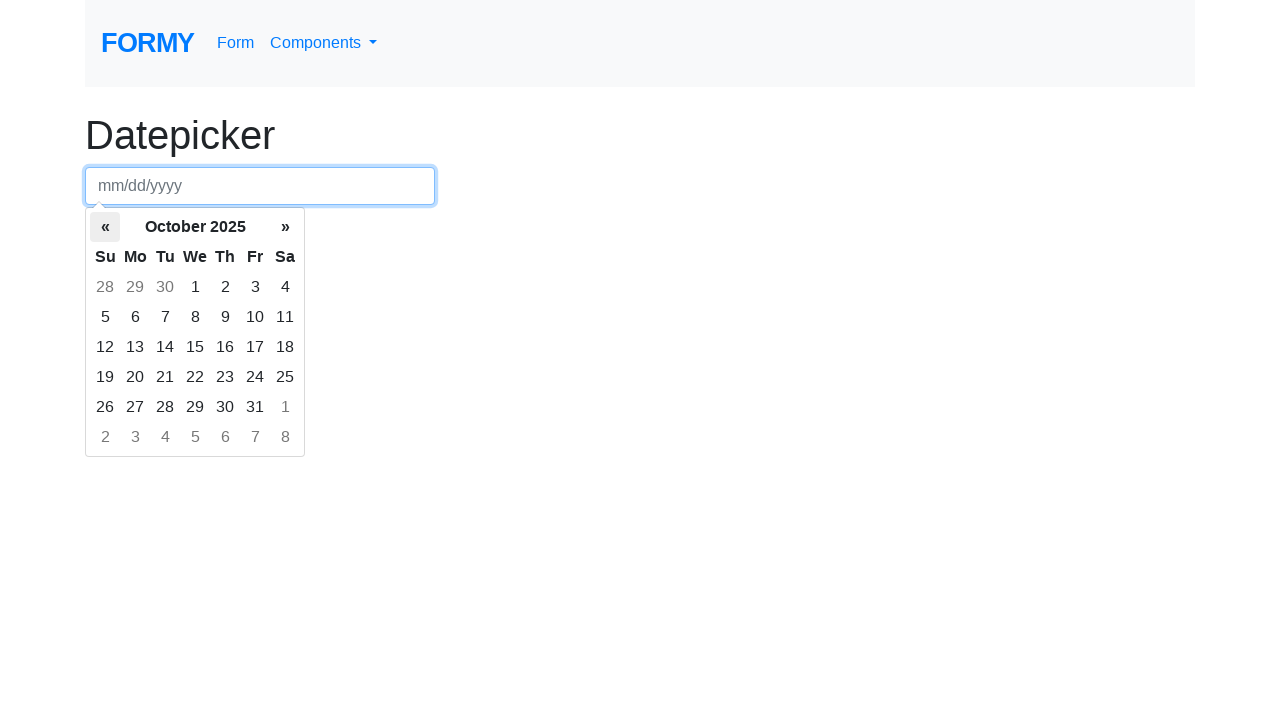

Retrieved current month/year: October 2025
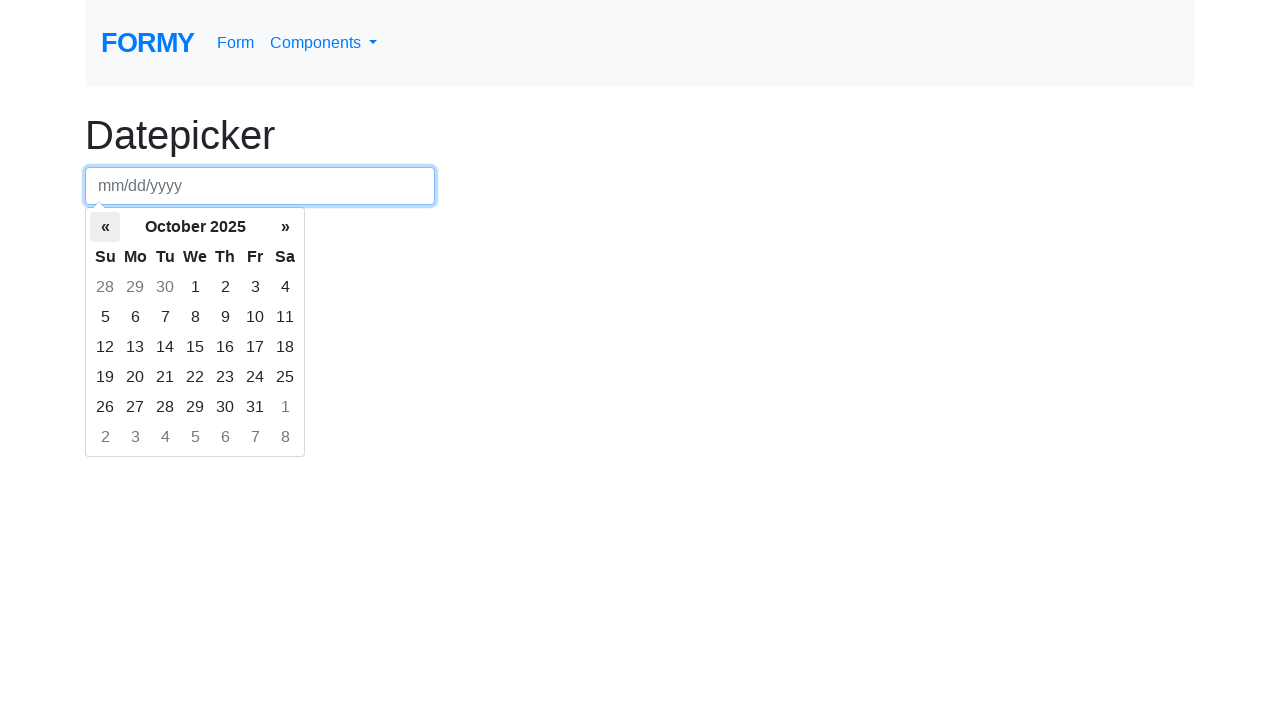

Clicked previous arrow to navigate to earlier month at (105, 227) on .datepicker-days .prev
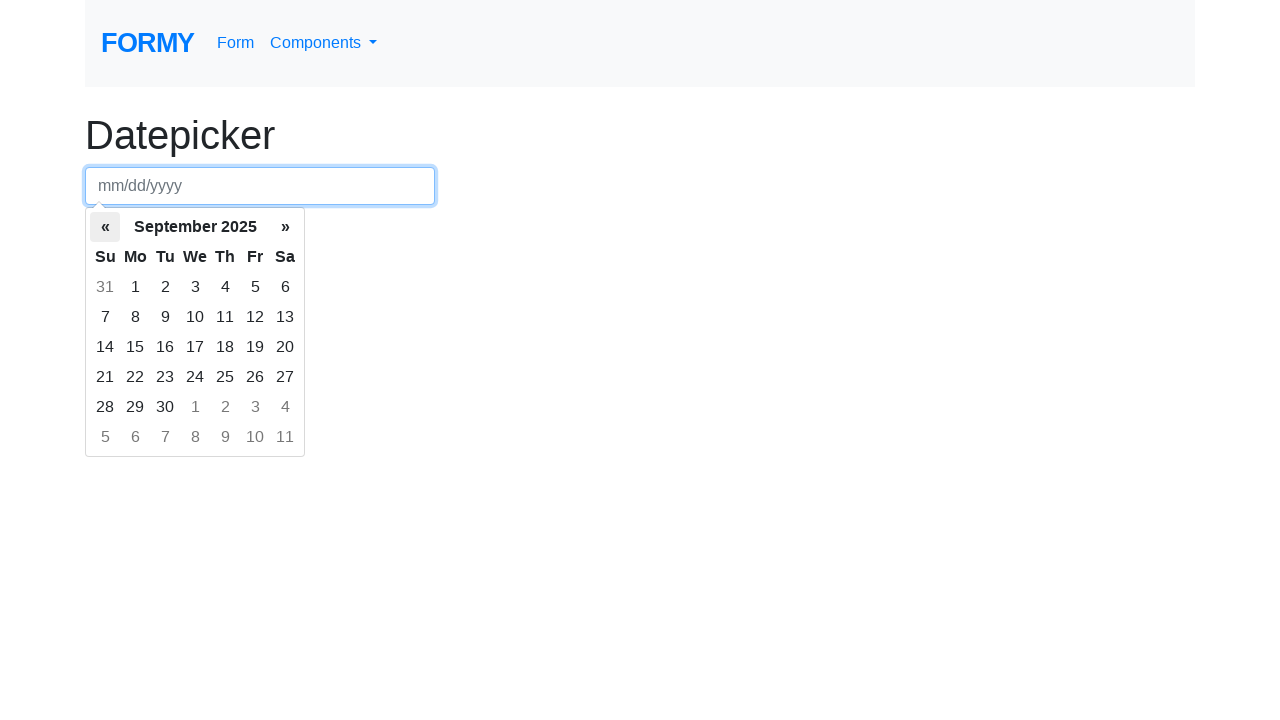

Waited for datepicker to update
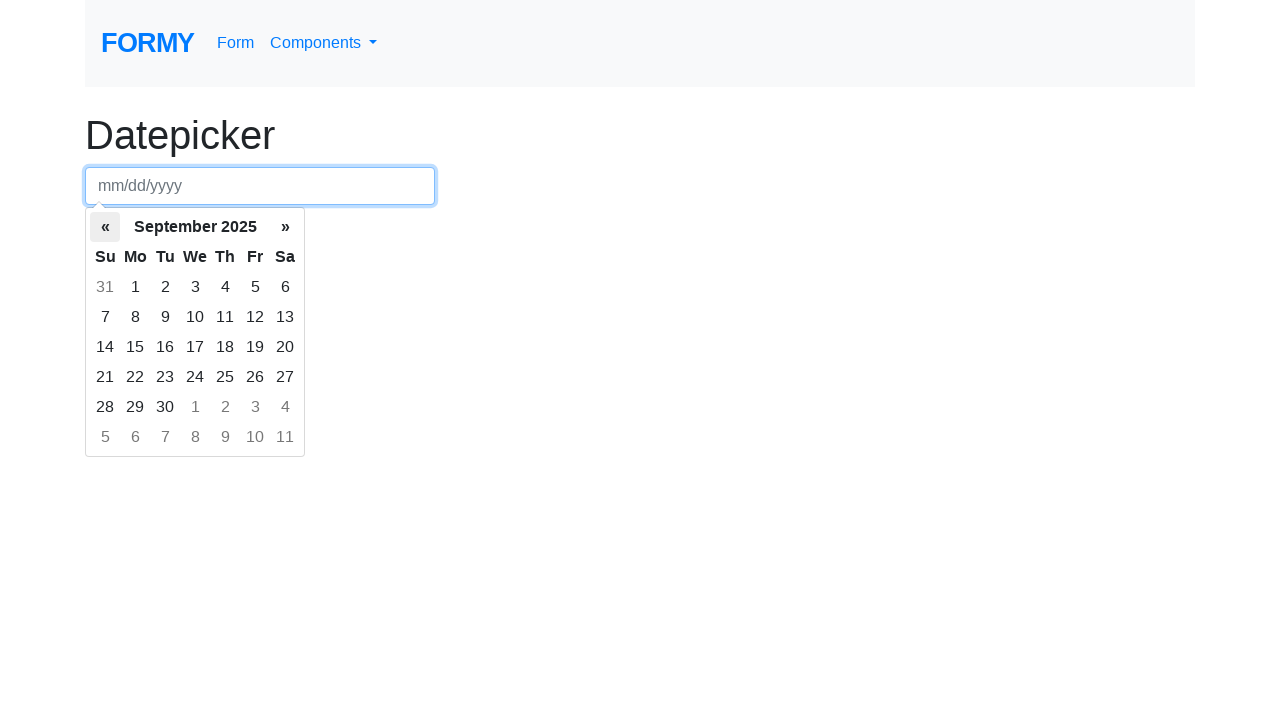

Retrieved current month/year: September 2025
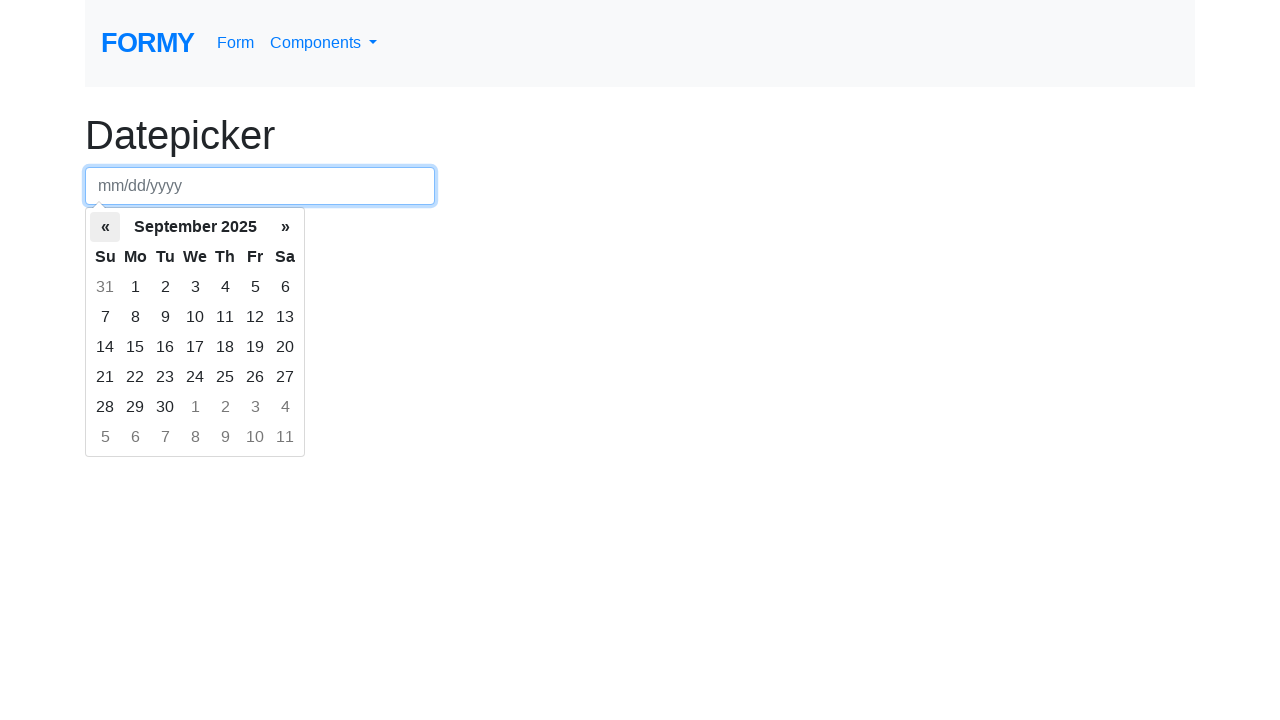

Clicked previous arrow to navigate to earlier month at (105, 227) on .datepicker-days .prev
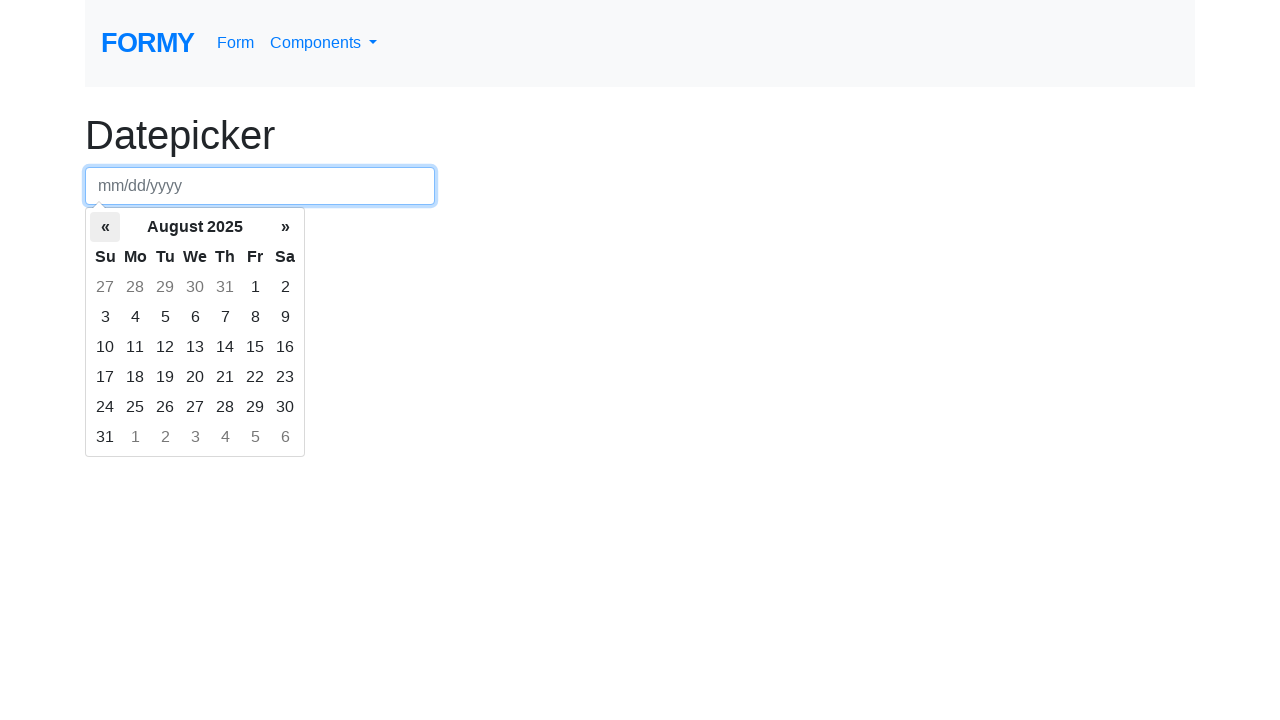

Waited for datepicker to update
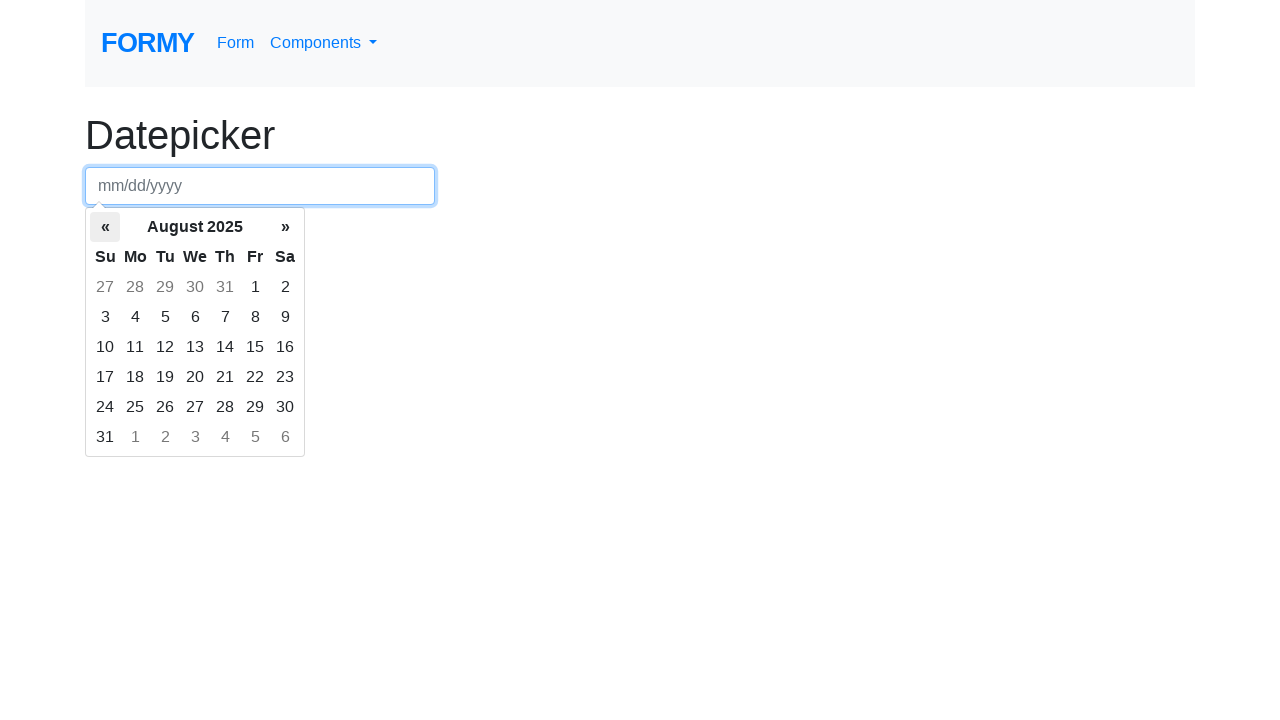

Retrieved current month/year: August 2025
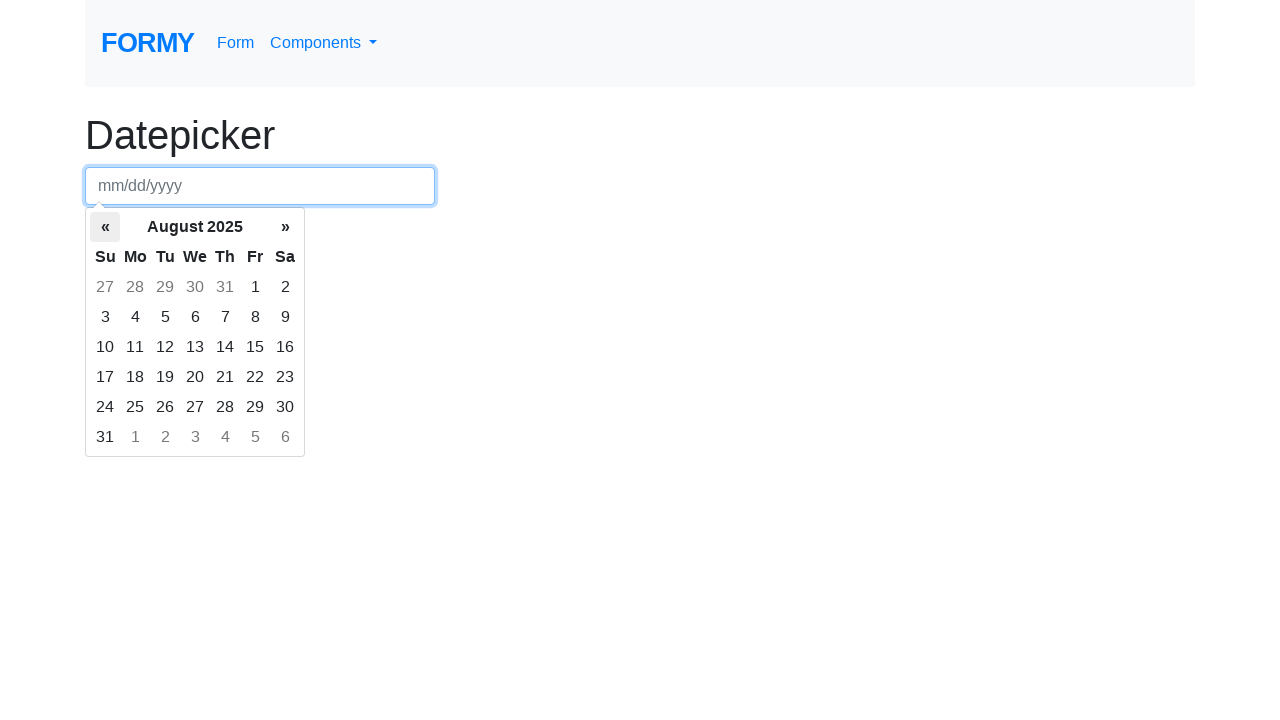

Clicked previous arrow to navigate to earlier month at (105, 227) on .datepicker-days .prev
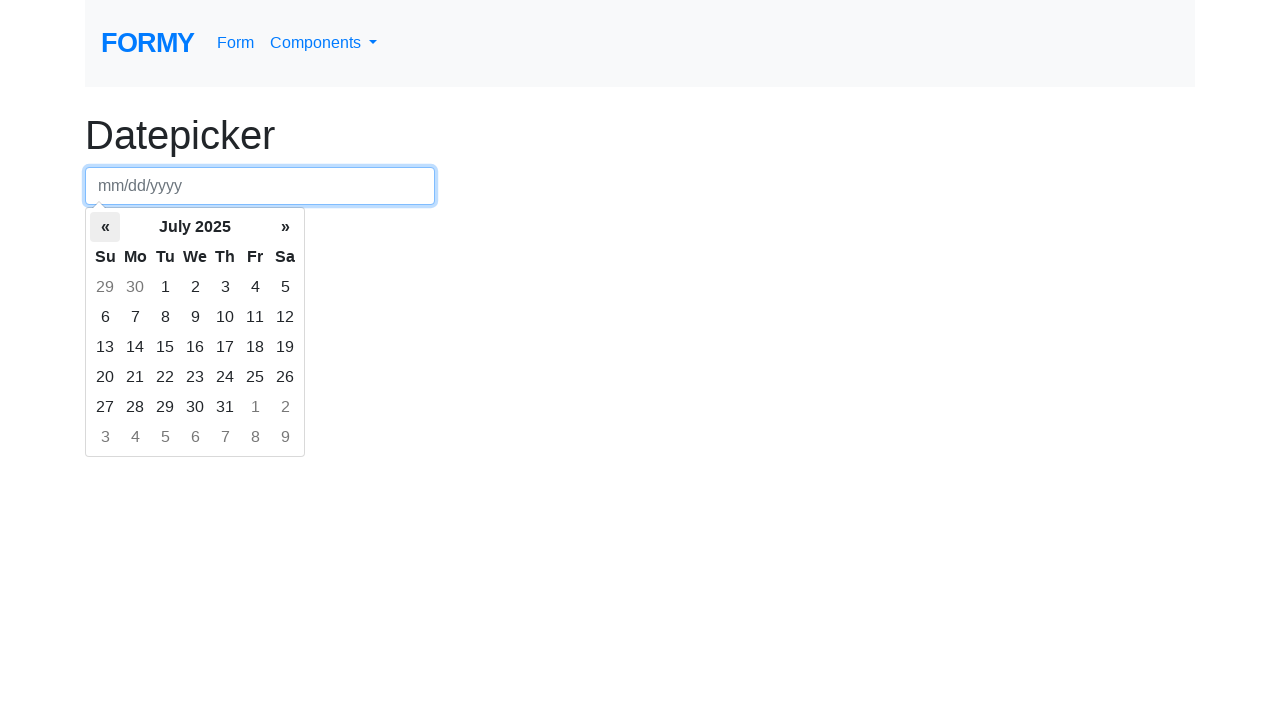

Waited for datepicker to update
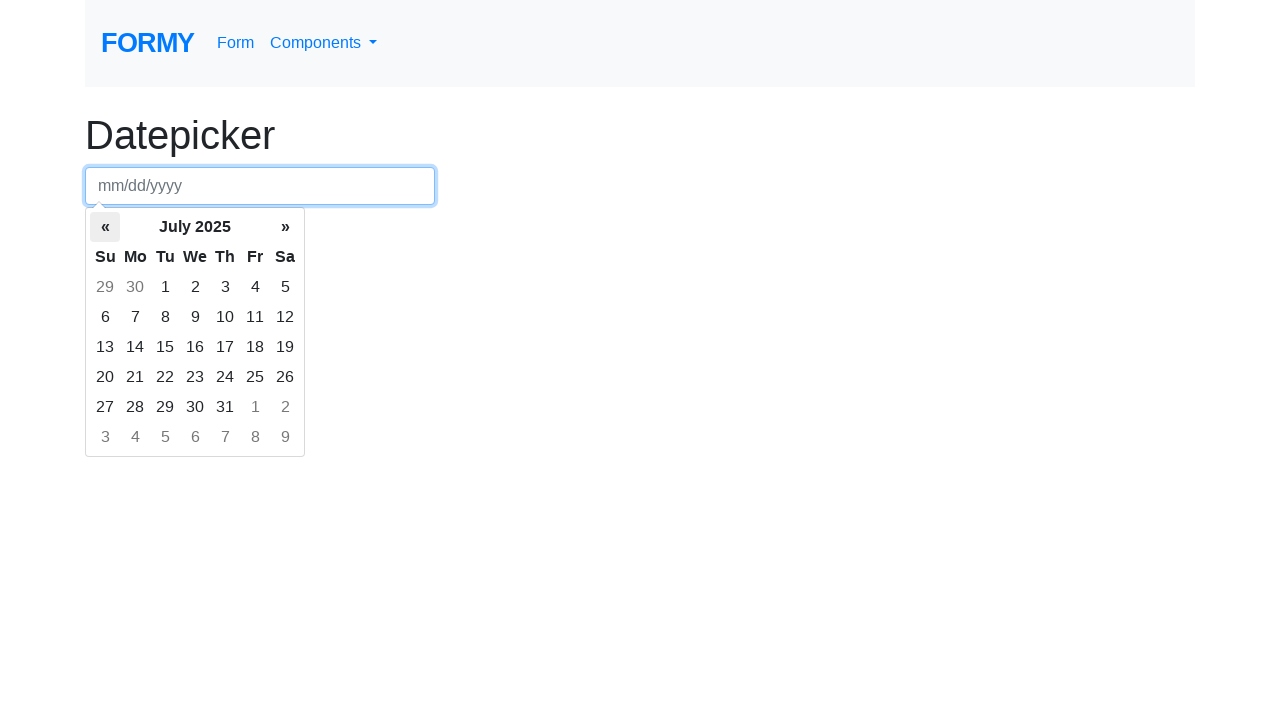

Retrieved current month/year: July 2025
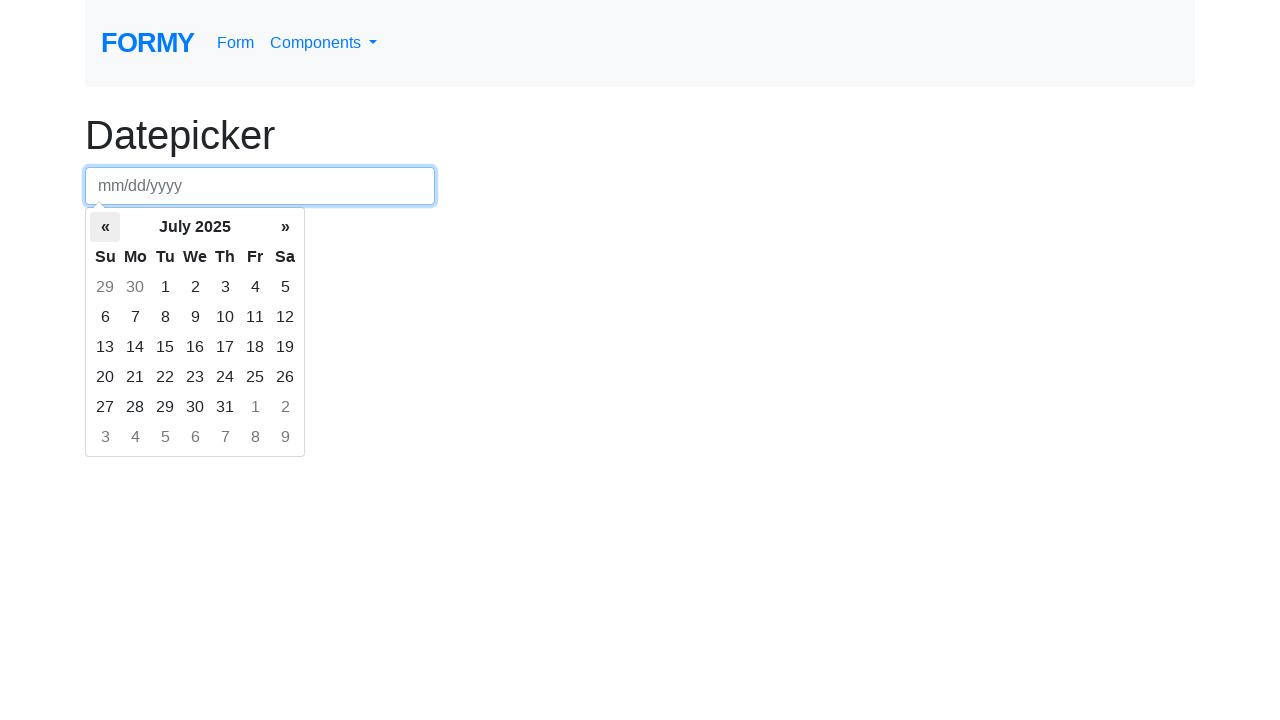

Clicked previous arrow to navigate to earlier month at (105, 227) on .datepicker-days .prev
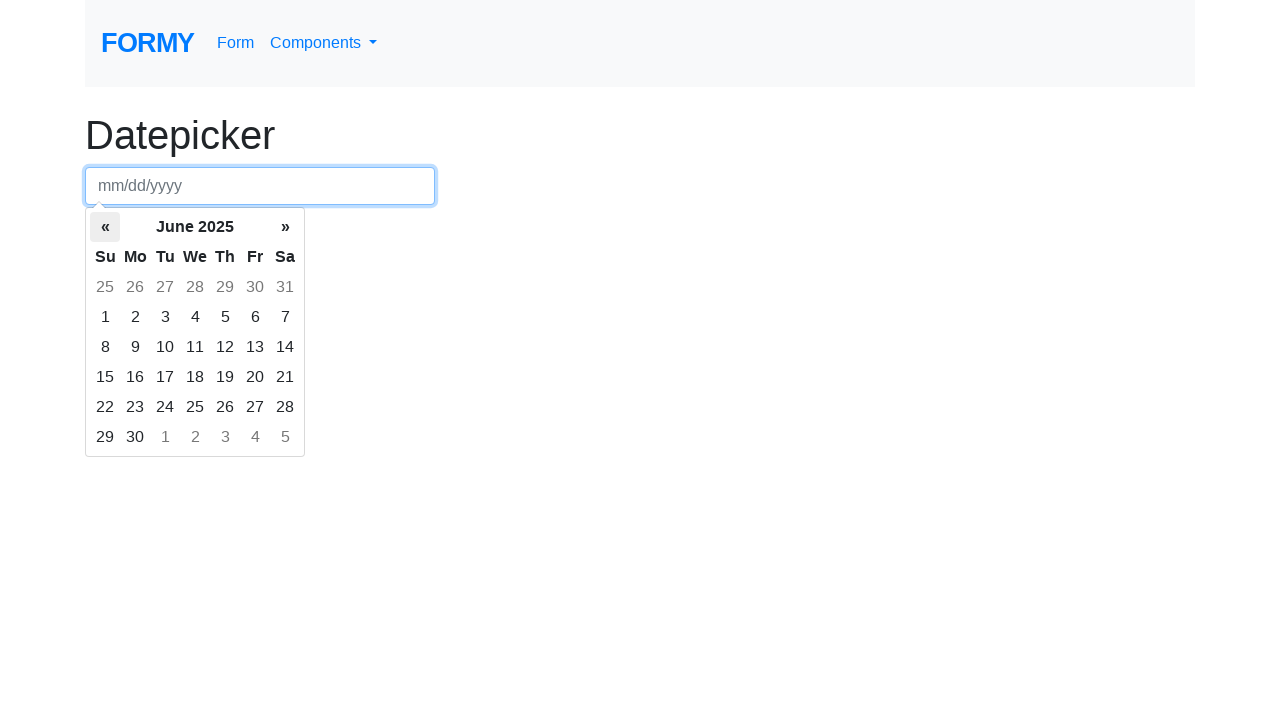

Waited for datepicker to update
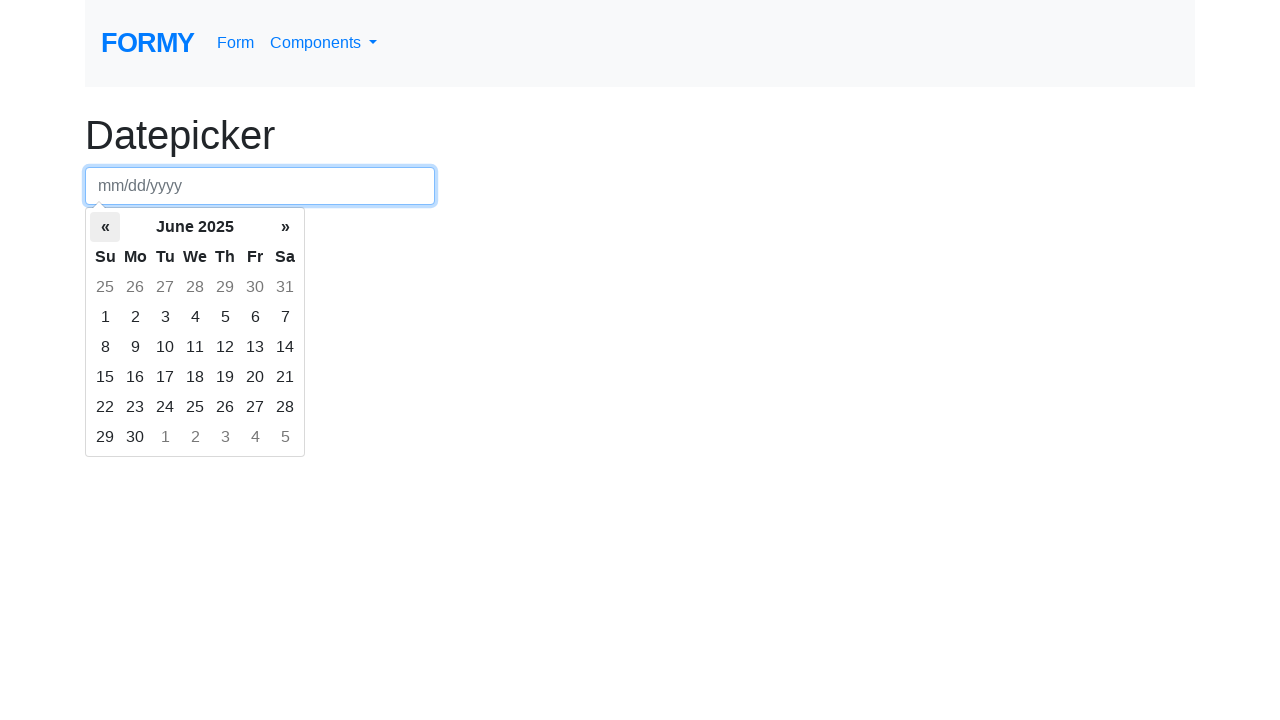

Retrieved current month/year: June 2025
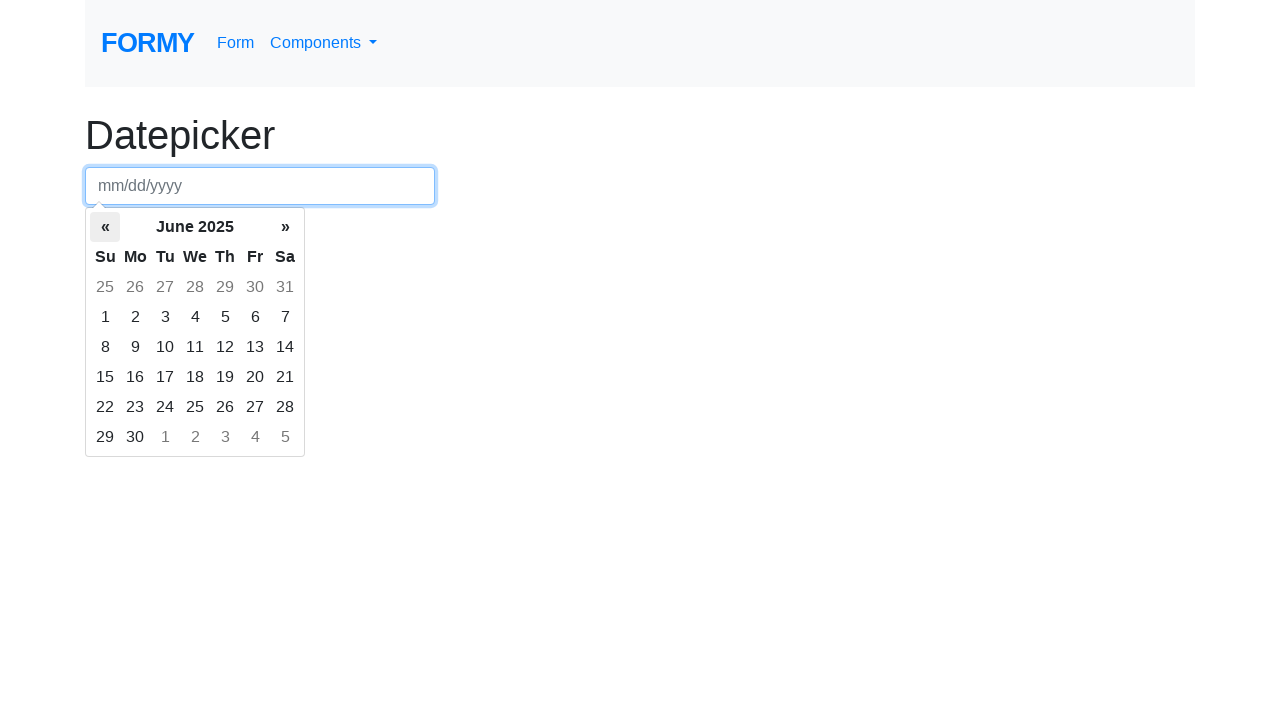

Clicked previous arrow to navigate to earlier month at (105, 227) on .datepicker-days .prev
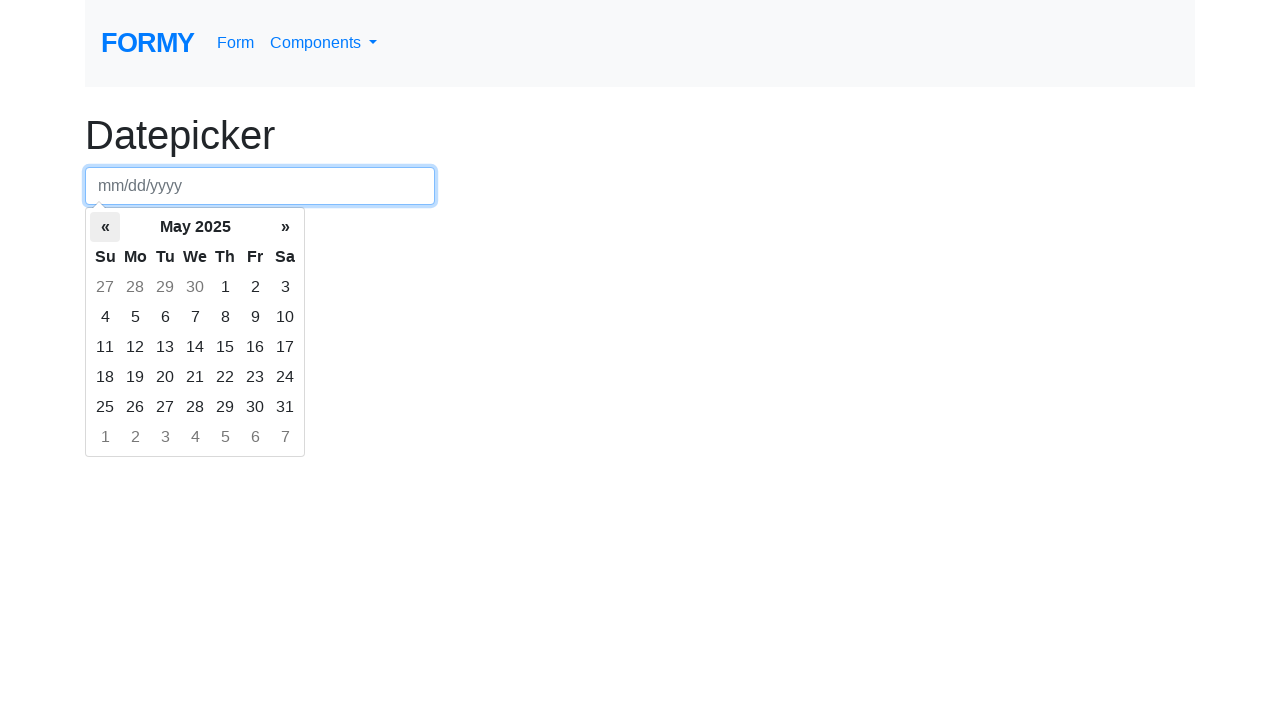

Waited for datepicker to update
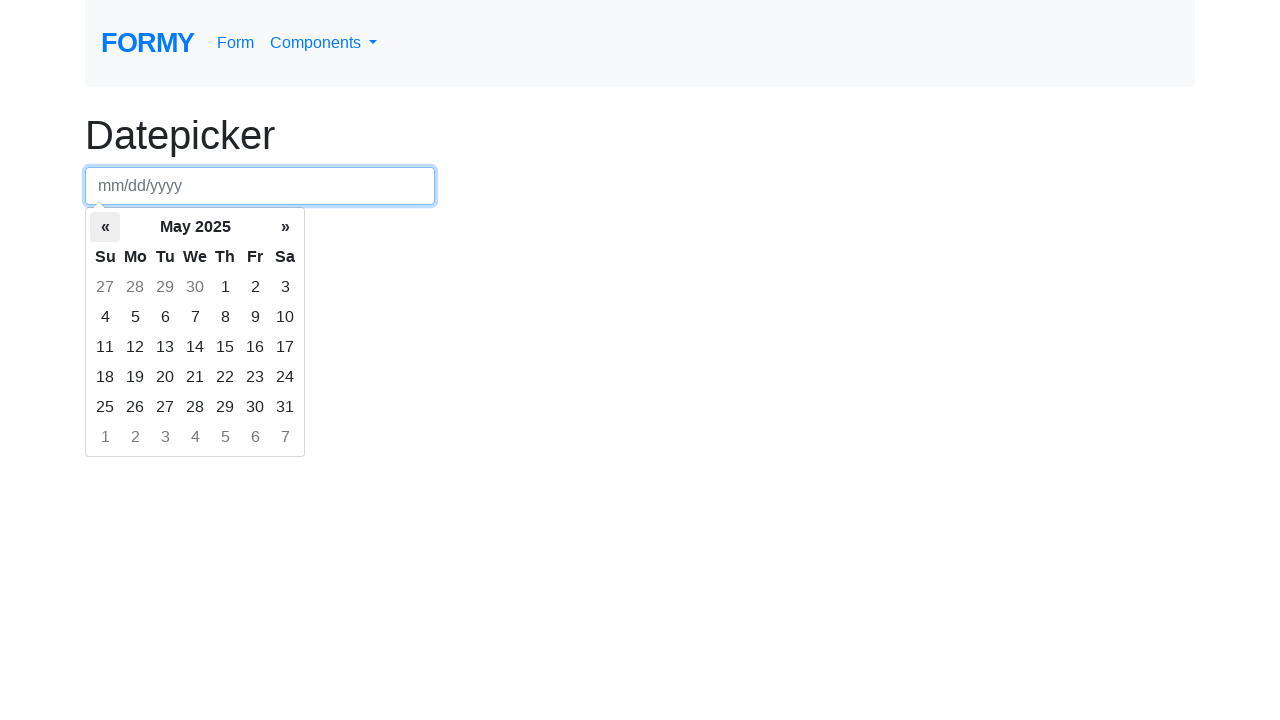

Retrieved current month/year: May 2025
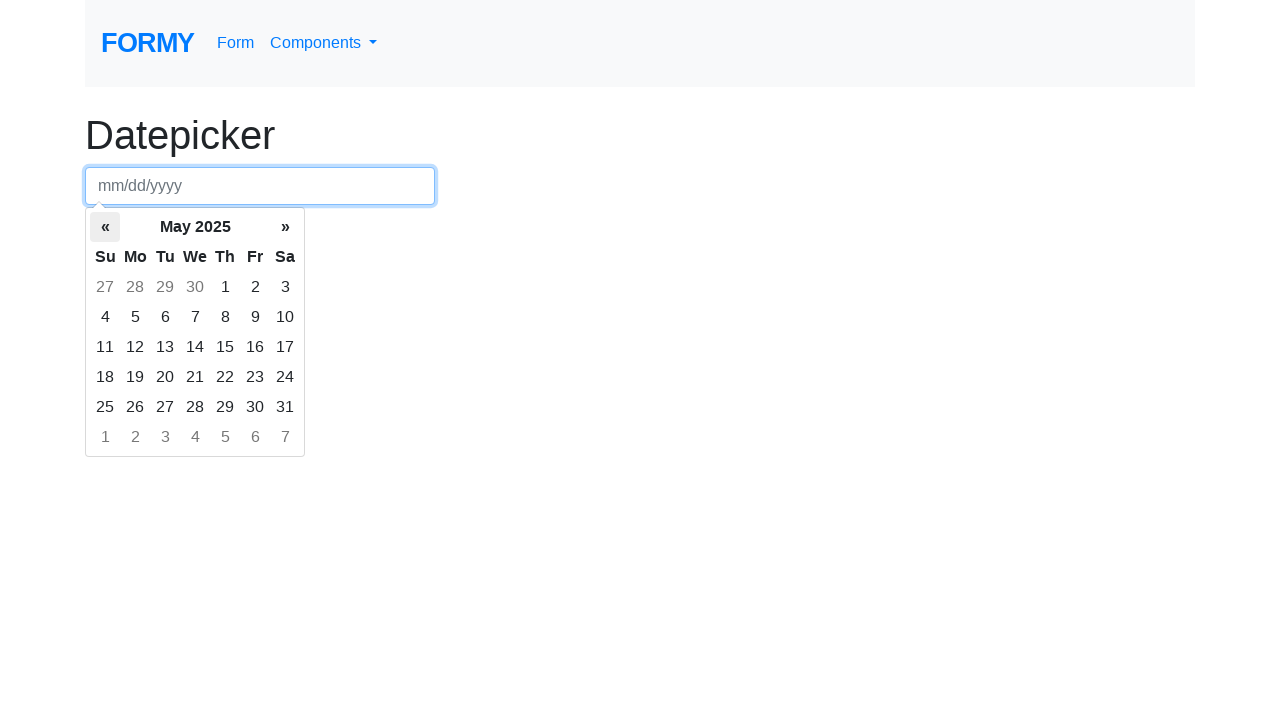

Clicked previous arrow to navigate to earlier month at (105, 227) on .datepicker-days .prev
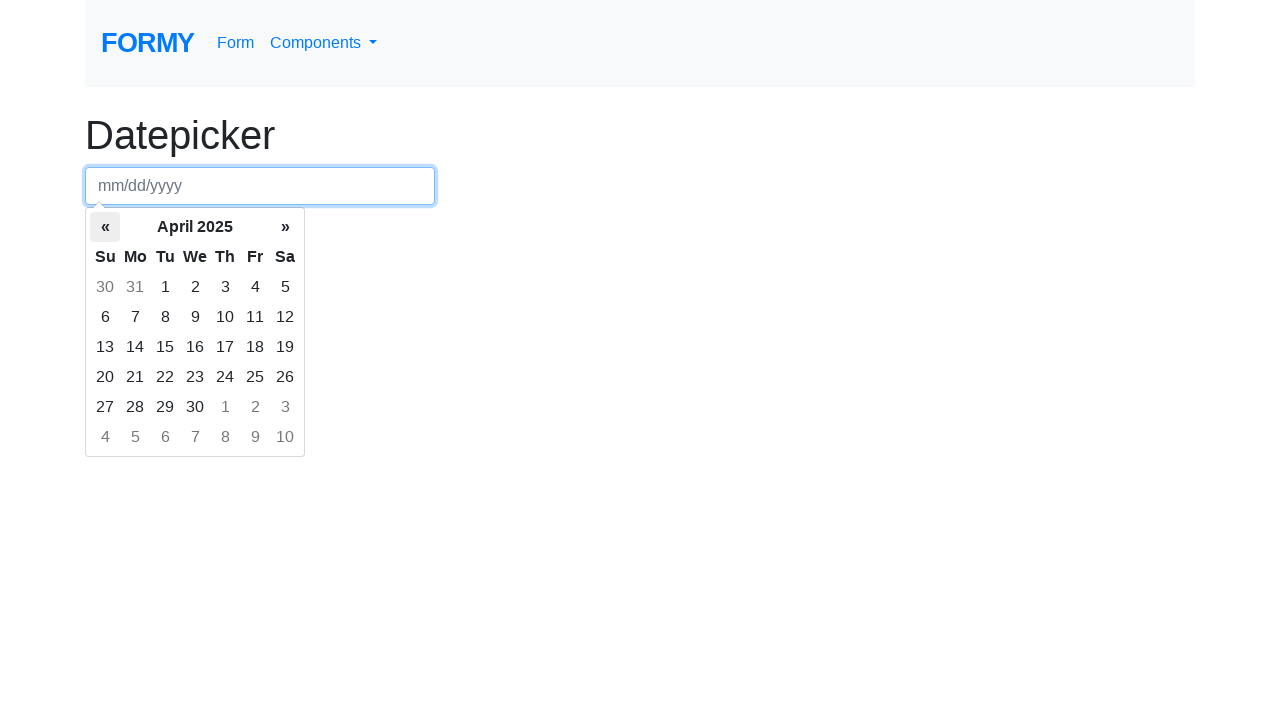

Waited for datepicker to update
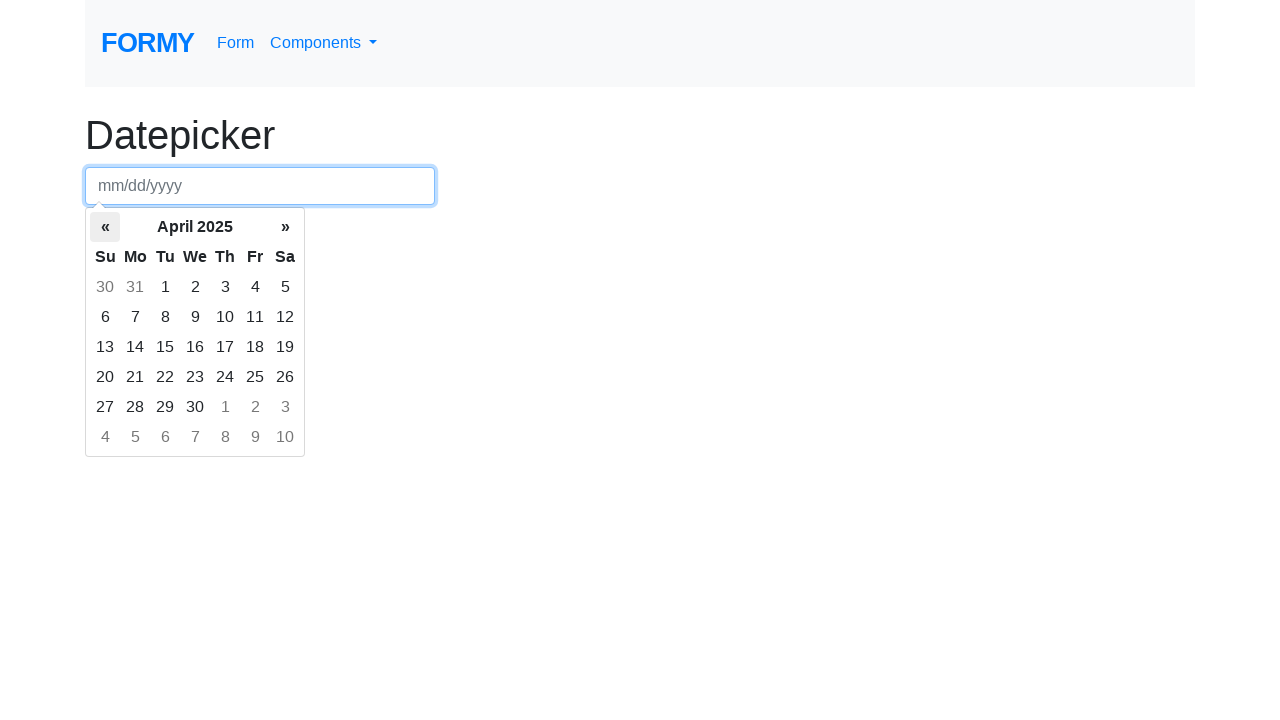

Retrieved current month/year: April 2025
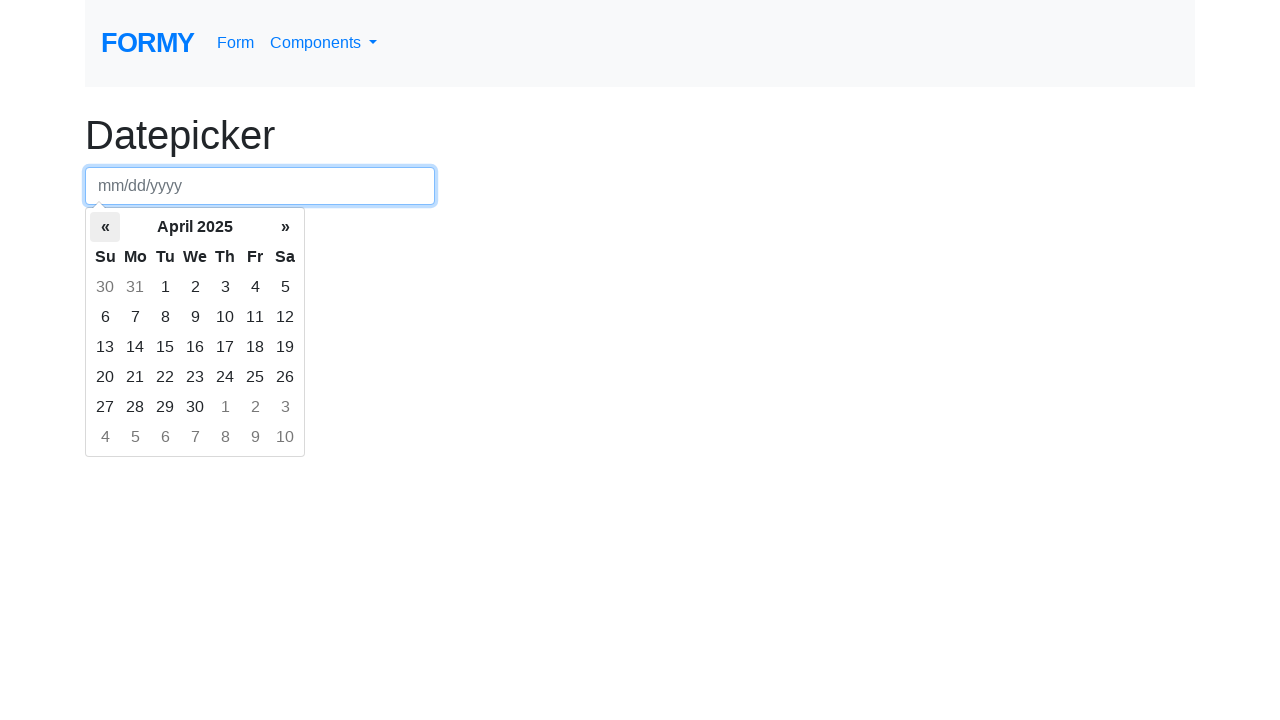

Clicked previous arrow to navigate to earlier month at (105, 227) on .datepicker-days .prev
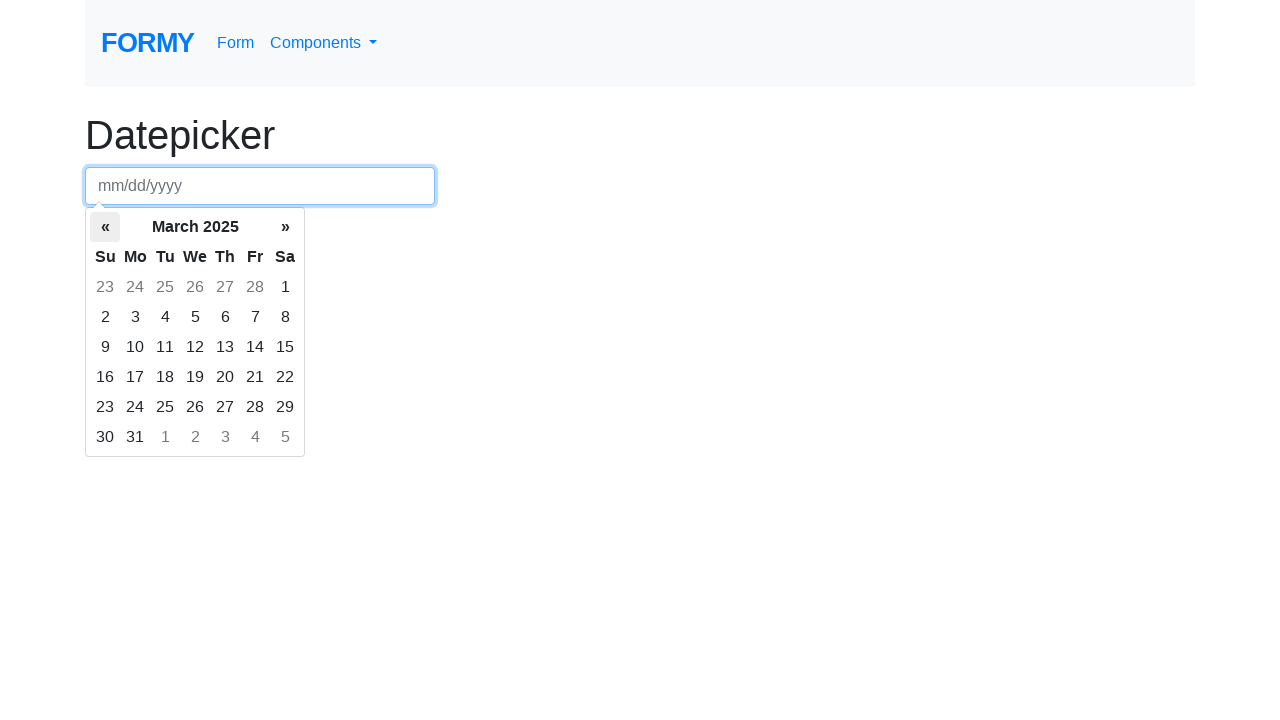

Waited for datepicker to update
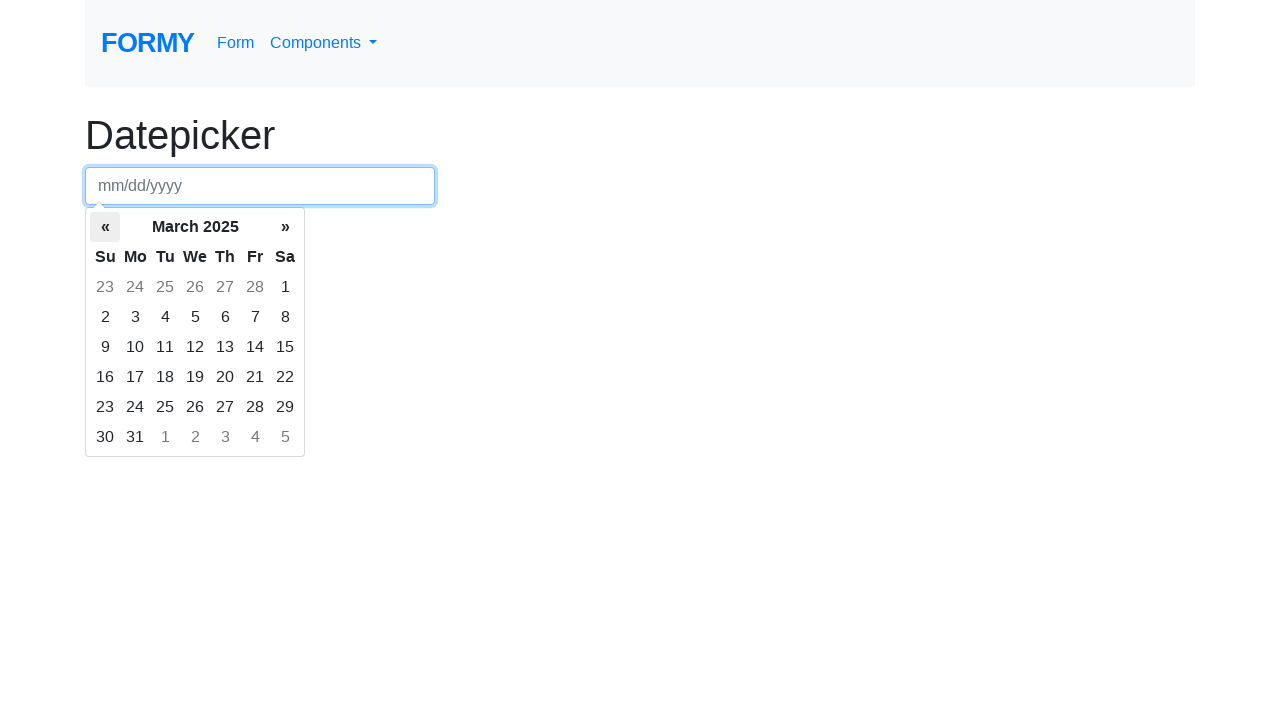

Retrieved current month/year: March 2025
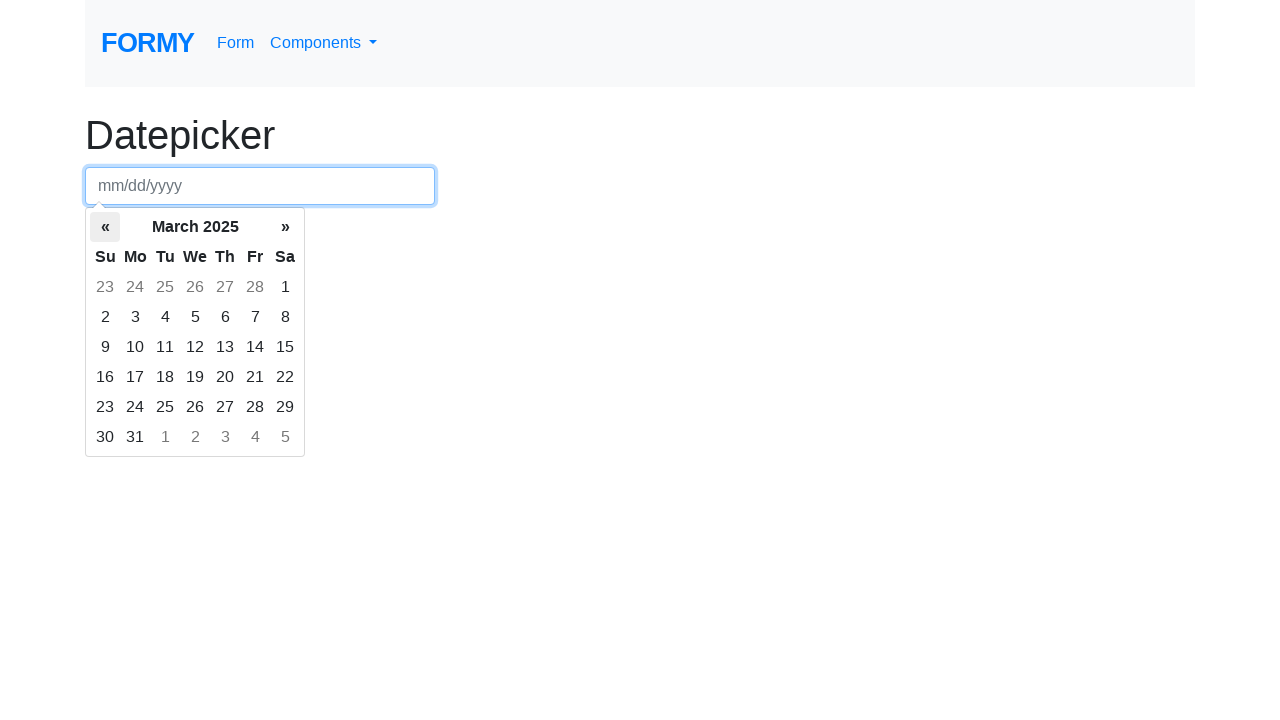

Clicked previous arrow to navigate to earlier month at (105, 227) on .datepicker-days .prev
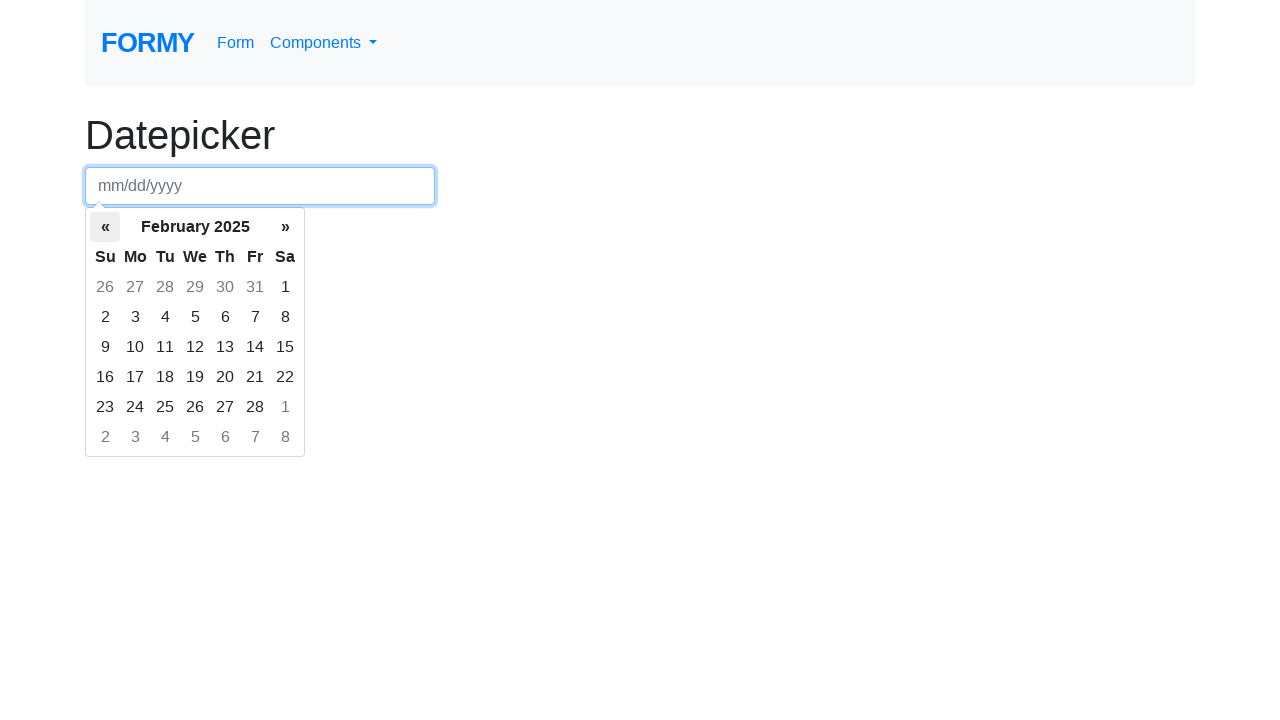

Waited for datepicker to update
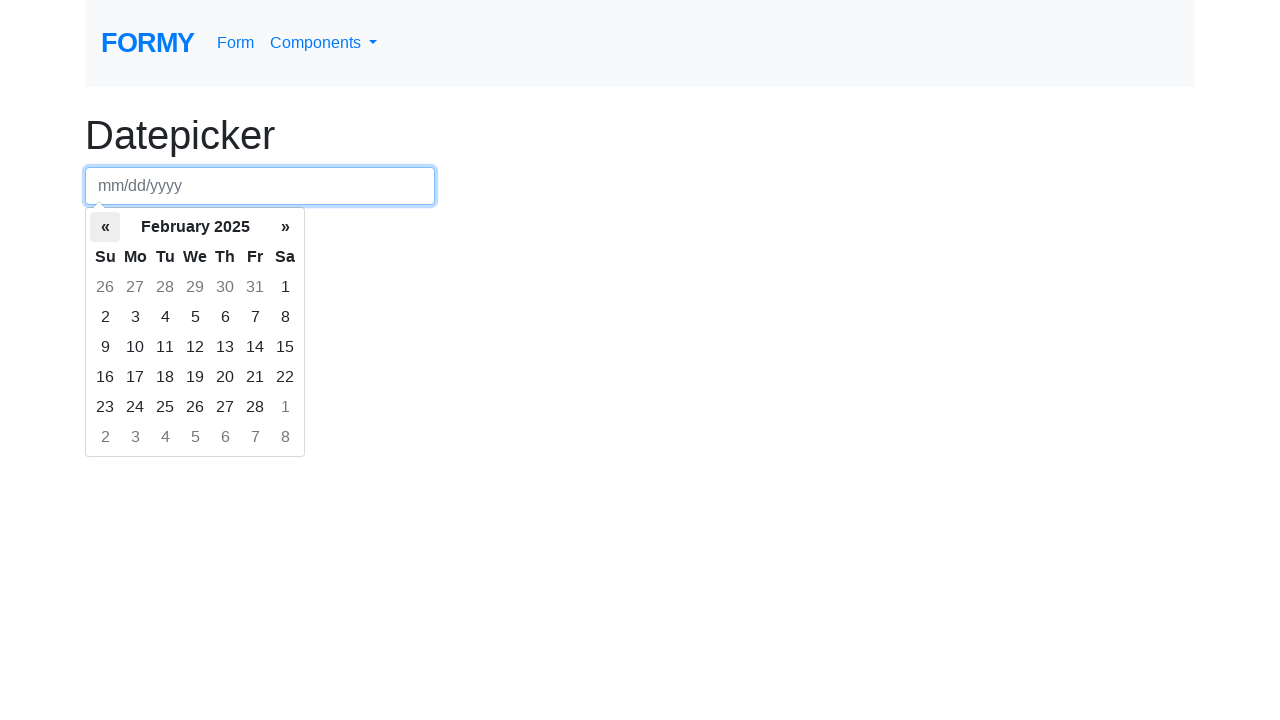

Retrieved current month/year: February 2025
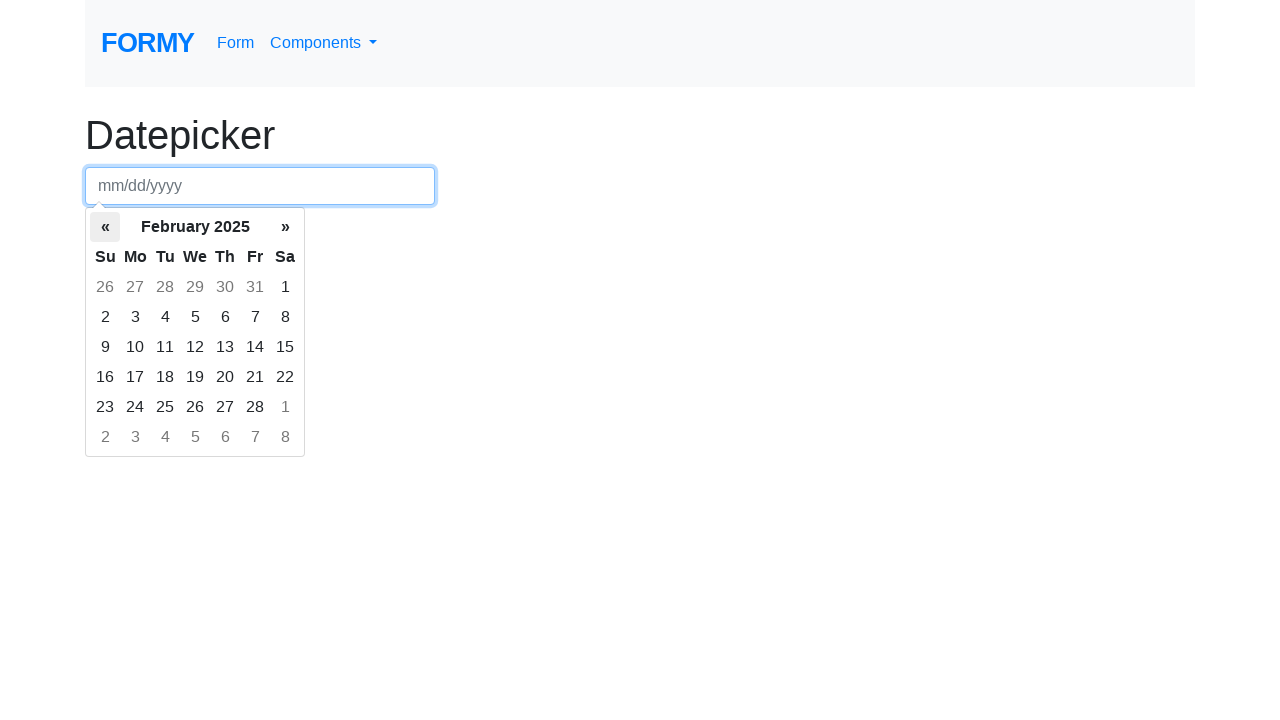

Clicked previous arrow to navigate to earlier month at (105, 227) on .datepicker-days .prev
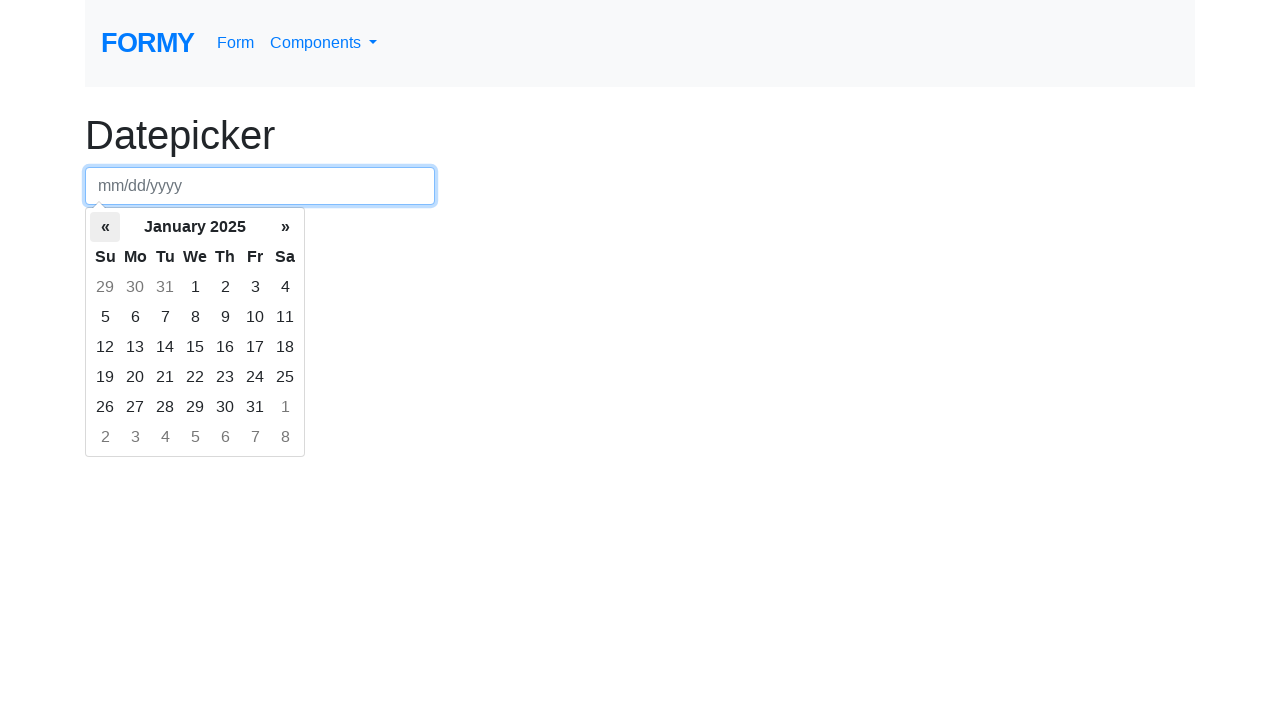

Waited for datepicker to update
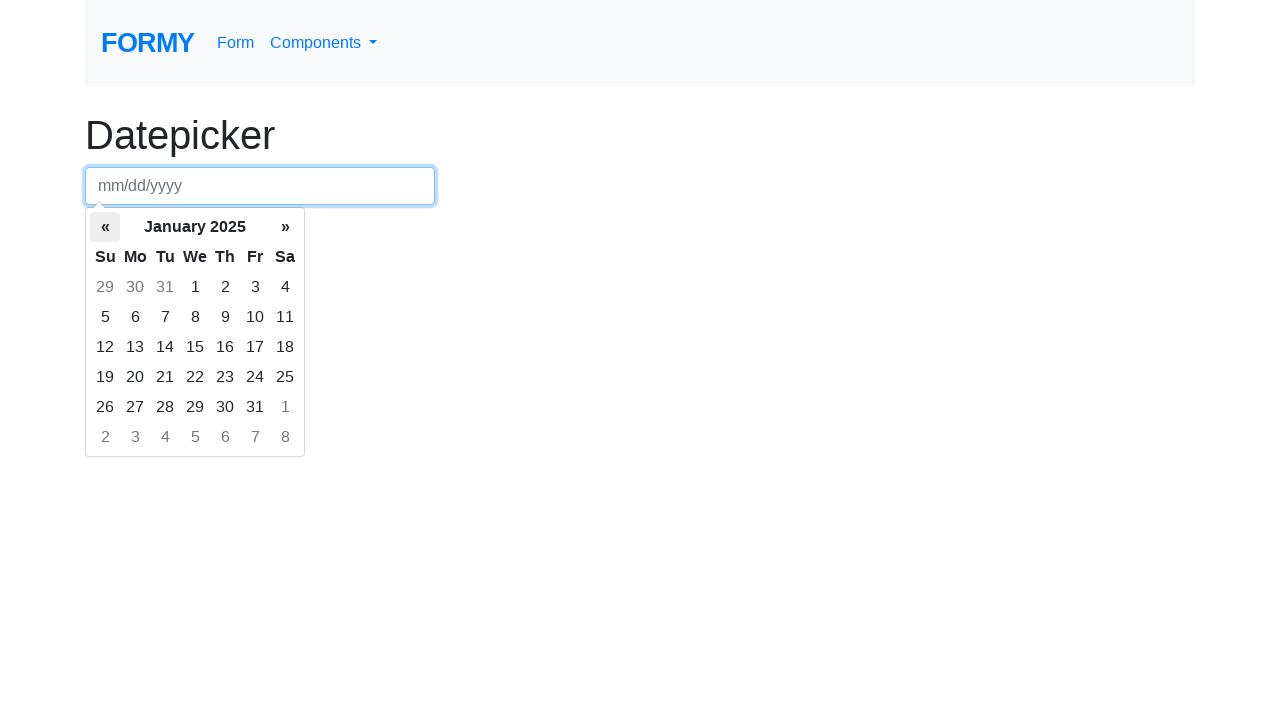

Retrieved current month/year: January 2025
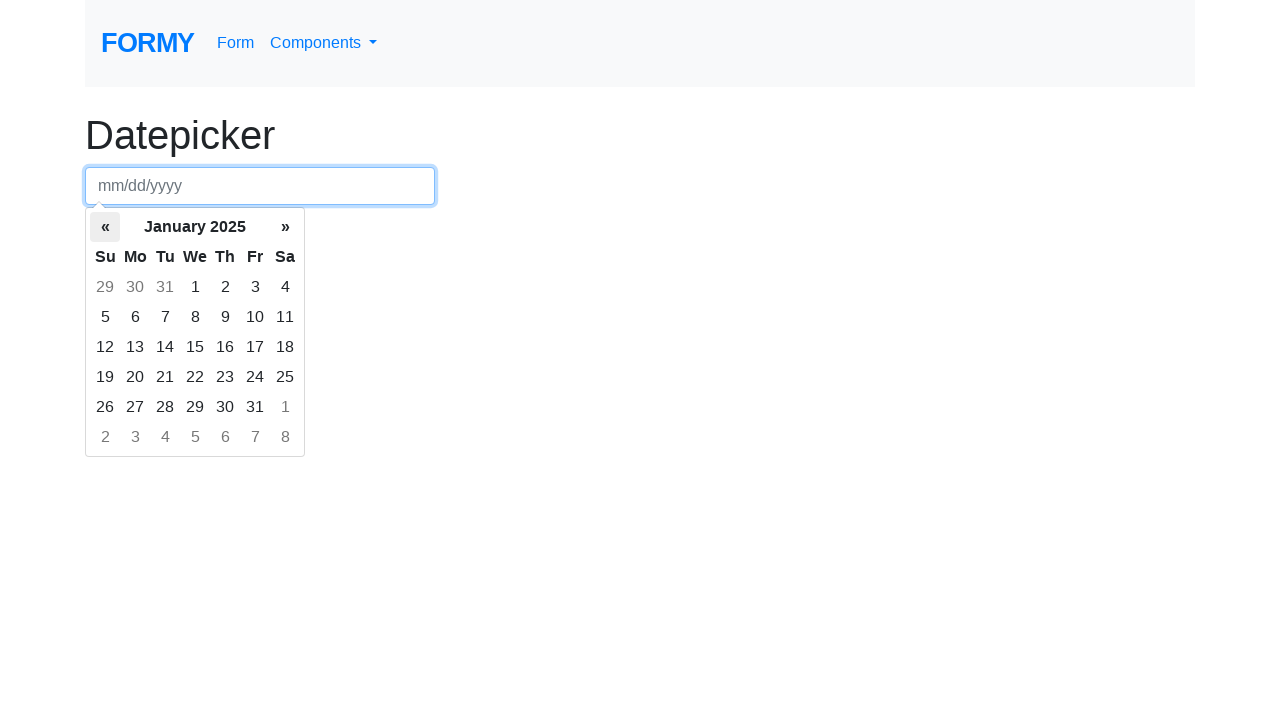

Clicked previous arrow to navigate to earlier month at (105, 227) on .datepicker-days .prev
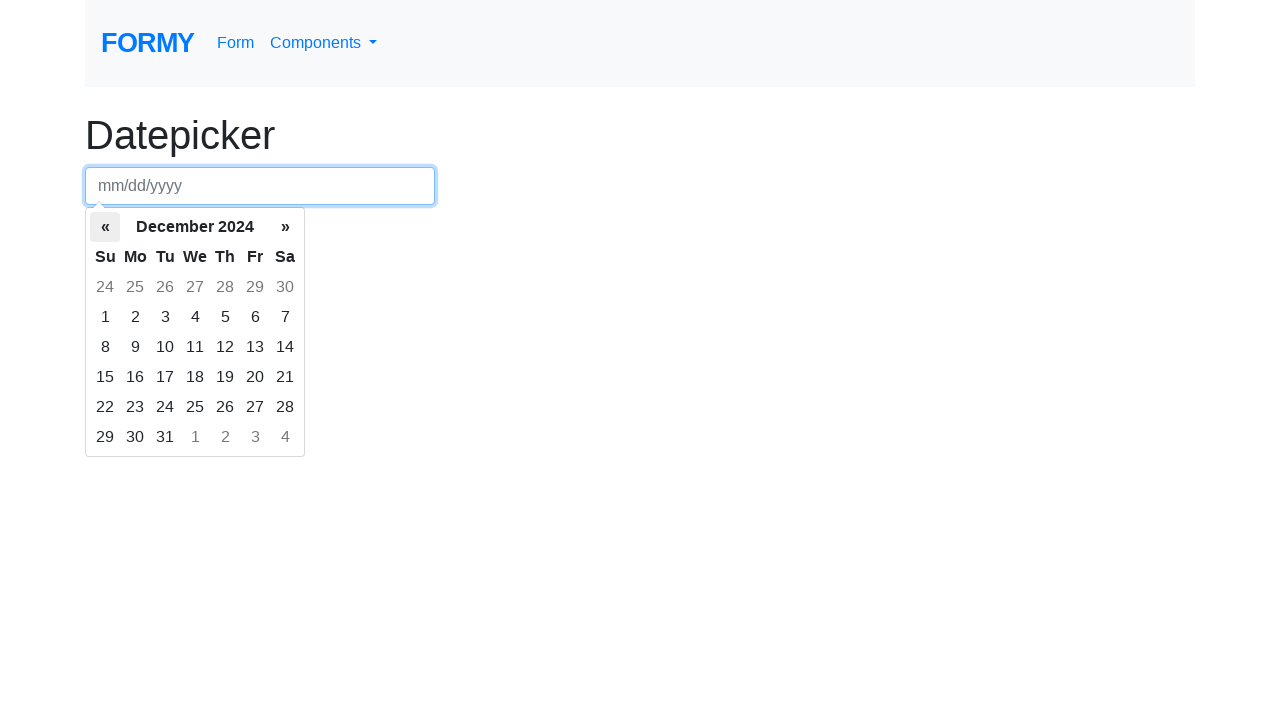

Waited for datepicker to update
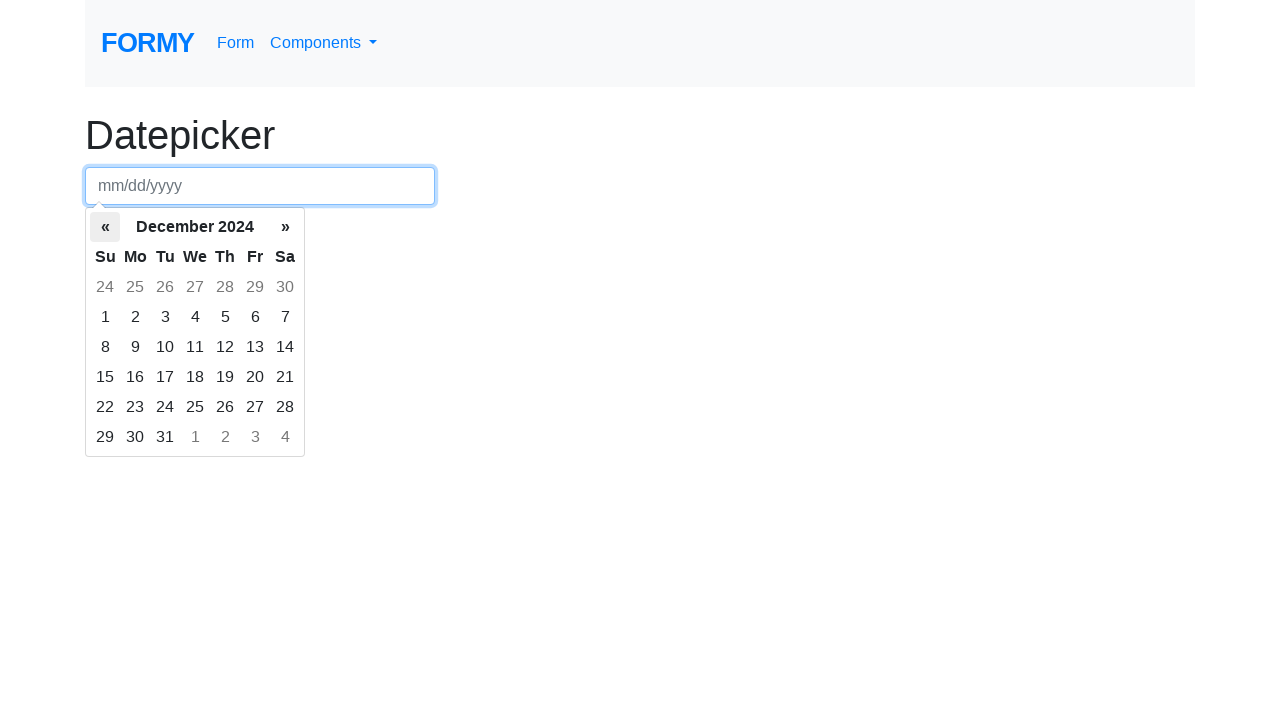

Retrieved current month/year: December 2024
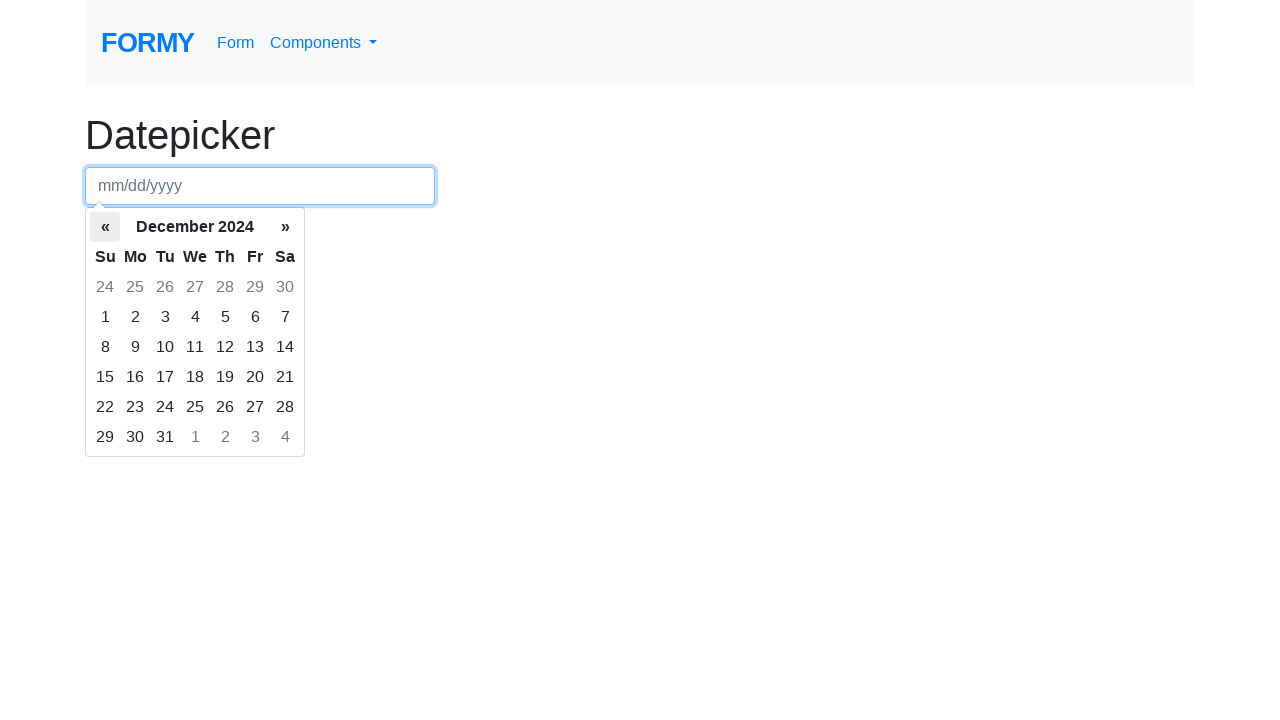

Clicked previous arrow to navigate to earlier month at (105, 227) on .datepicker-days .prev
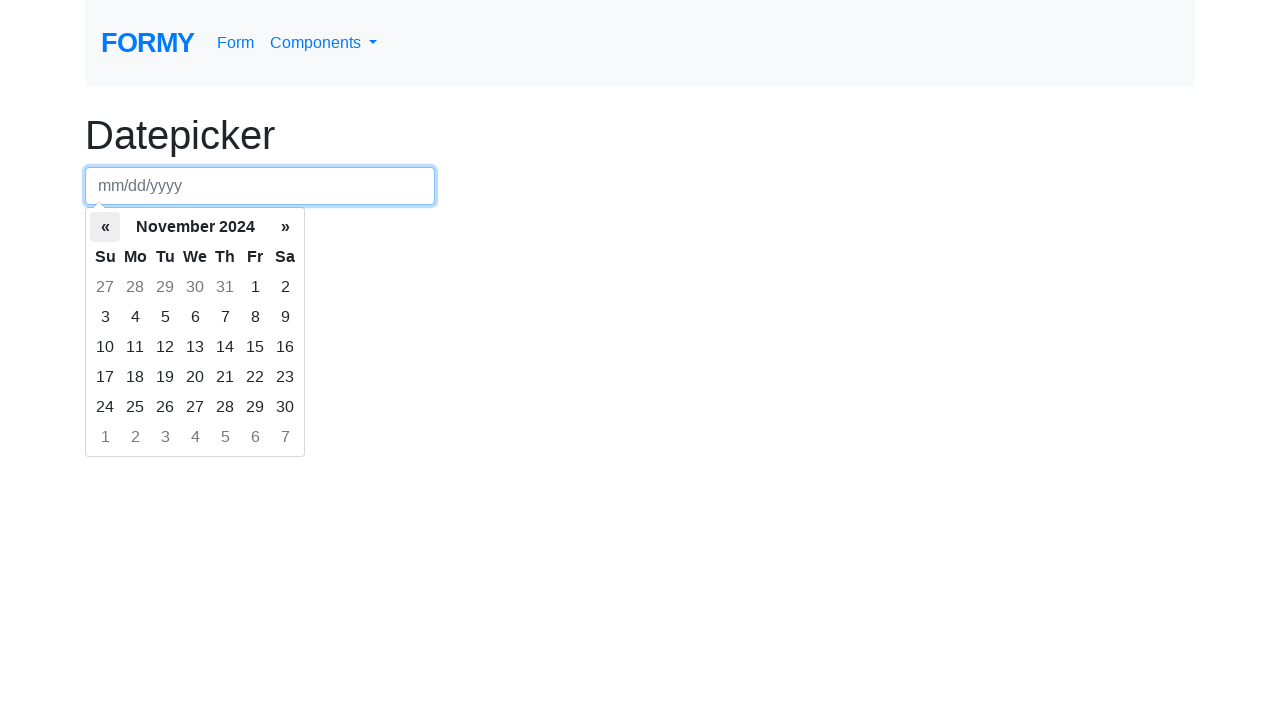

Waited for datepicker to update
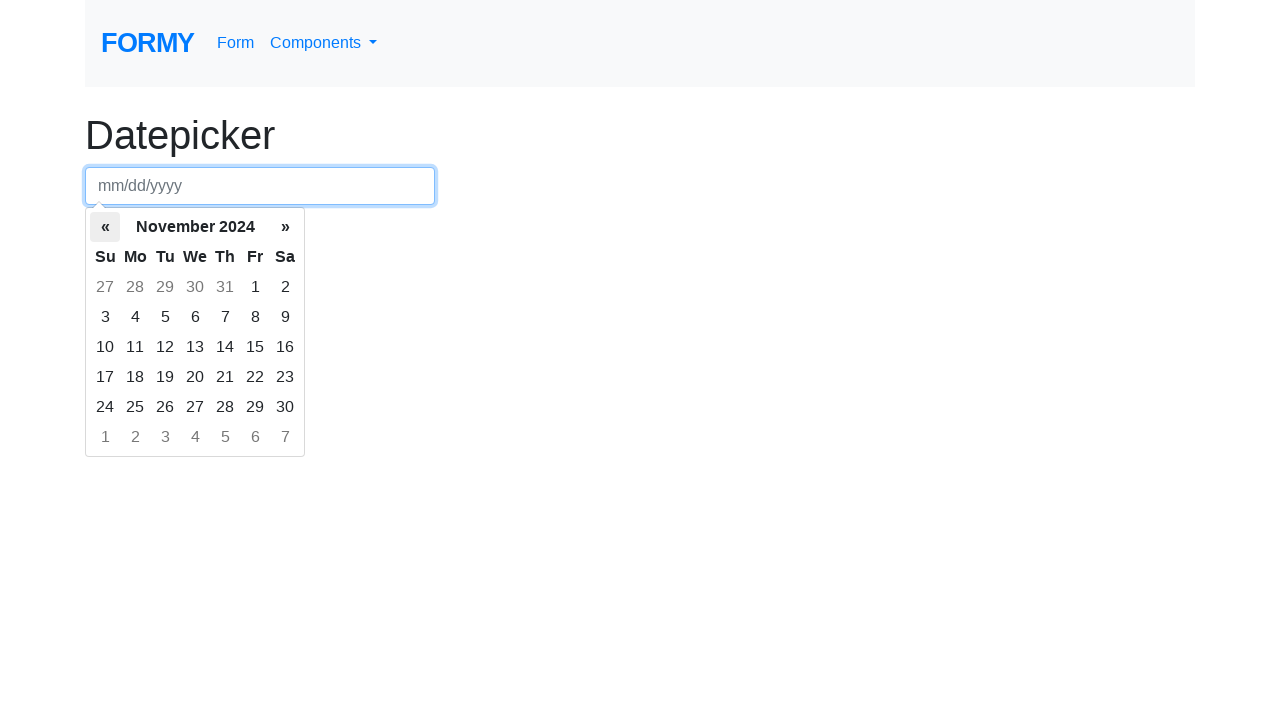

Retrieved current month/year: November 2024
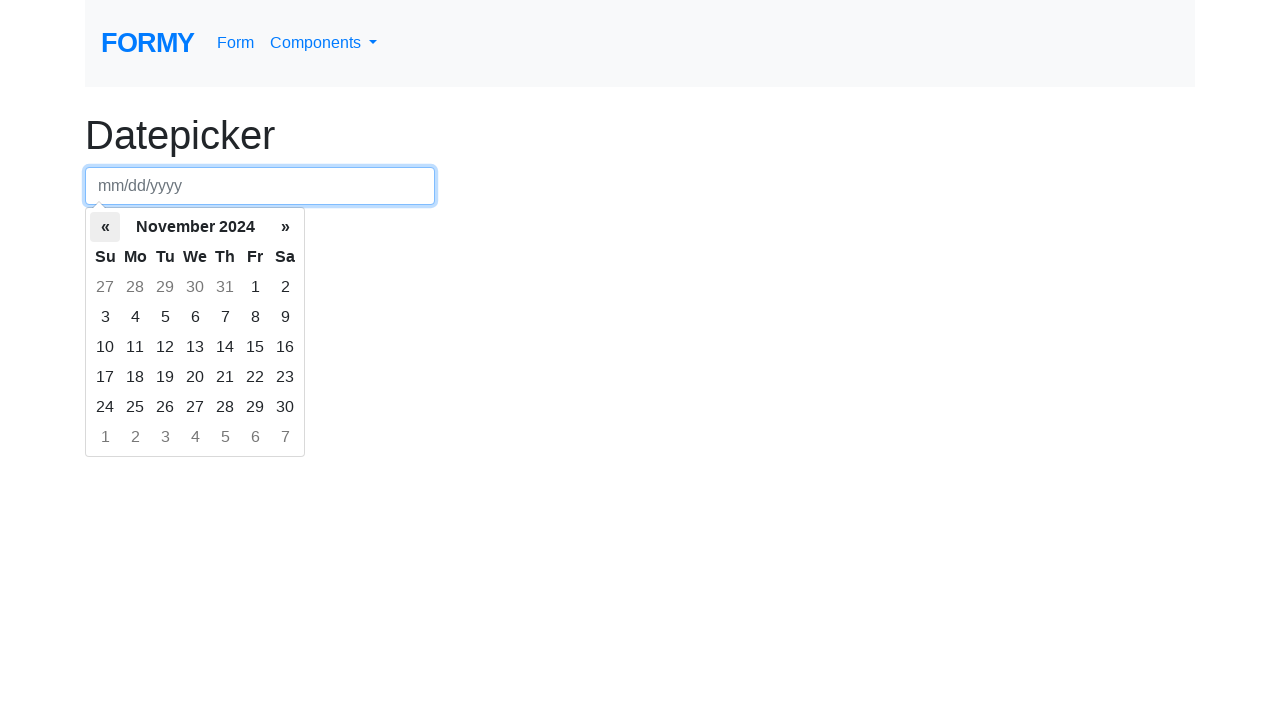

Clicked previous arrow to navigate to earlier month at (105, 227) on .datepicker-days .prev
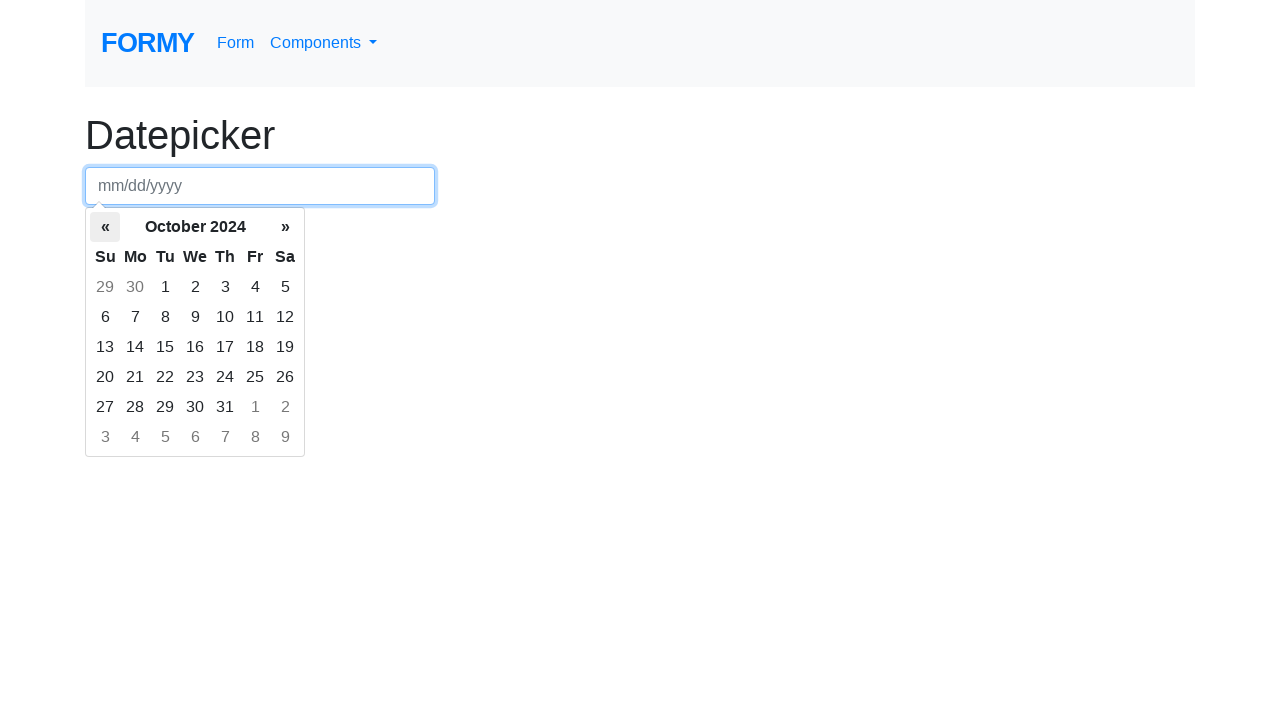

Waited for datepicker to update
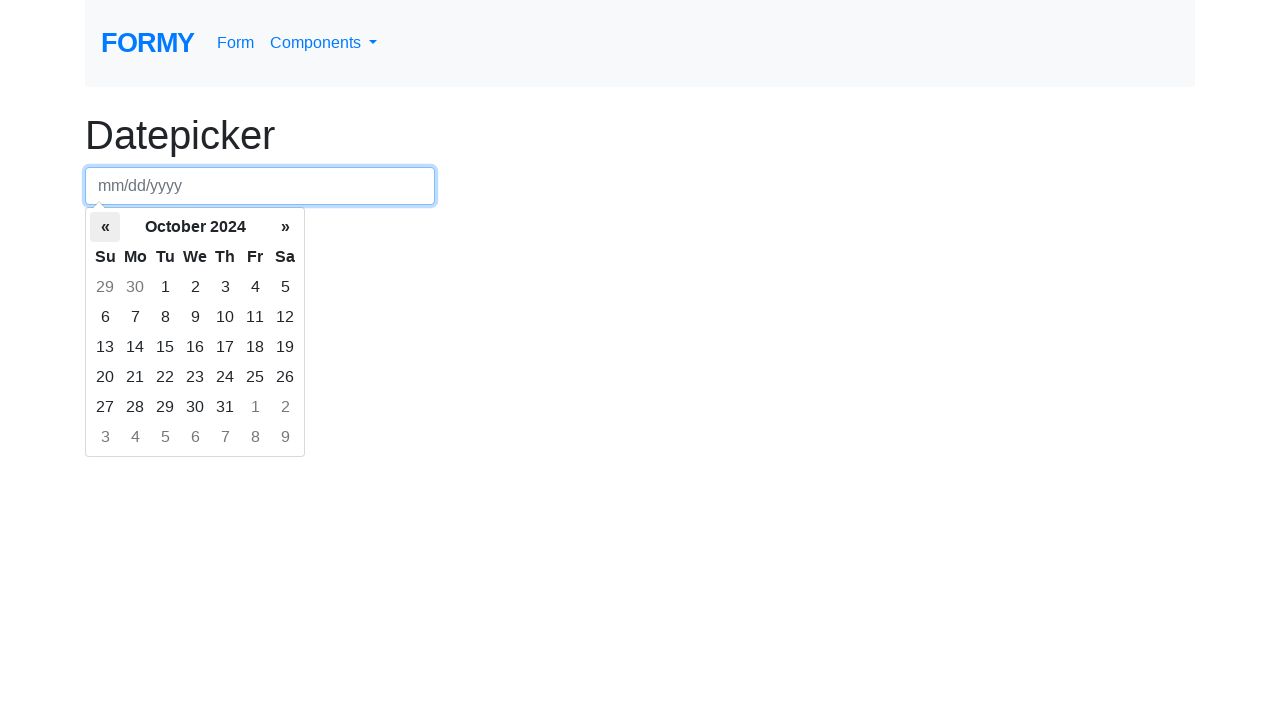

Retrieved current month/year: October 2024
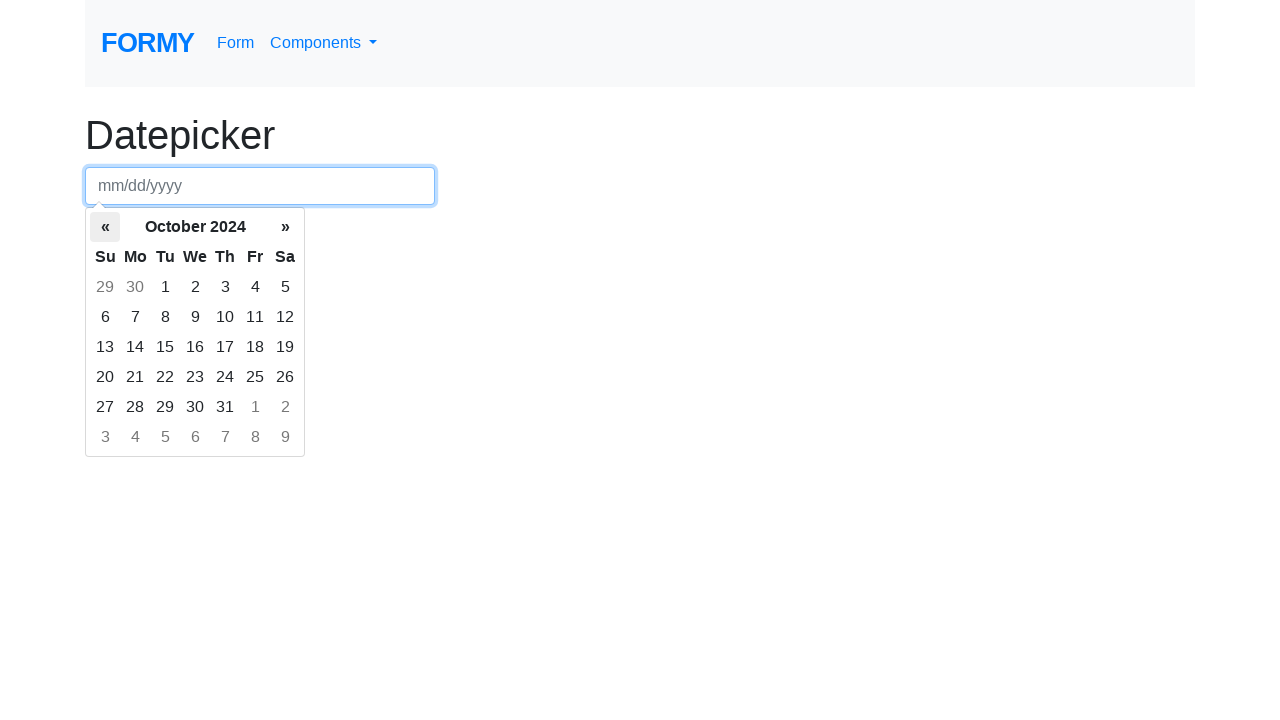

Clicked previous arrow to navigate to earlier month at (105, 227) on .datepicker-days .prev
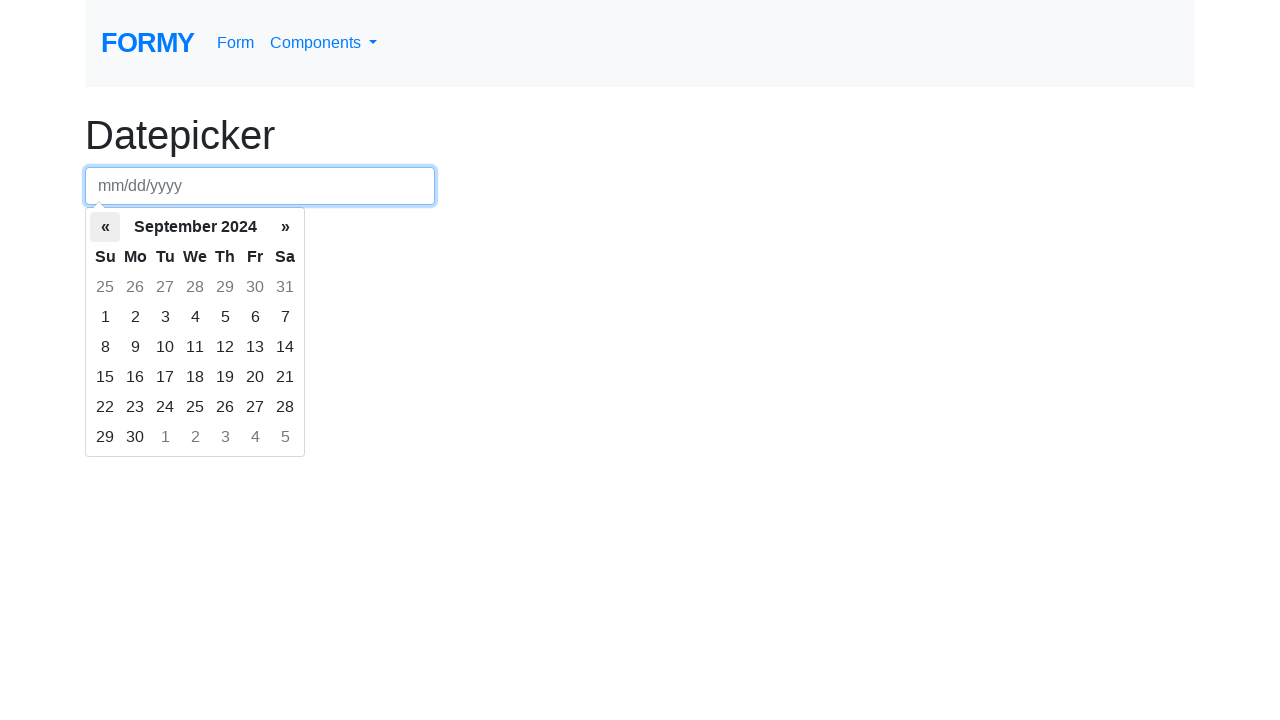

Waited for datepicker to update
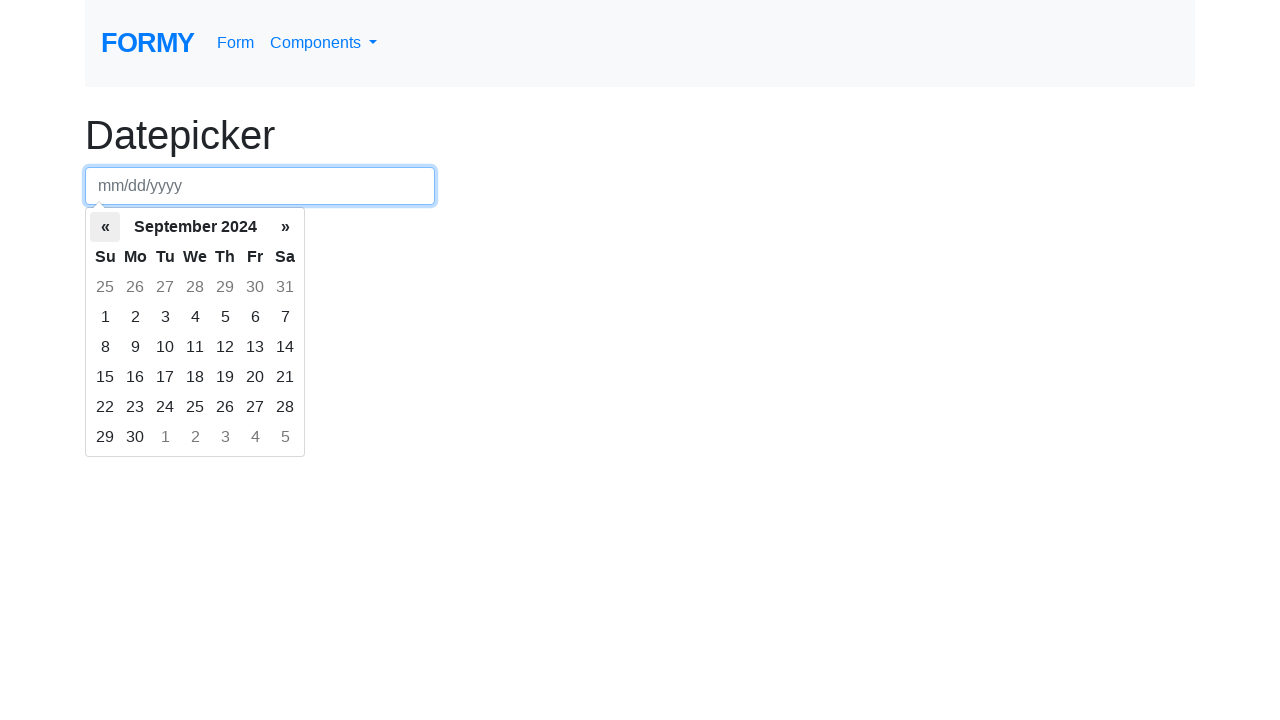

Retrieved current month/year: September 2024
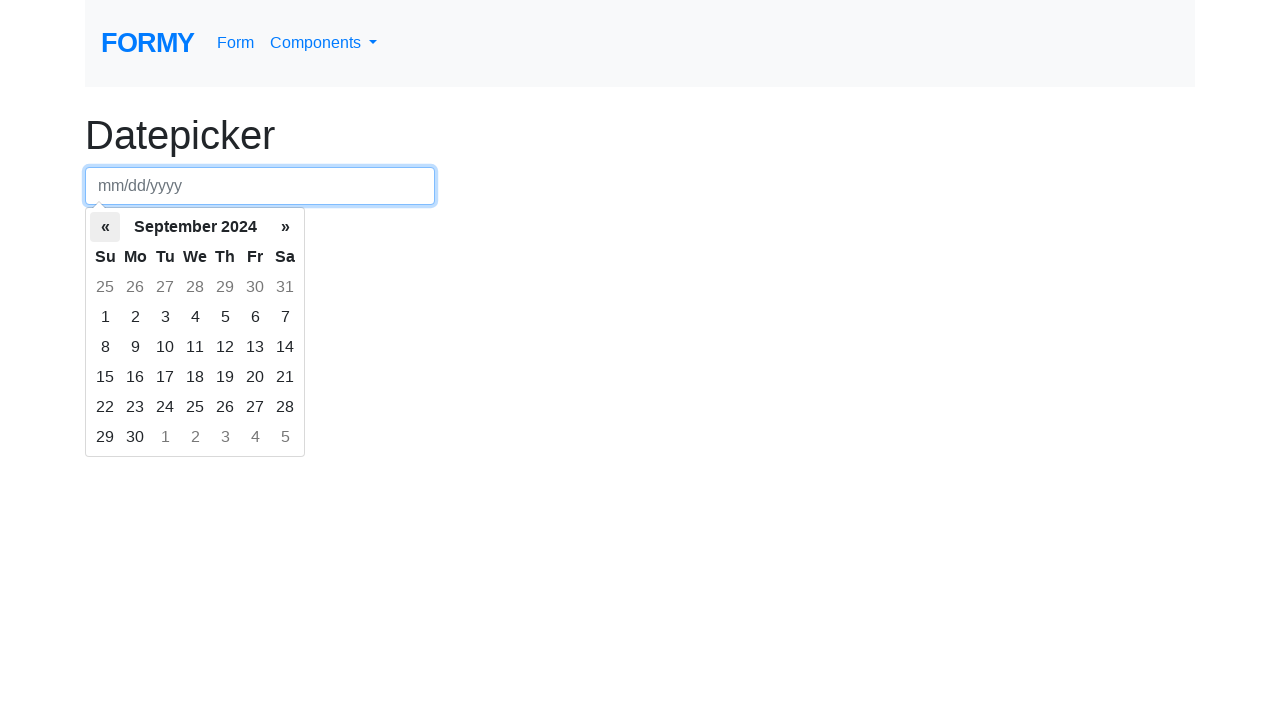

Clicked previous arrow to navigate to earlier month at (105, 227) on .datepicker-days .prev
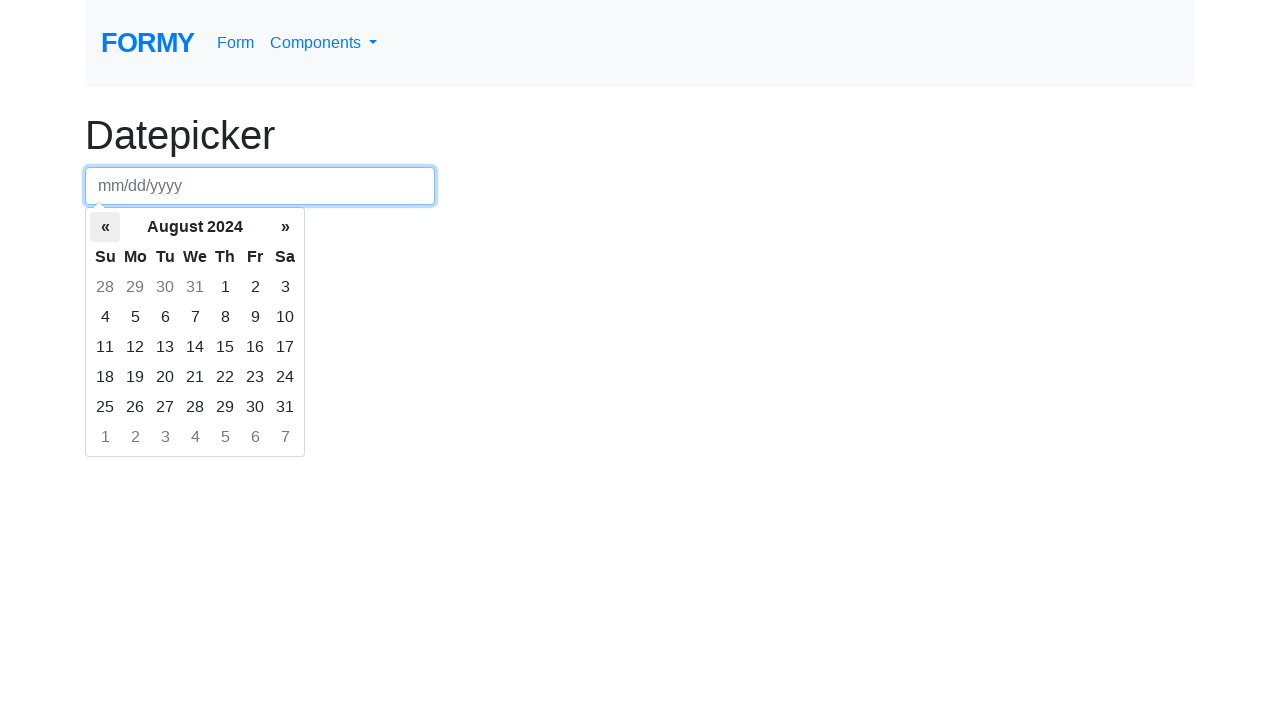

Waited for datepicker to update
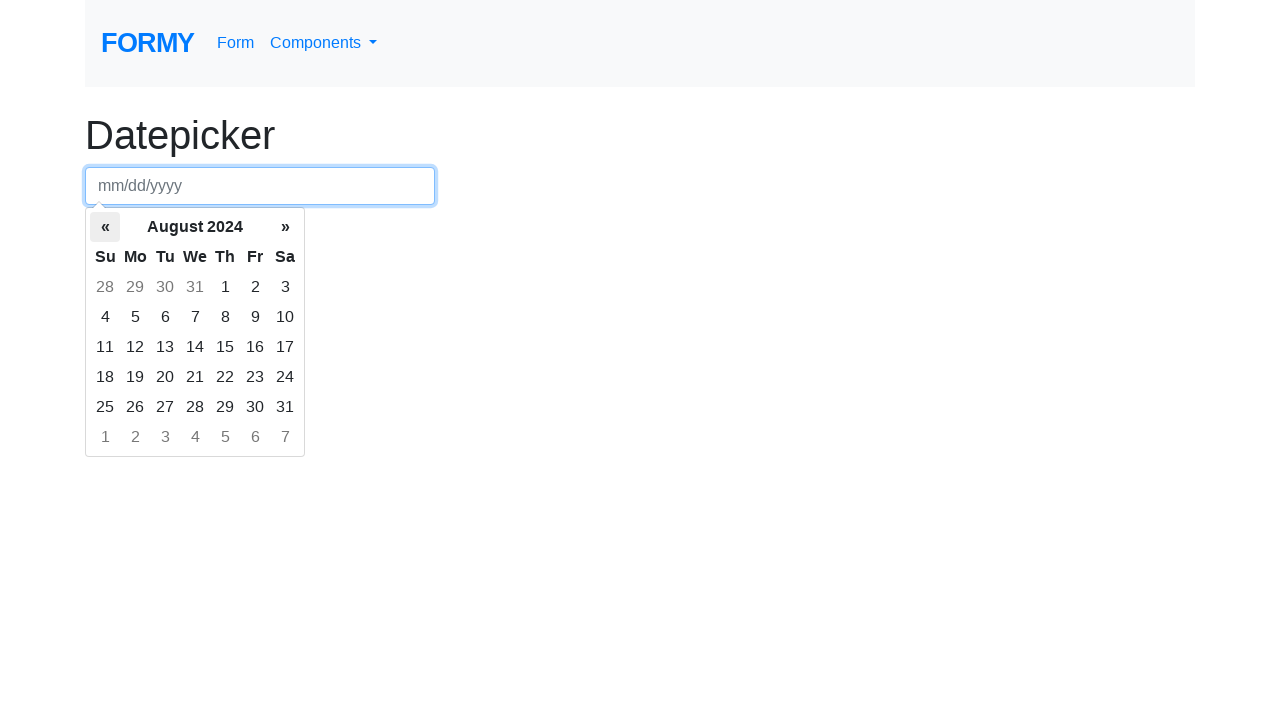

Retrieved current month/year: August 2024
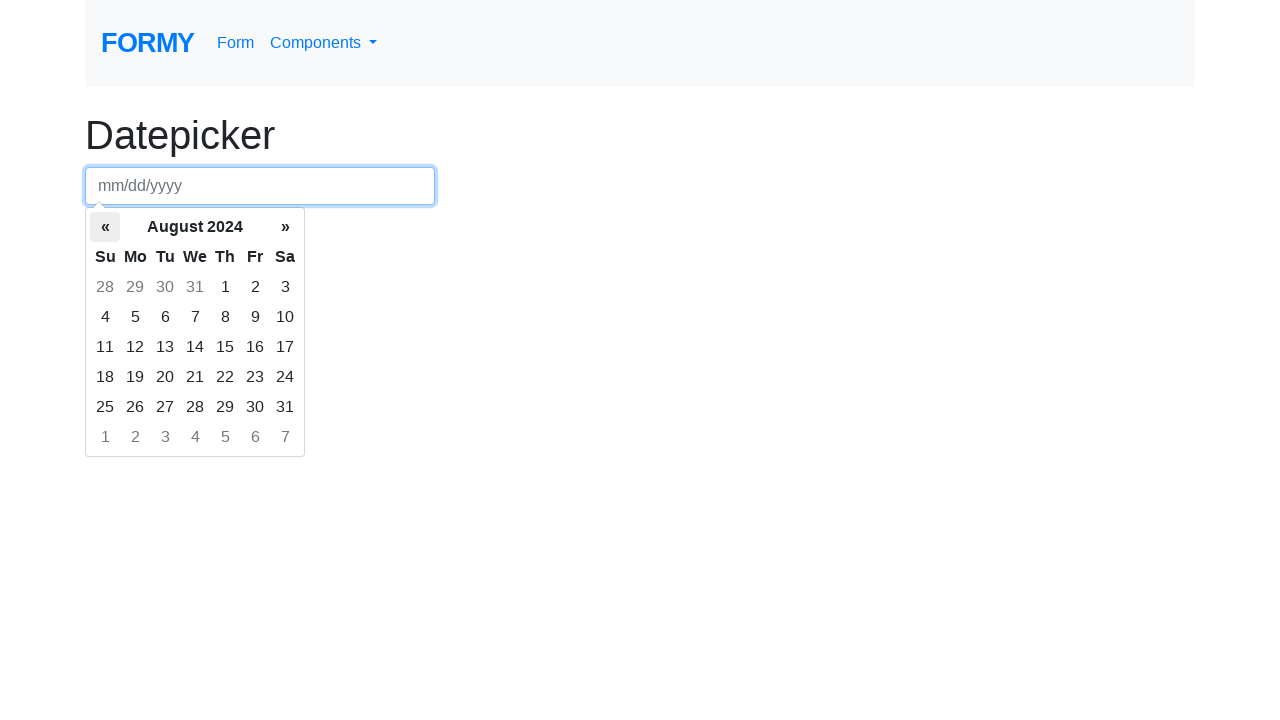

Clicked previous arrow to navigate to earlier month at (105, 227) on .datepicker-days .prev
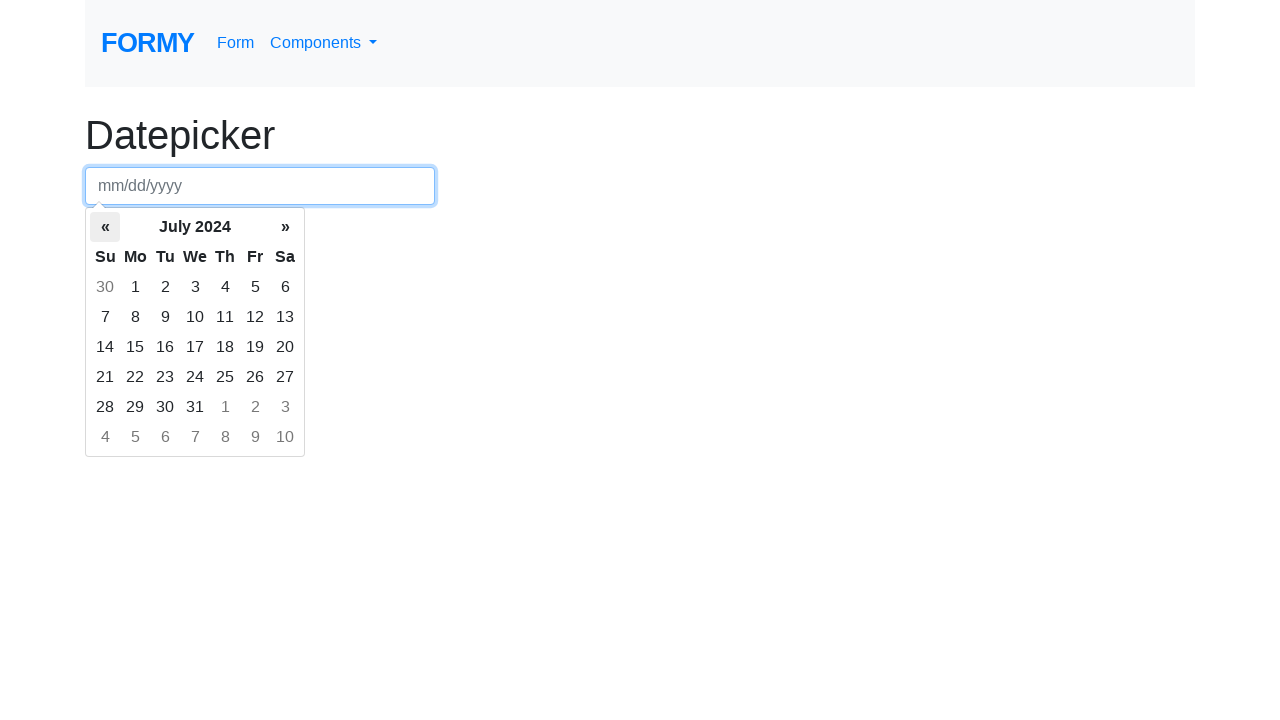

Waited for datepicker to update
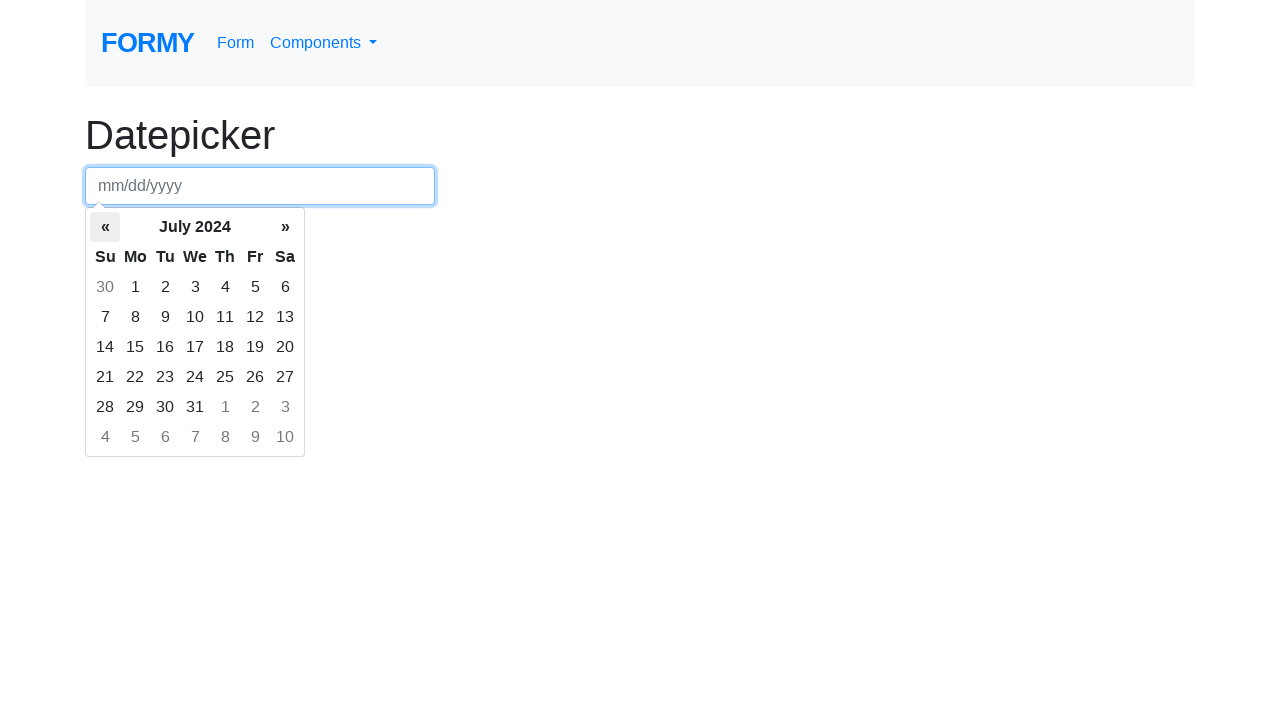

Retrieved current month/year: July 2024
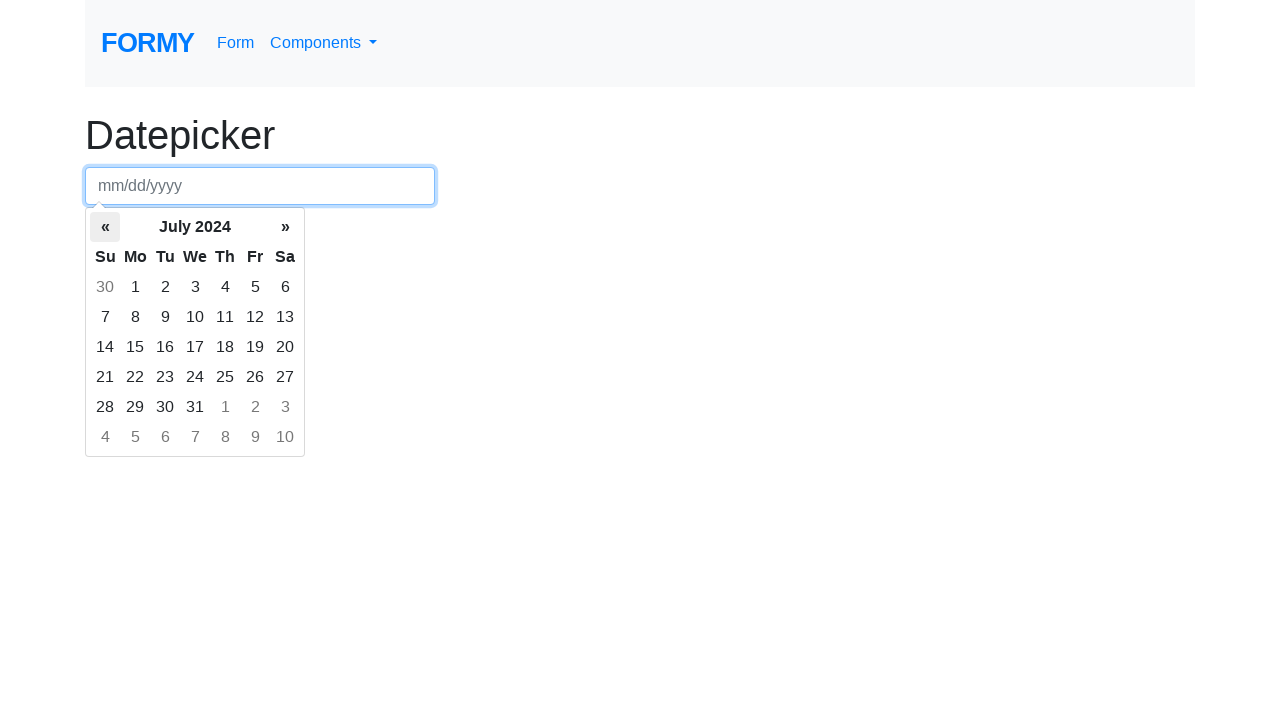

Clicked previous arrow to navigate to earlier month at (105, 227) on .datepicker-days .prev
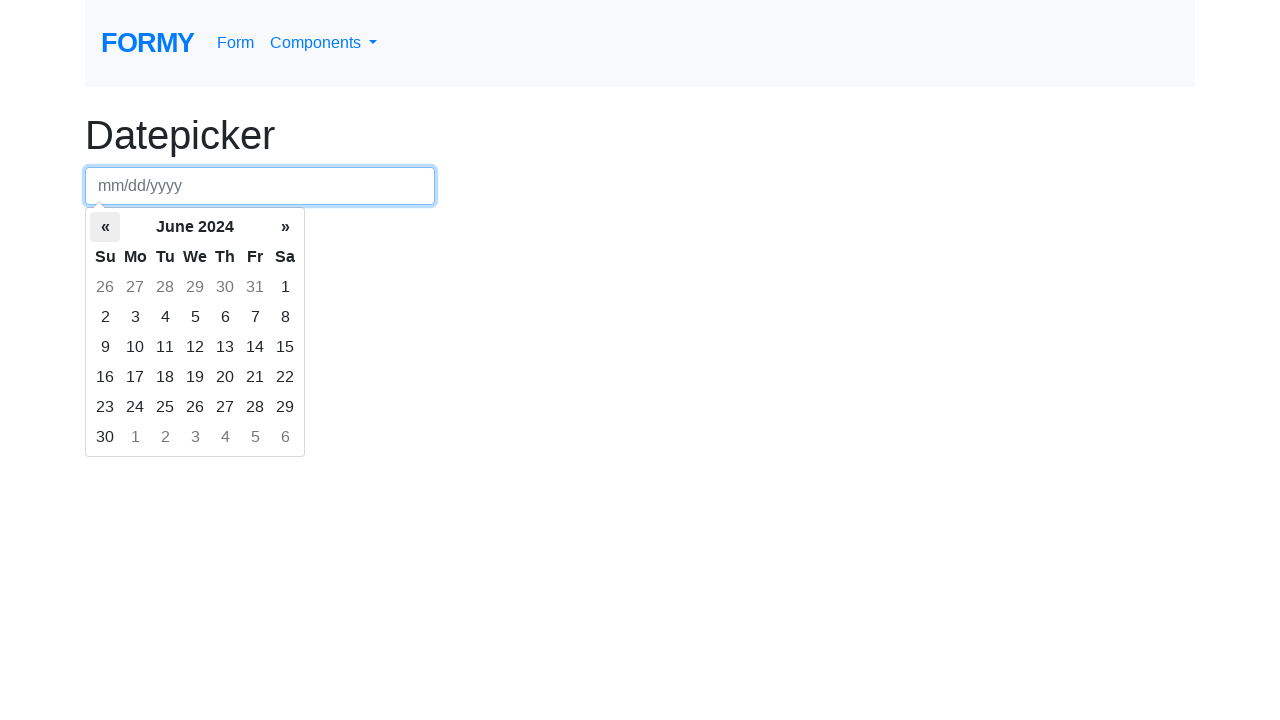

Waited for datepicker to update
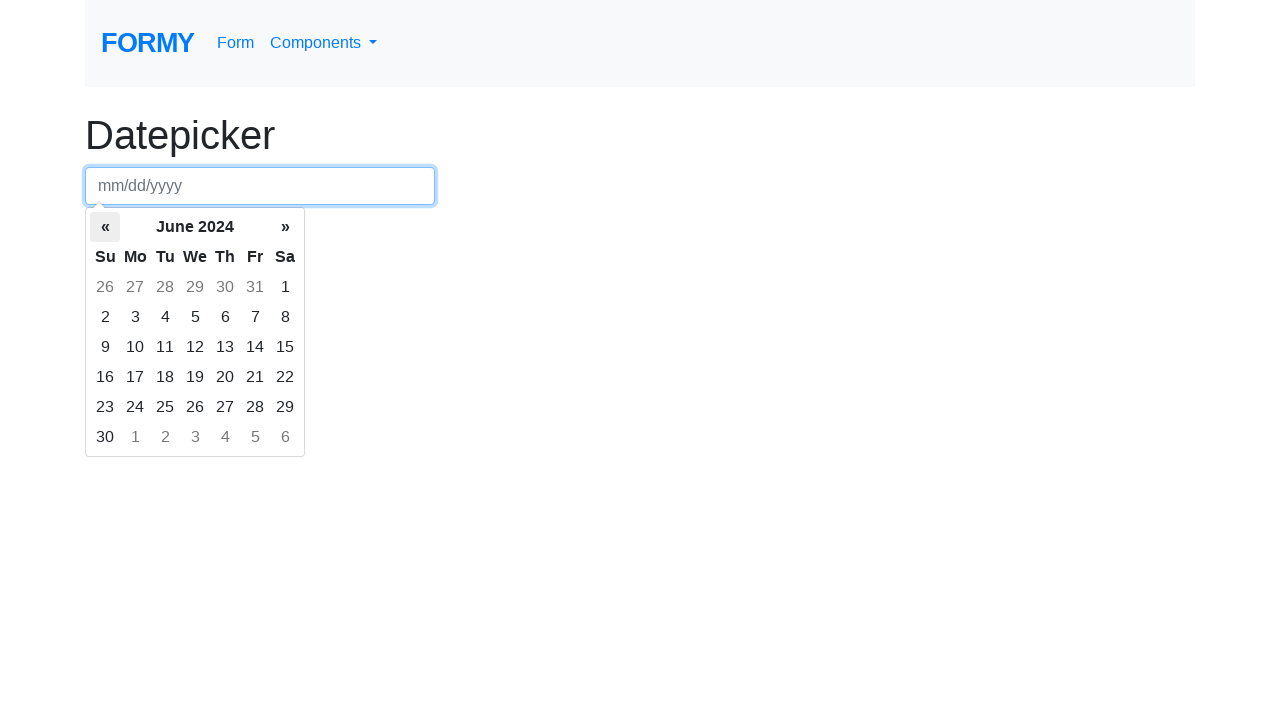

Retrieved current month/year: June 2024
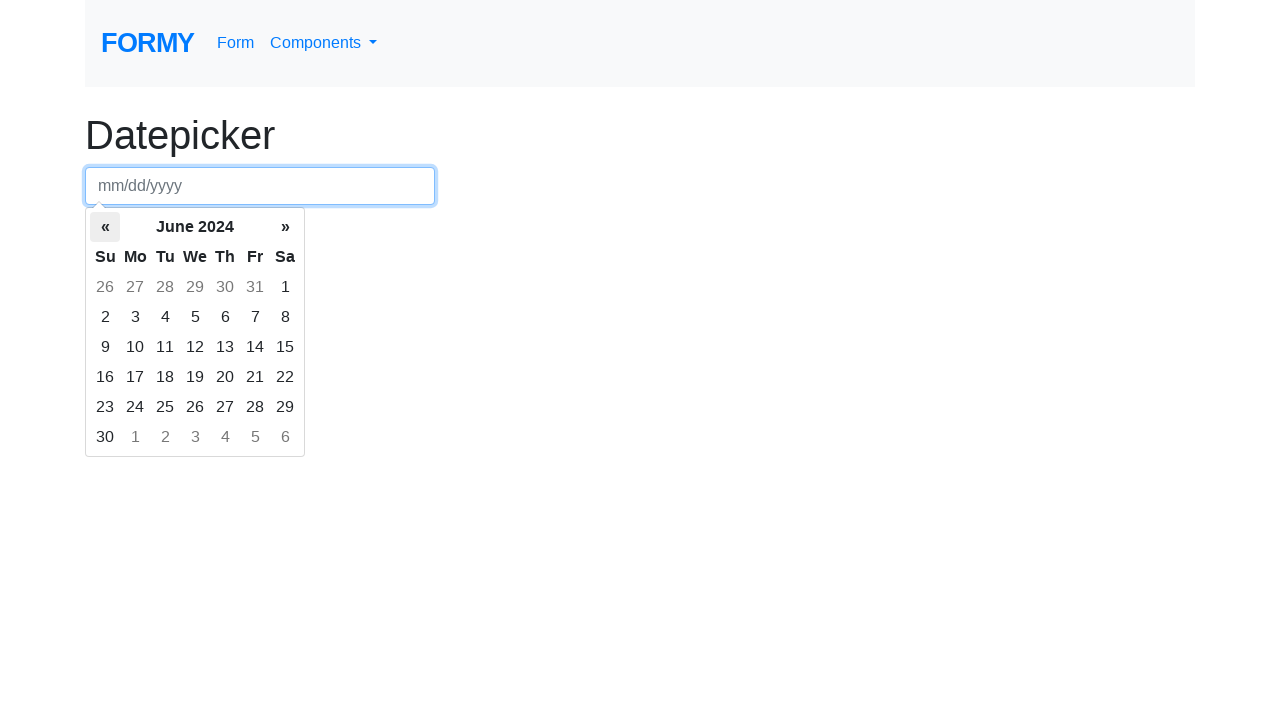

Clicked previous arrow to navigate to earlier month at (105, 227) on .datepicker-days .prev
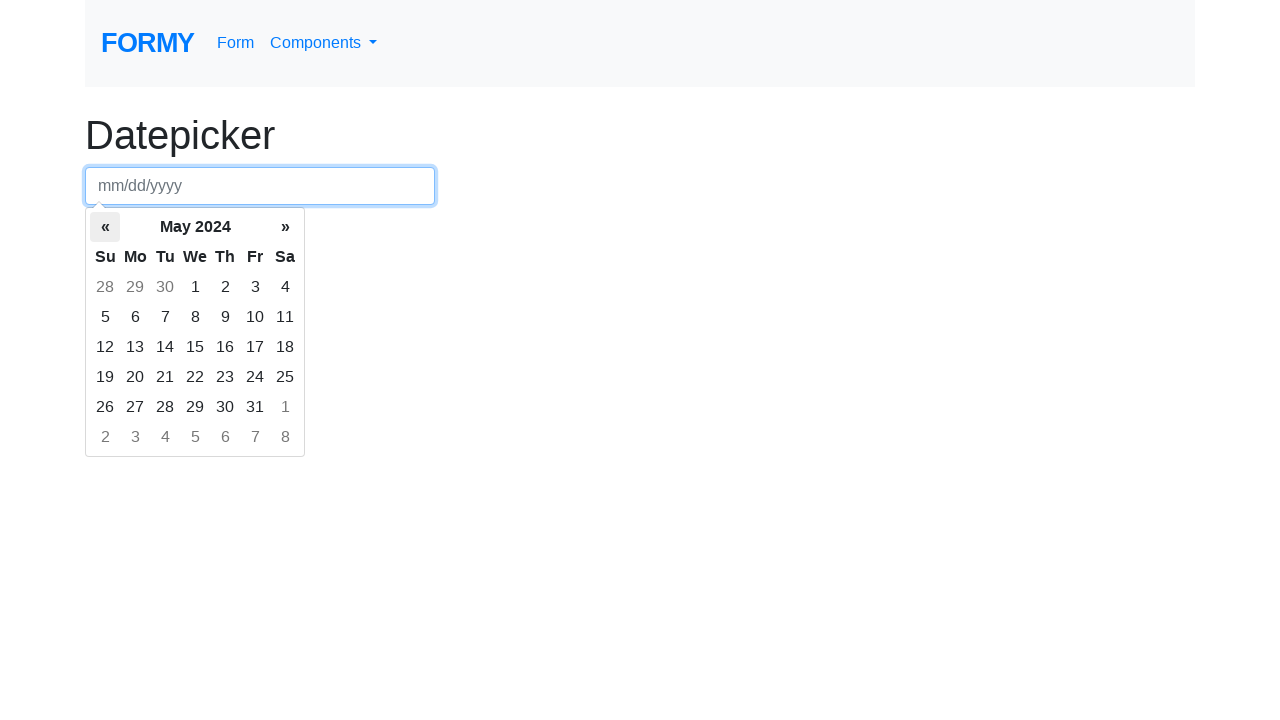

Waited for datepicker to update
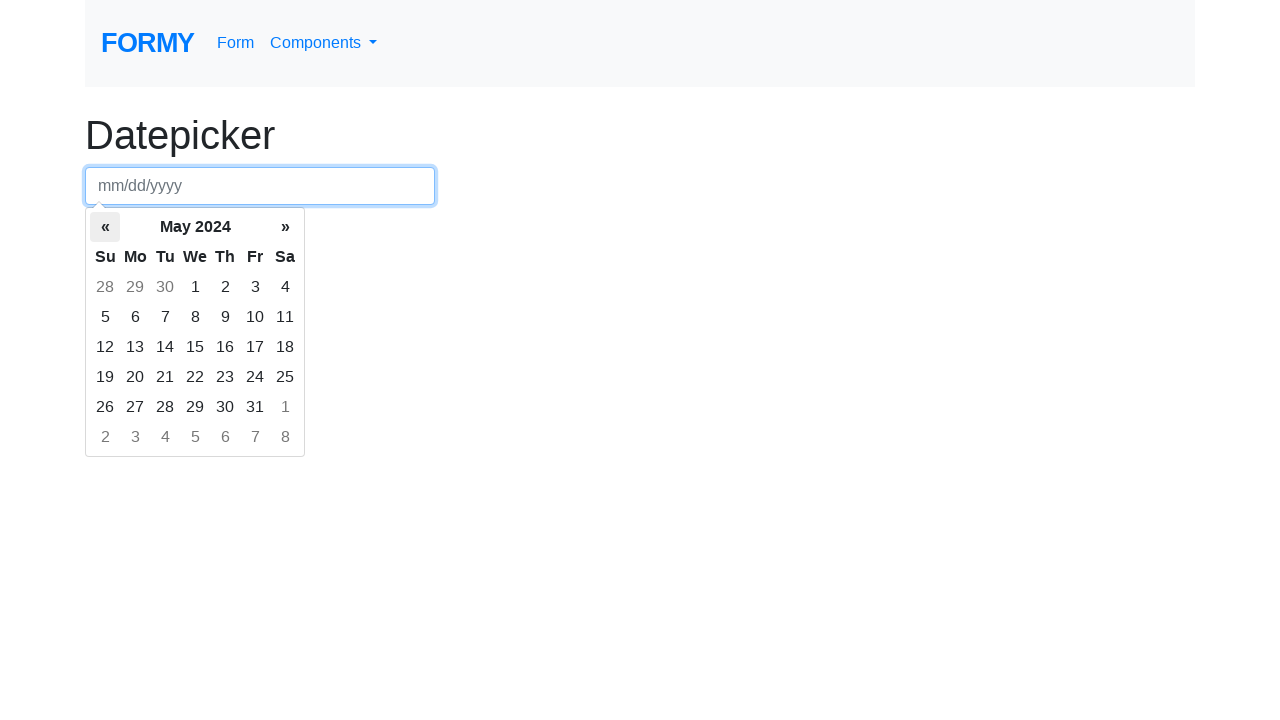

Retrieved current month/year: May 2024
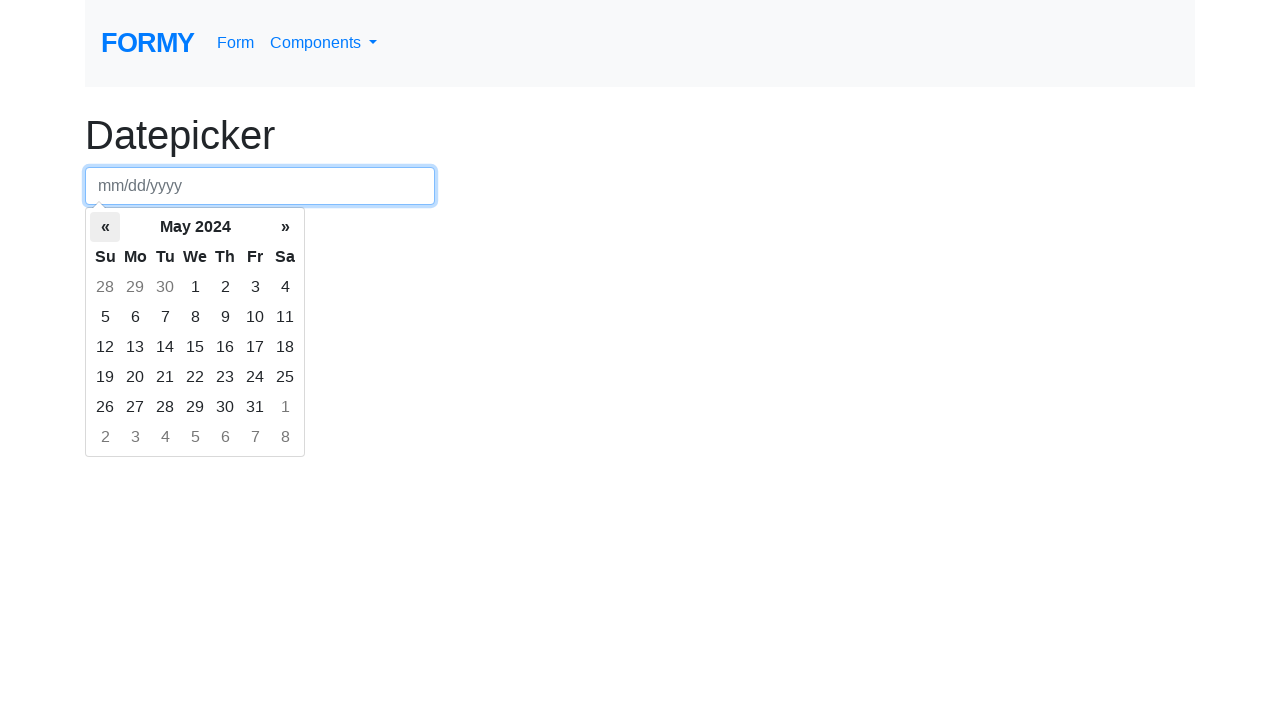

Clicked previous arrow to navigate to earlier month at (105, 227) on .datepicker-days .prev
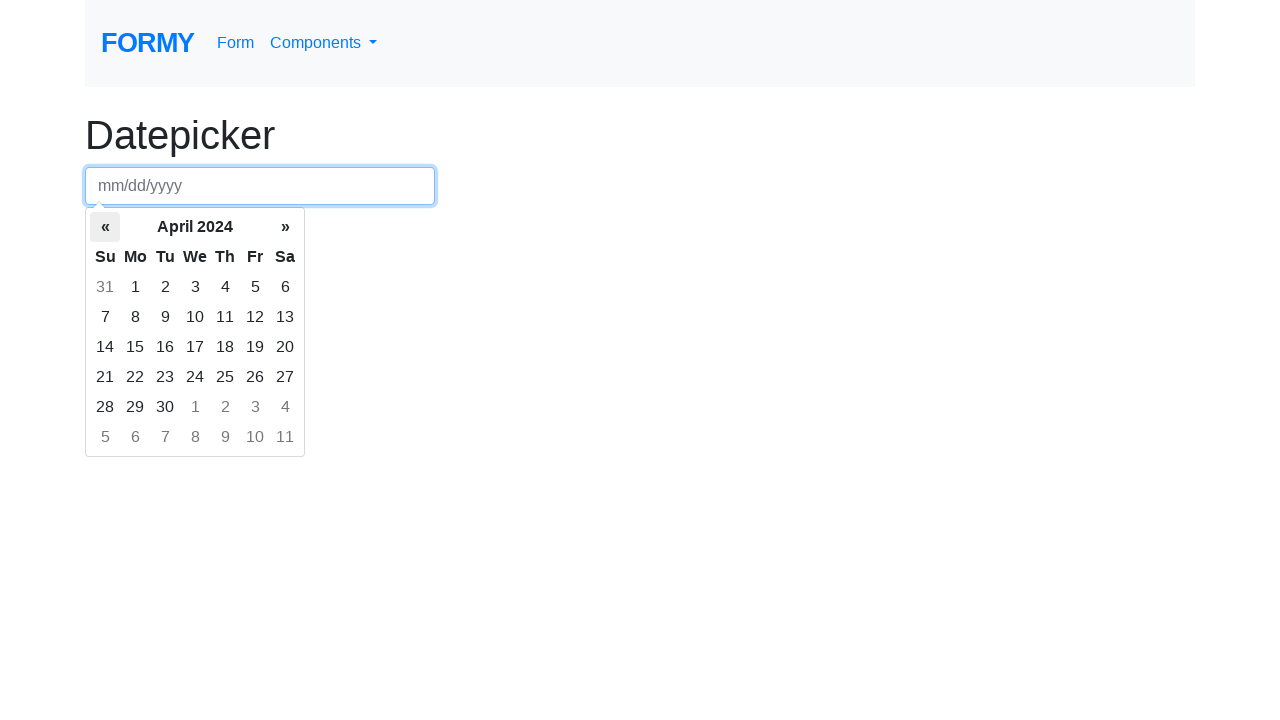

Waited for datepicker to update
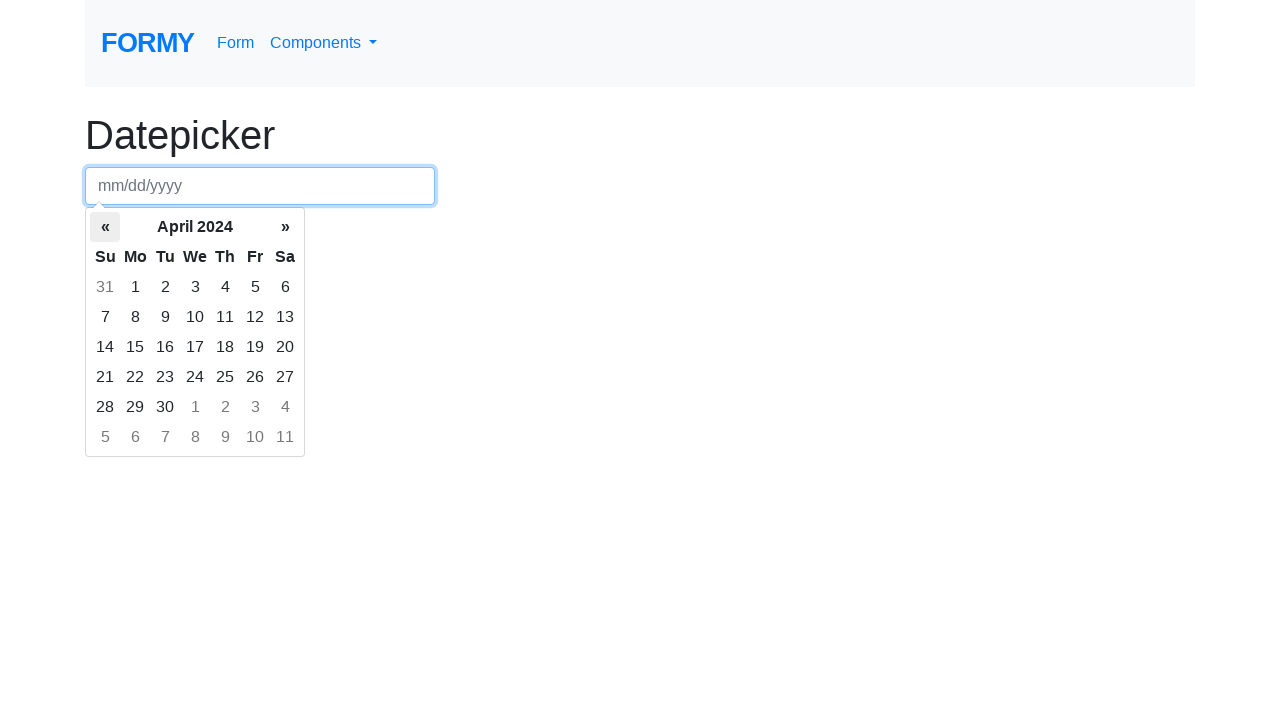

Retrieved current month/year: April 2024
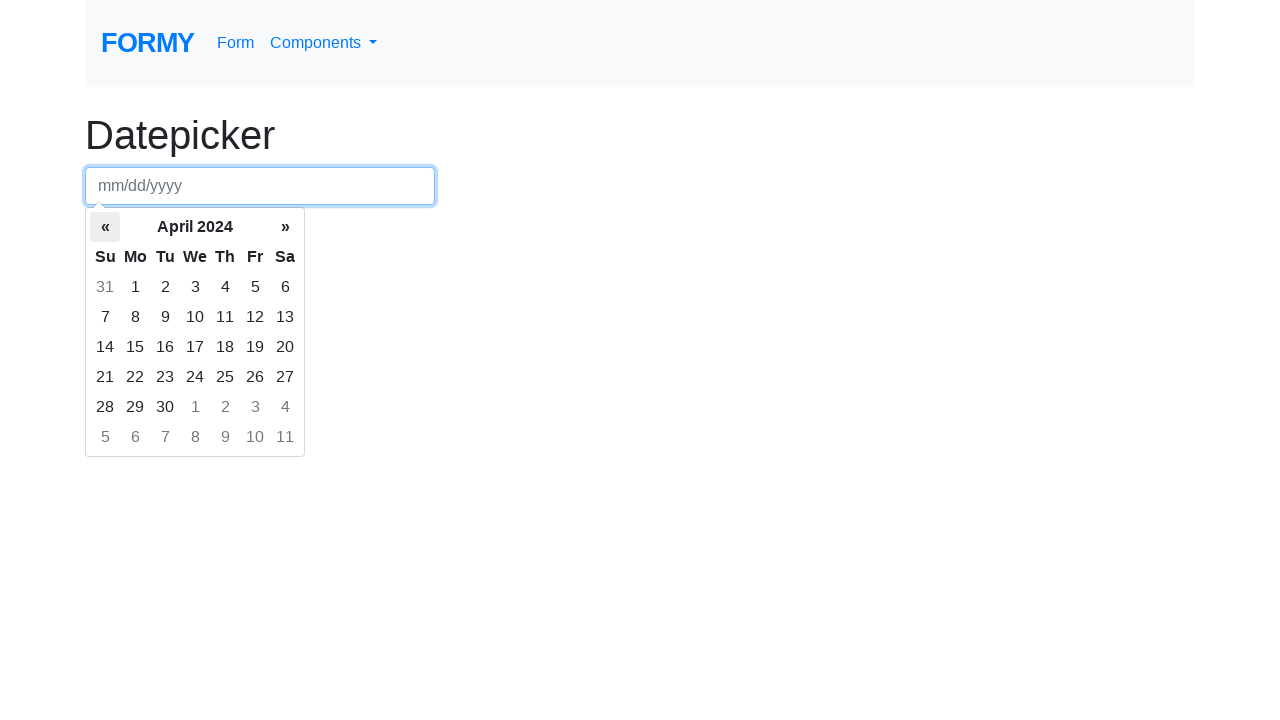

Clicked previous arrow to navigate to earlier month at (105, 227) on .datepicker-days .prev
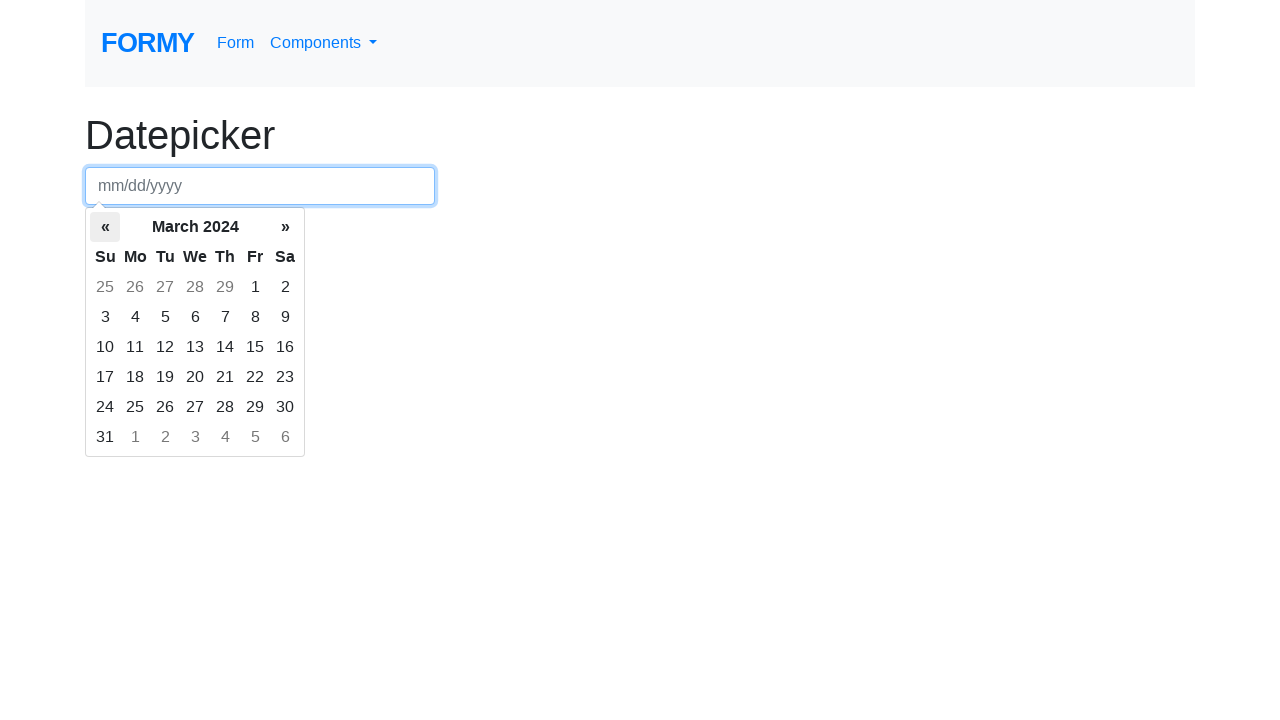

Waited for datepicker to update
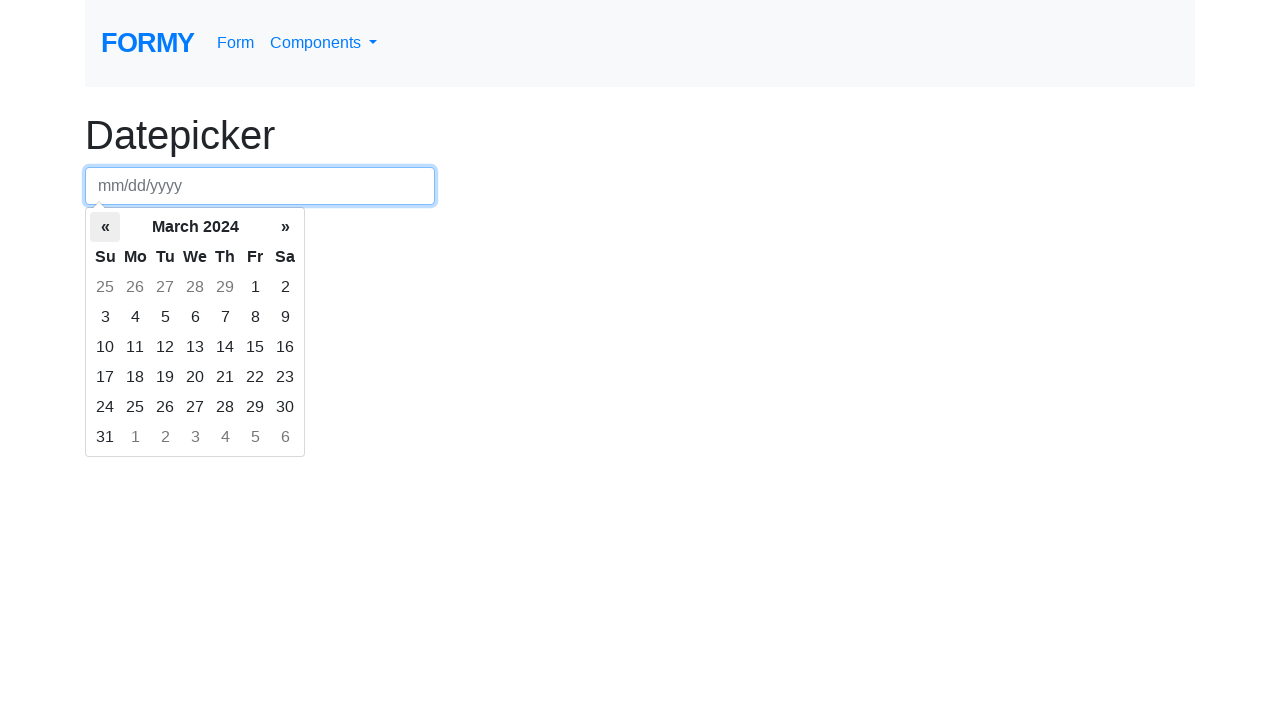

Retrieved current month/year: March 2024
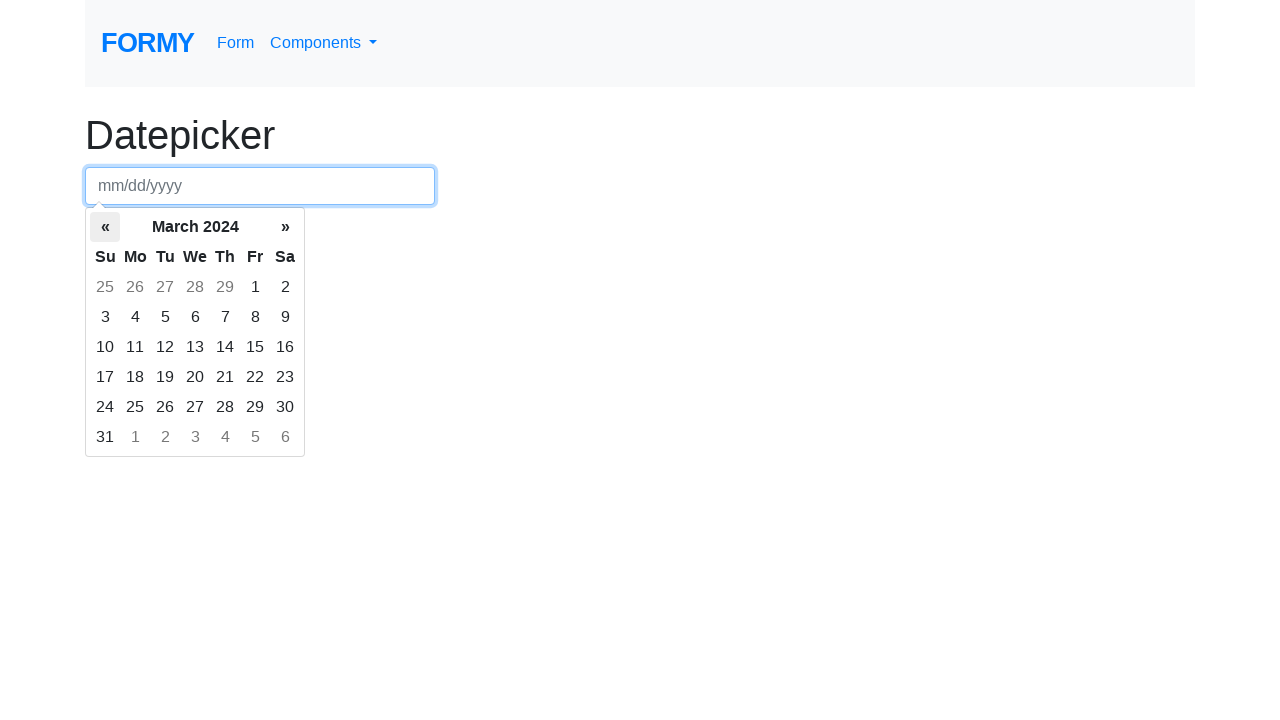

Clicked previous arrow to navigate to earlier month at (105, 227) on .datepicker-days .prev
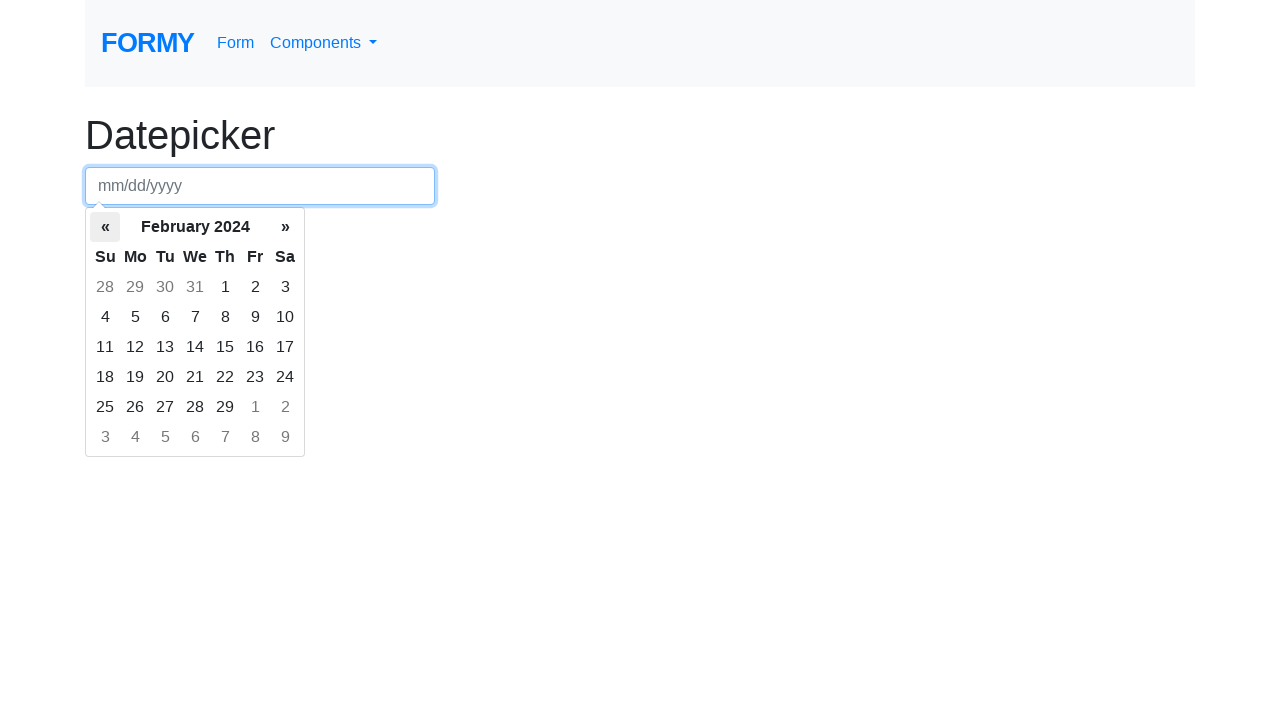

Waited for datepicker to update
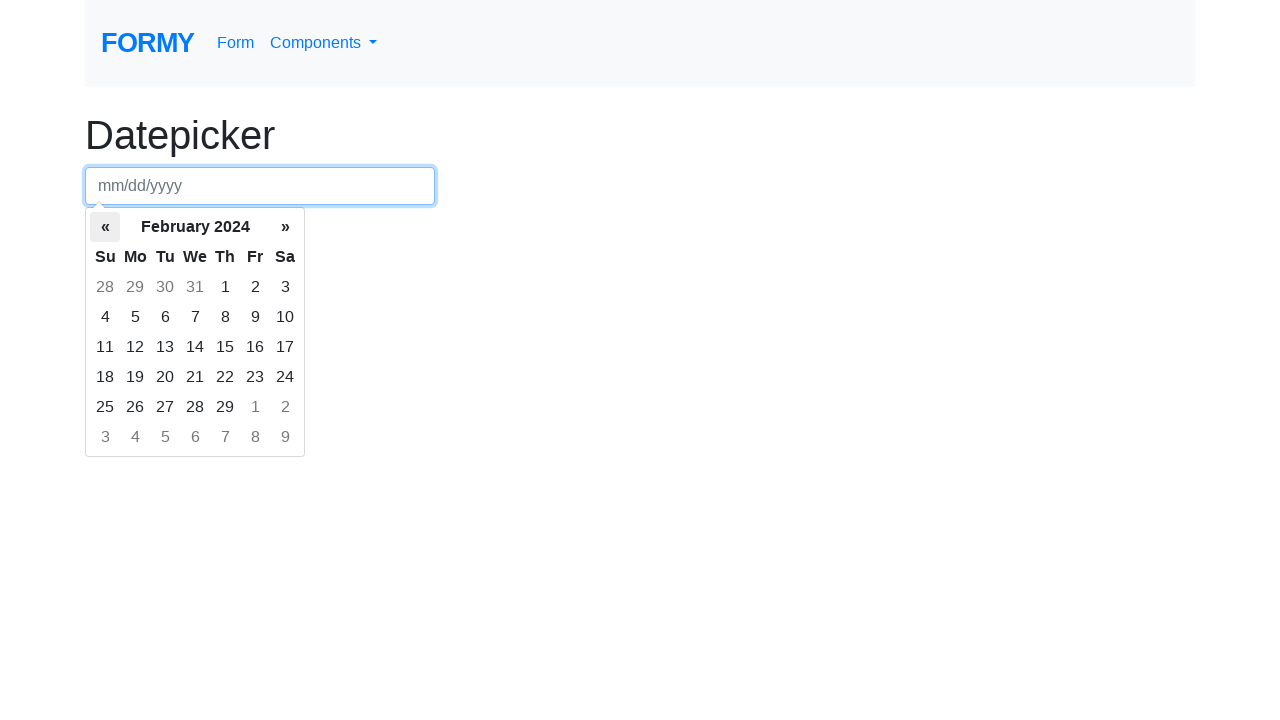

Retrieved current month/year: February 2024
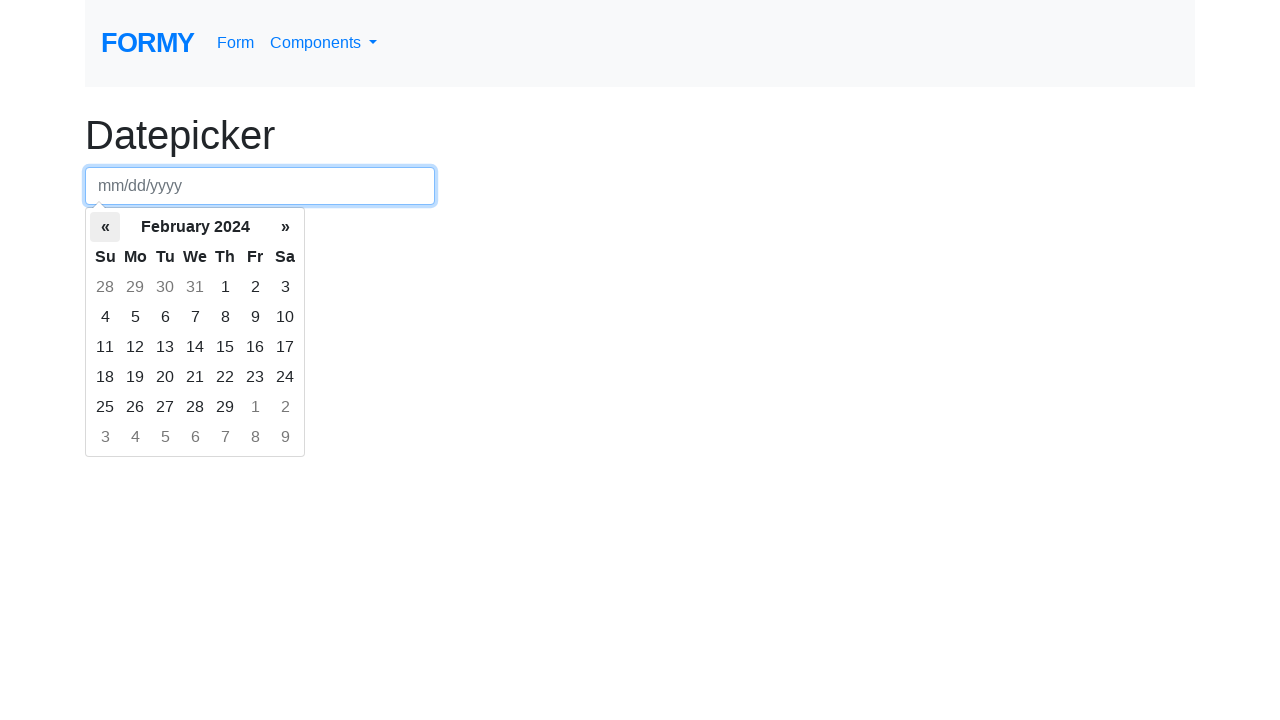

Clicked previous arrow to navigate to earlier month at (105, 227) on .datepicker-days .prev
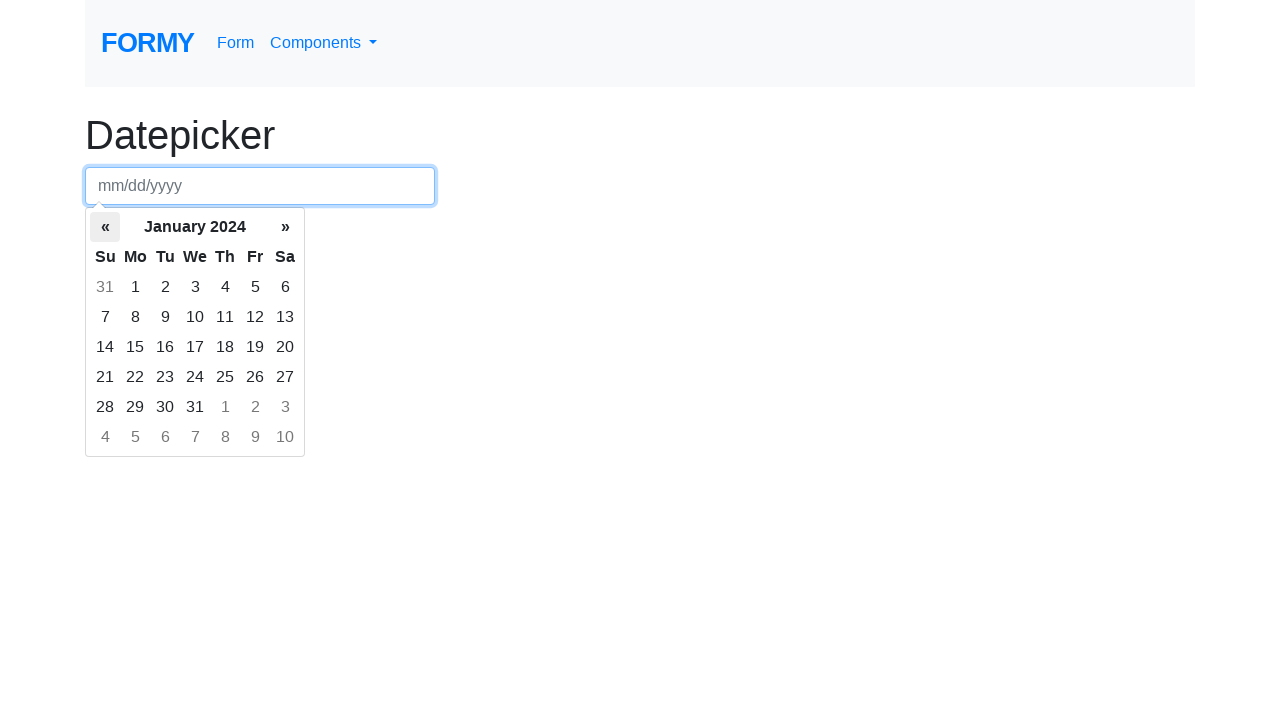

Waited for datepicker to update
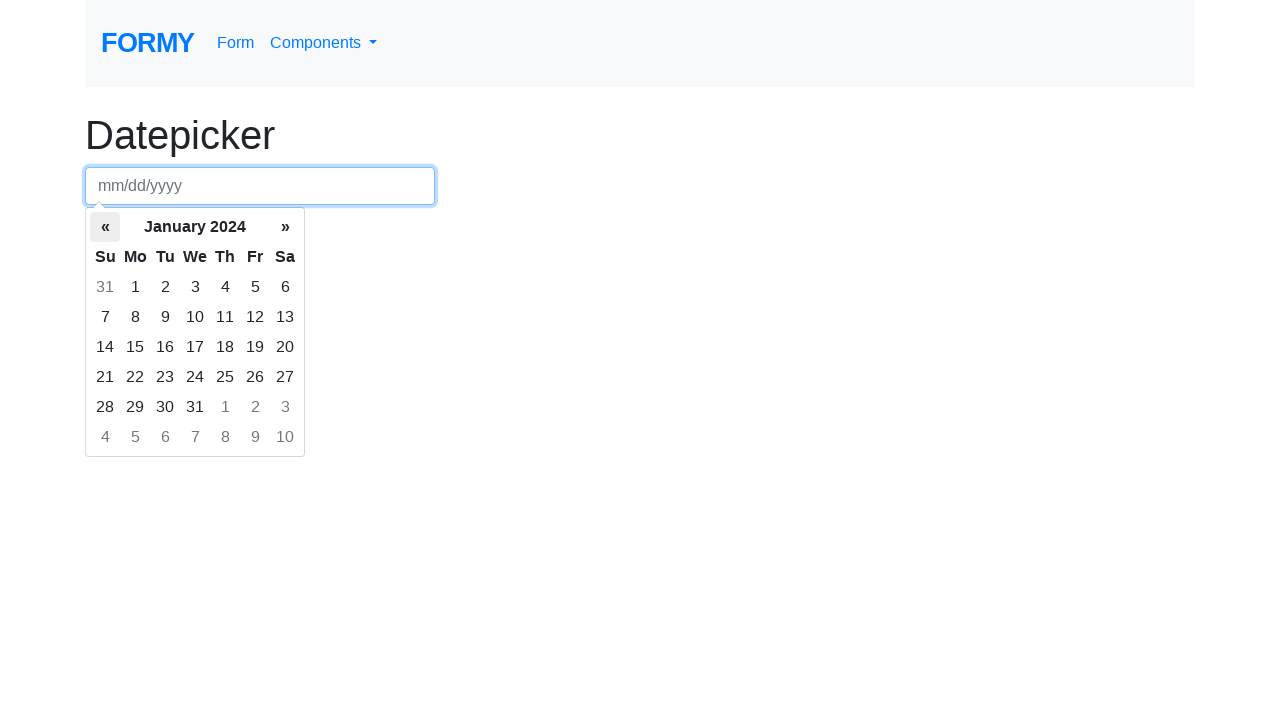

Retrieved current month/year: January 2024
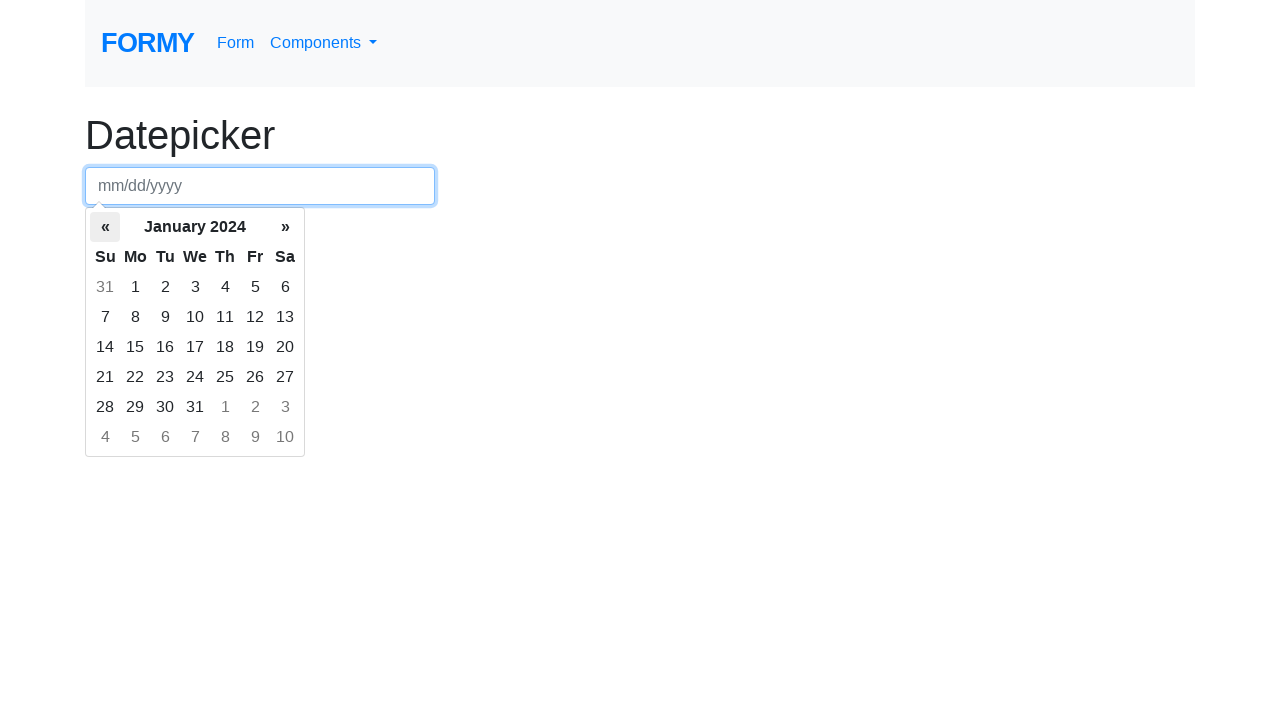

Clicked previous arrow to navigate to earlier month at (105, 227) on .datepicker-days .prev
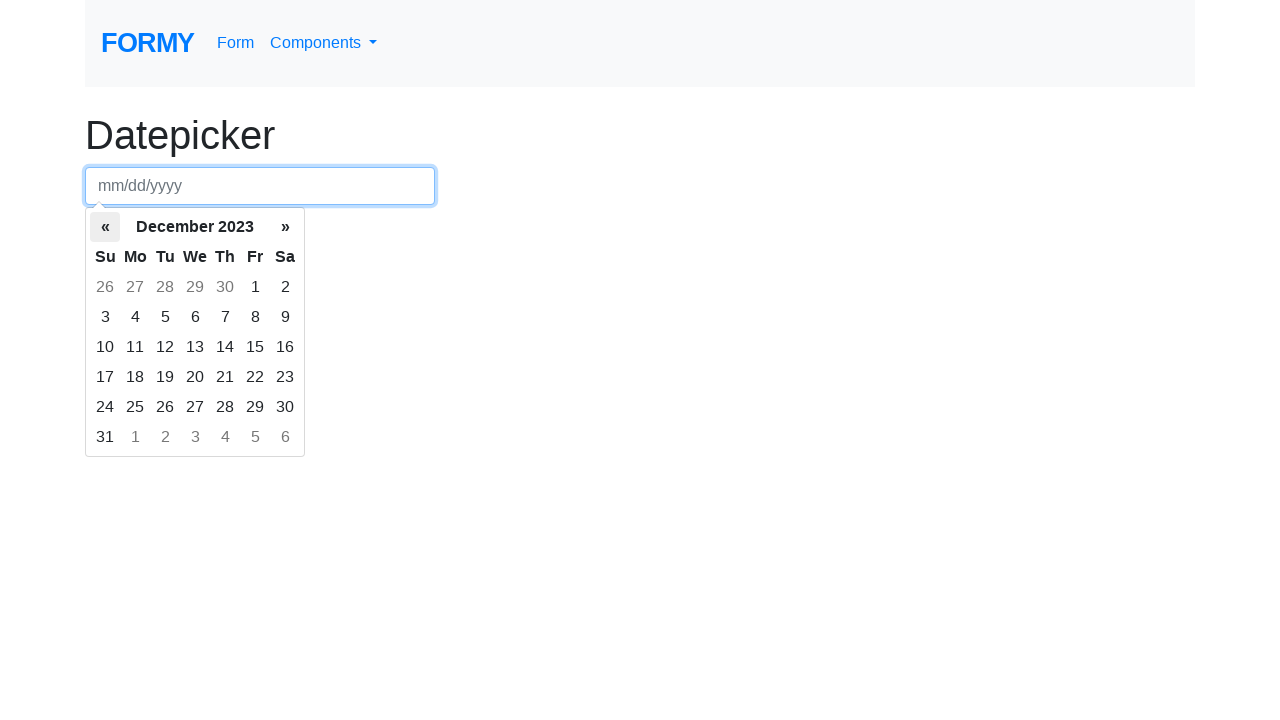

Waited for datepicker to update
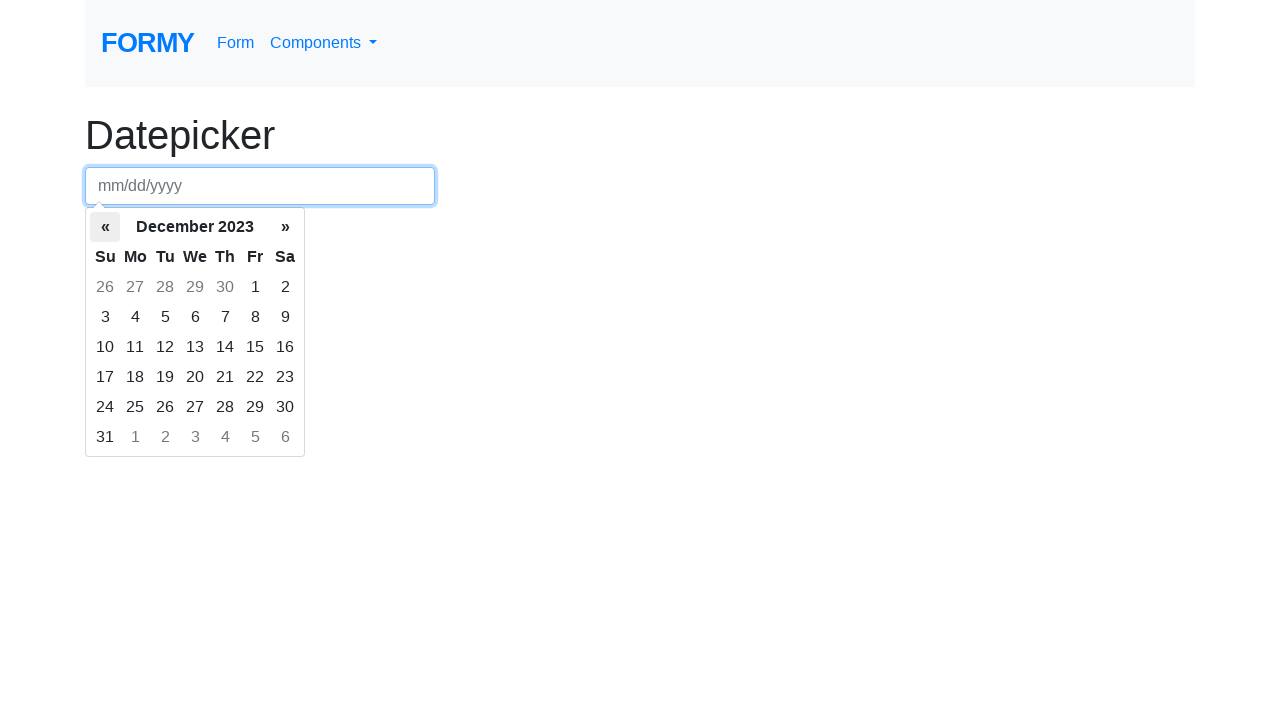

Retrieved current month/year: December 2023
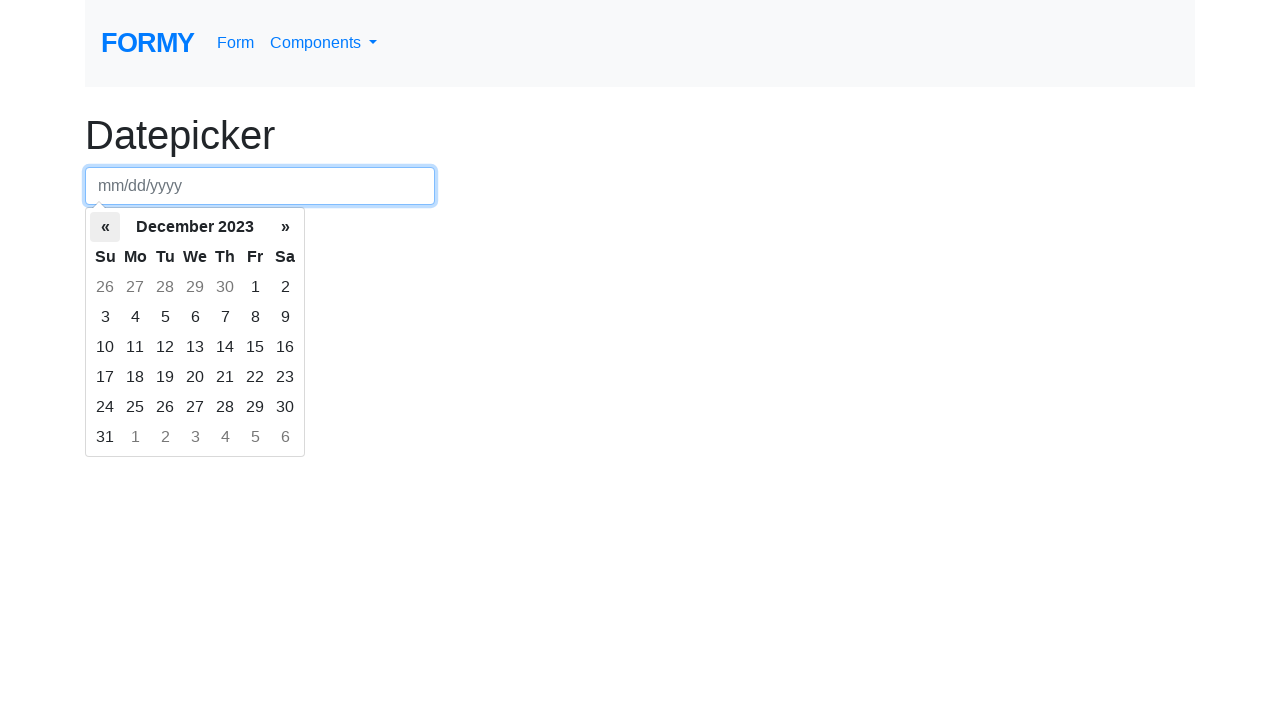

Clicked previous arrow to navigate to earlier month at (105, 227) on .datepicker-days .prev
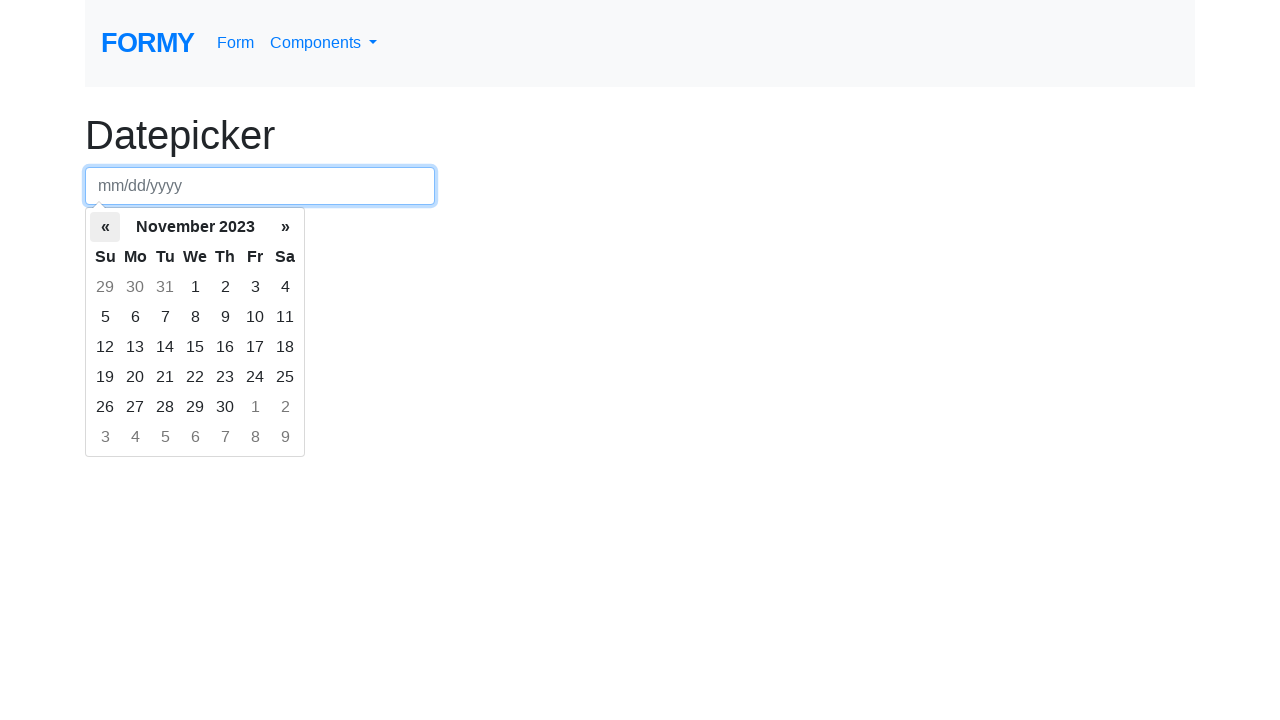

Waited for datepicker to update
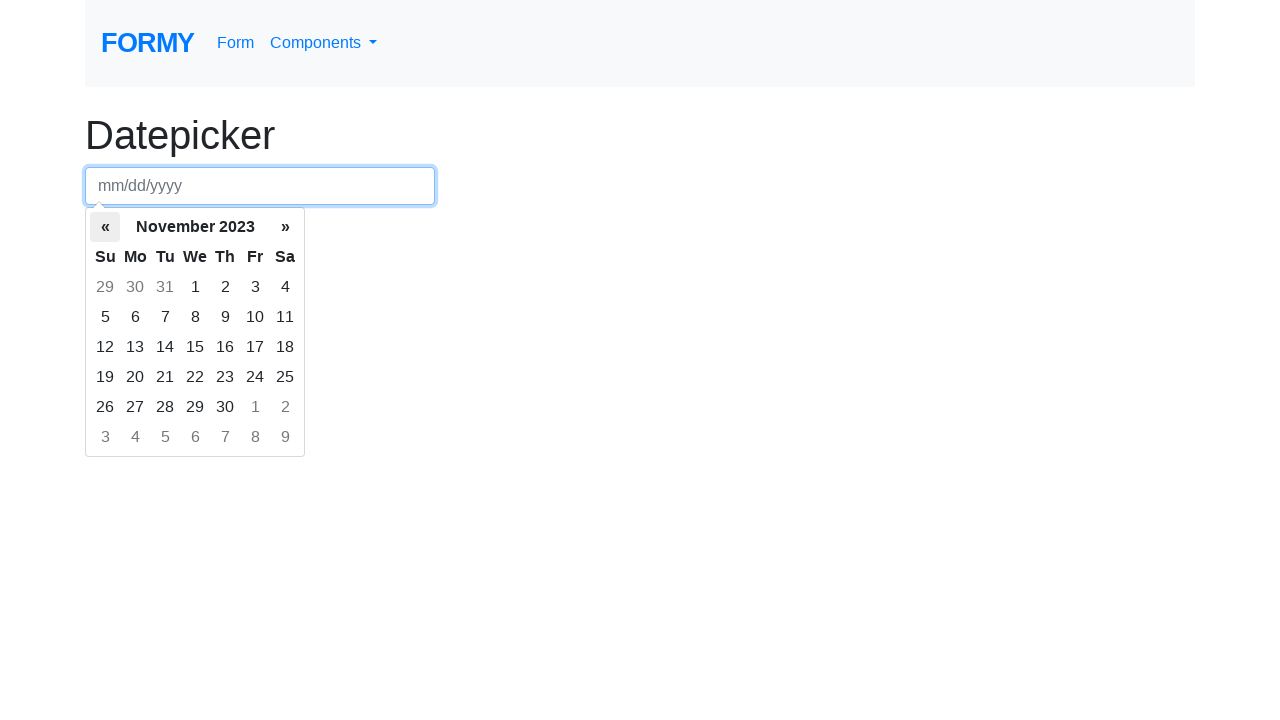

Retrieved current month/year: November 2023
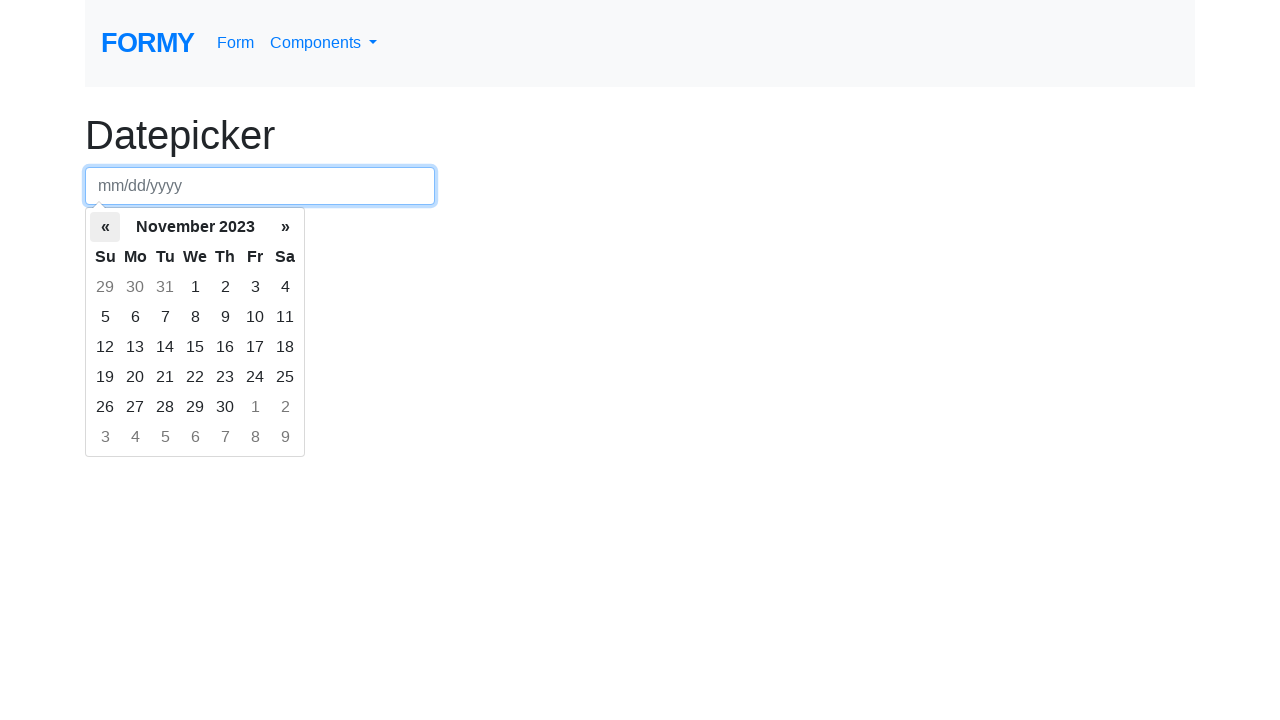

Clicked previous arrow to navigate to earlier month at (105, 227) on .datepicker-days .prev
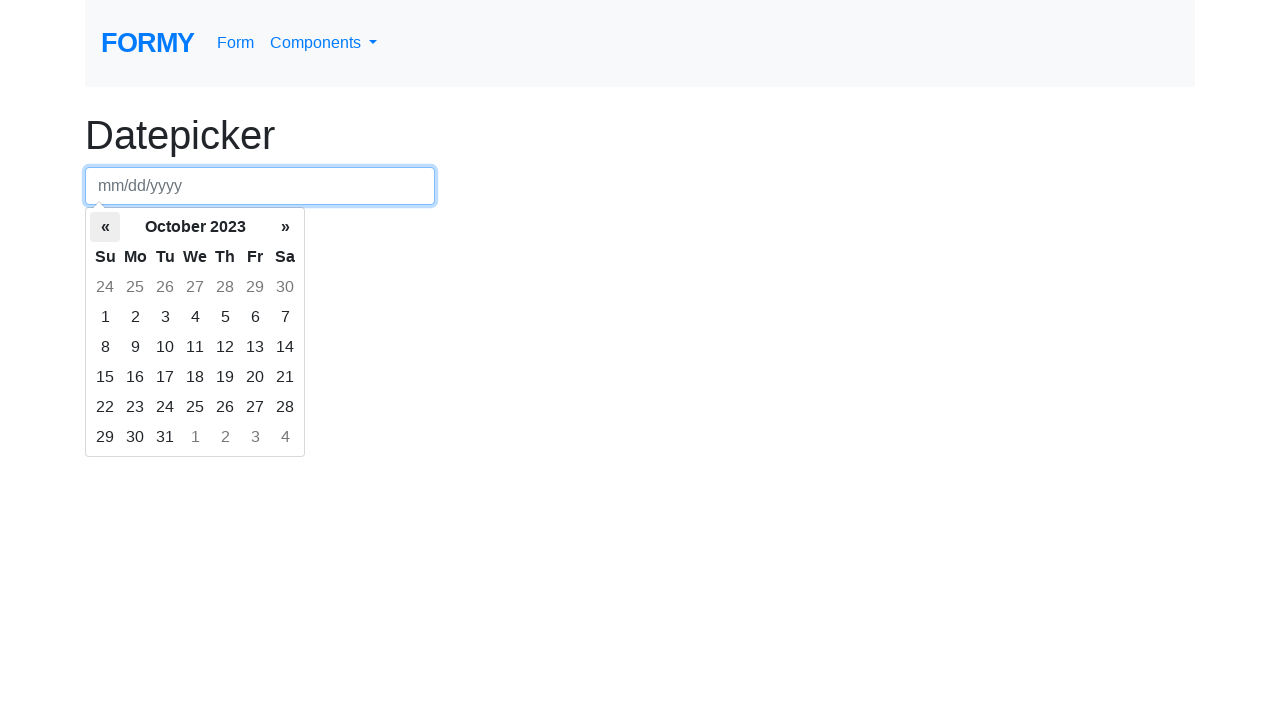

Waited for datepicker to update
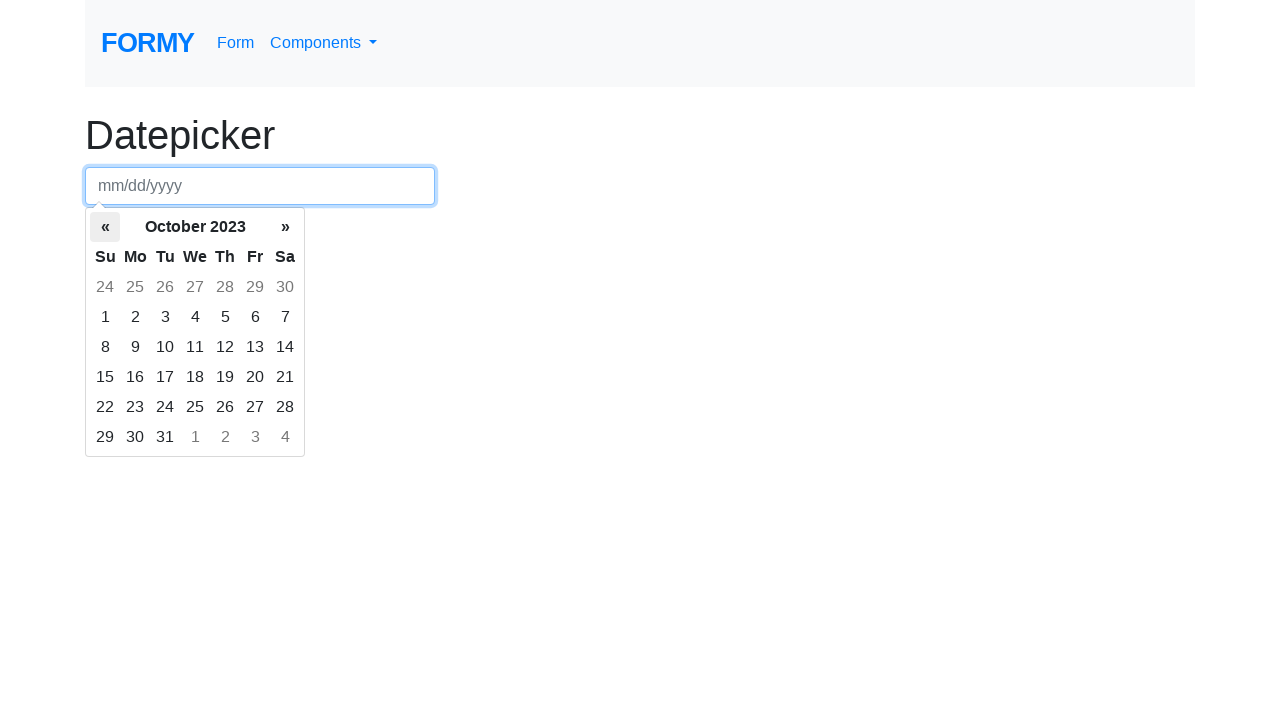

Retrieved current month/year: October 2023
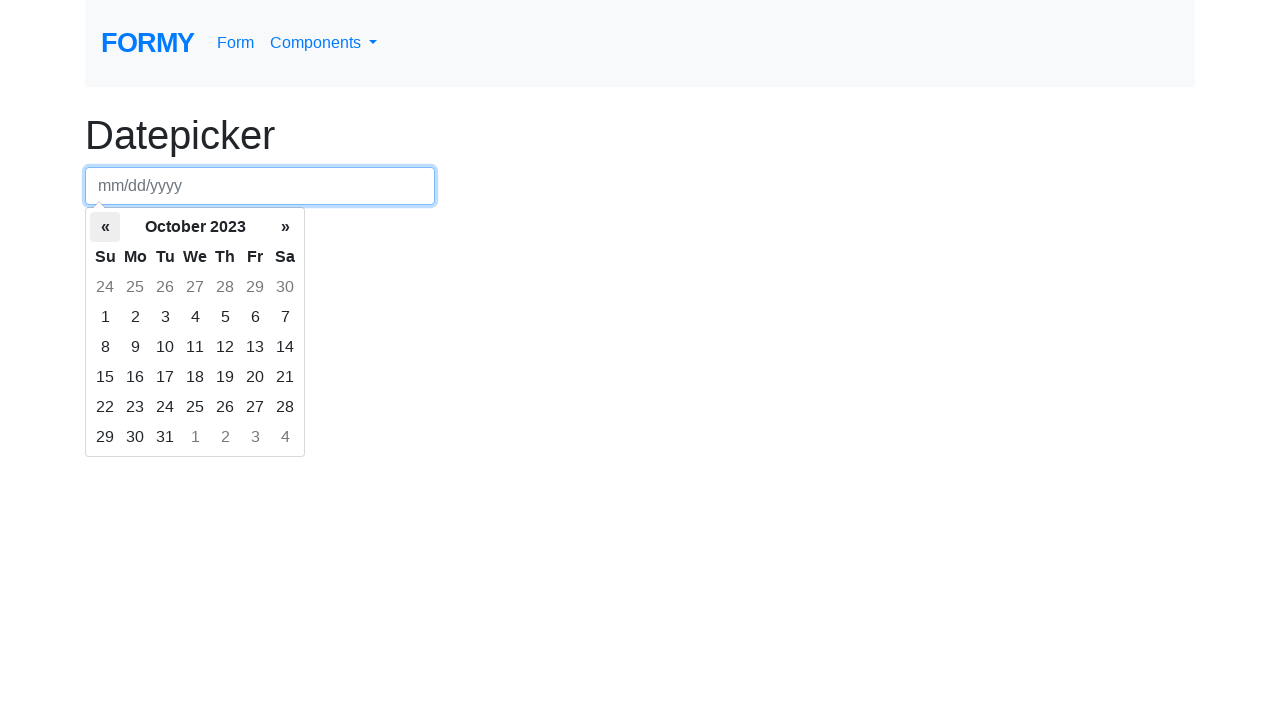

Clicked previous arrow to navigate to earlier month at (105, 227) on .datepicker-days .prev
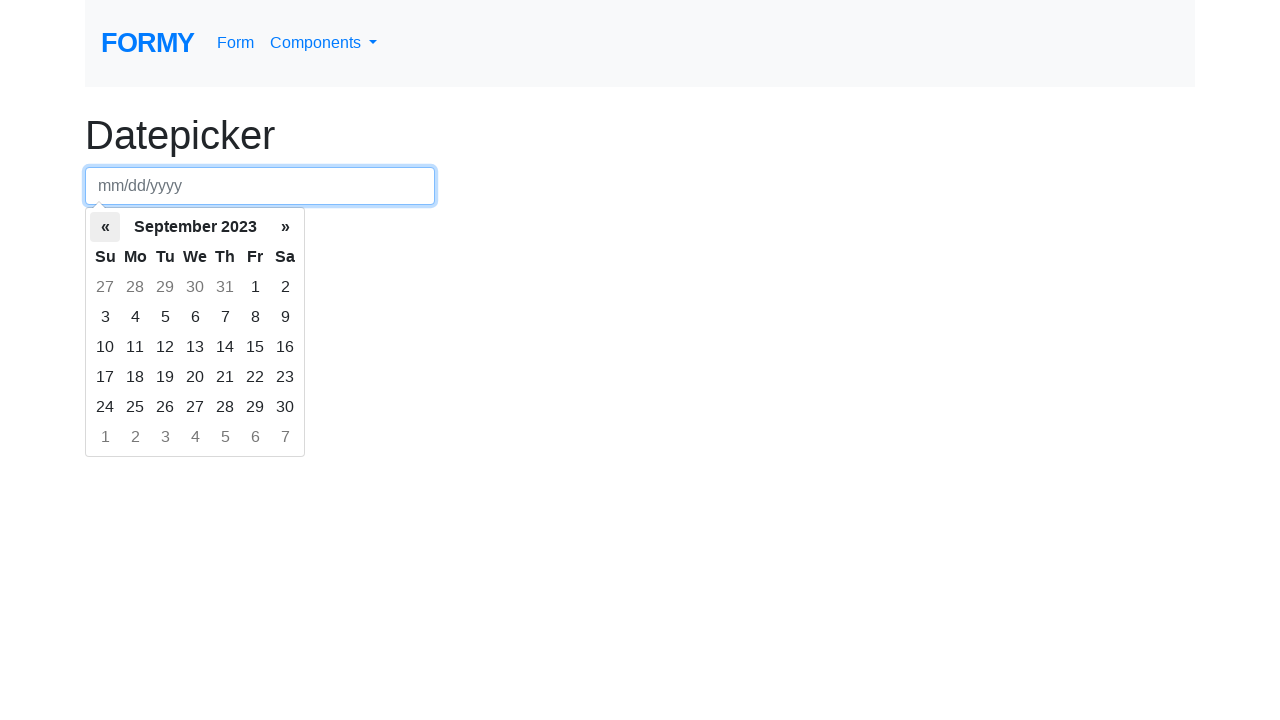

Waited for datepicker to update
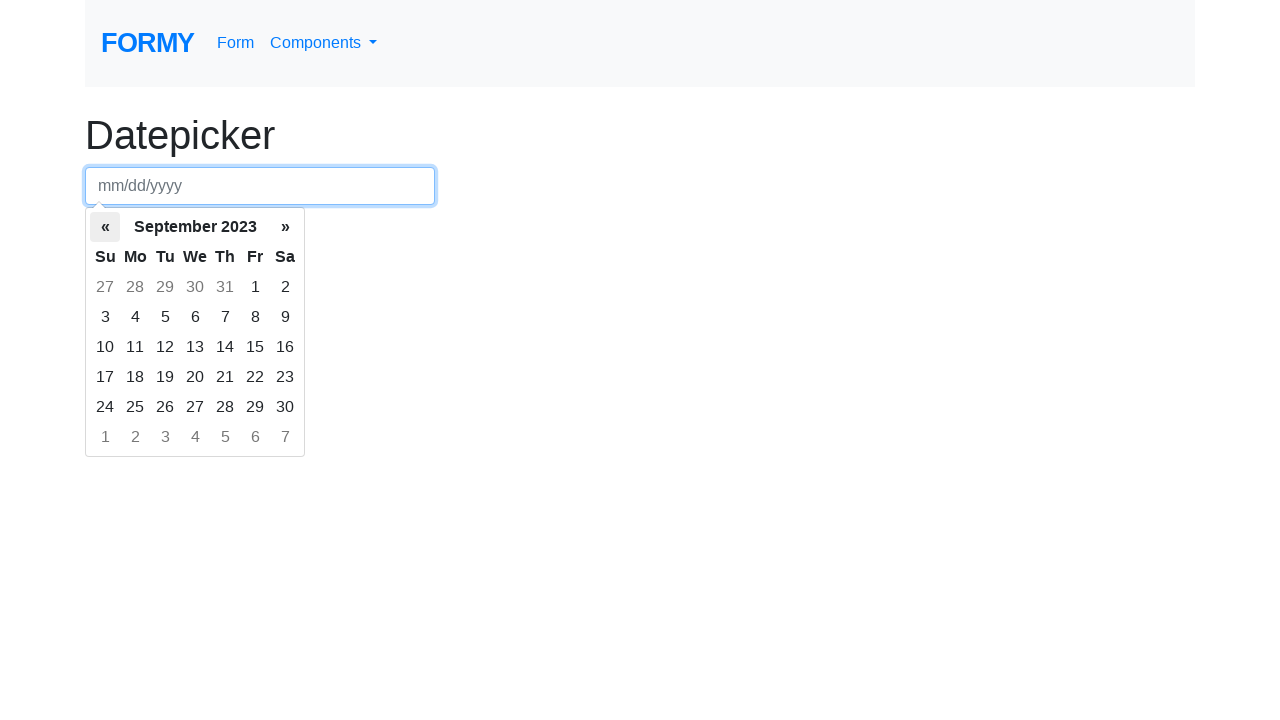

Retrieved current month/year: September 2023
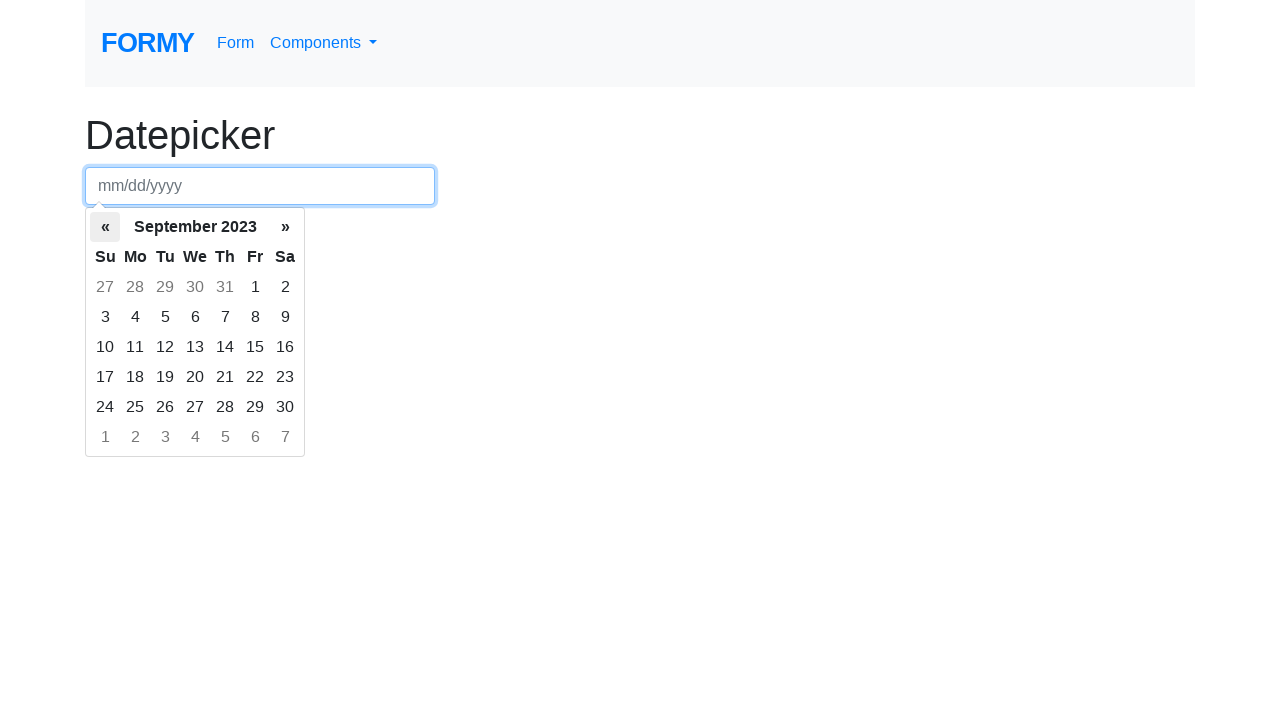

Clicked previous arrow to navigate to earlier month at (105, 227) on .datepicker-days .prev
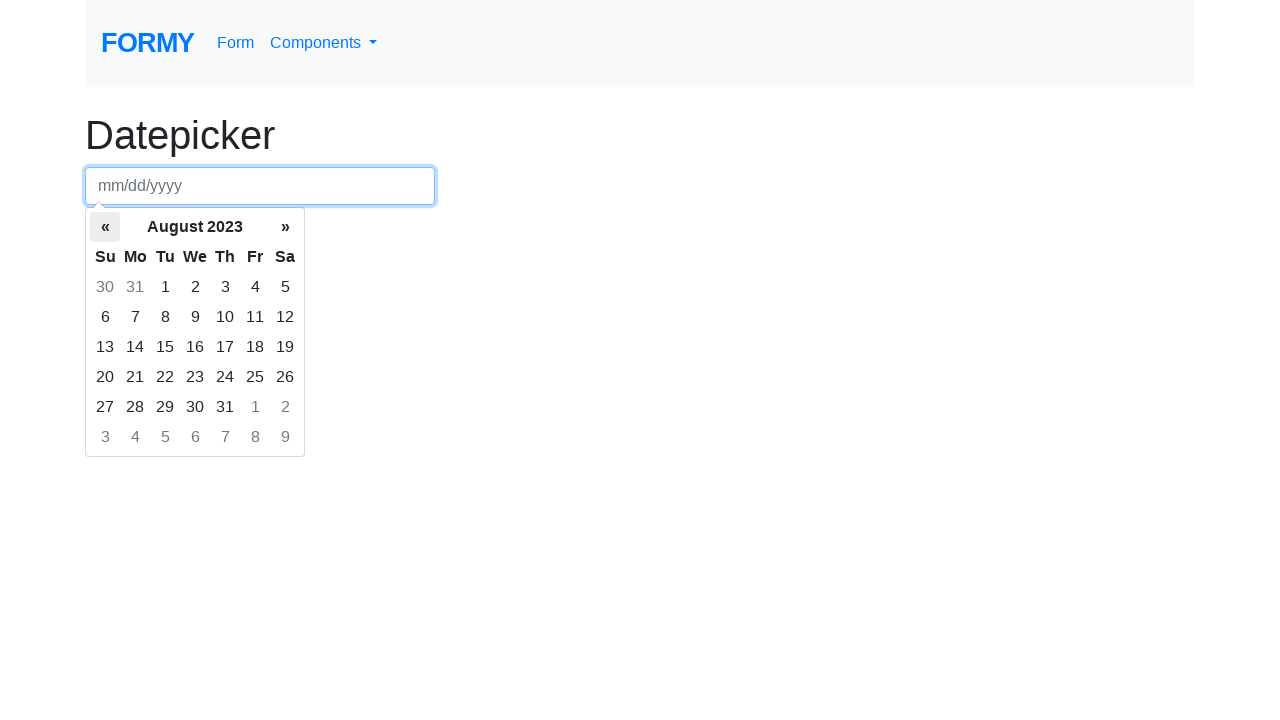

Waited for datepicker to update
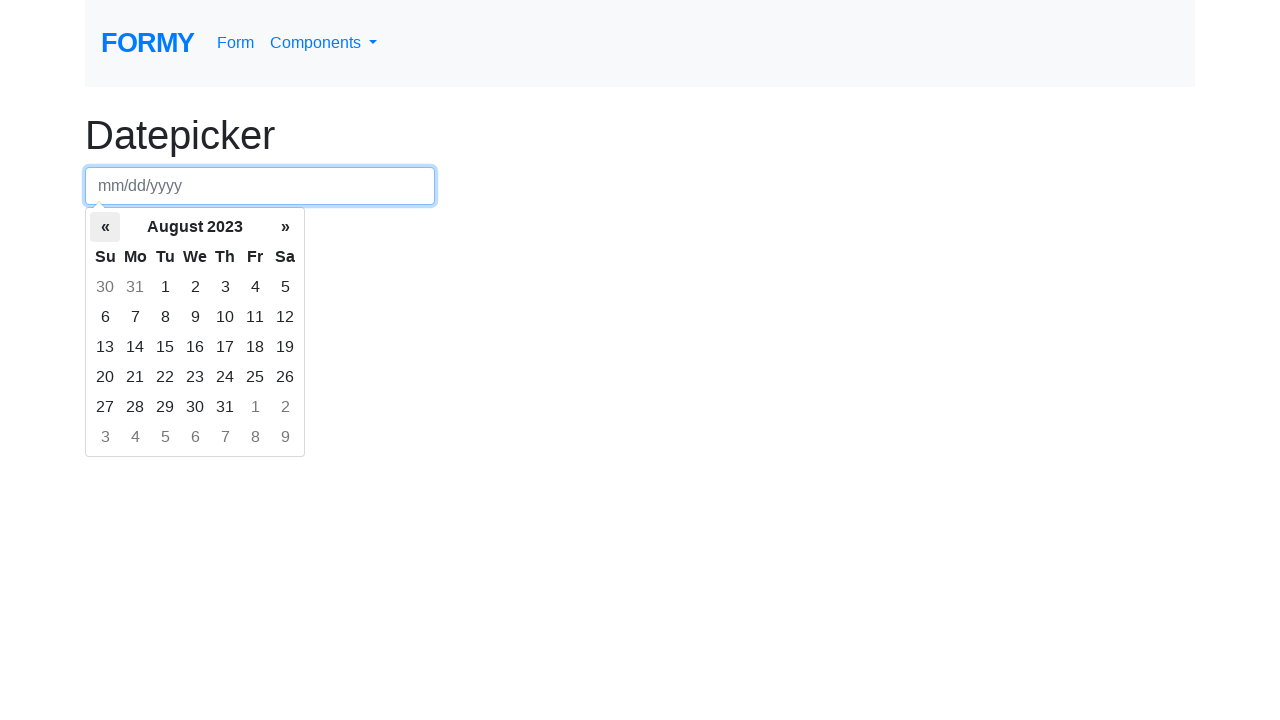

Retrieved current month/year: August 2023
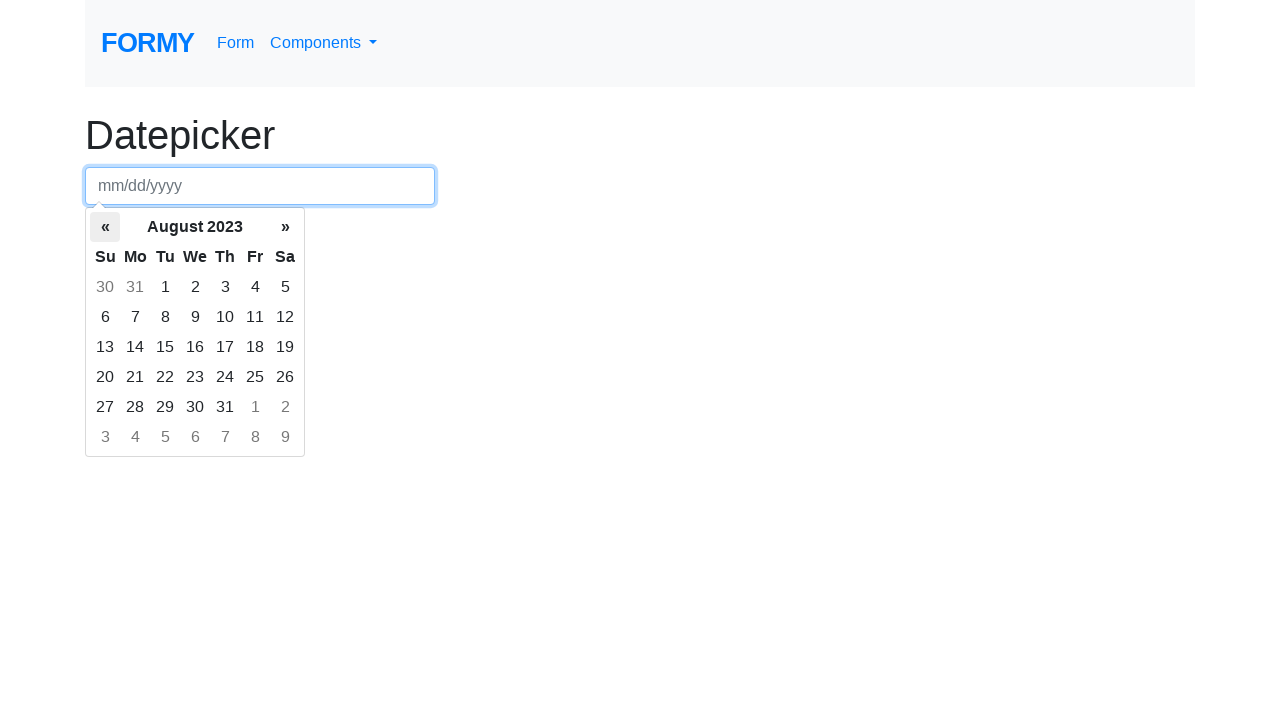

Clicked previous arrow to navigate to earlier month at (105, 227) on .datepicker-days .prev
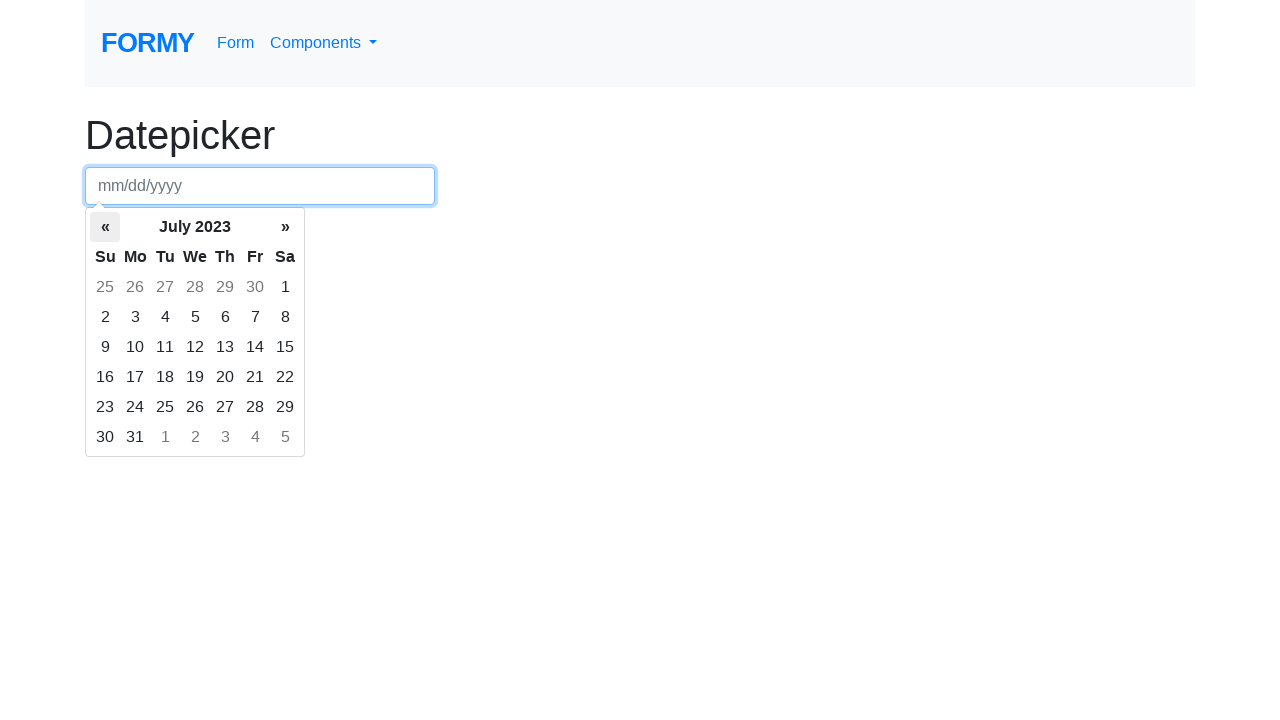

Waited for datepicker to update
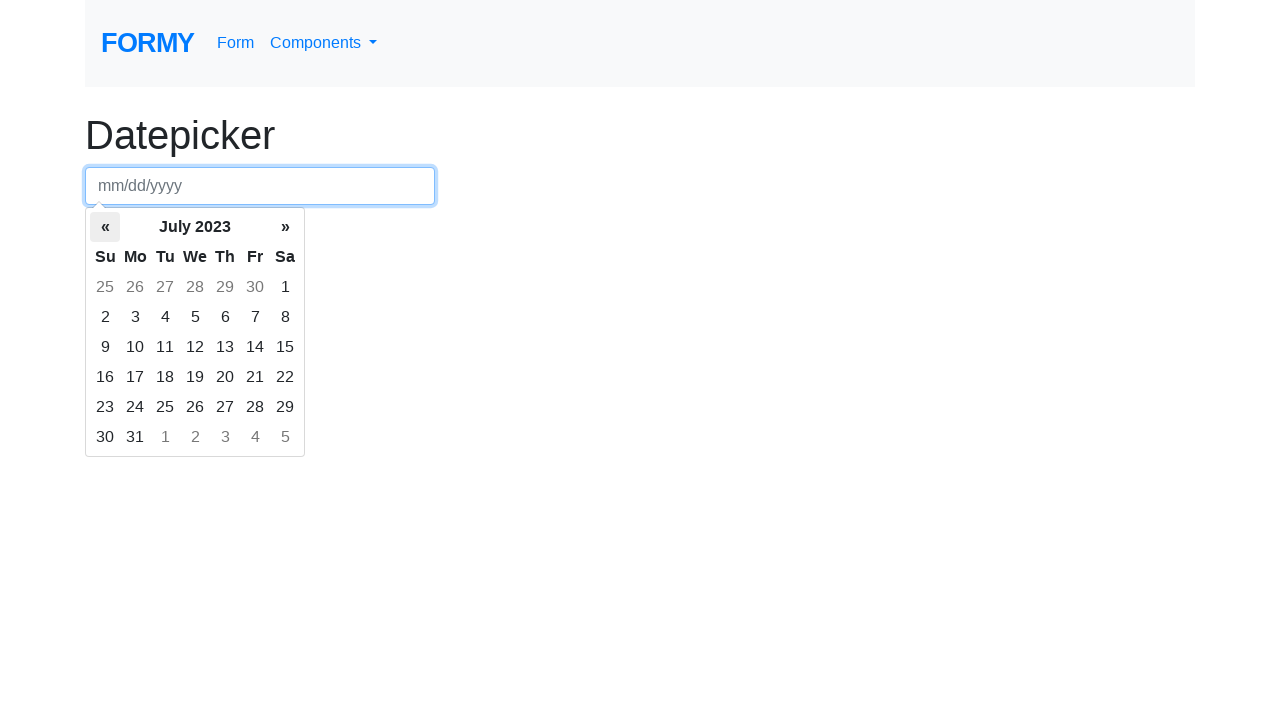

Retrieved current month/year: July 2023
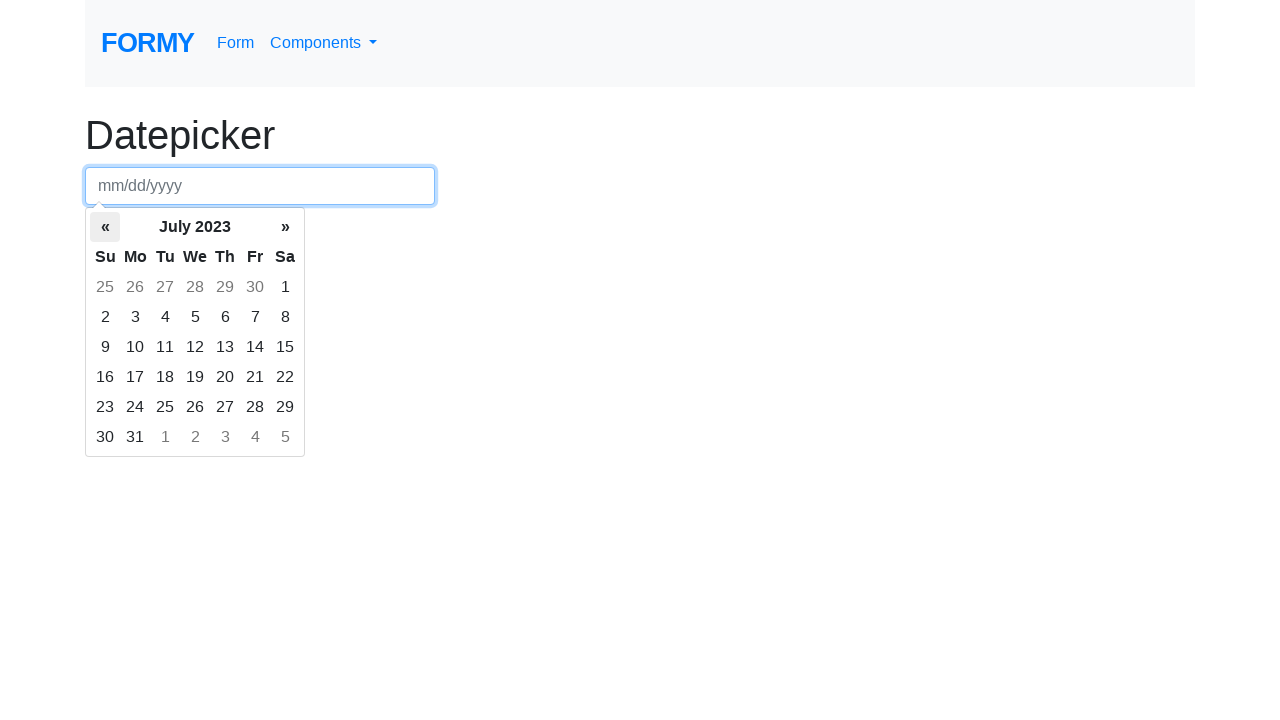

Clicked previous arrow to navigate to earlier month at (105, 227) on .datepicker-days .prev
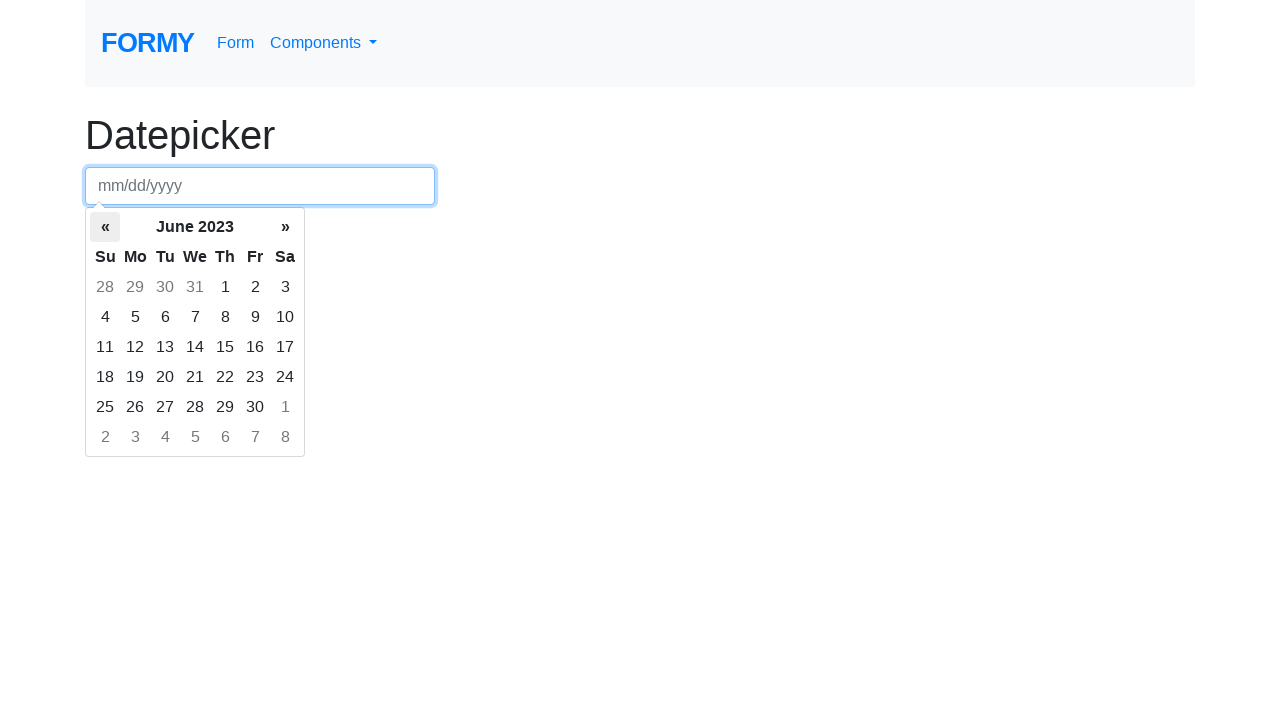

Waited for datepicker to update
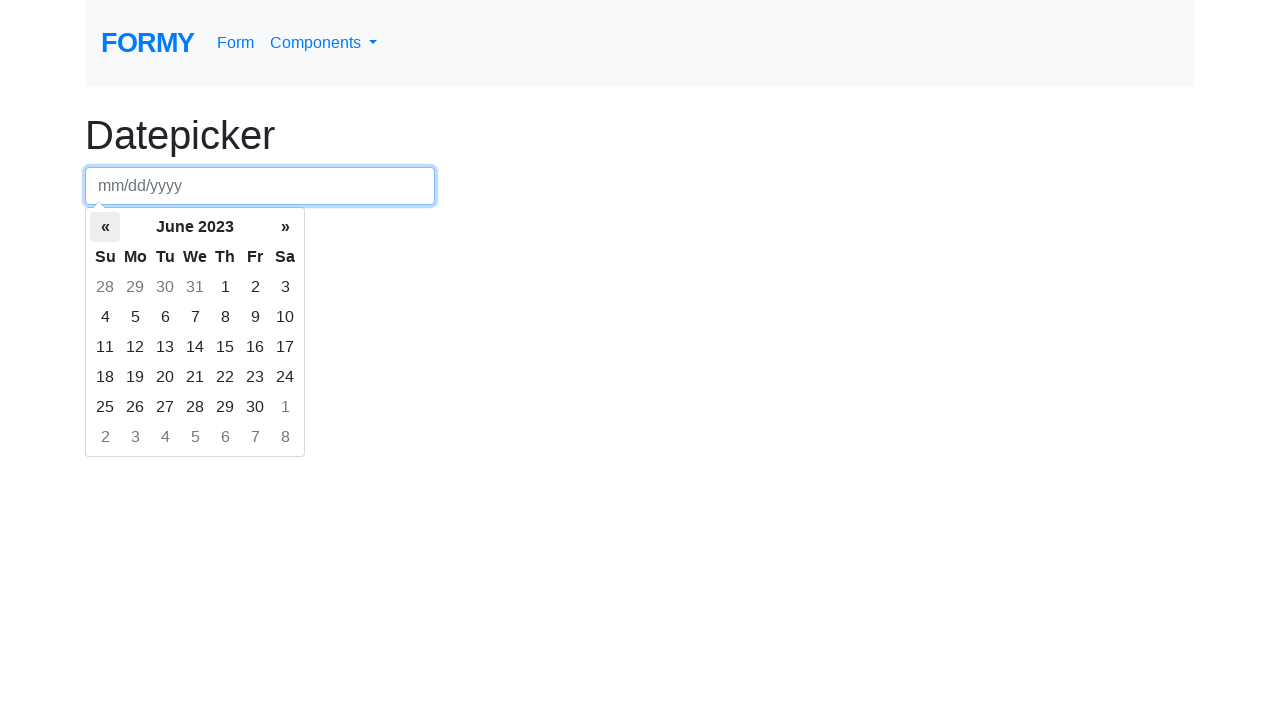

Retrieved current month/year: June 2023
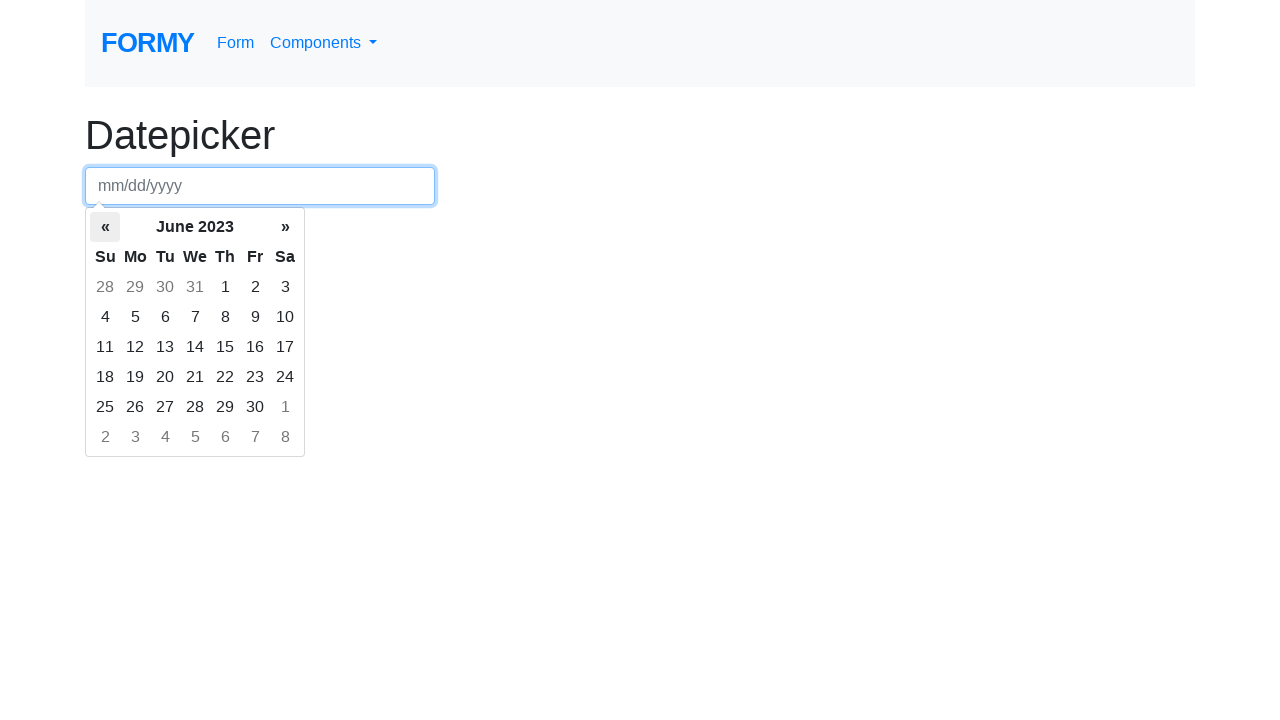

Clicked previous arrow to navigate to earlier month at (105, 227) on .datepicker-days .prev
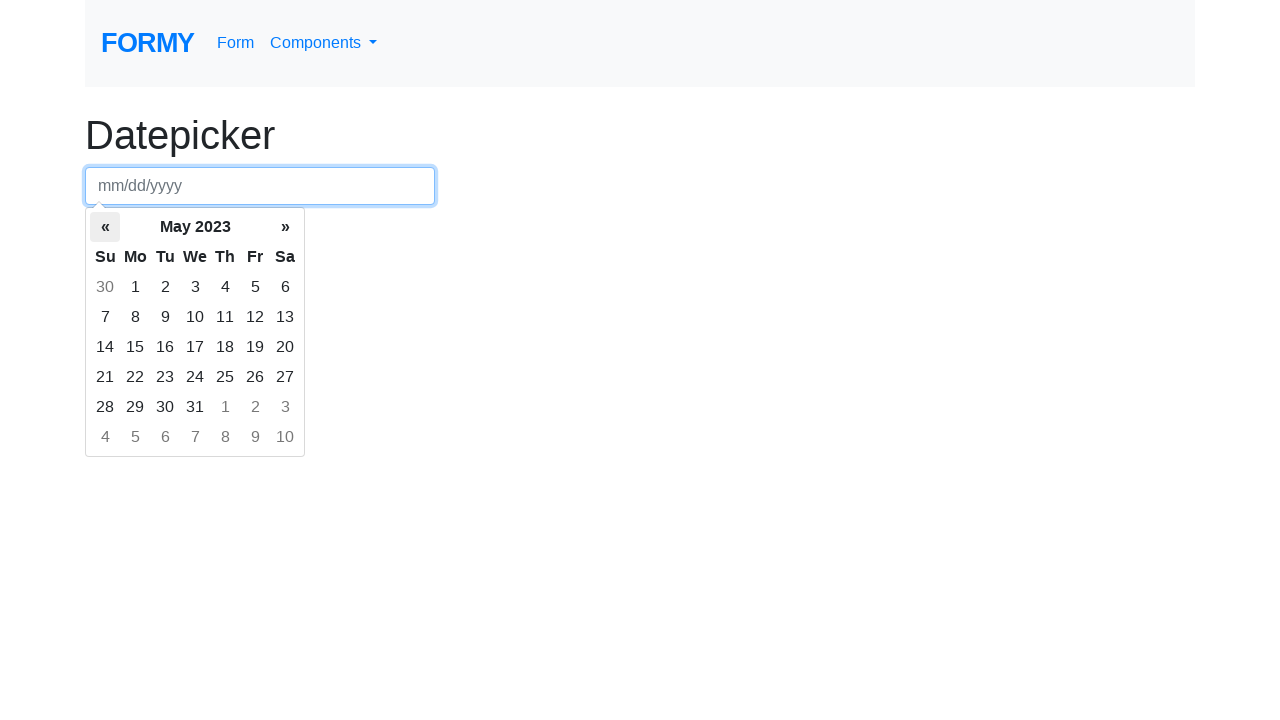

Waited for datepicker to update
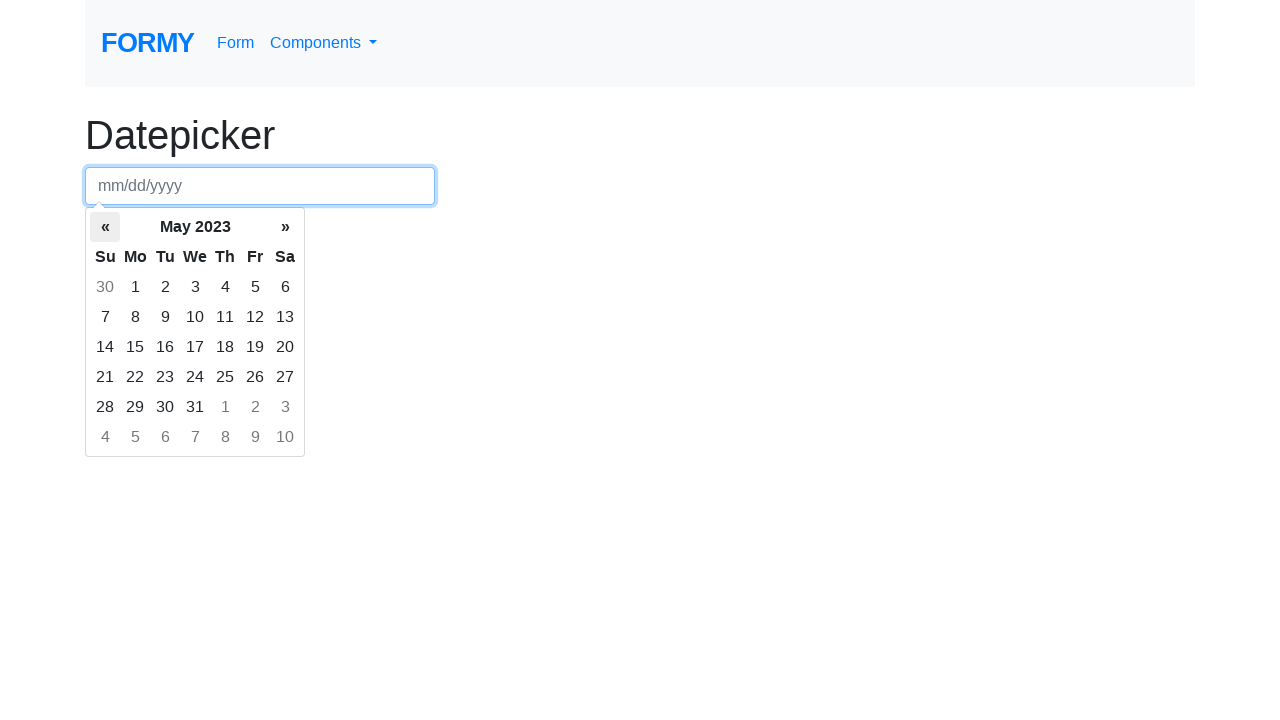

Retrieved current month/year: May 2023
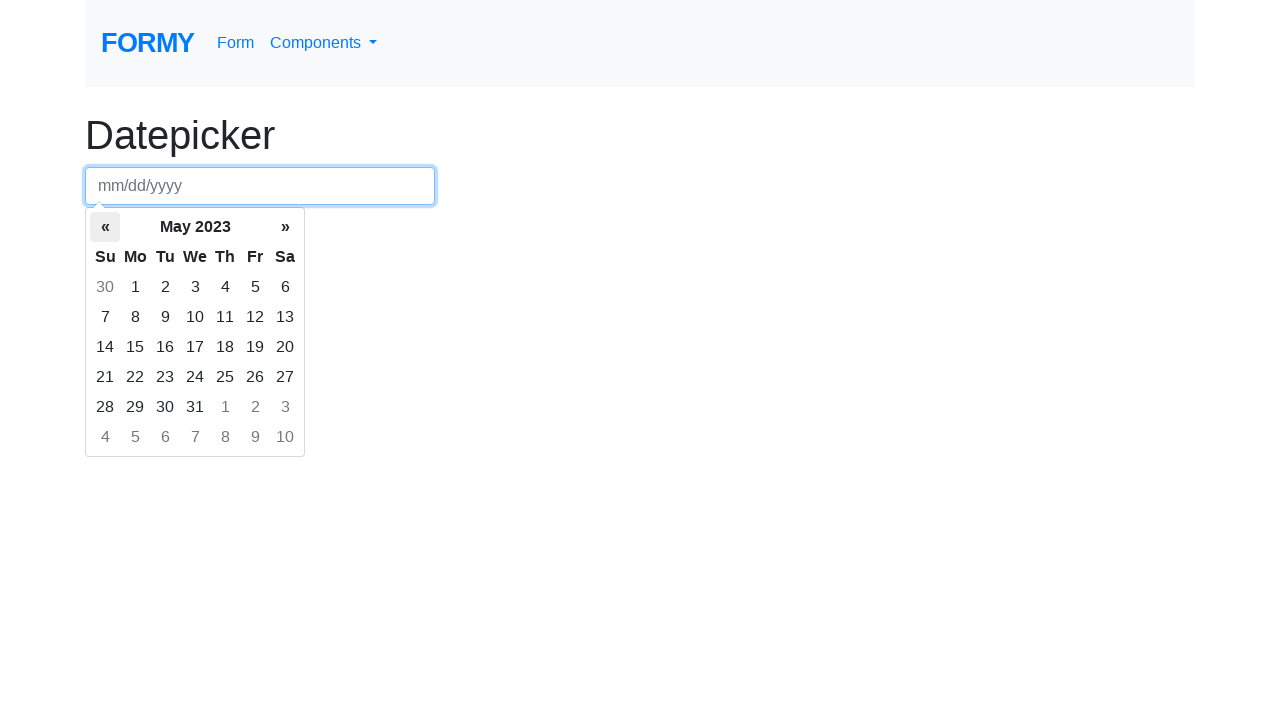

Clicked previous arrow to navigate to earlier month at (105, 227) on .datepicker-days .prev
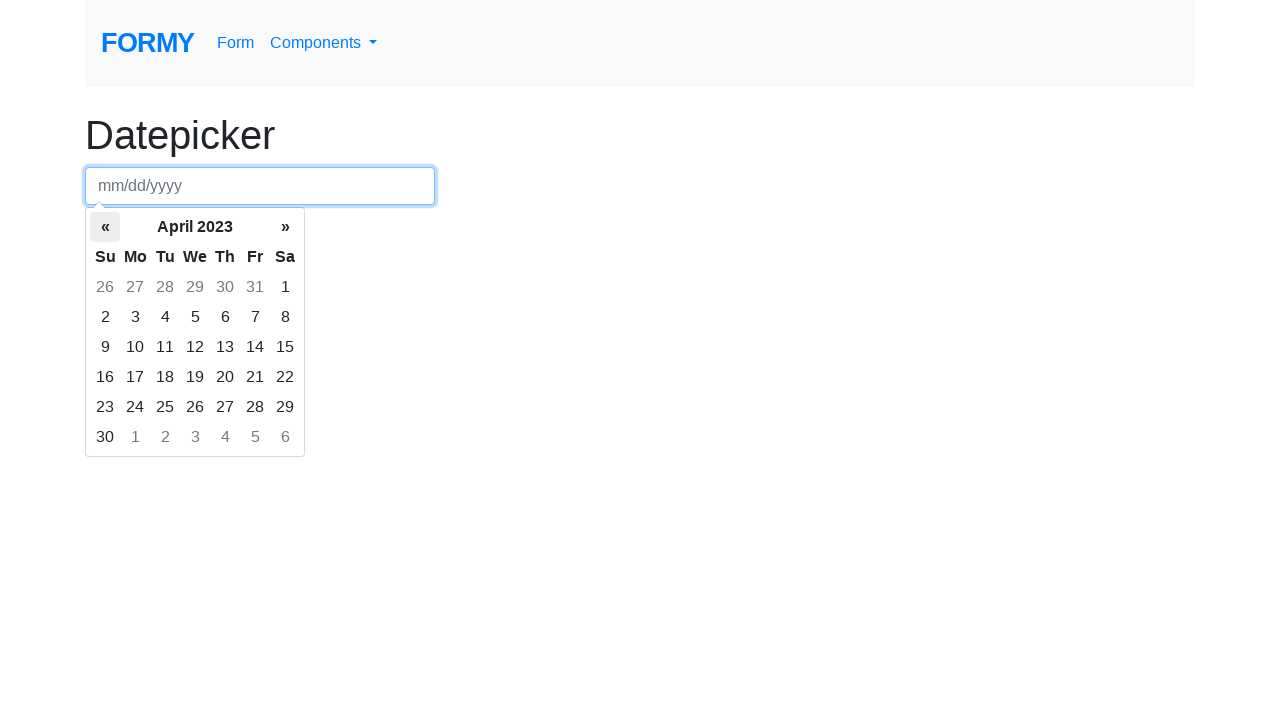

Waited for datepicker to update
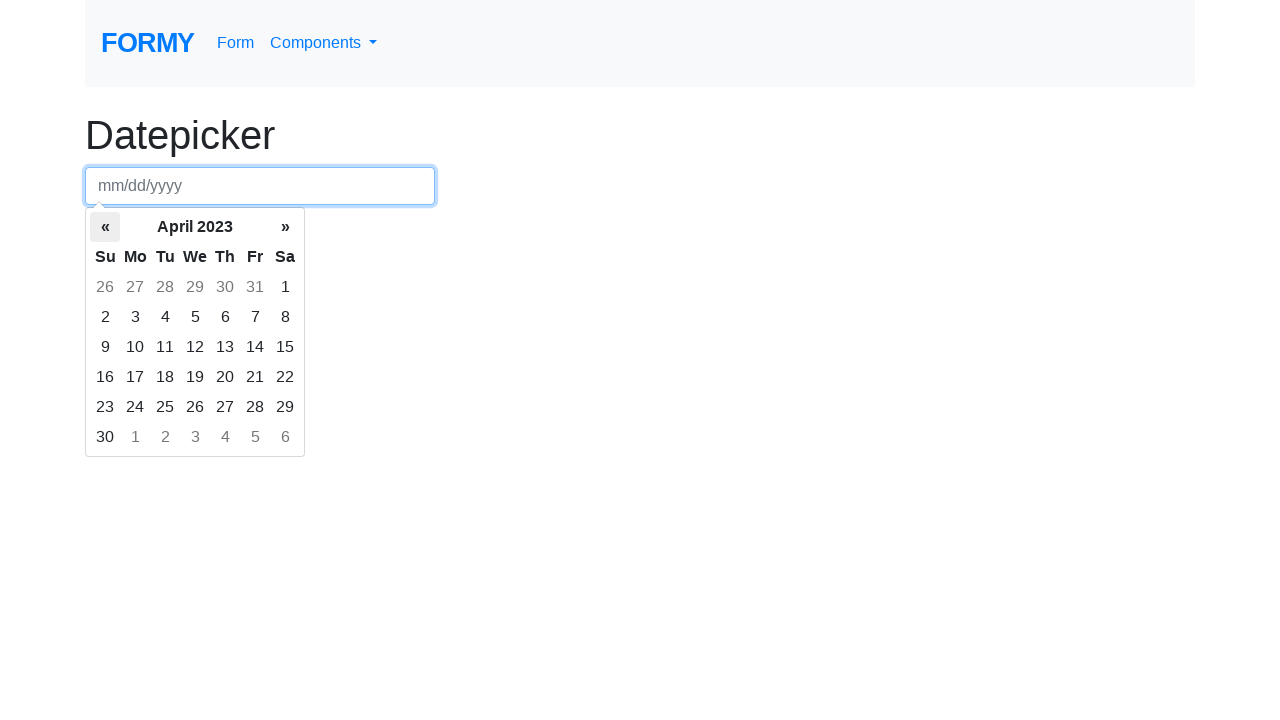

Retrieved current month/year: April 2023
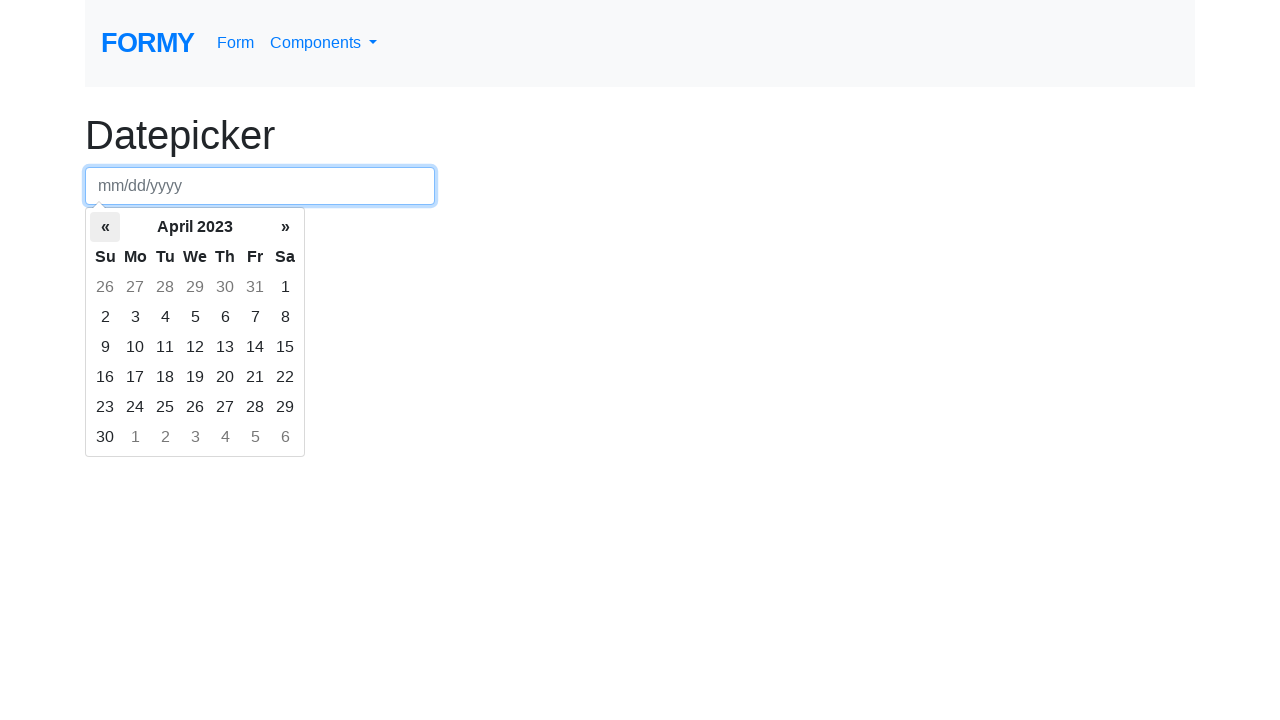

Clicked previous arrow to navigate to earlier month at (105, 227) on .datepicker-days .prev
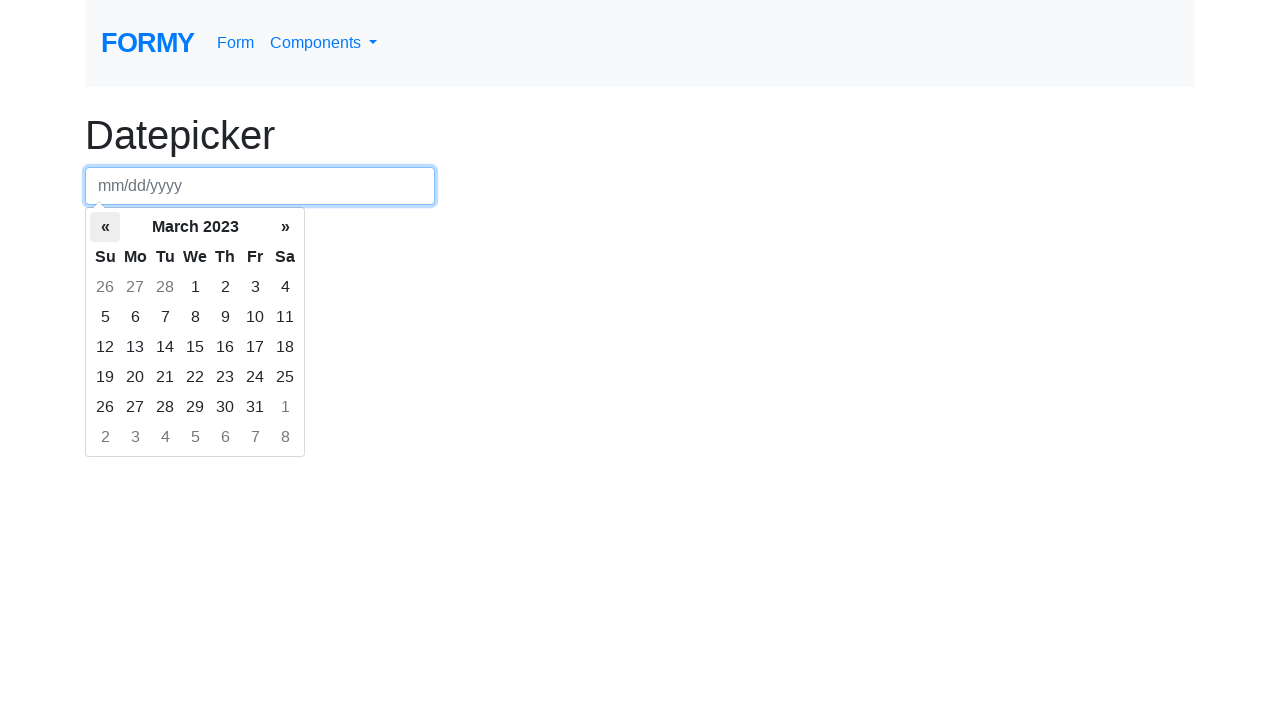

Waited for datepicker to update
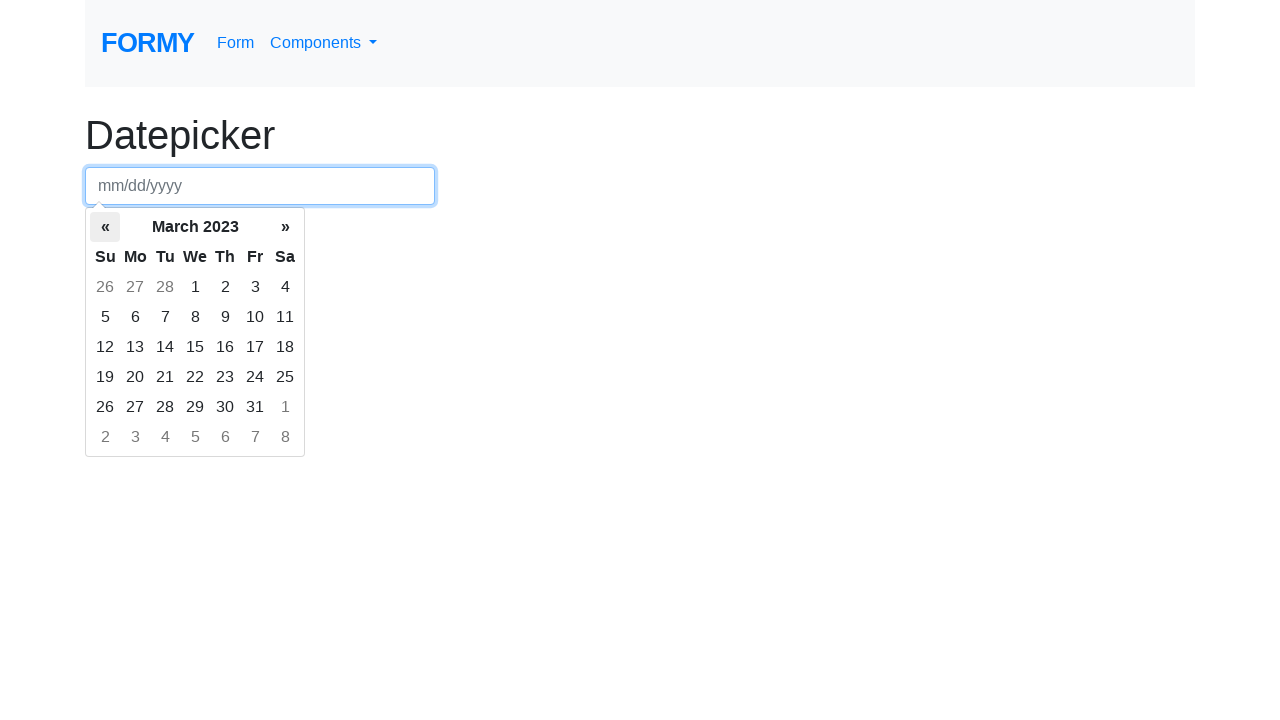

Retrieved current month/year: March 2023
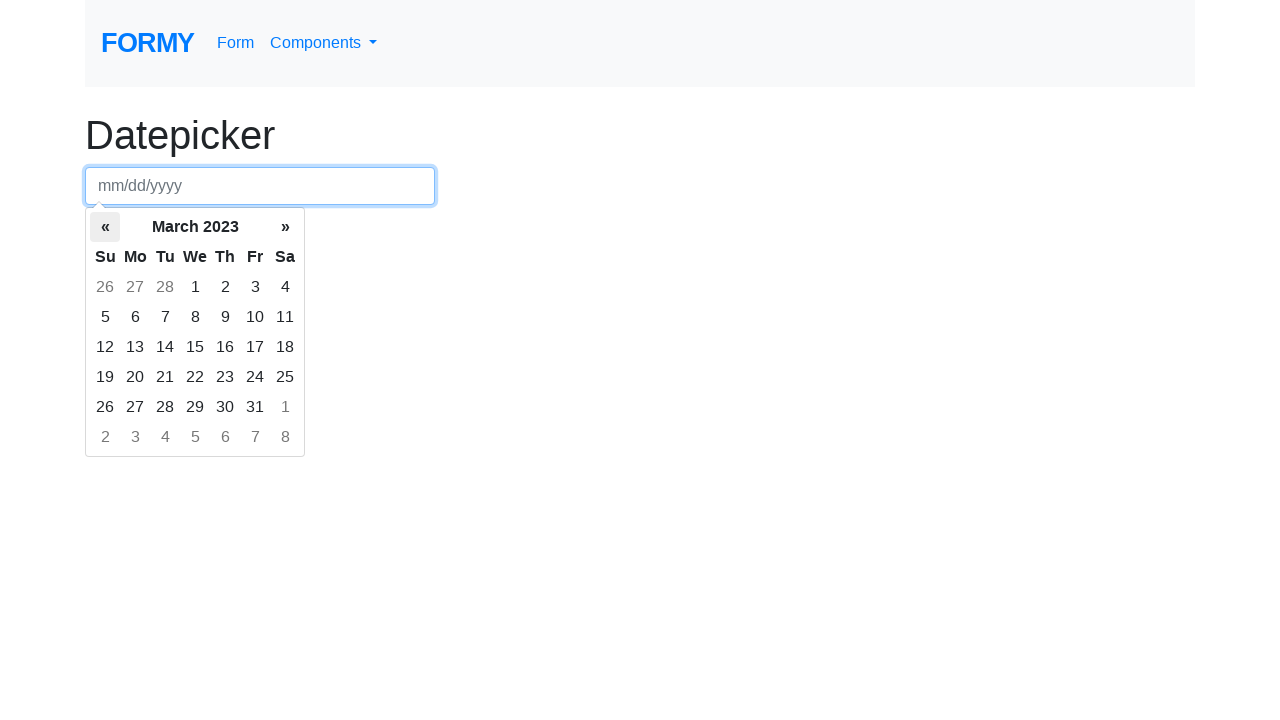

Clicked previous arrow to navigate to earlier month at (105, 227) on .datepicker-days .prev
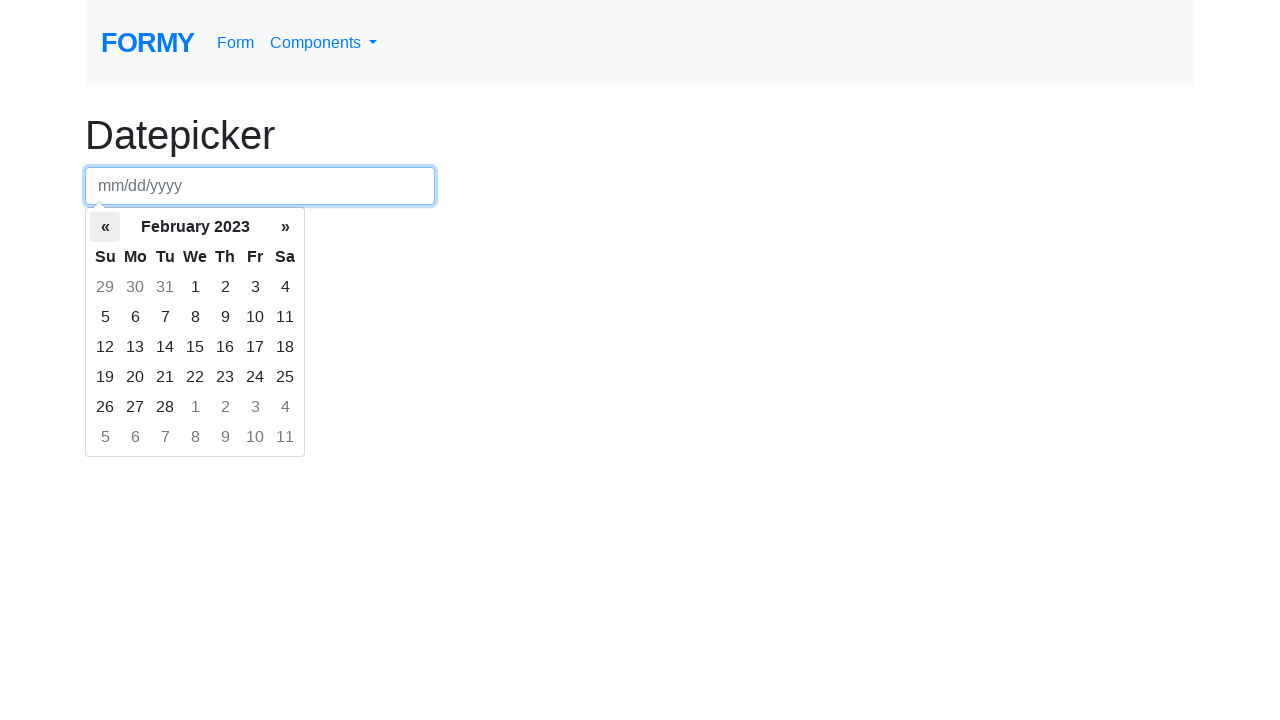

Waited for datepicker to update
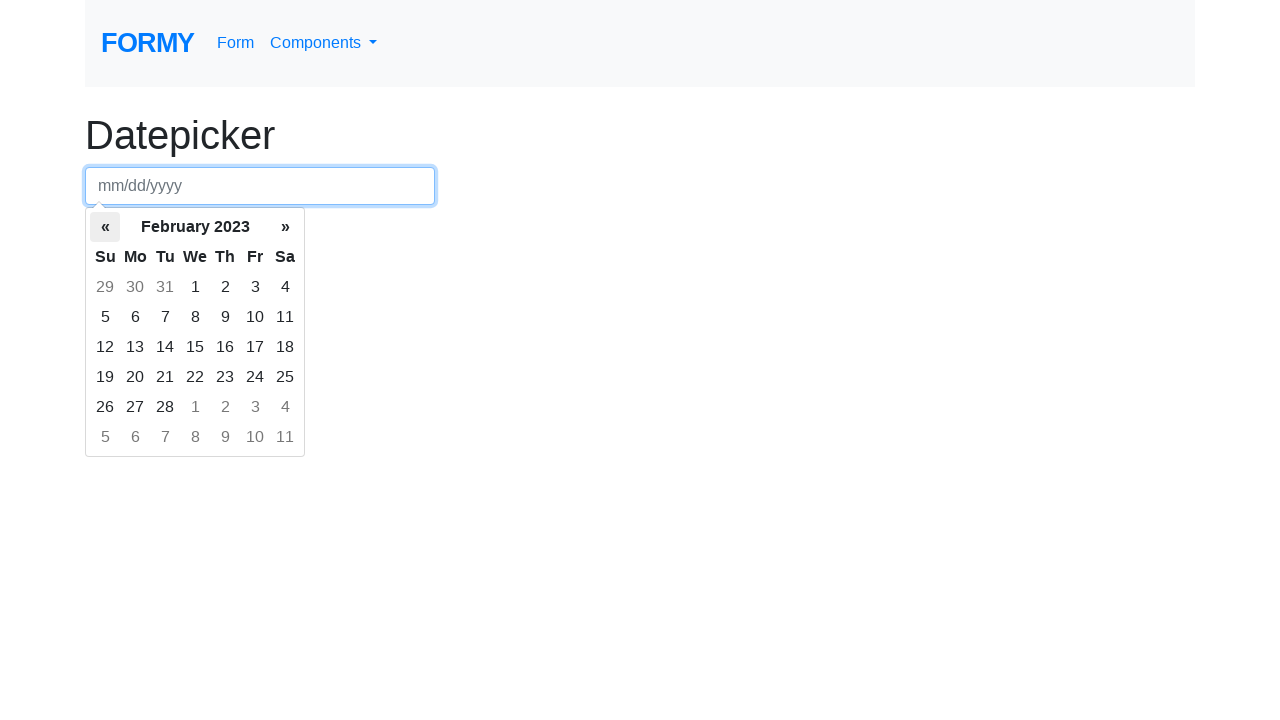

Retrieved current month/year: February 2023
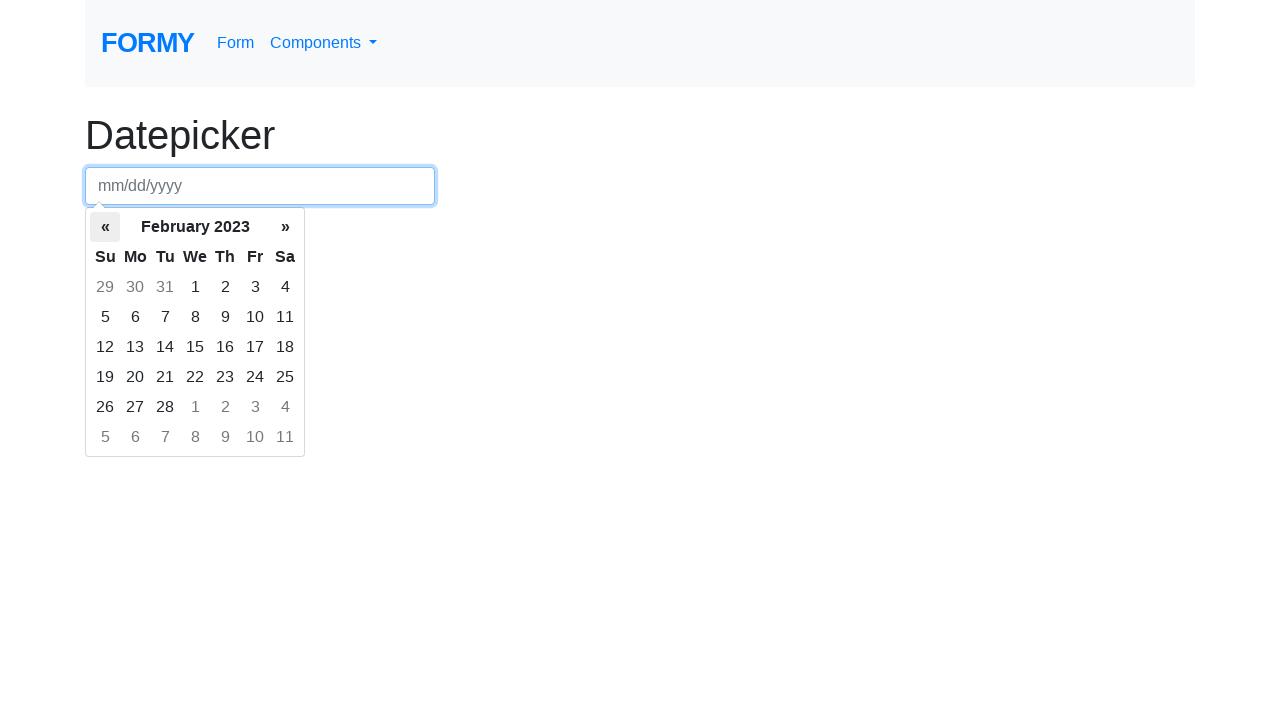

Clicked previous arrow to navigate to earlier month at (105, 227) on .datepicker-days .prev
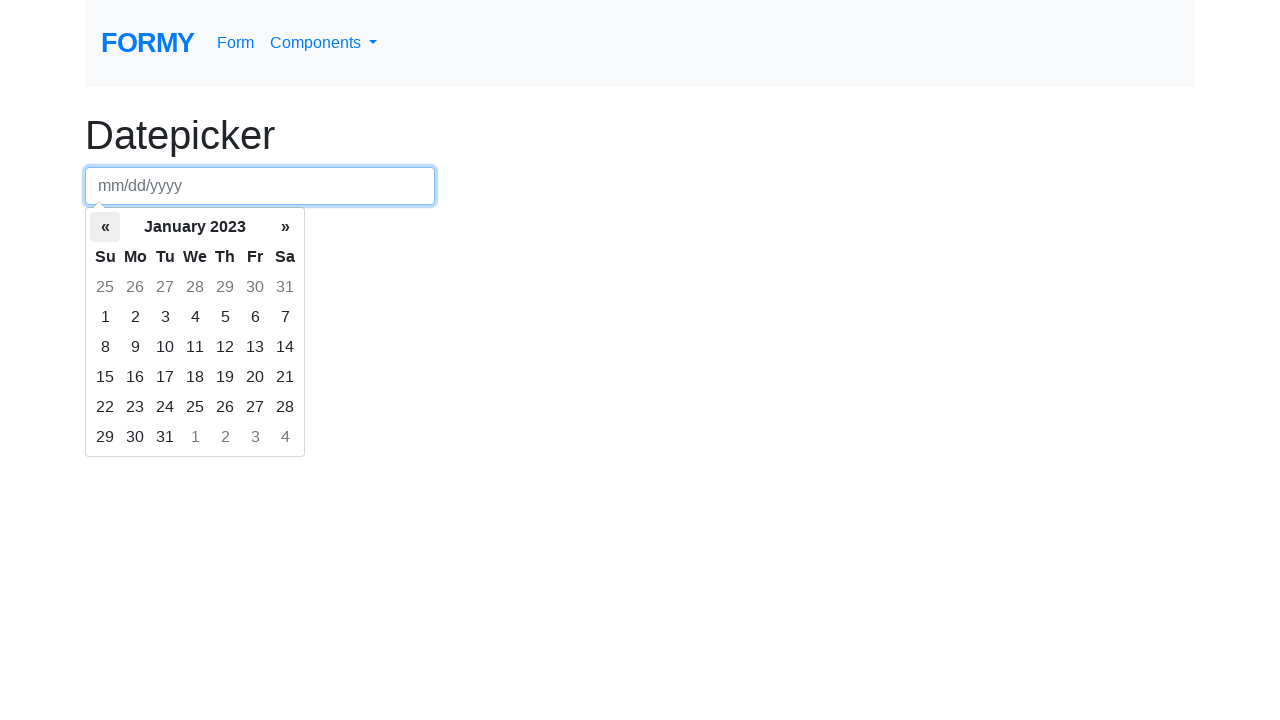

Waited for datepicker to update
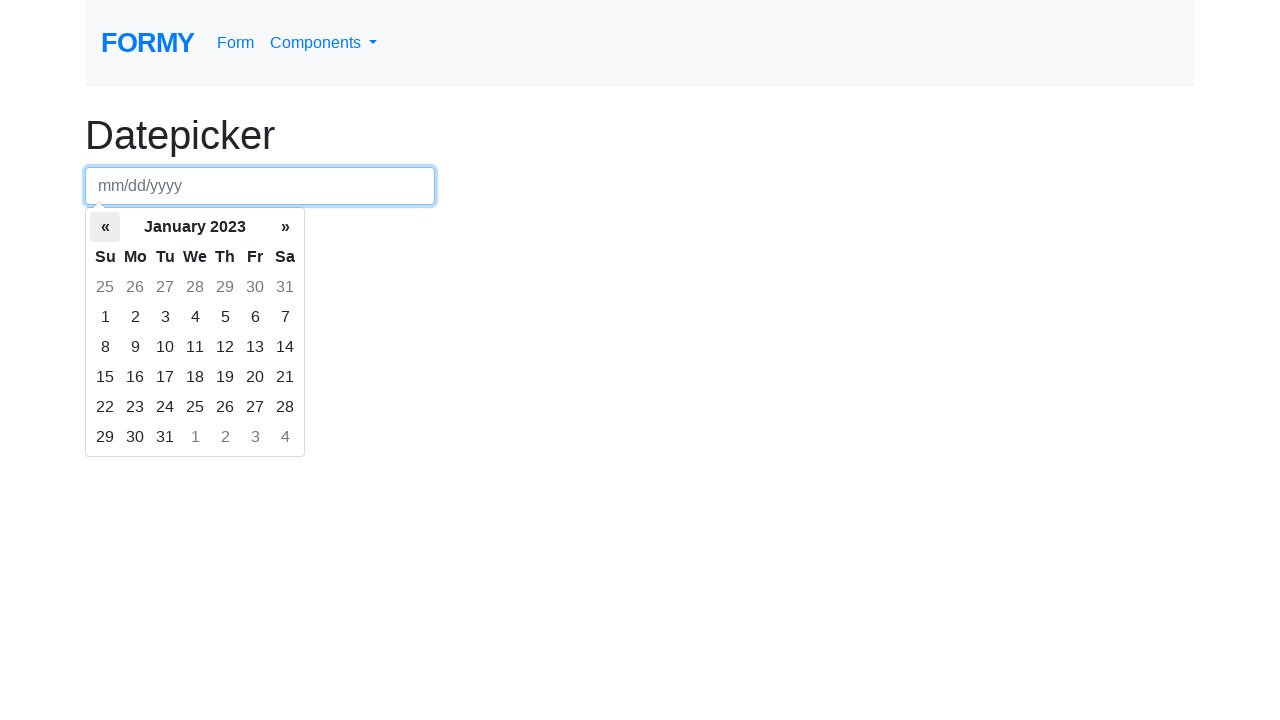

Retrieved current month/year: January 2023
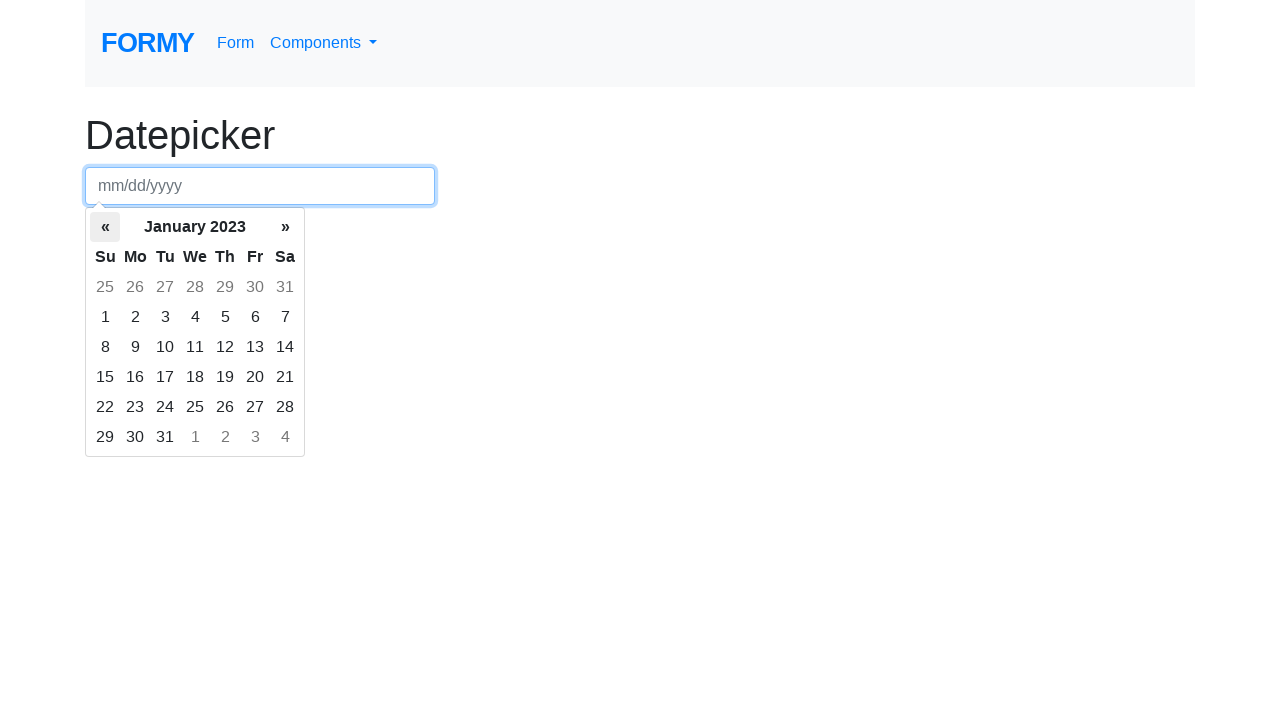

Clicked previous arrow to navigate to earlier month at (105, 227) on .datepicker-days .prev
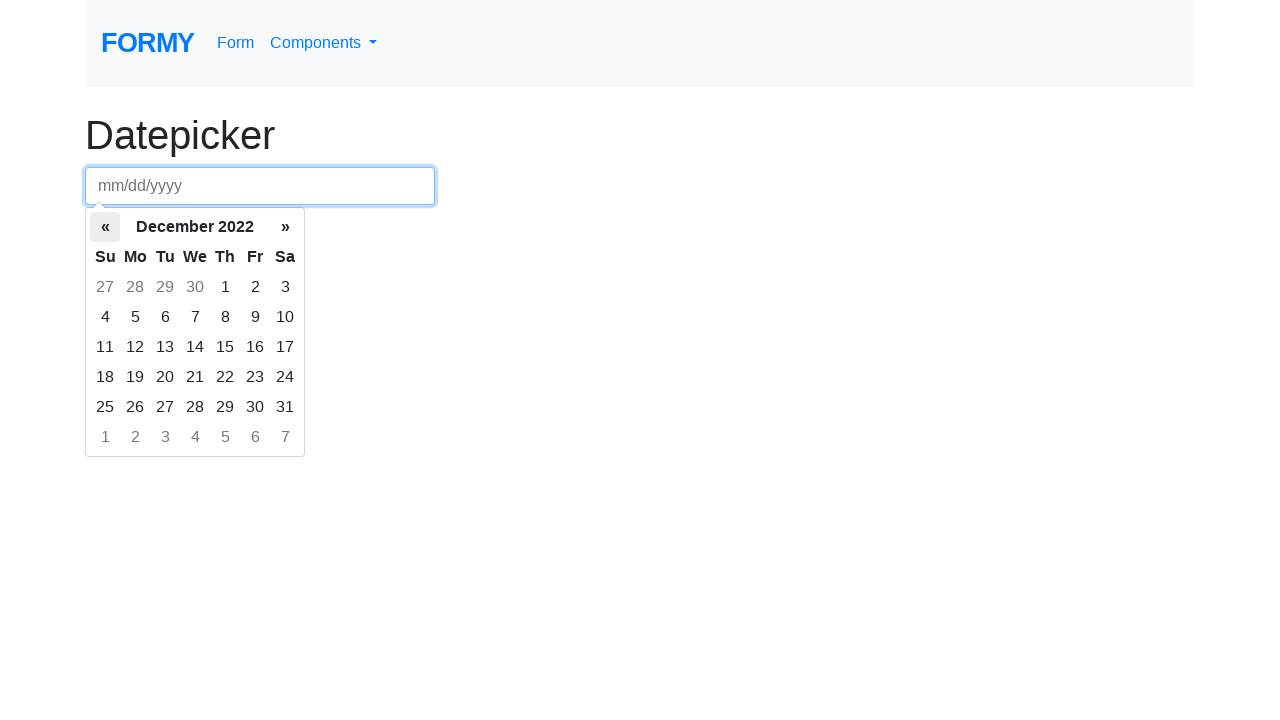

Waited for datepicker to update
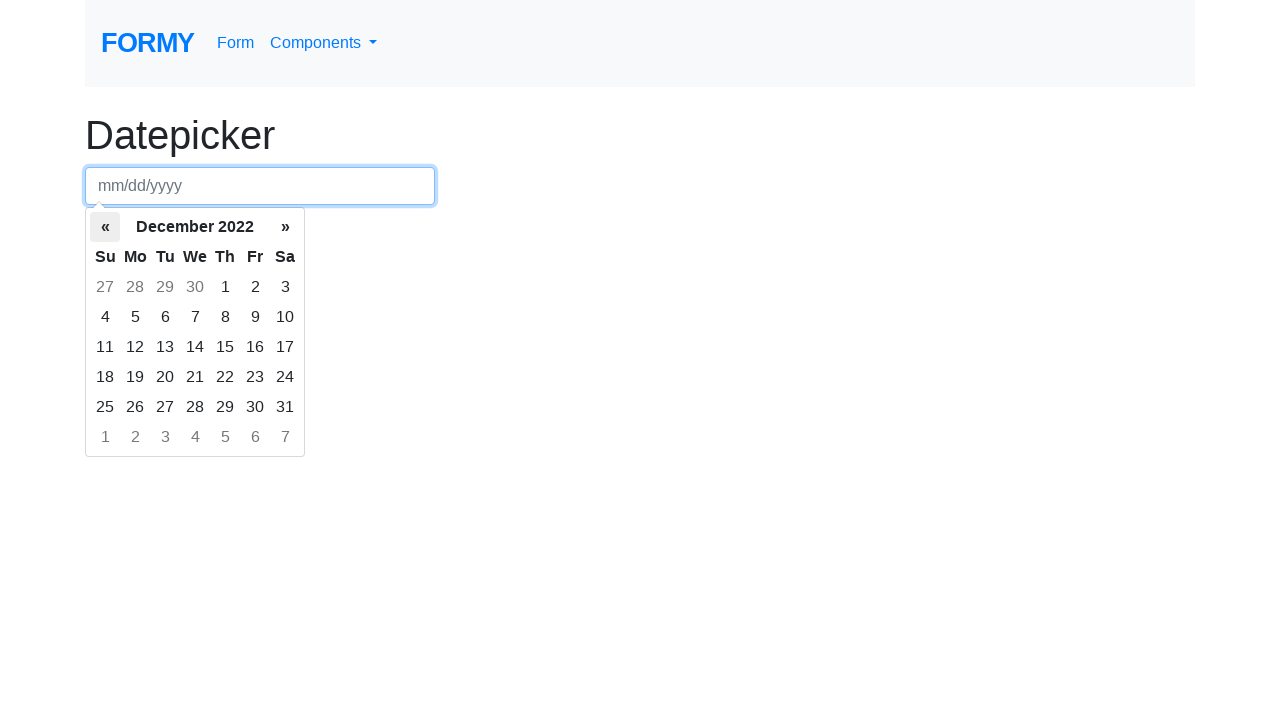

Retrieved current month/year: December 2022
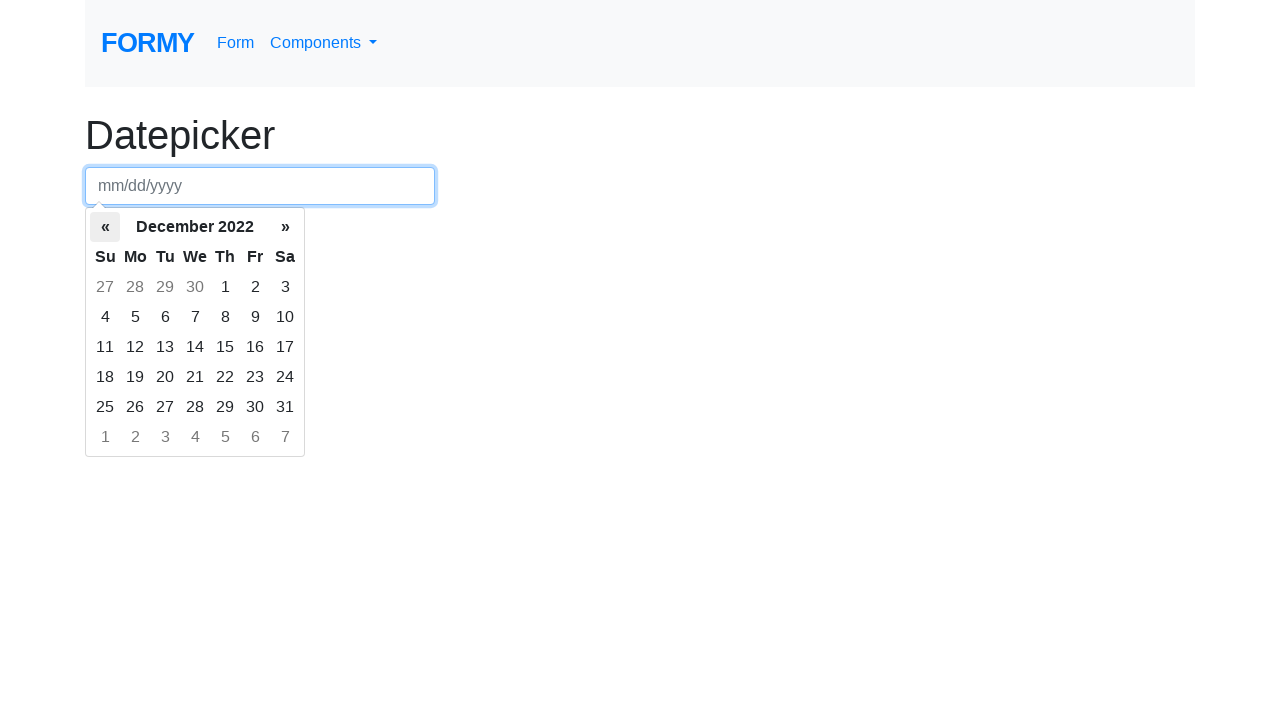

Clicked previous arrow to navigate to earlier month at (105, 227) on .datepicker-days .prev
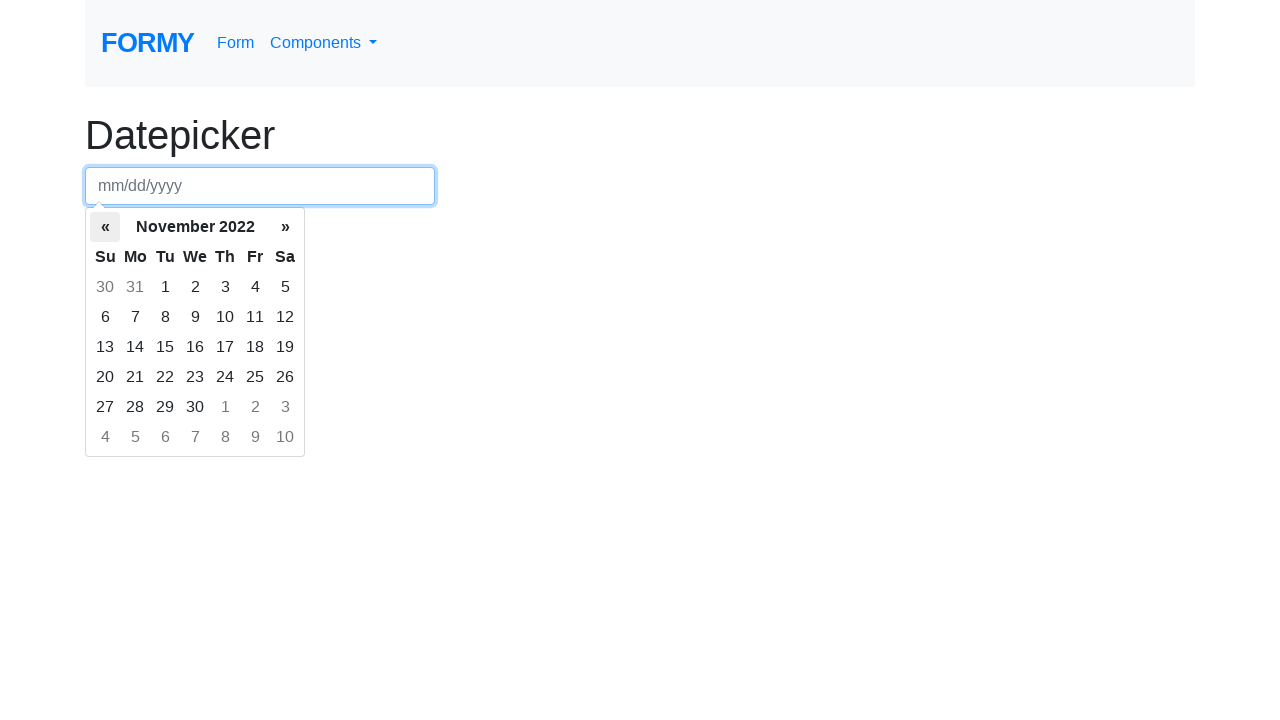

Waited for datepicker to update
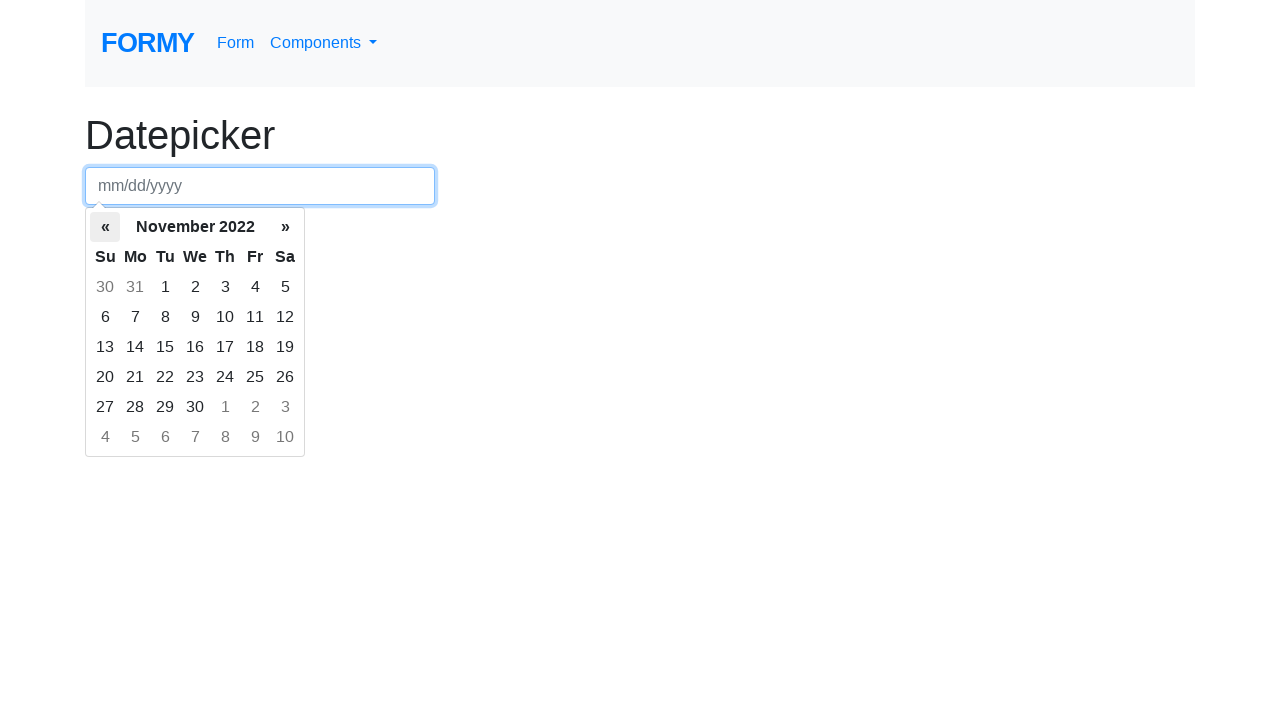

Retrieved current month/year: November 2022
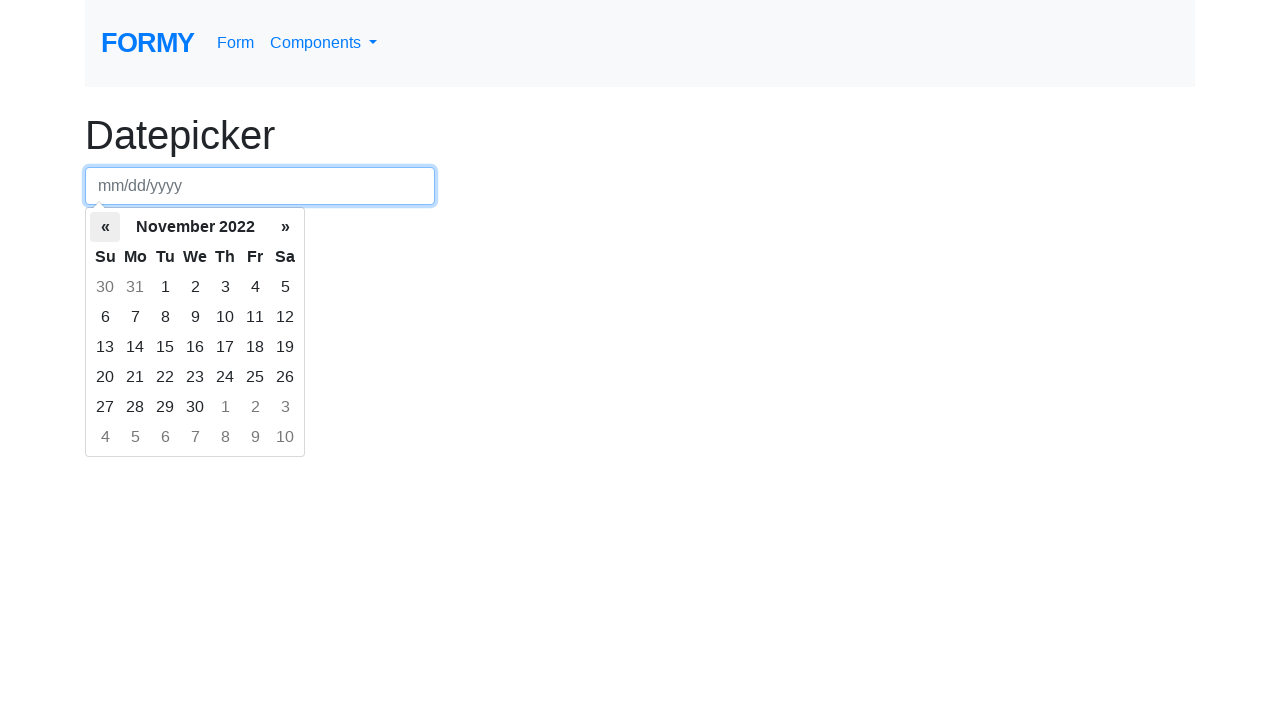

Clicked previous arrow to navigate to earlier month at (105, 227) on .datepicker-days .prev
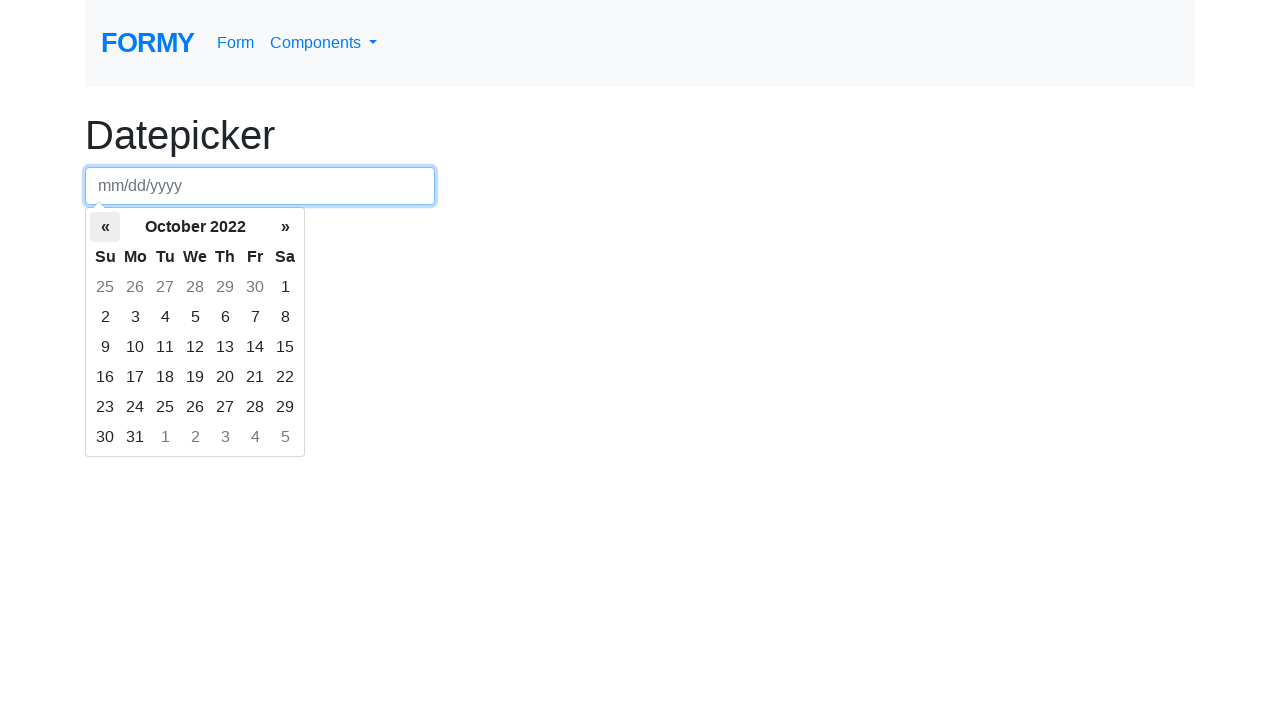

Waited for datepicker to update
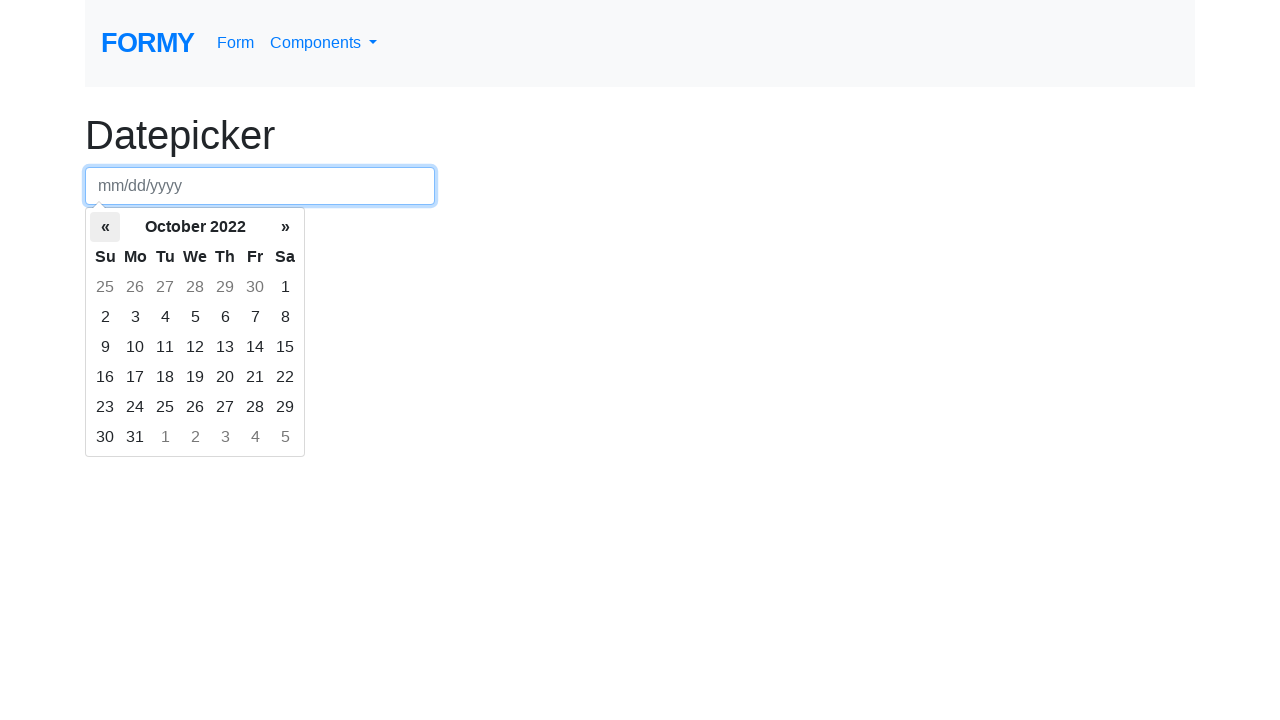

Retrieved current month/year: October 2022
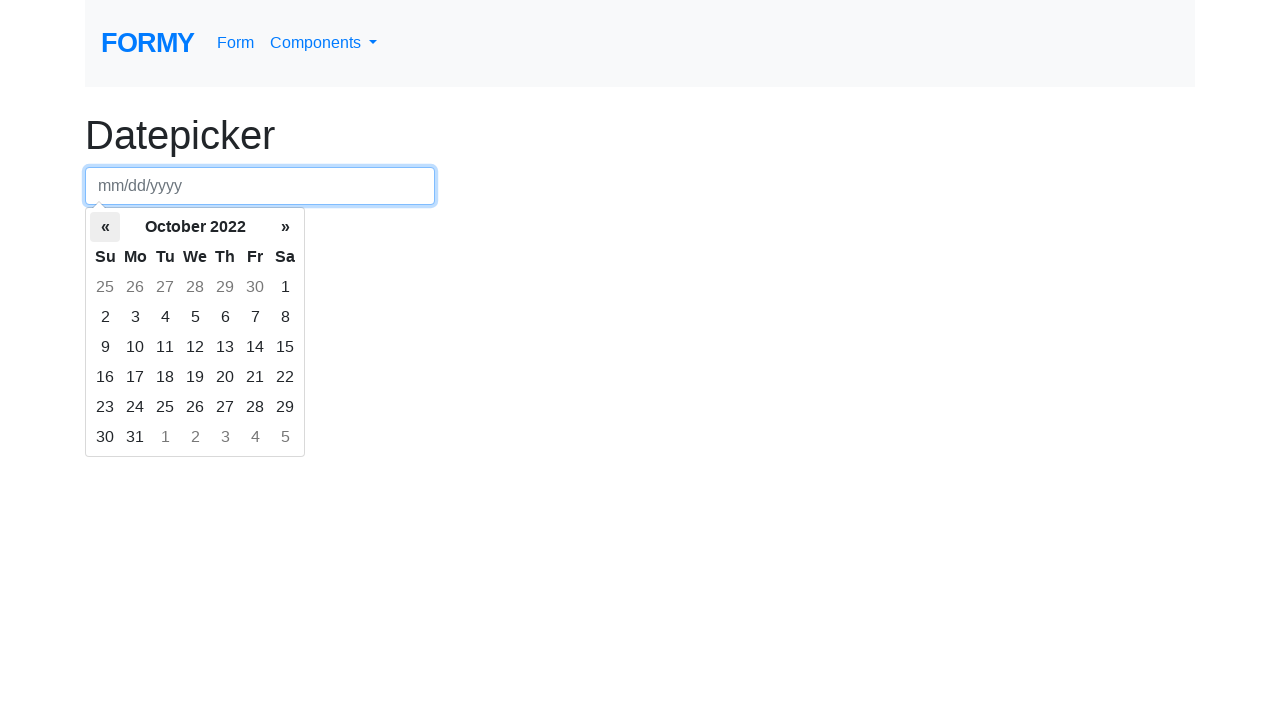

Clicked previous arrow to navigate to earlier month at (105, 227) on .datepicker-days .prev
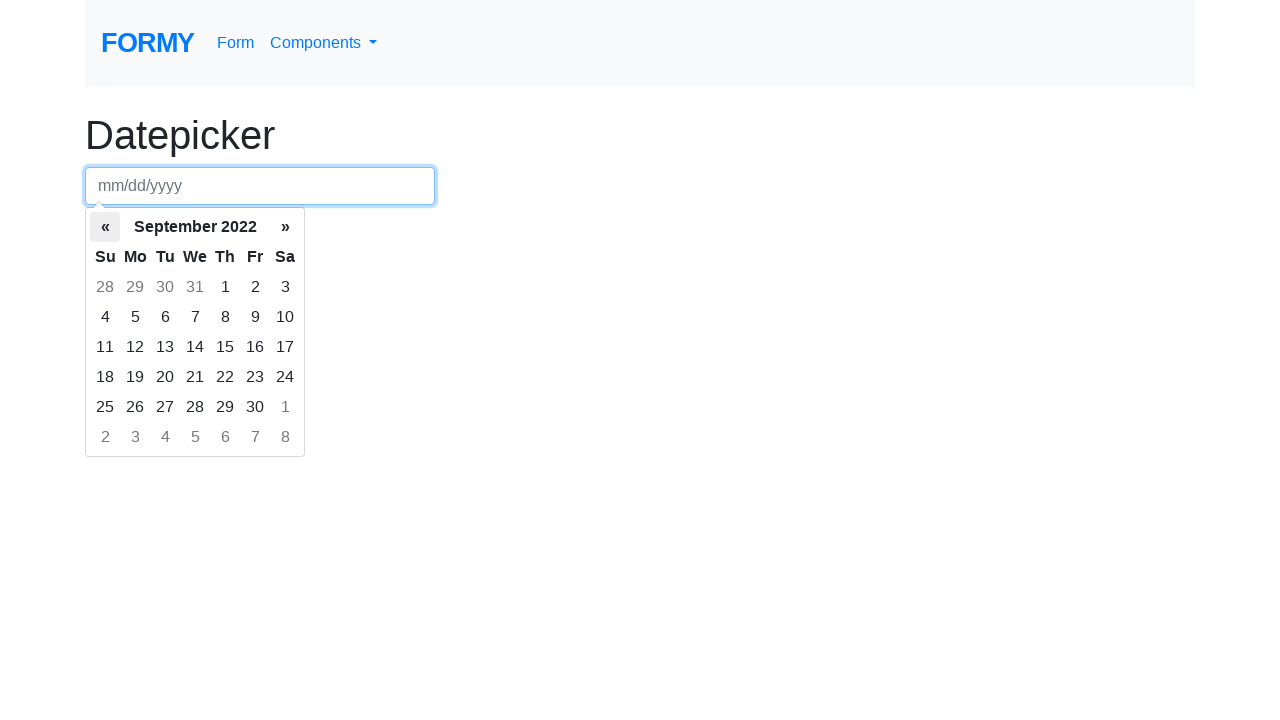

Waited for datepicker to update
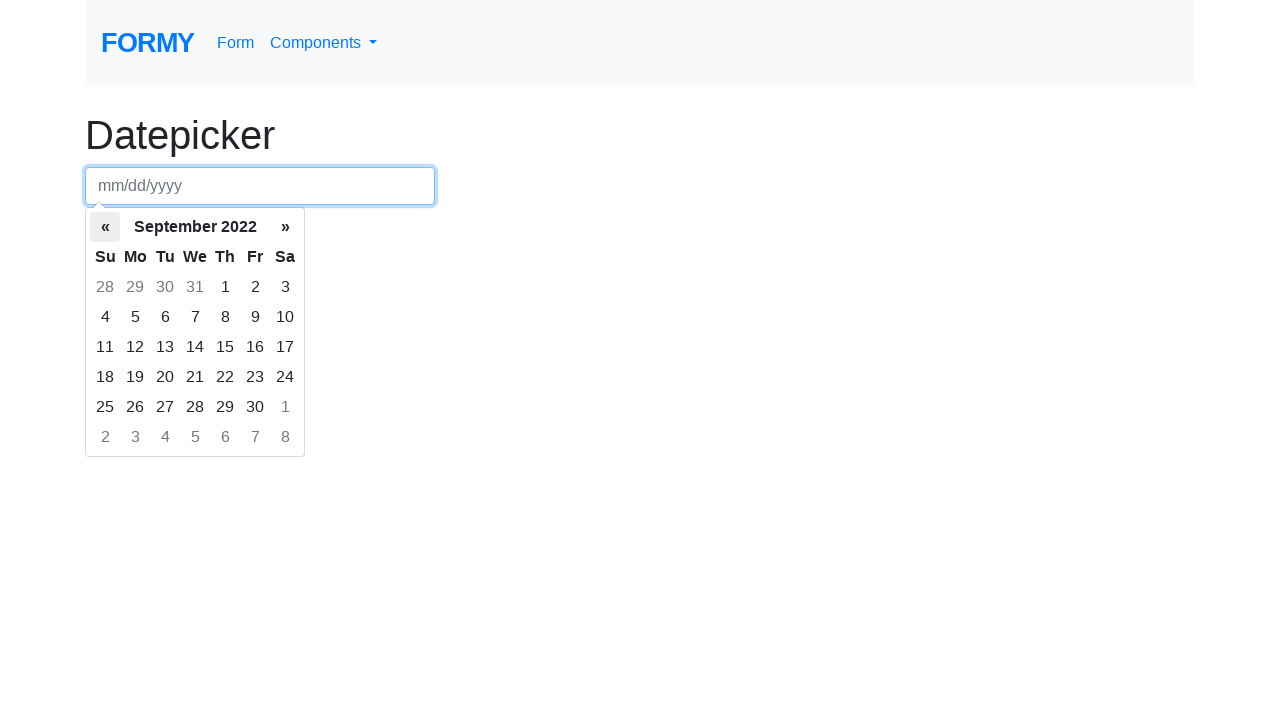

Retrieved current month/year: September 2022
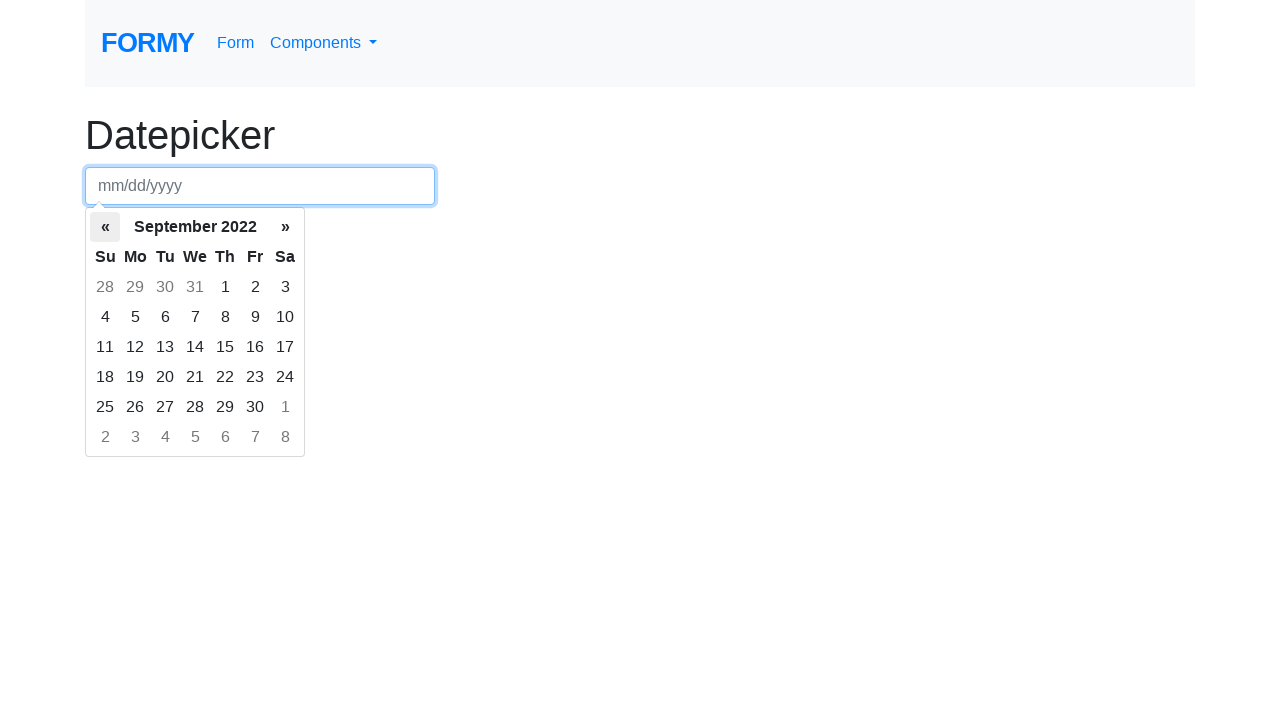

Clicked previous arrow to navigate to earlier month at (105, 227) on .datepicker-days .prev
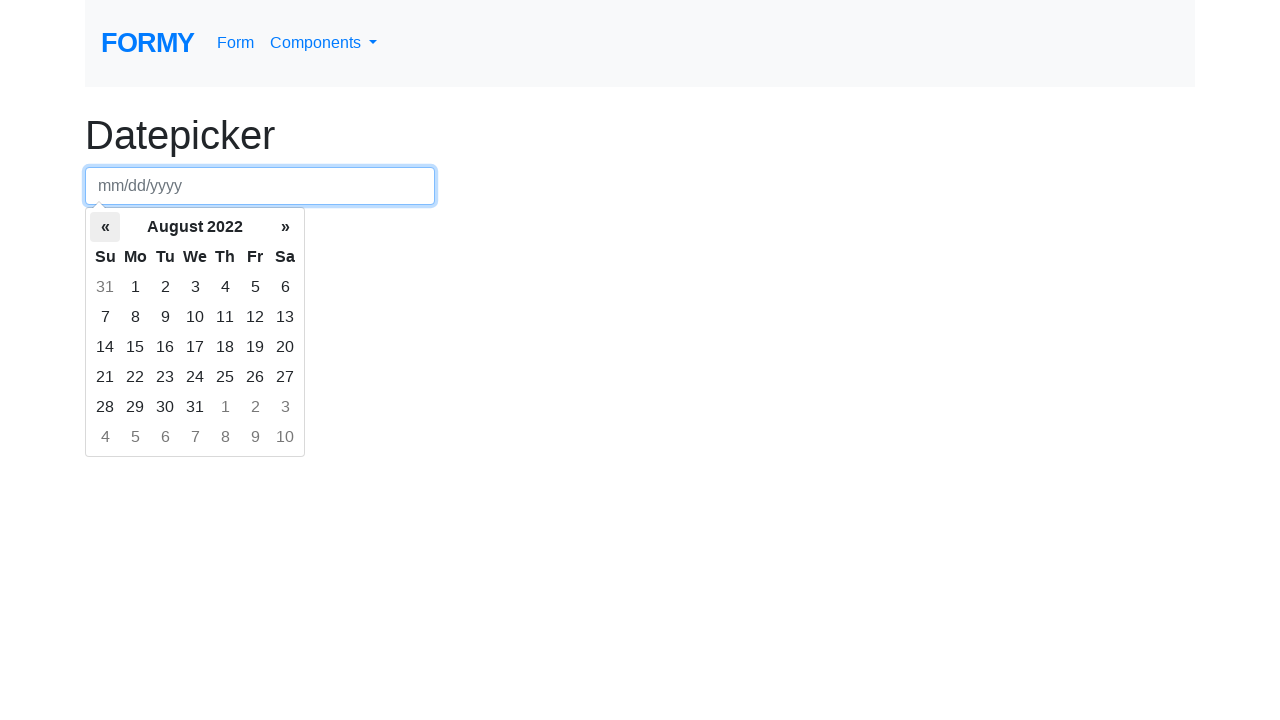

Waited for datepicker to update
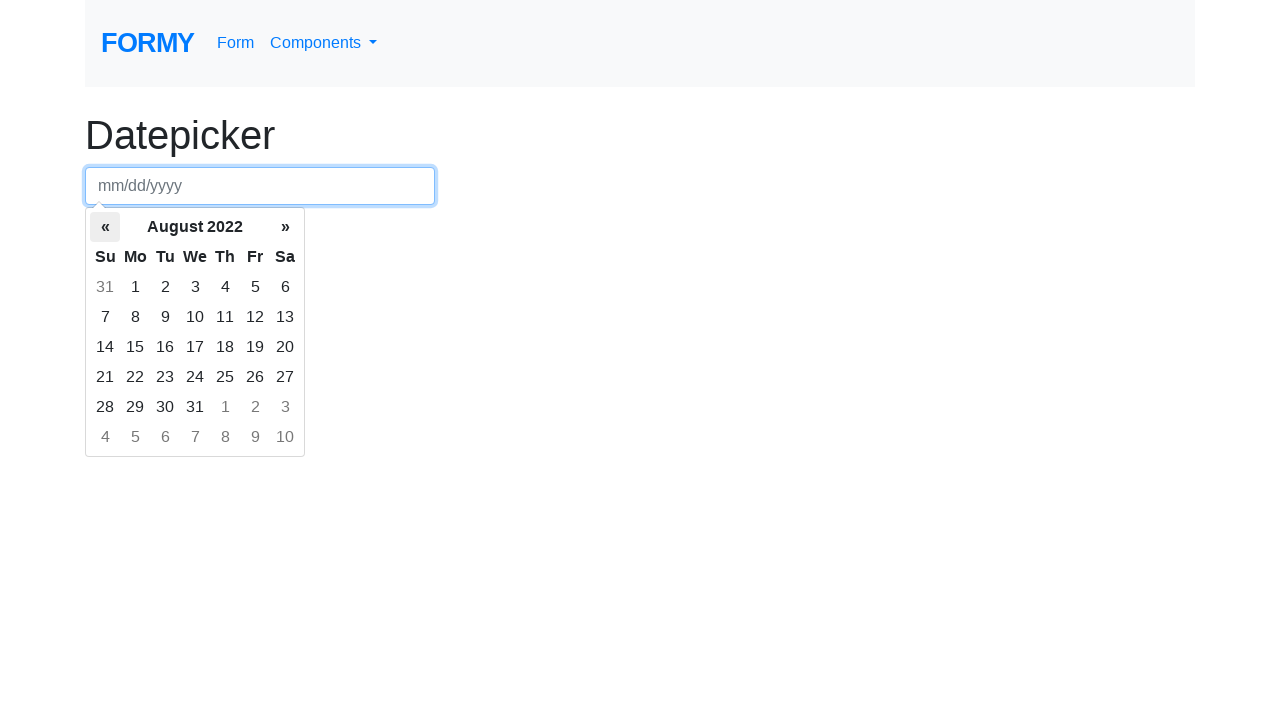

Retrieved current month/year: August 2022
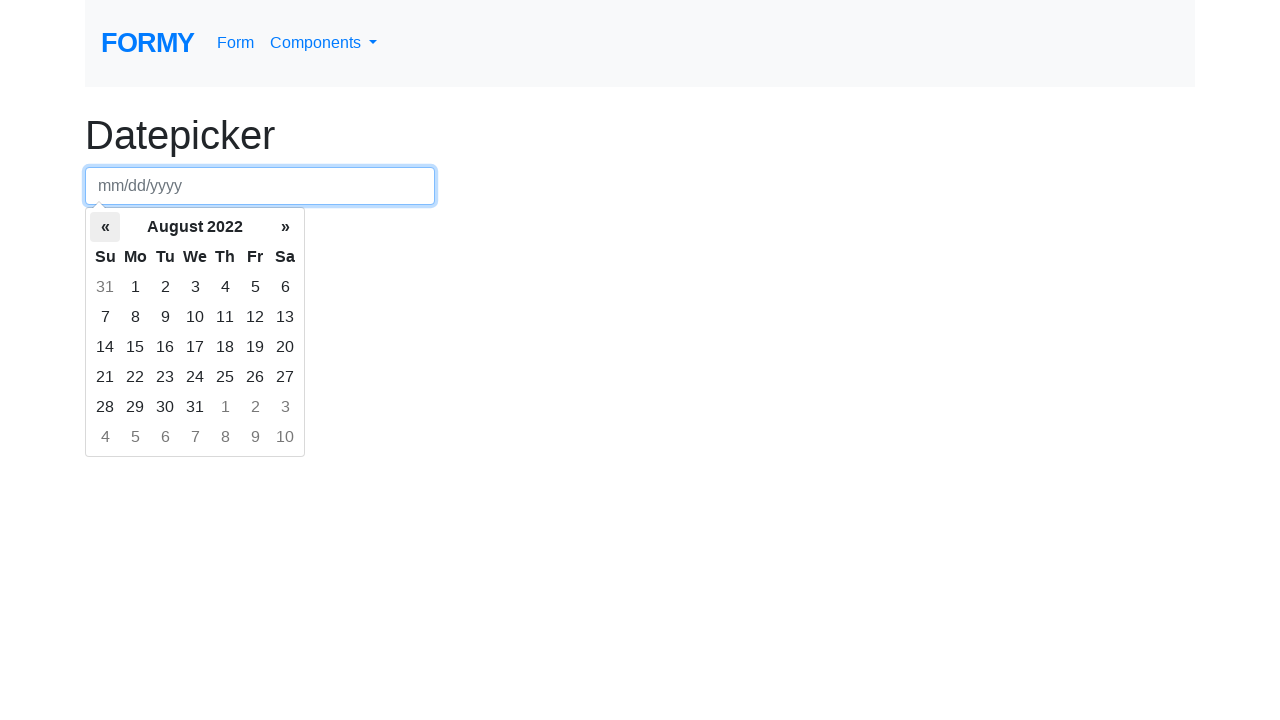

Clicked previous arrow to navigate to earlier month at (105, 227) on .datepicker-days .prev
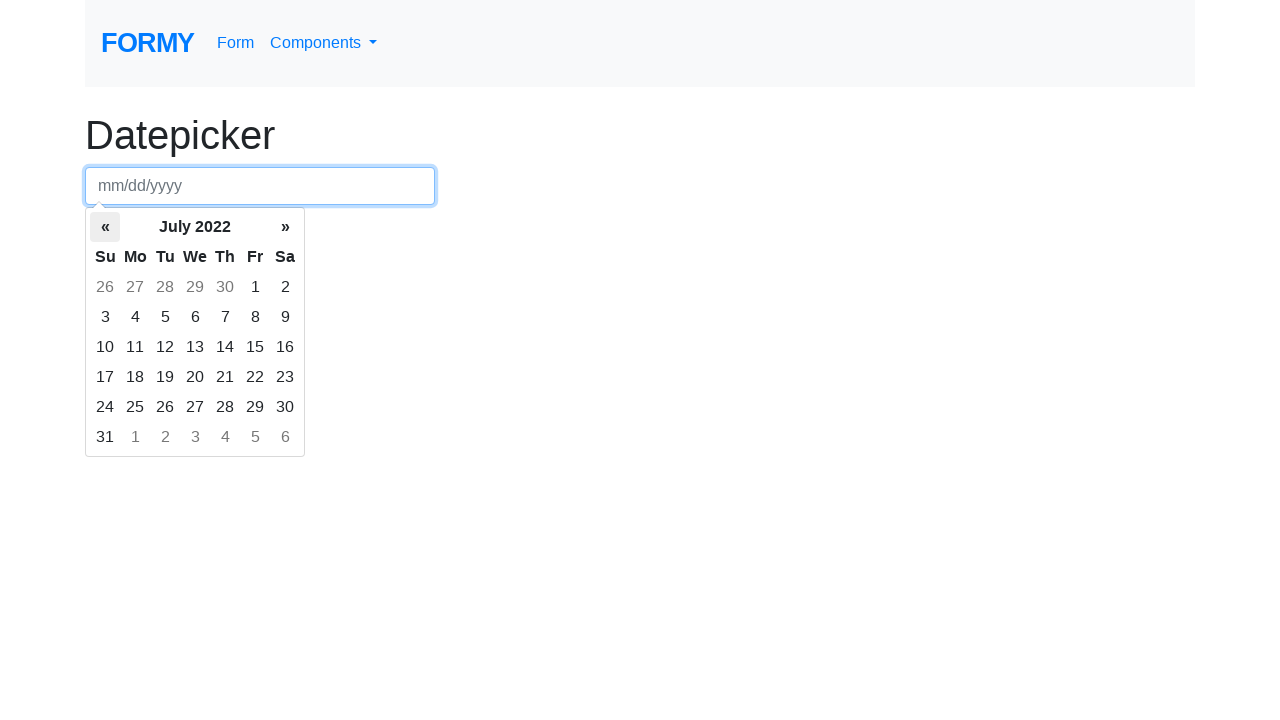

Waited for datepicker to update
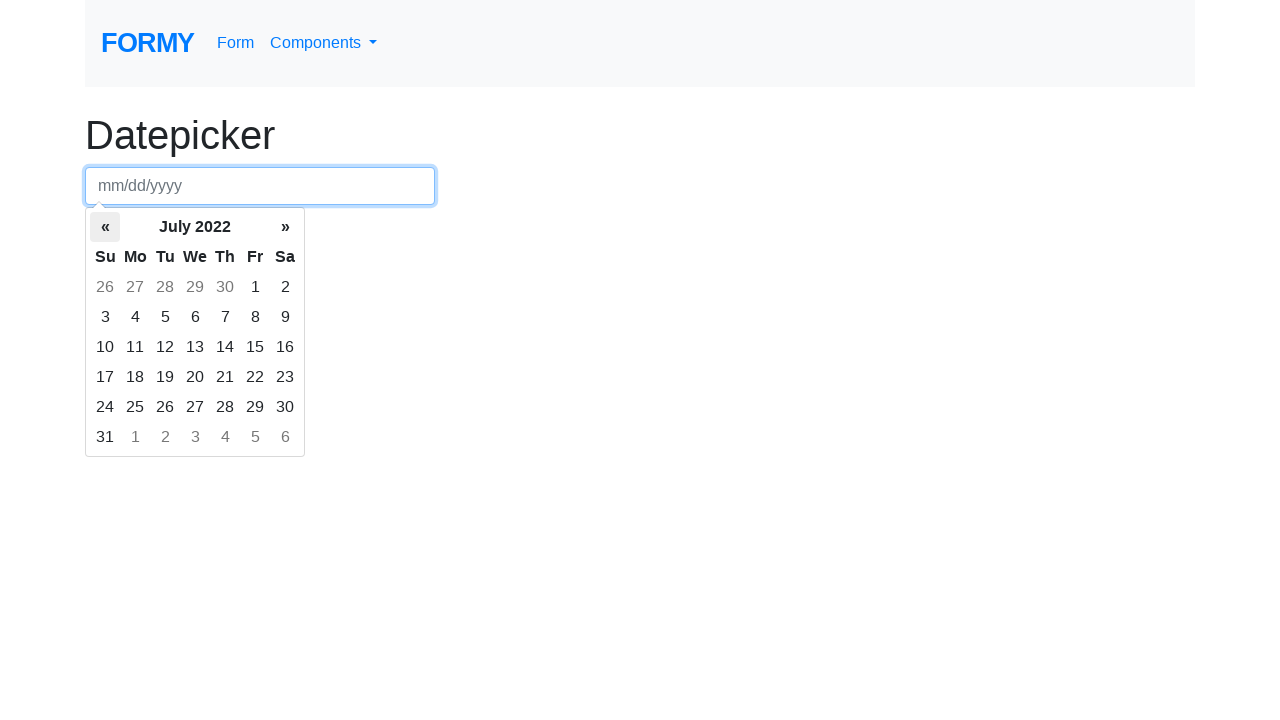

Retrieved current month/year: July 2022
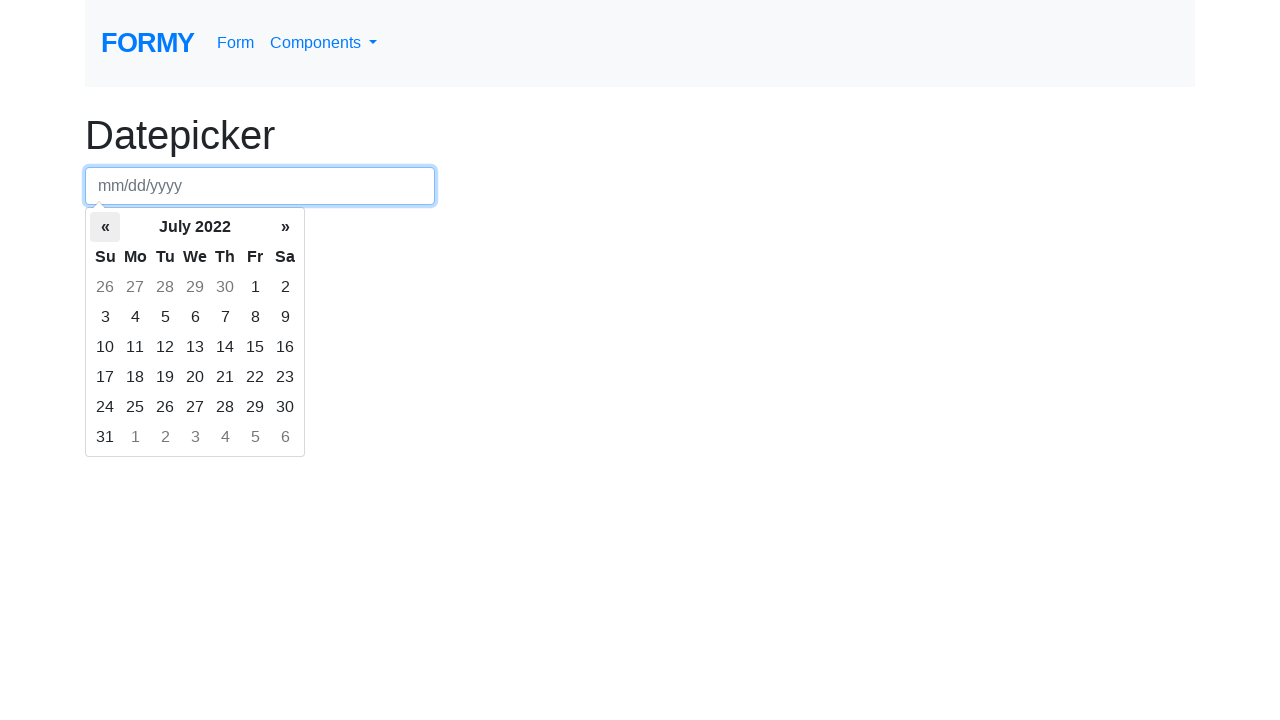

Clicked previous arrow to navigate to earlier month at (105, 227) on .datepicker-days .prev
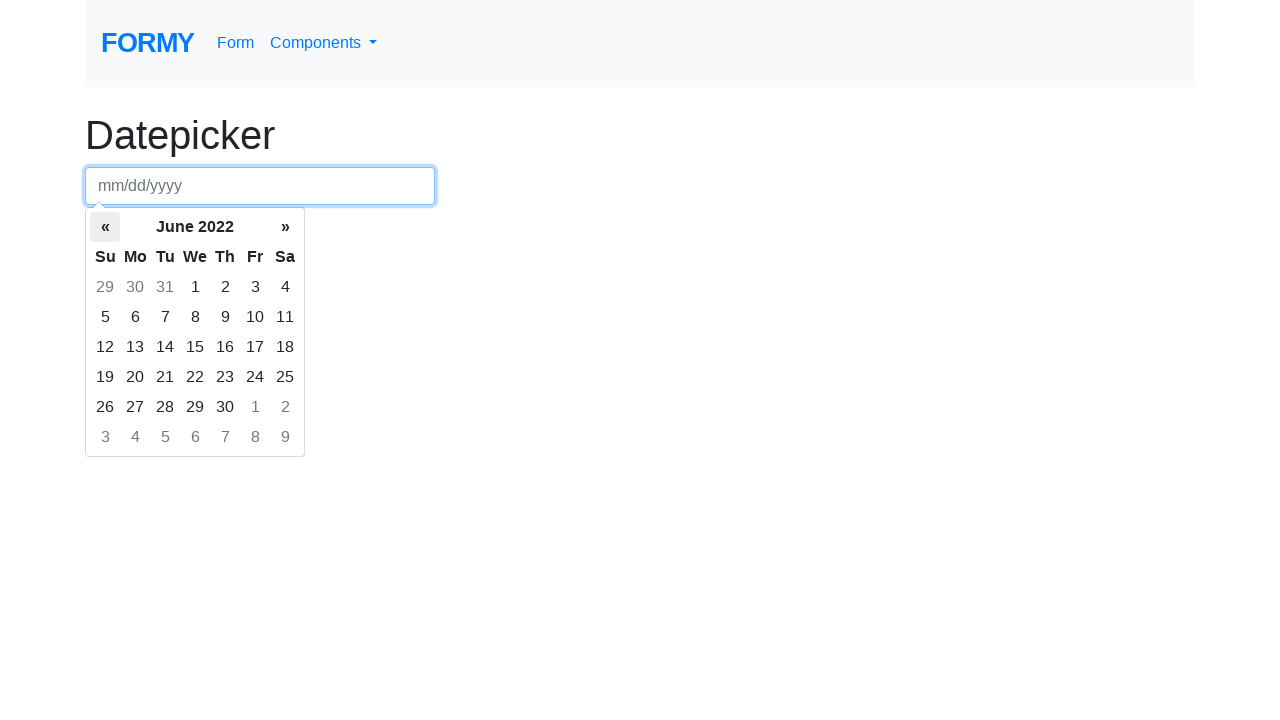

Waited for datepicker to update
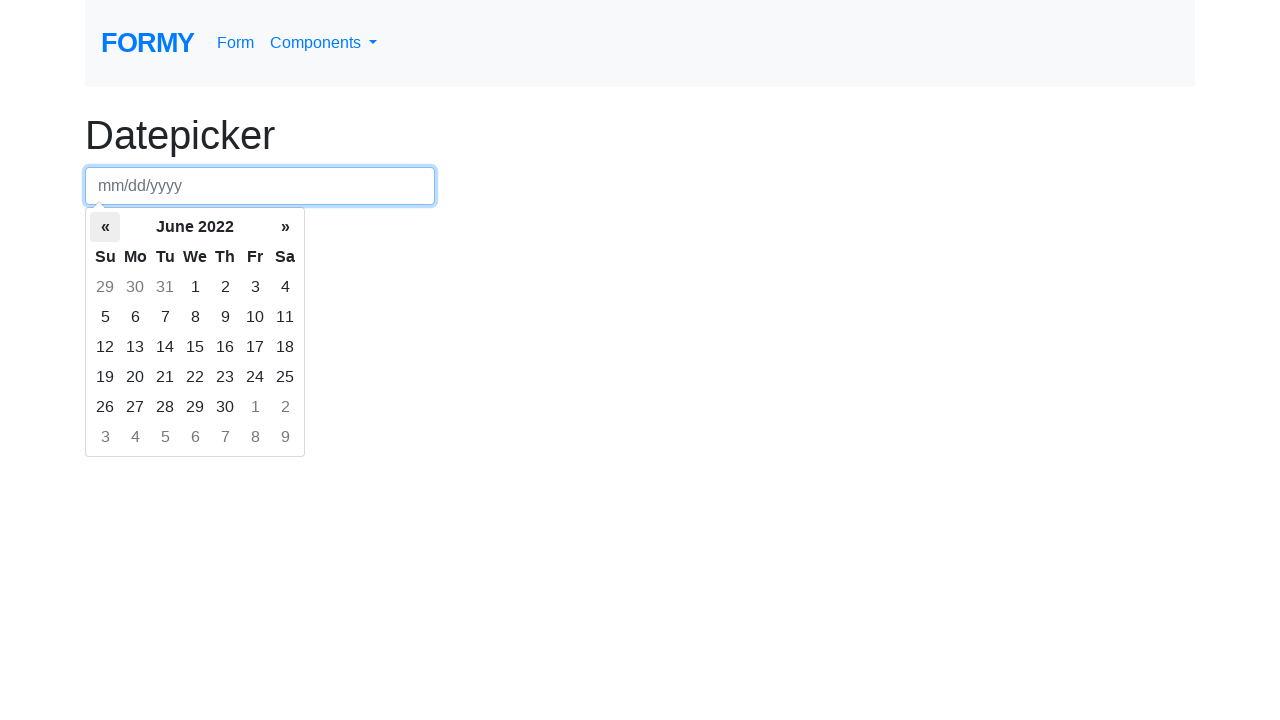

Retrieved current month/year: June 2022
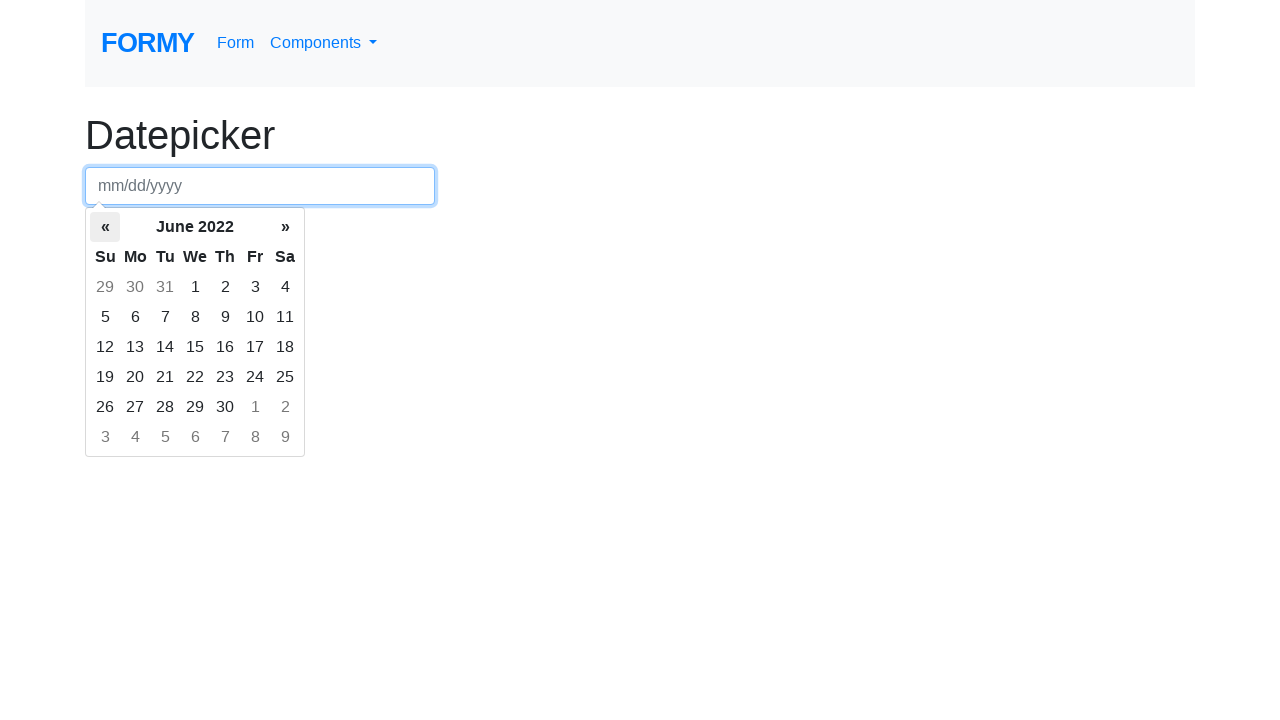

Clicked previous arrow to navigate to earlier month at (105, 227) on .datepicker-days .prev
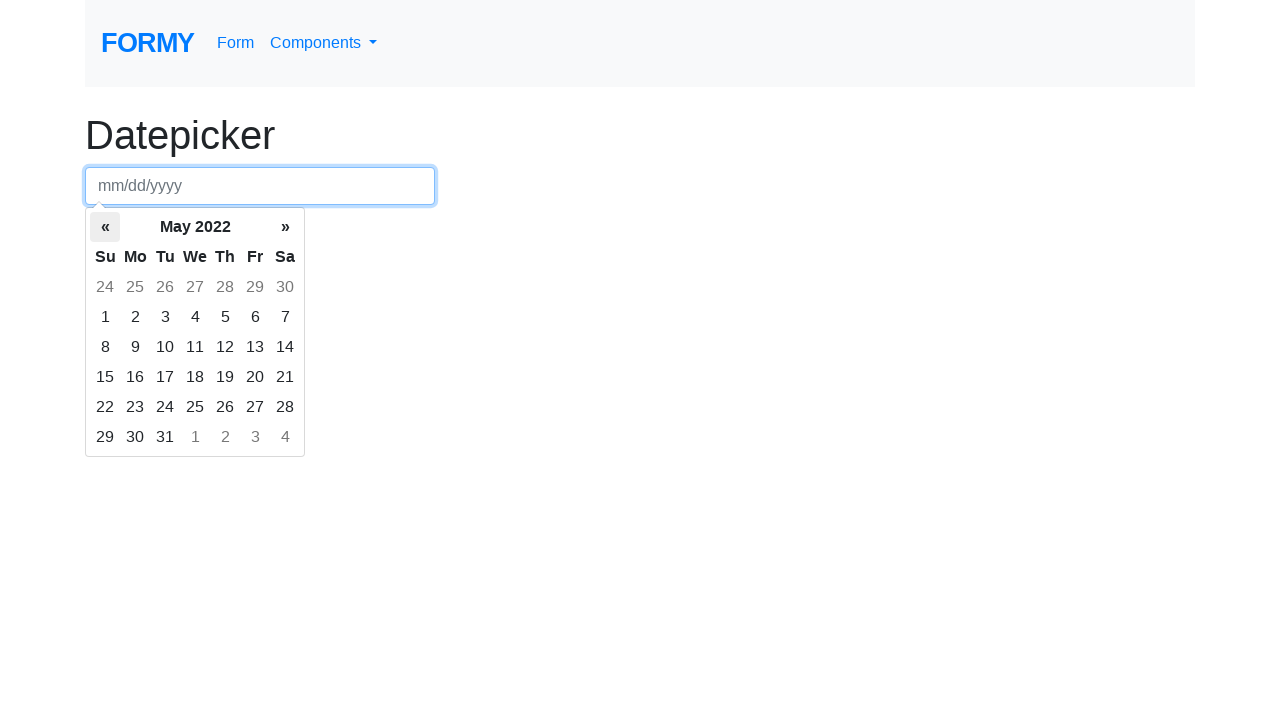

Waited for datepicker to update
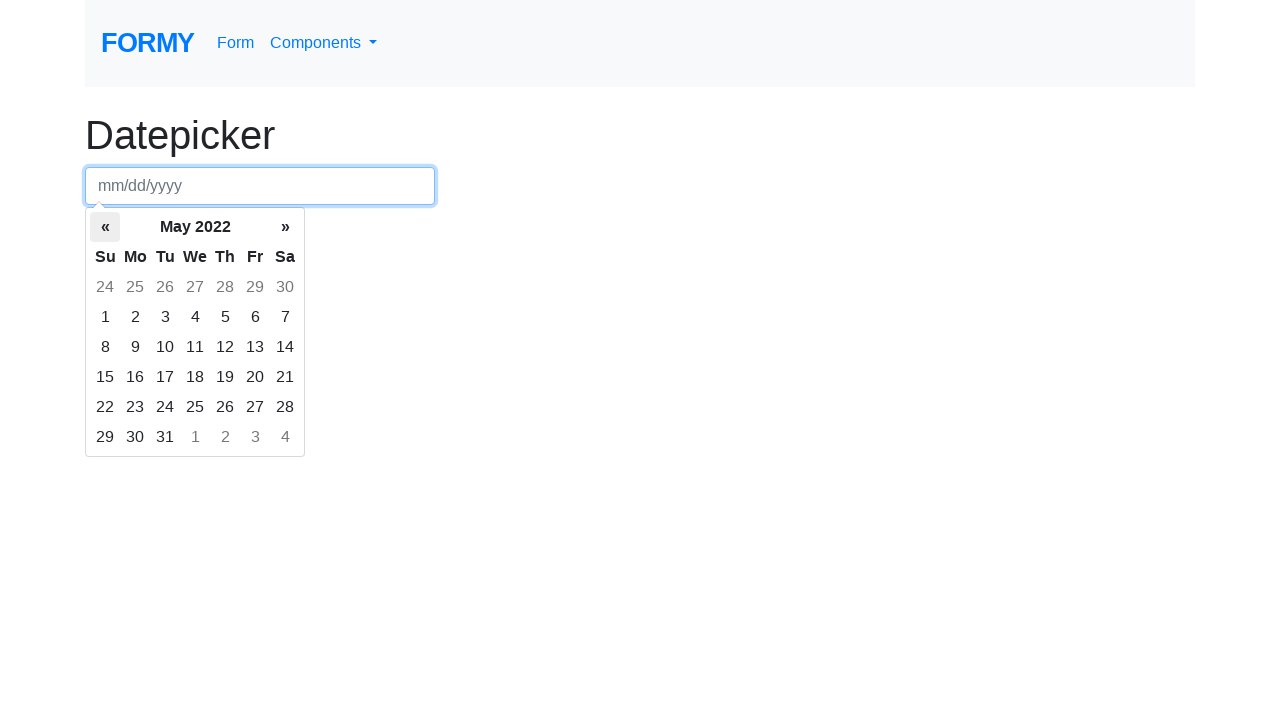

Retrieved current month/year: May 2022
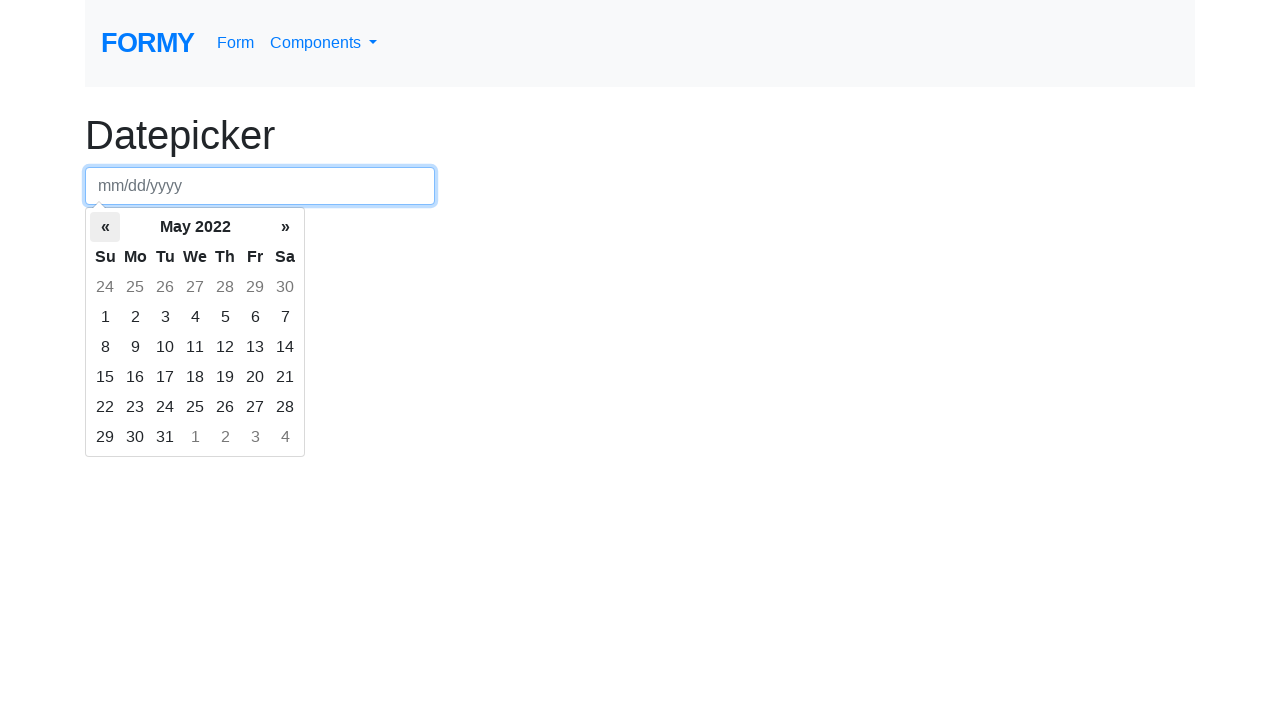

Clicked previous arrow to navigate to earlier month at (105, 227) on .datepicker-days .prev
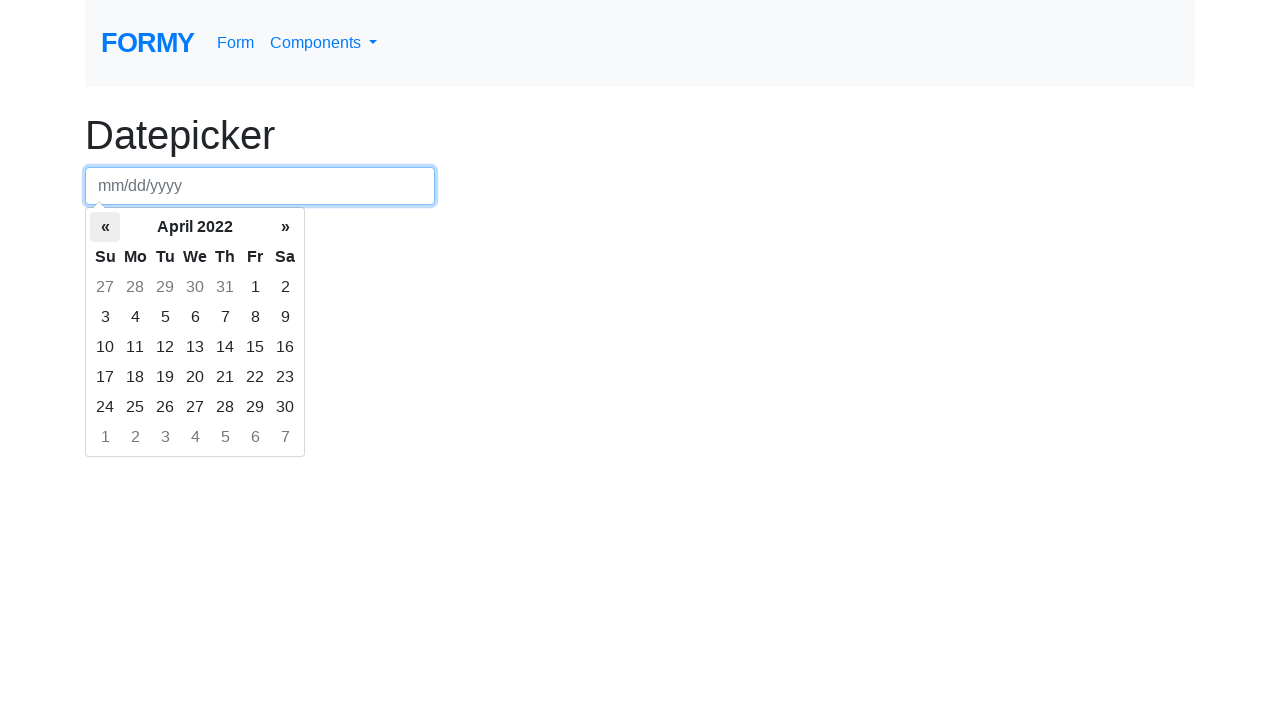

Waited for datepicker to update
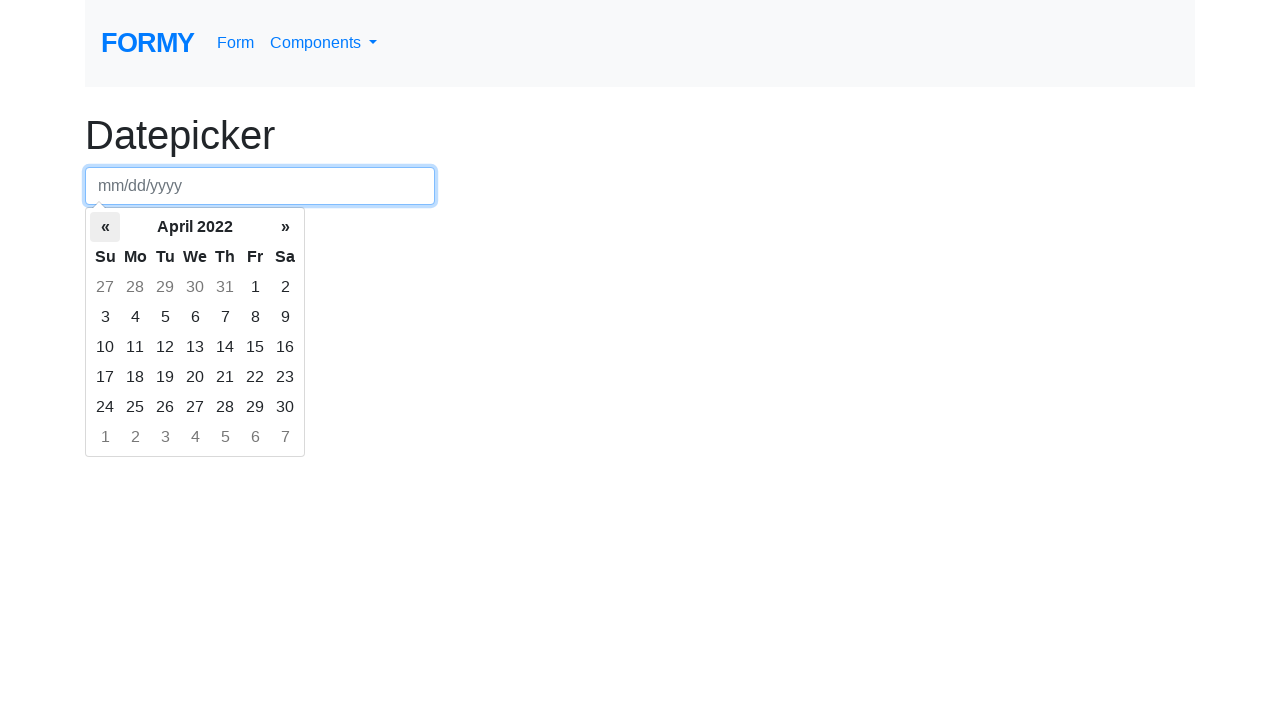

Retrieved current month/year: April 2022
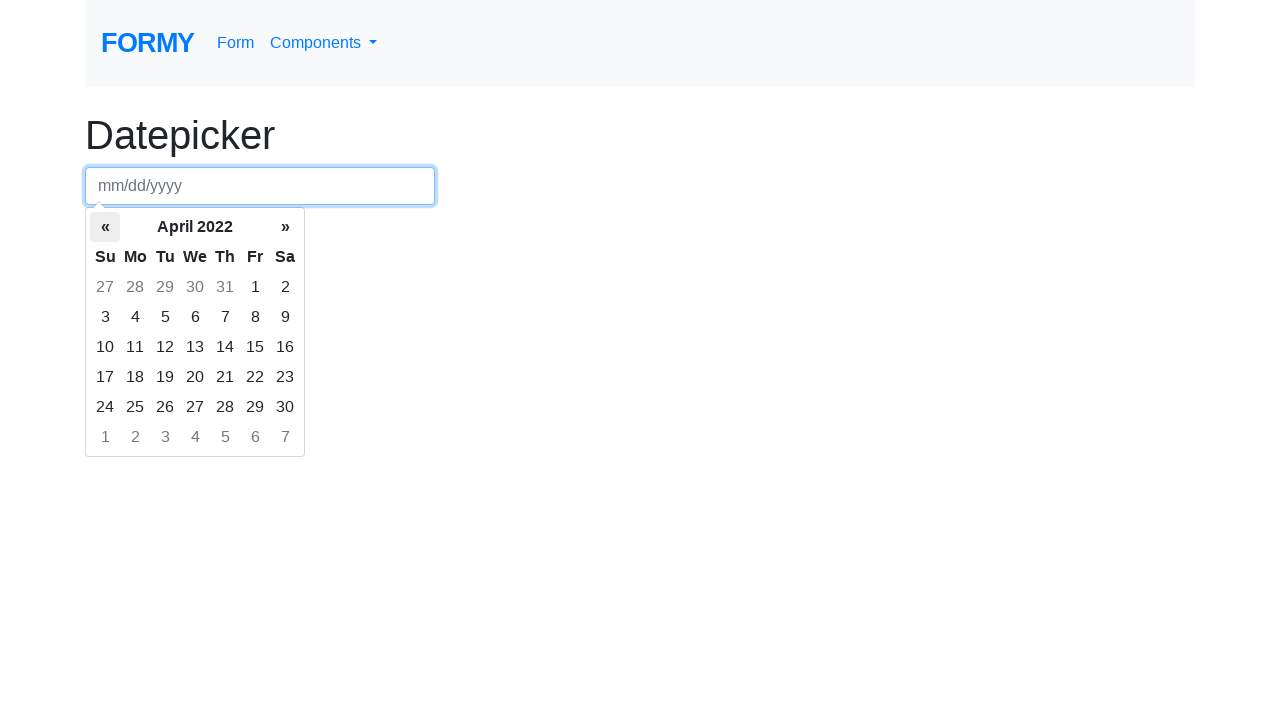

Clicked previous arrow to navigate to earlier month at (105, 227) on .datepicker-days .prev
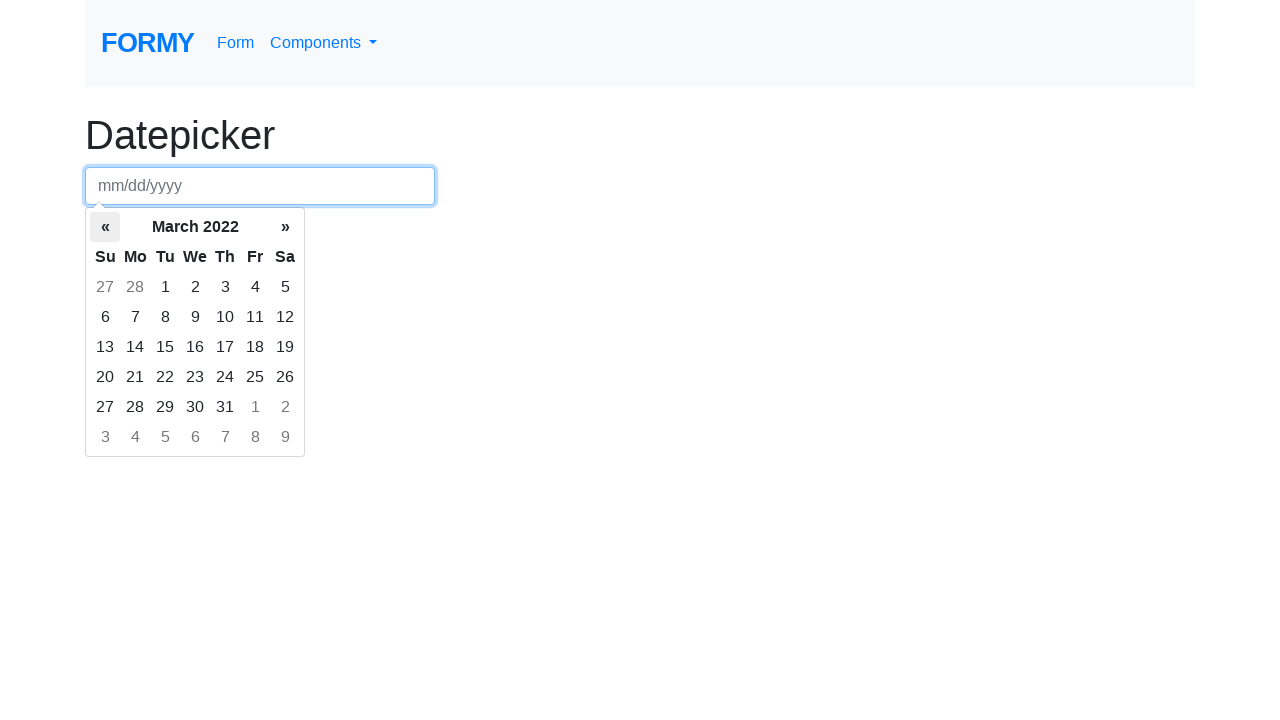

Waited for datepicker to update
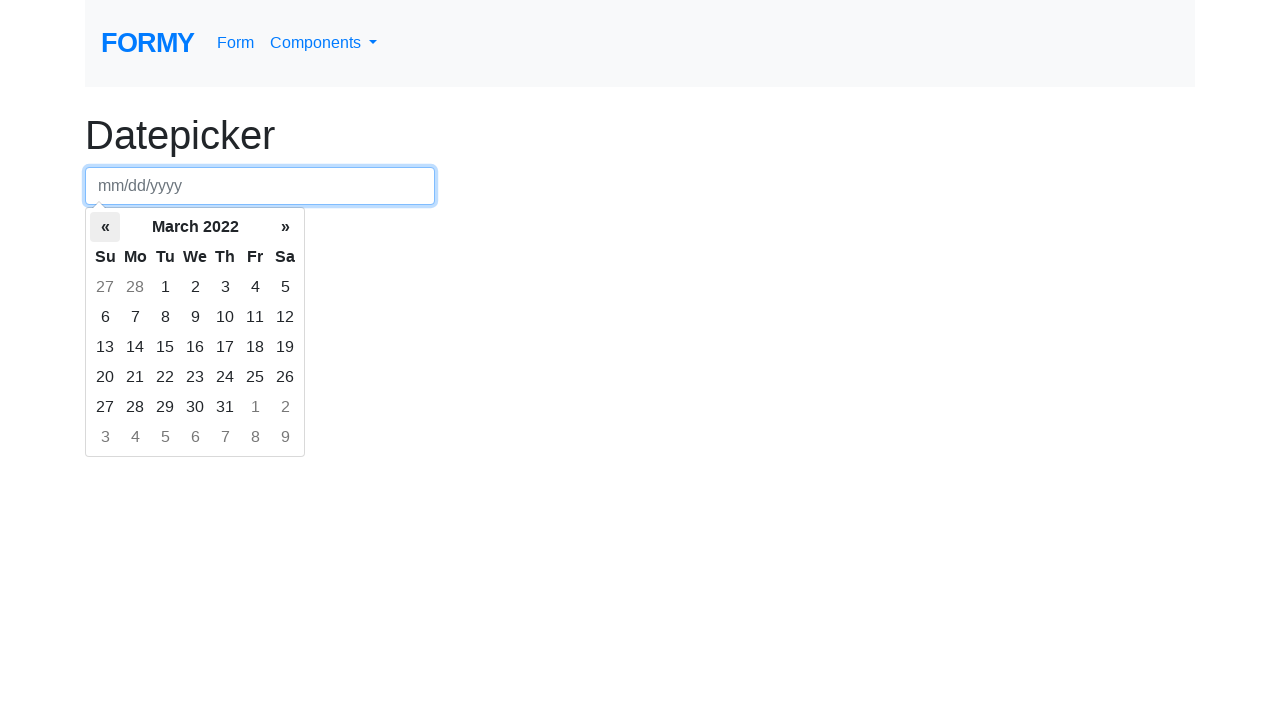

Retrieved current month/year: March 2022
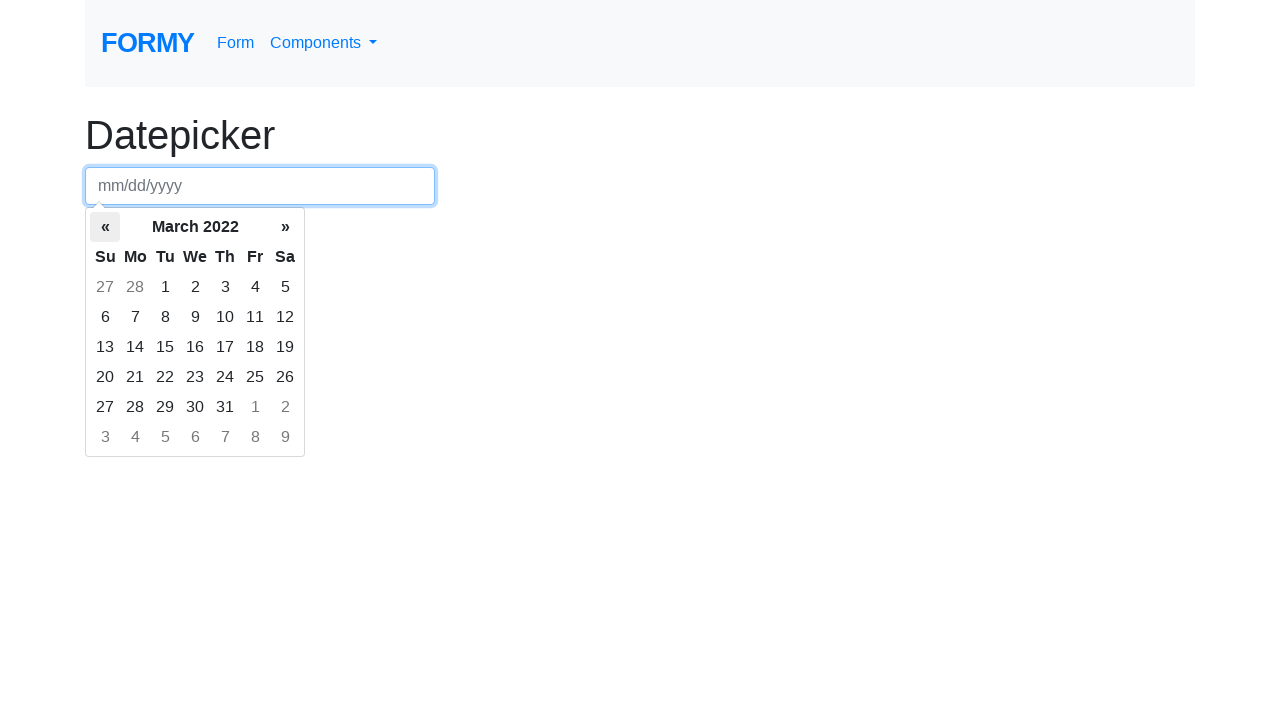

Clicked previous arrow to navigate to earlier month at (105, 227) on .datepicker-days .prev
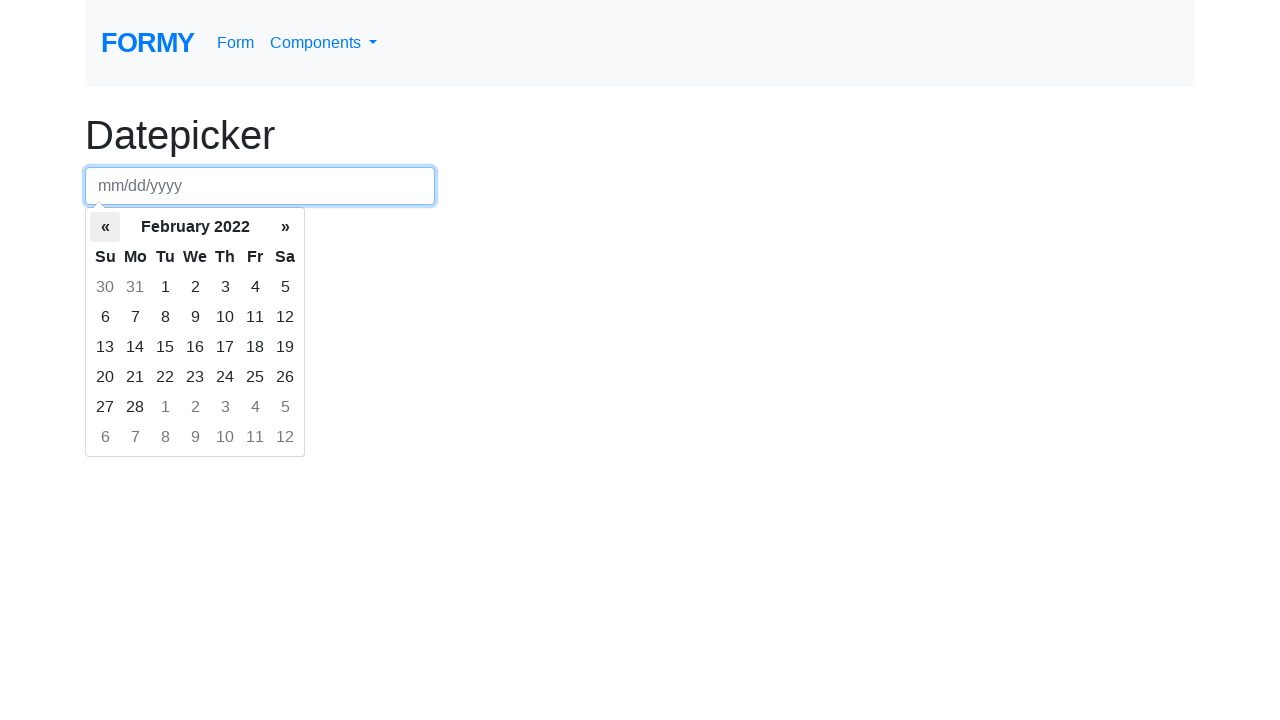

Waited for datepicker to update
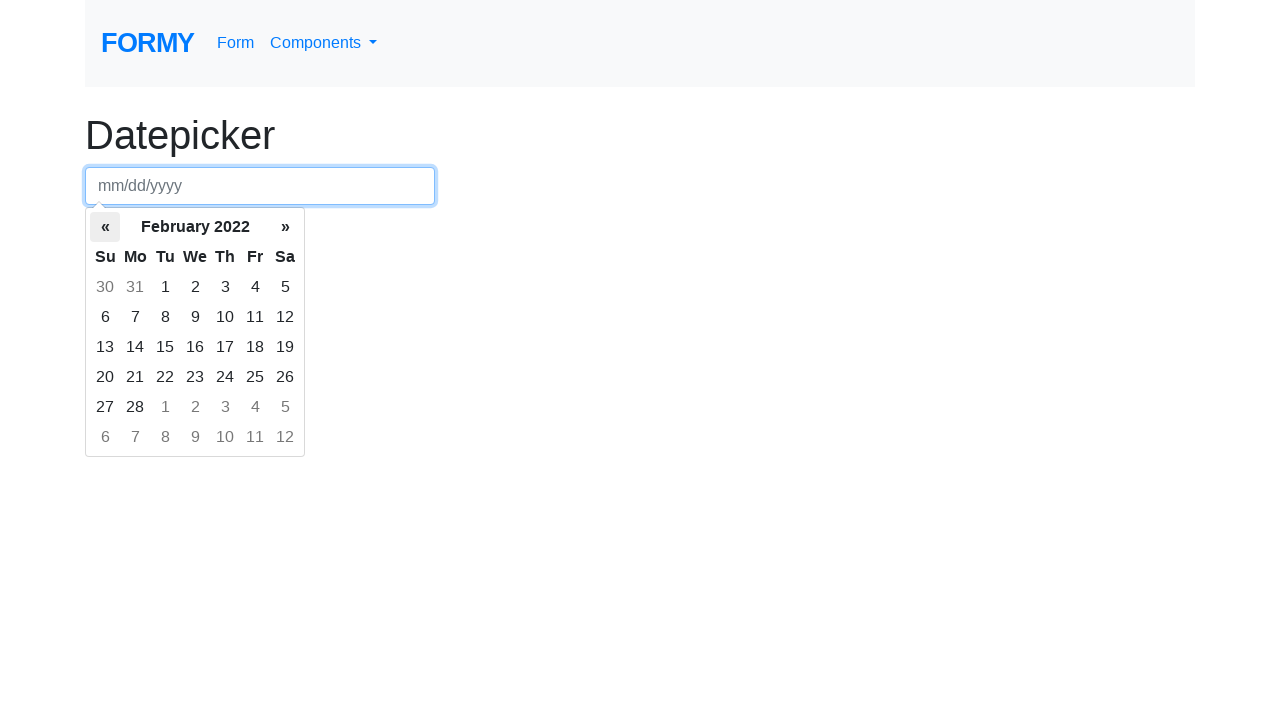

Retrieved current month/year: February 2022
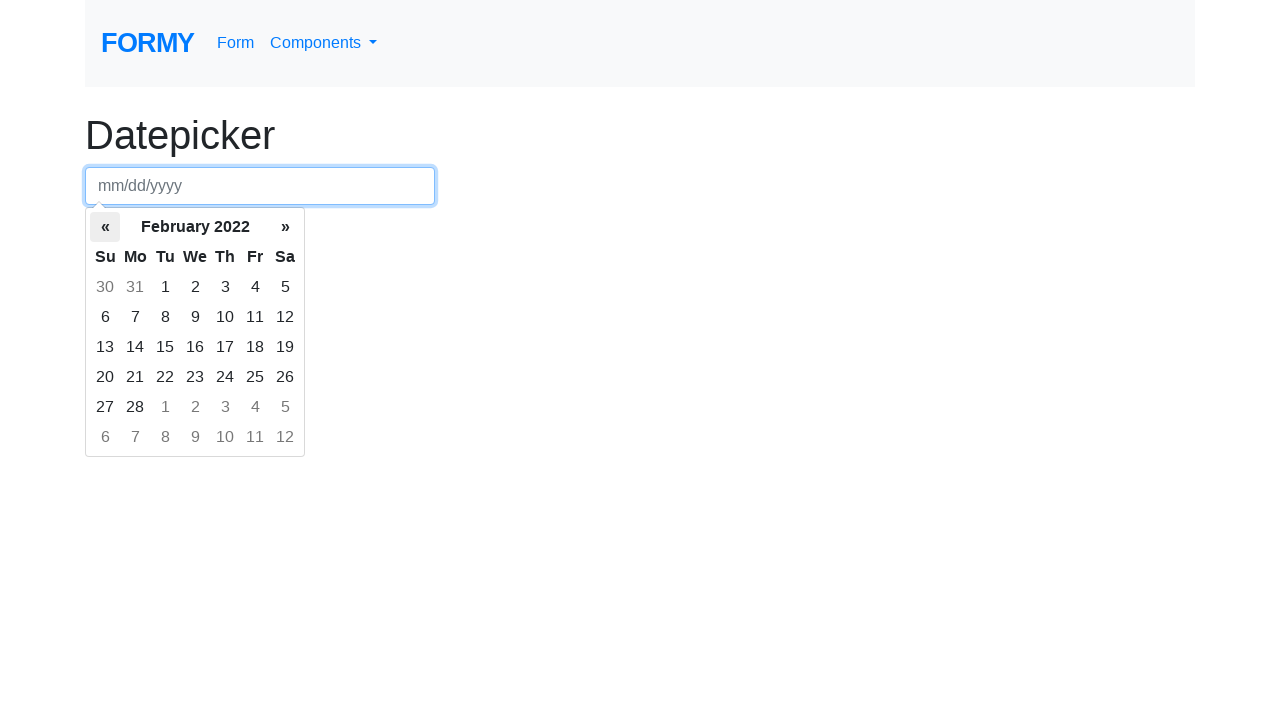

Clicked previous arrow to navigate to earlier month at (105, 227) on .datepicker-days .prev
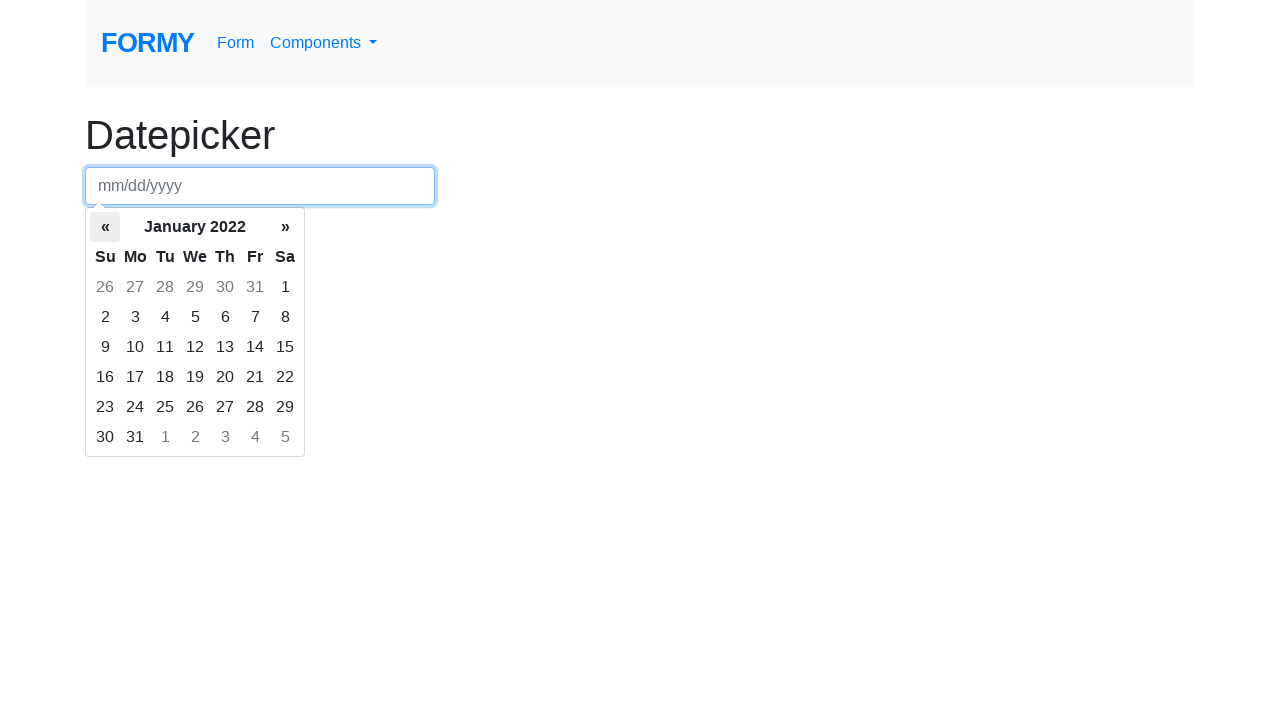

Waited for datepicker to update
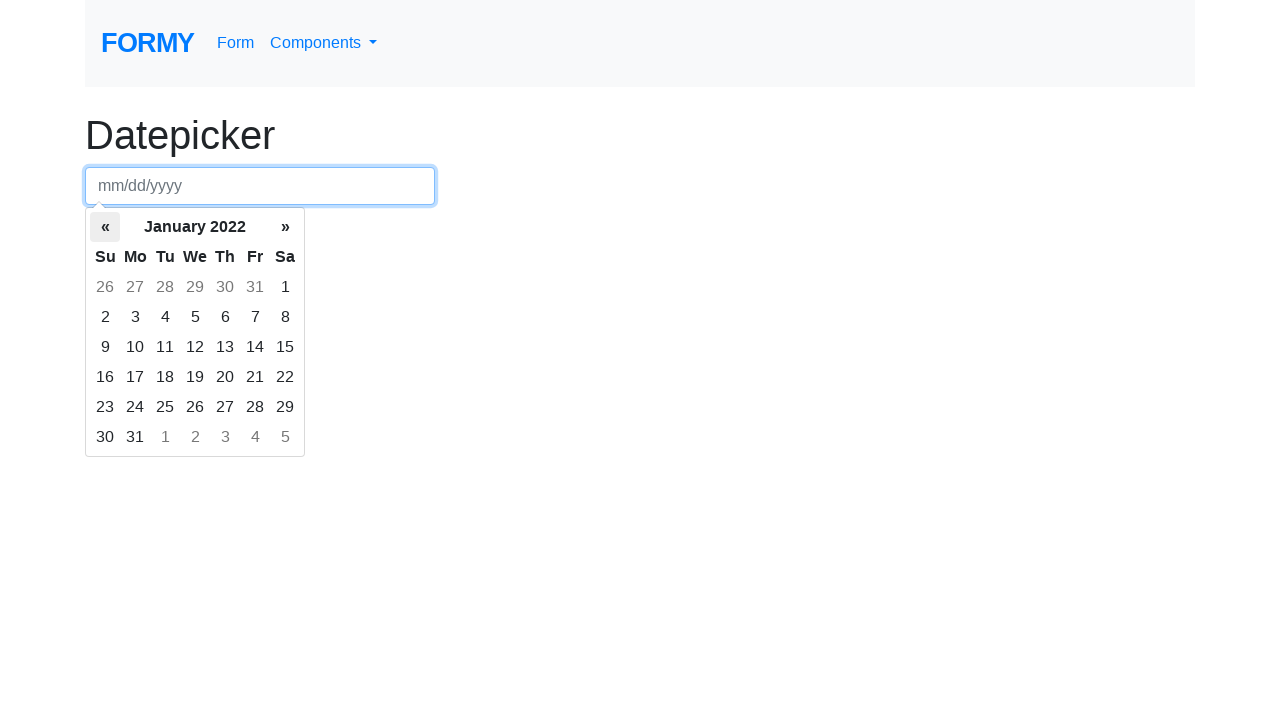

Retrieved current month/year: January 2022
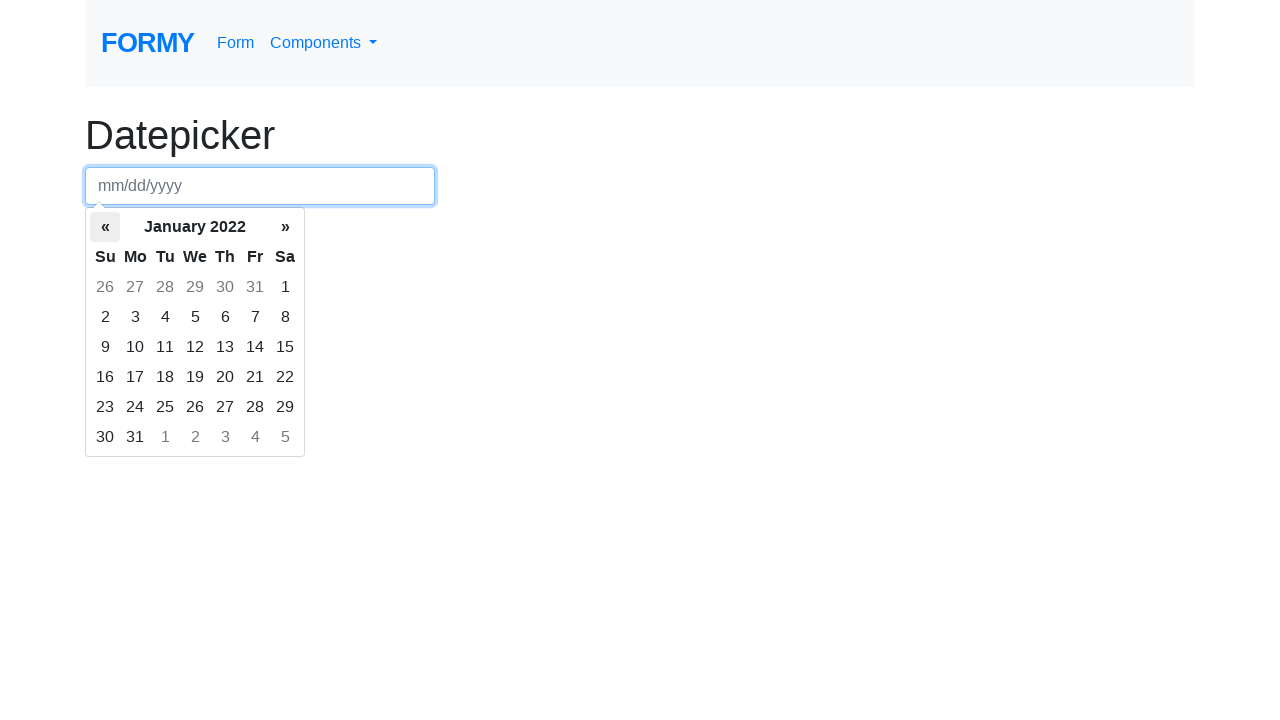

Clicked previous arrow to navigate to earlier month at (105, 227) on .datepicker-days .prev
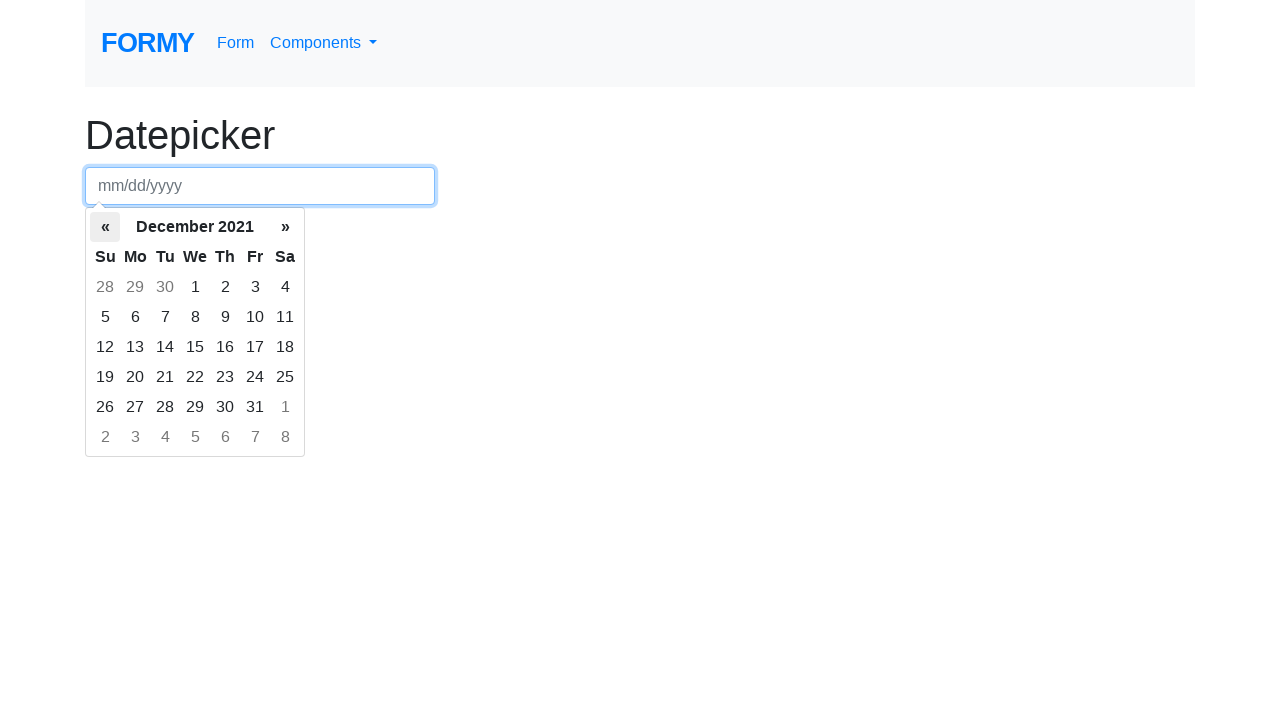

Waited for datepicker to update
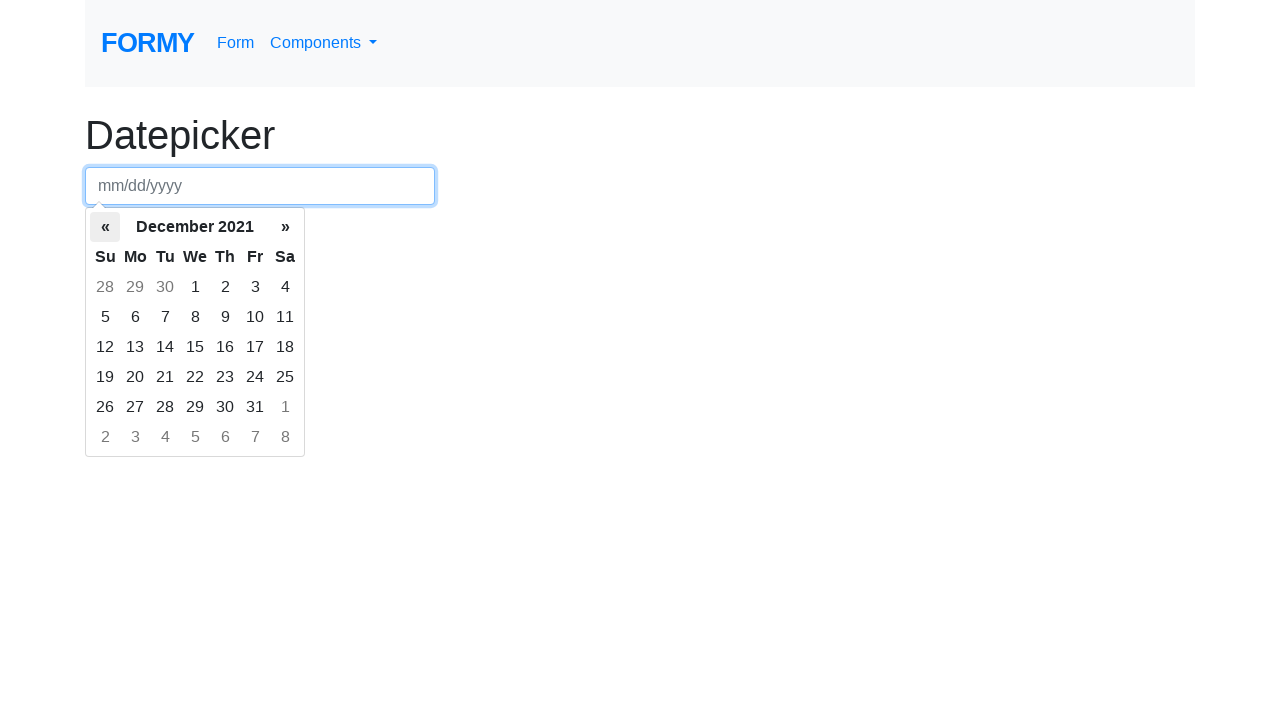

Retrieved current month/year: December 2021
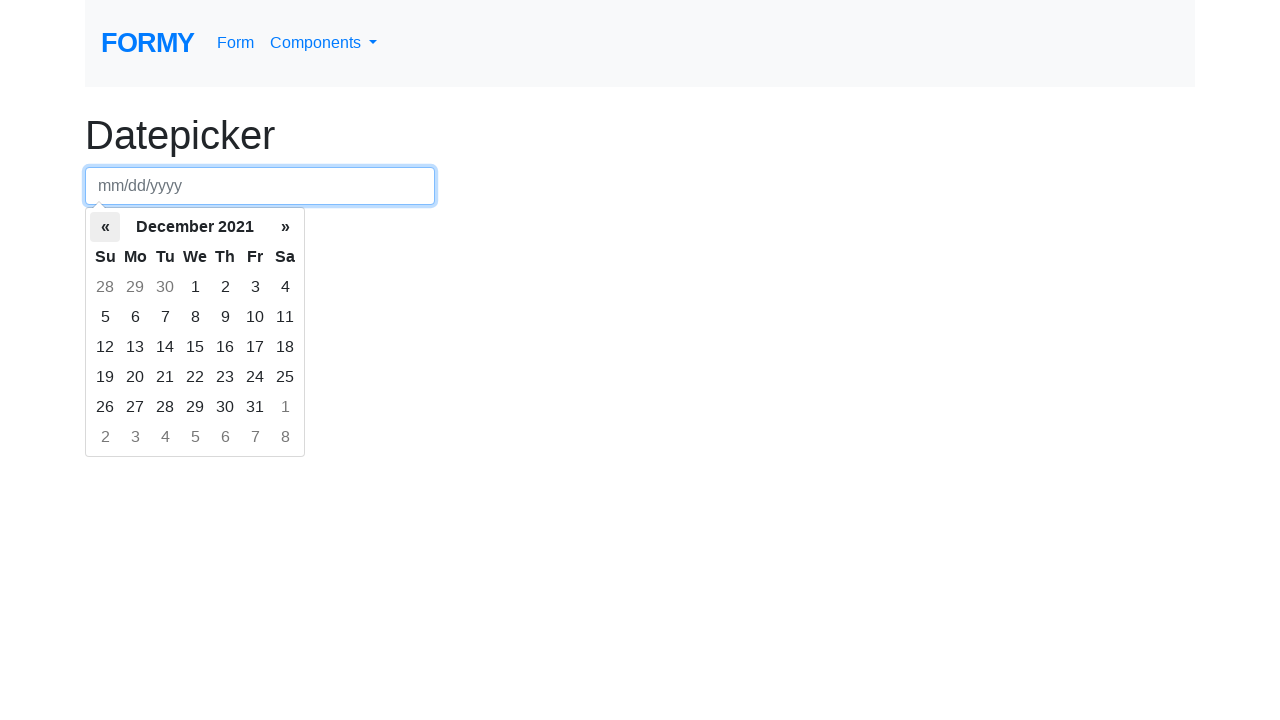

Clicked previous arrow to navigate to earlier month at (105, 227) on .datepicker-days .prev
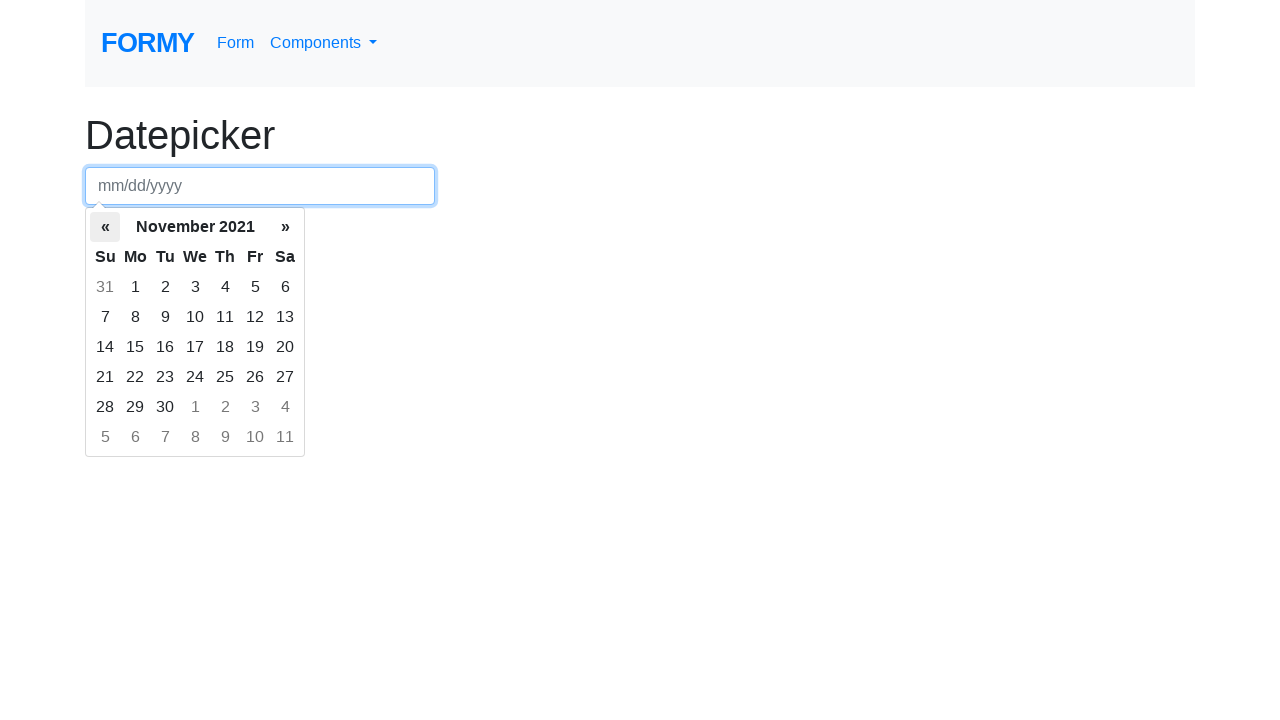

Waited for datepicker to update
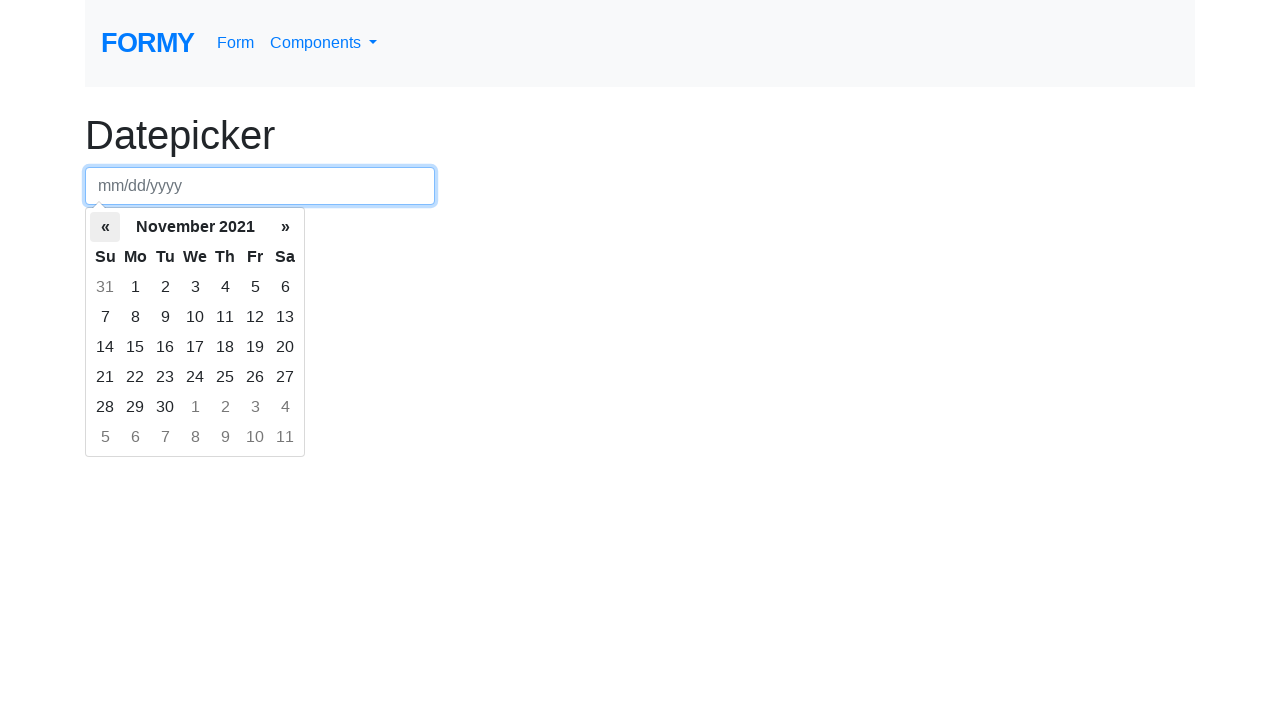

Retrieved current month/year: November 2021
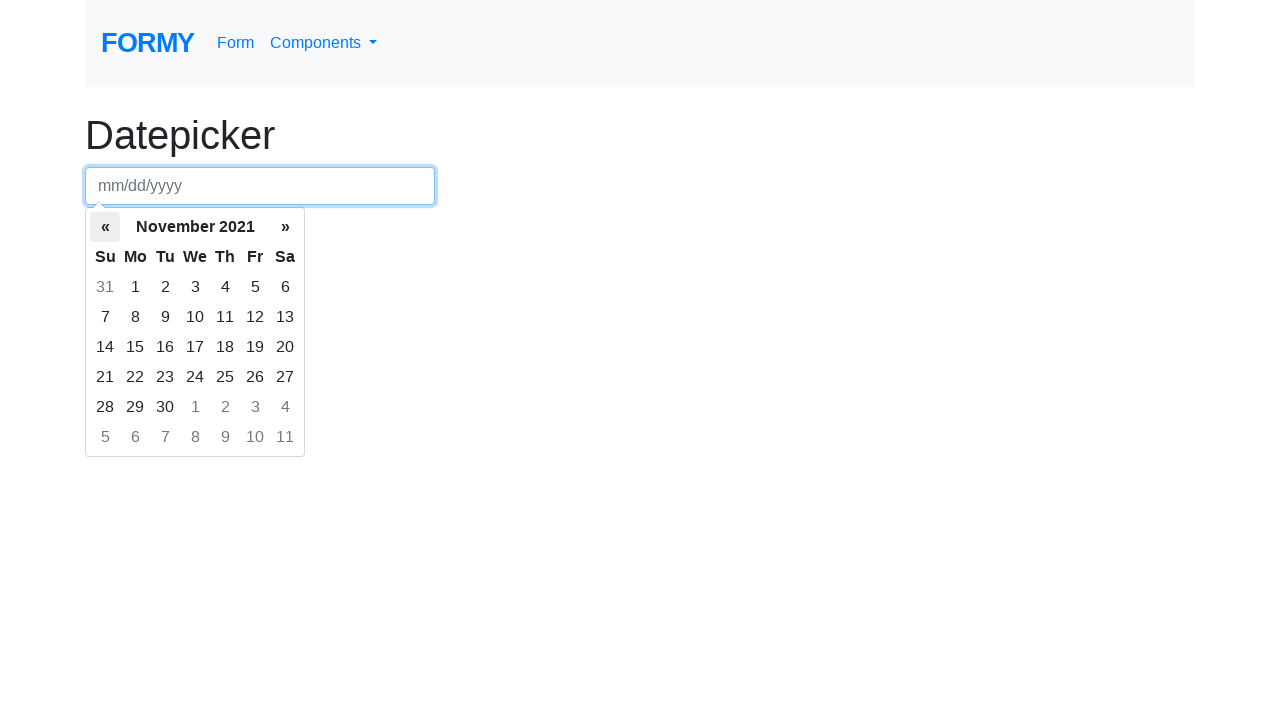

Clicked previous arrow to navigate to earlier month at (105, 227) on .datepicker-days .prev
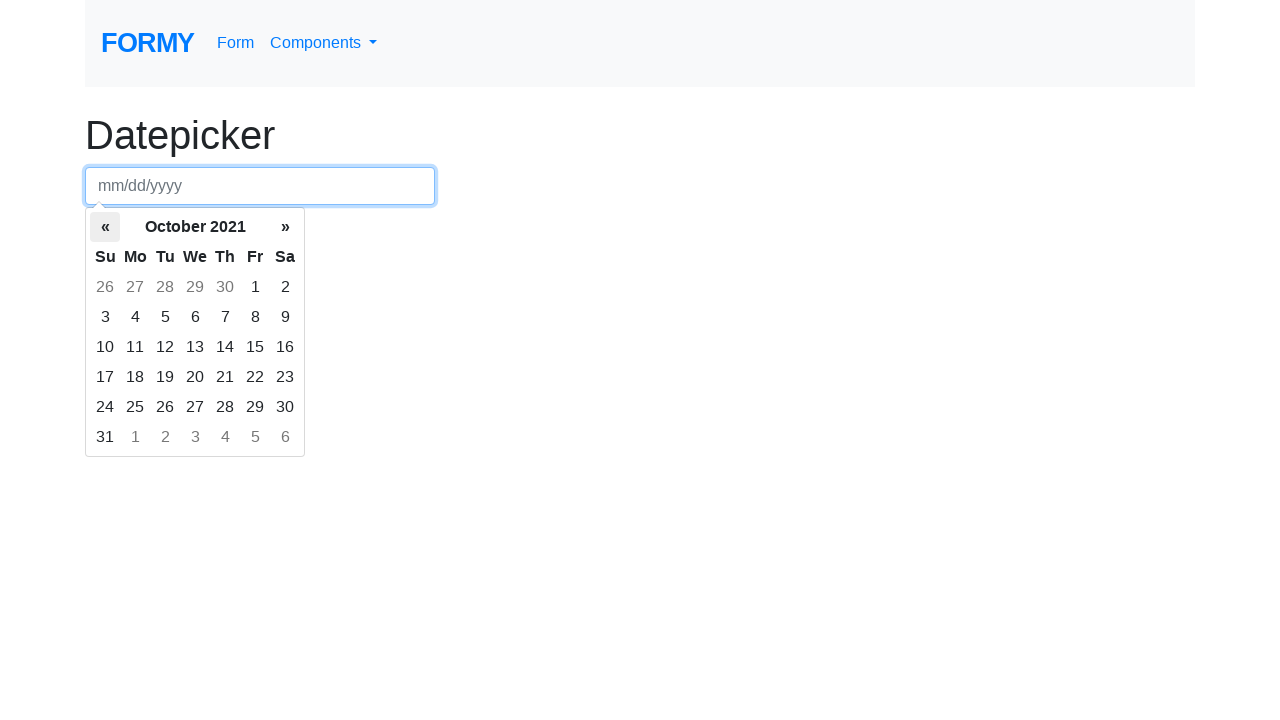

Waited for datepicker to update
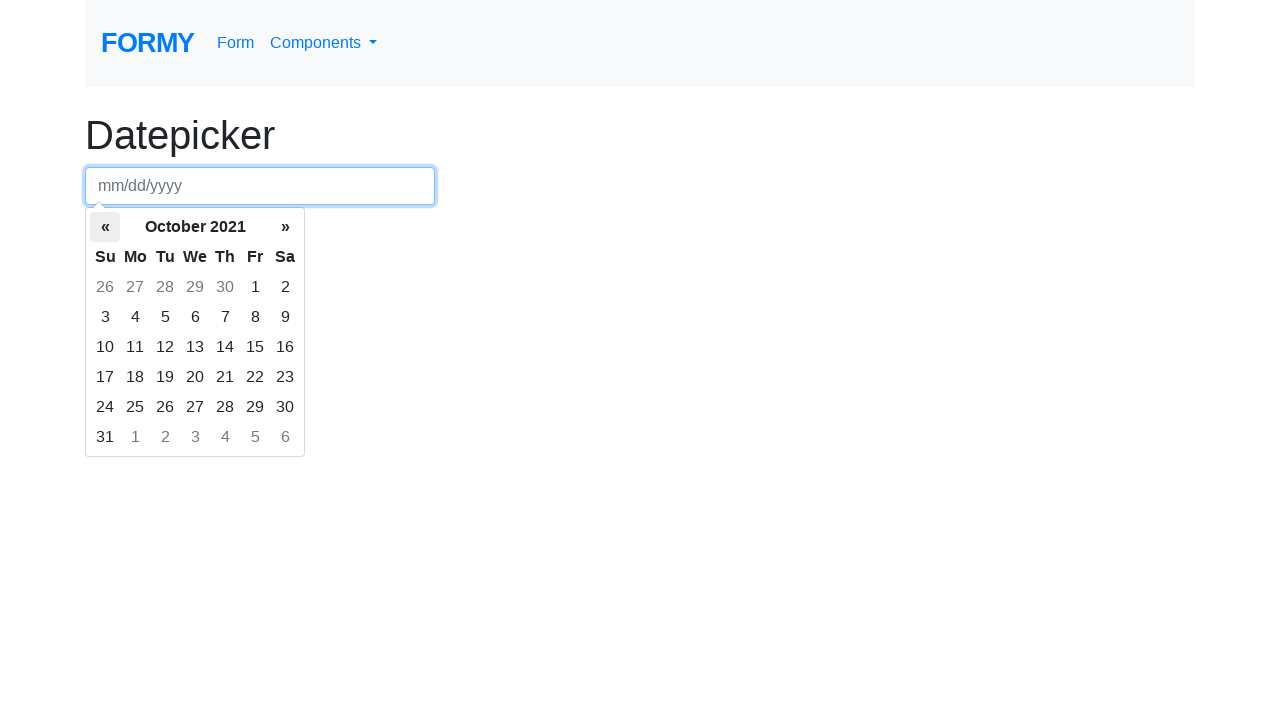

Retrieved current month/year: October 2021
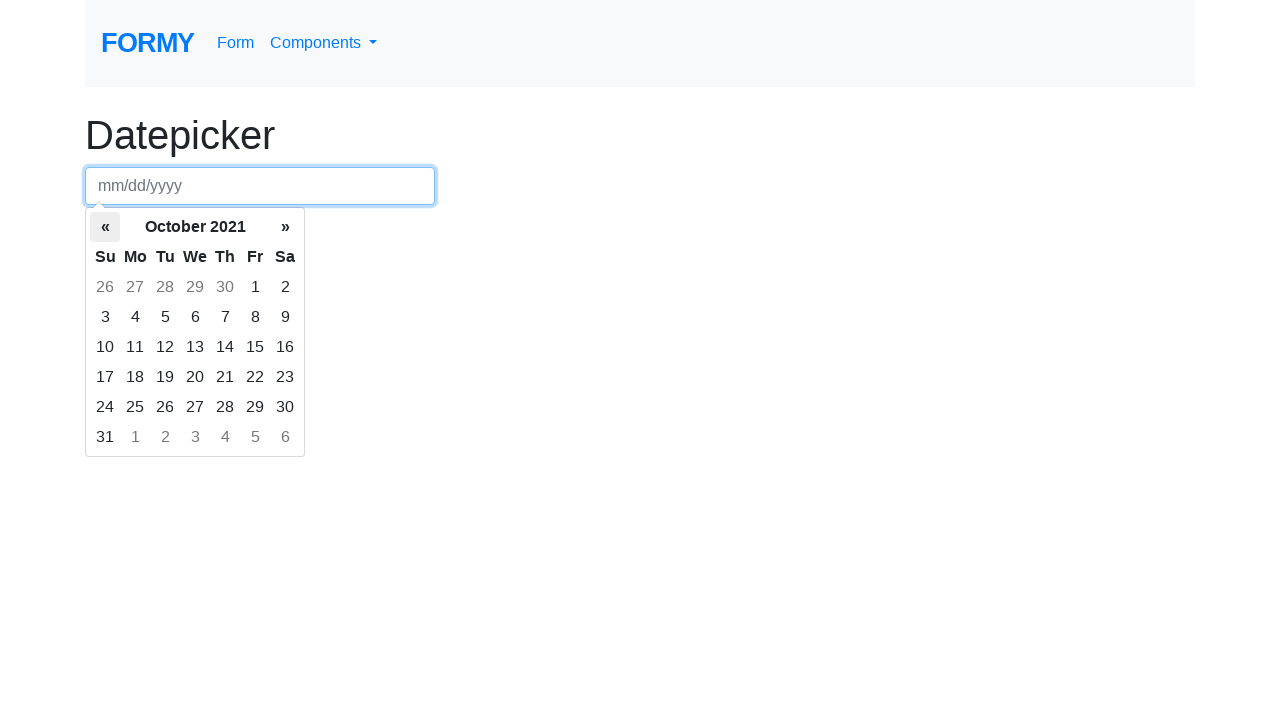

Clicked previous arrow to navigate to earlier month at (105, 227) on .datepicker-days .prev
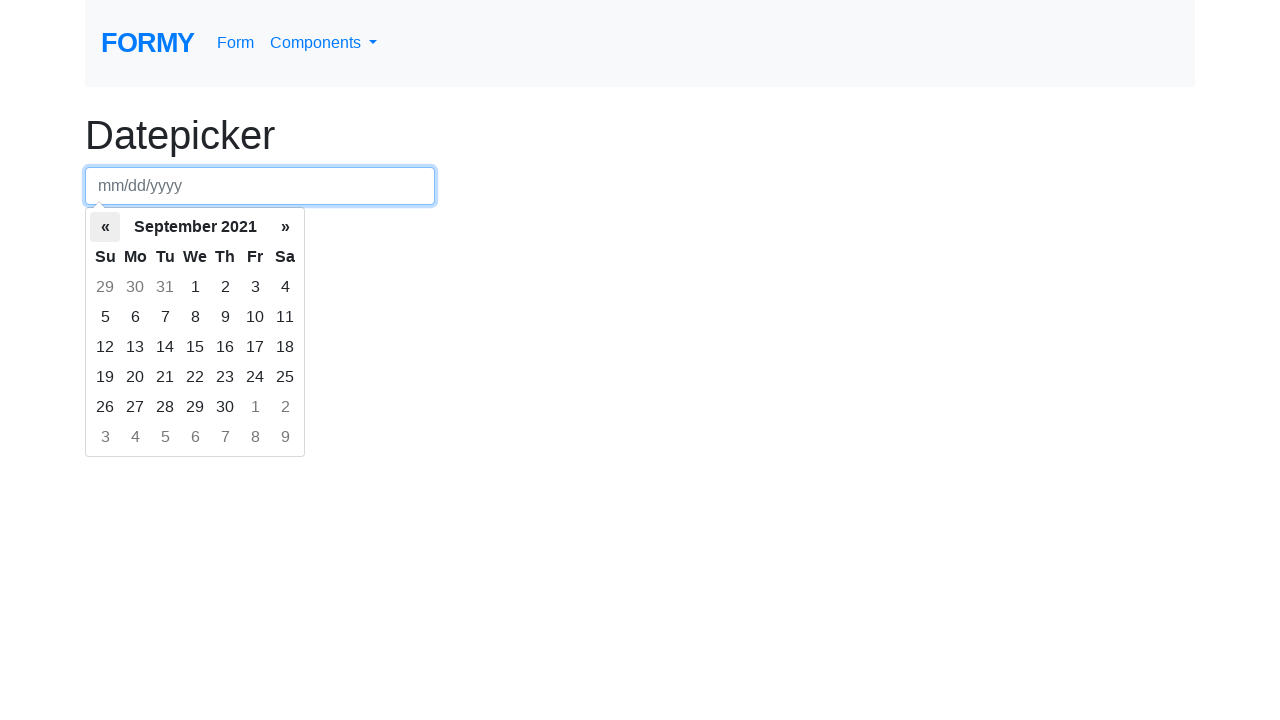

Waited for datepicker to update
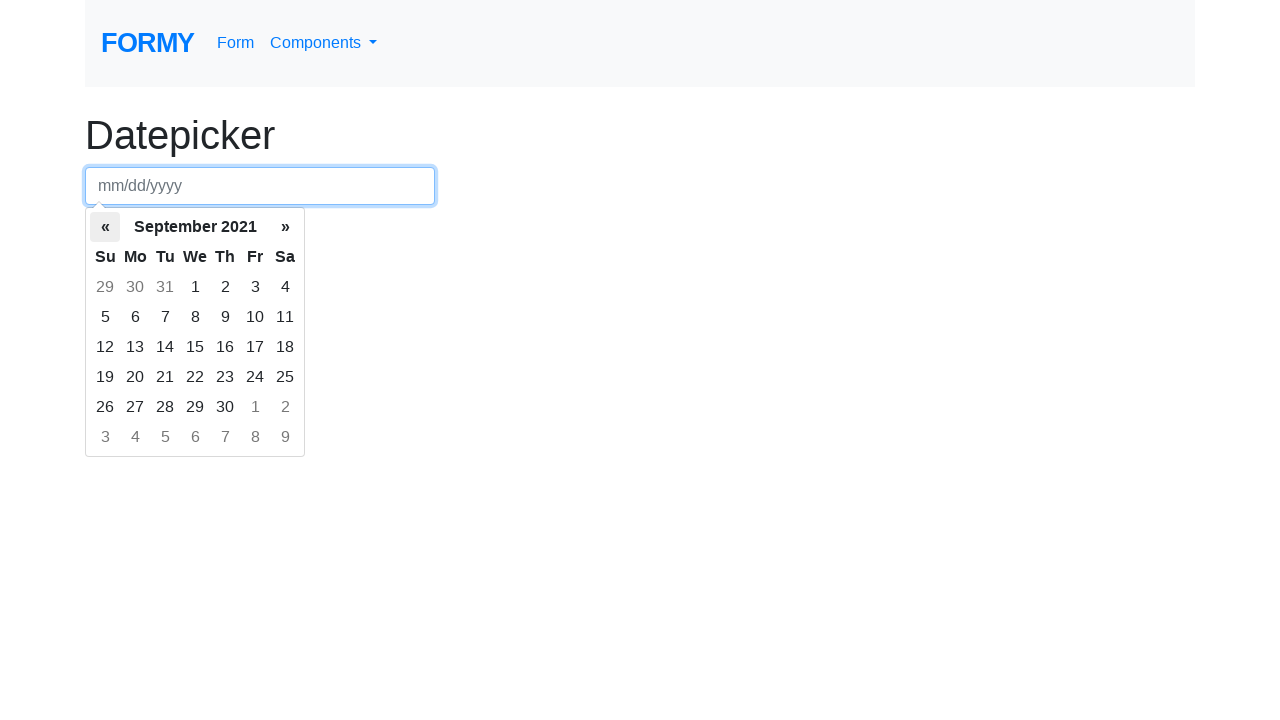

Retrieved current month/year: September 2021
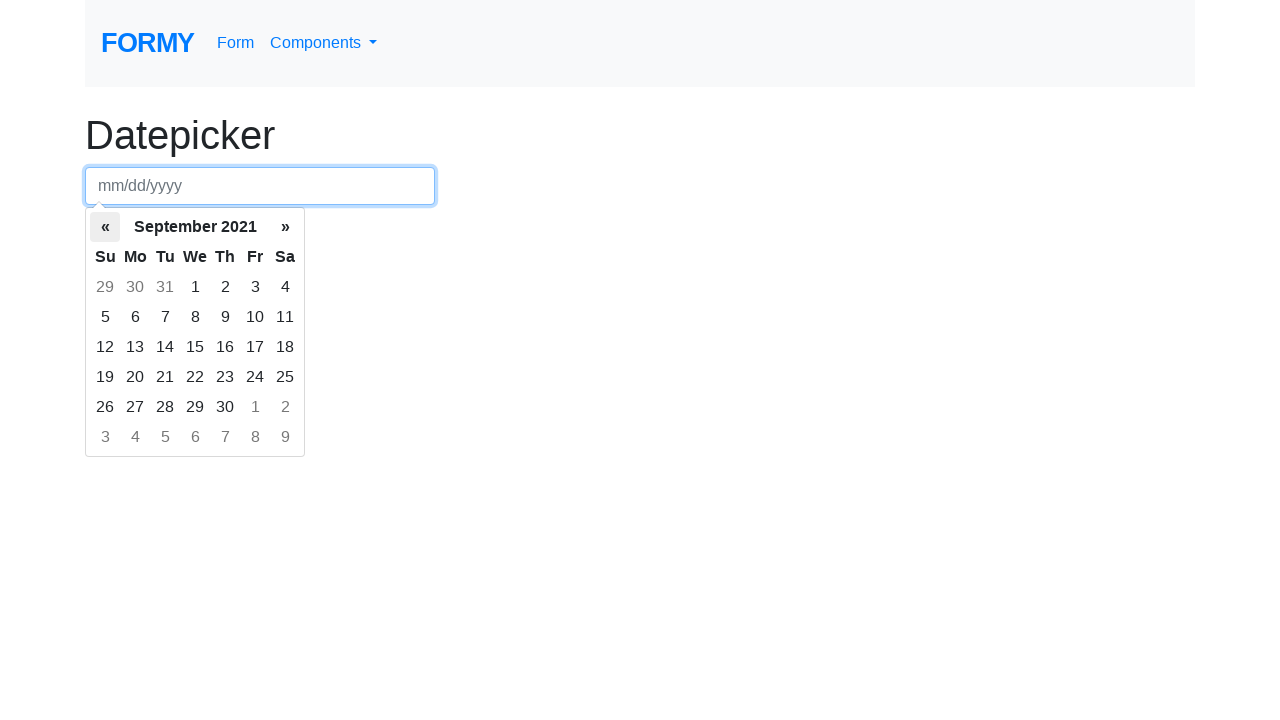

Clicked previous arrow to navigate to earlier month at (105, 227) on .datepicker-days .prev
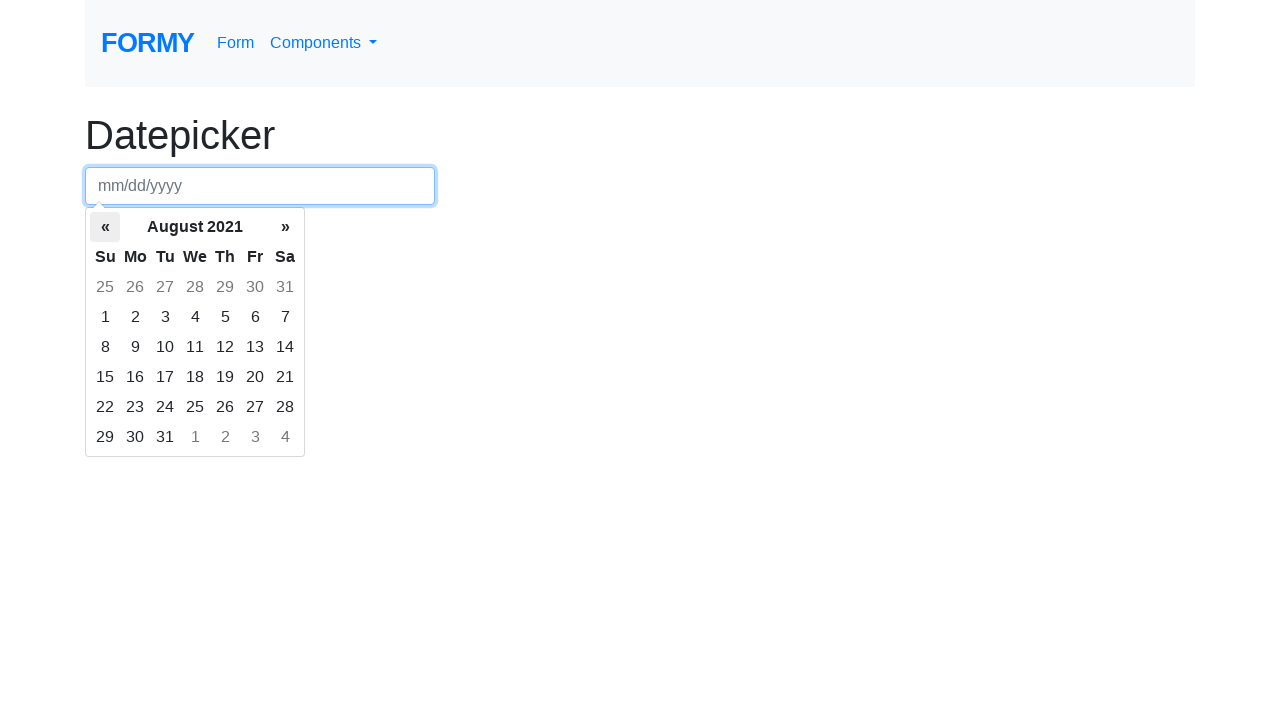

Waited for datepicker to update
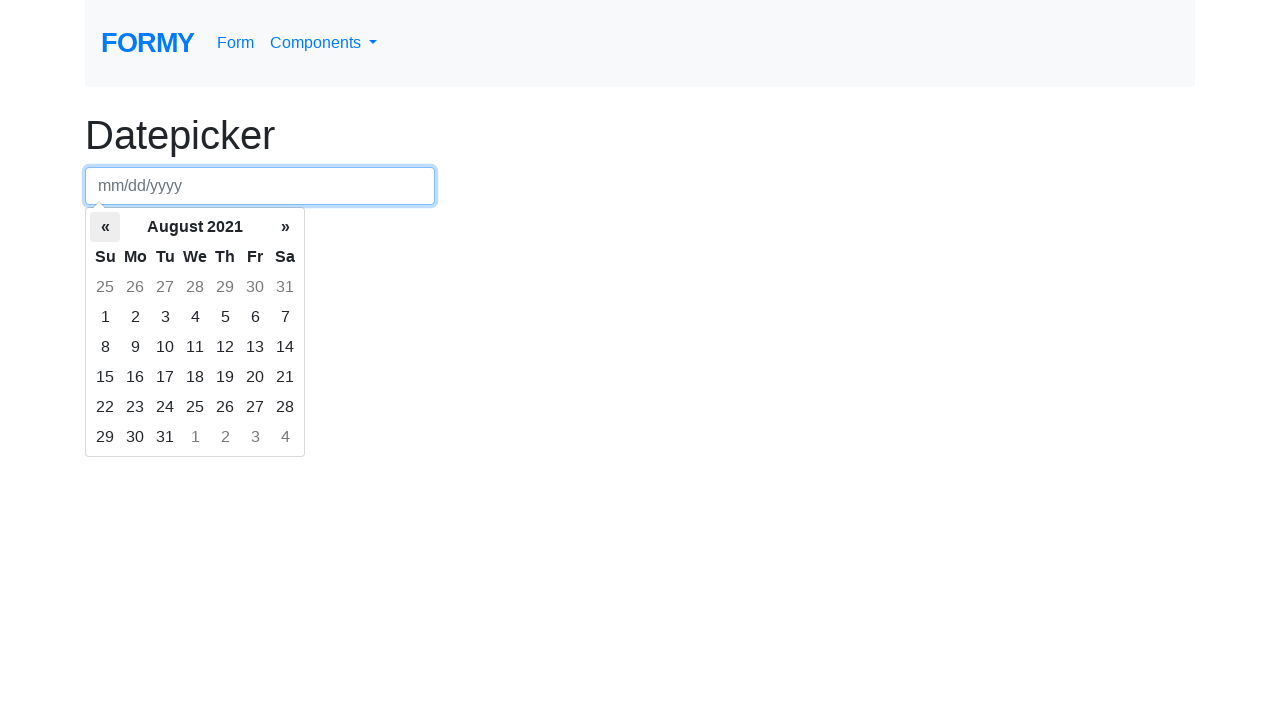

Retrieved current month/year: August 2021
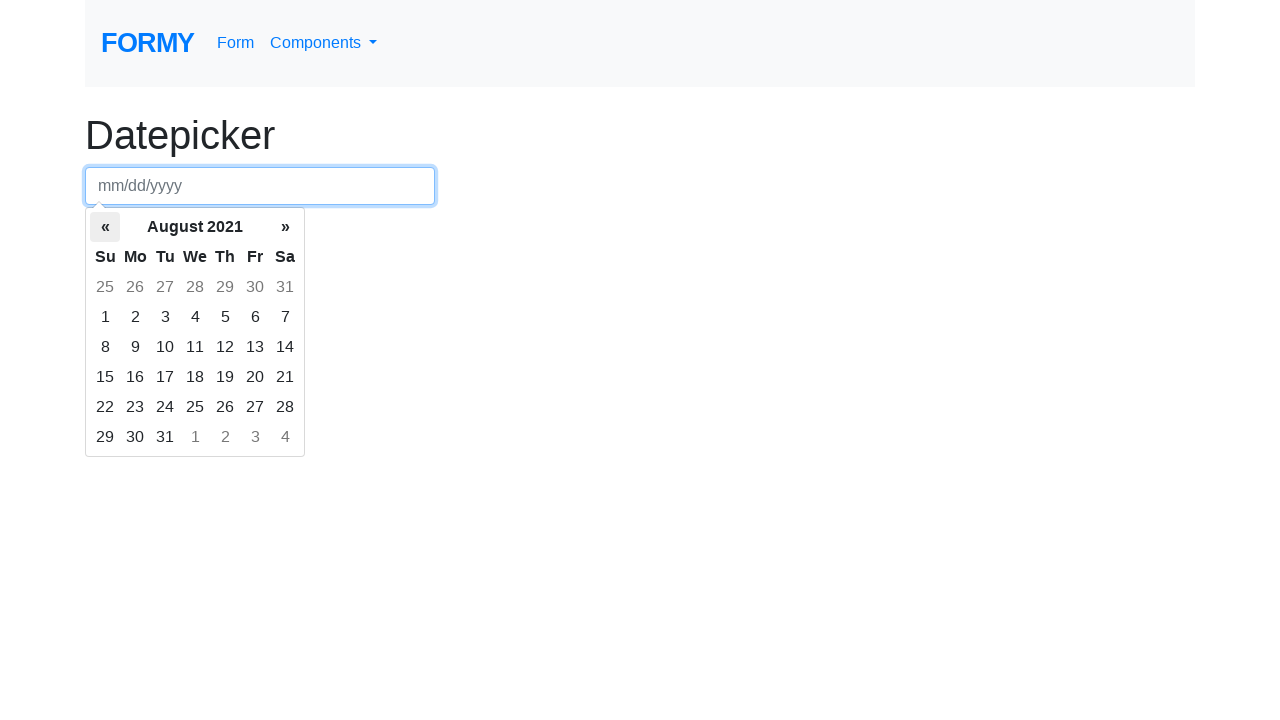

Clicked previous arrow to navigate to earlier month at (105, 227) on .datepicker-days .prev
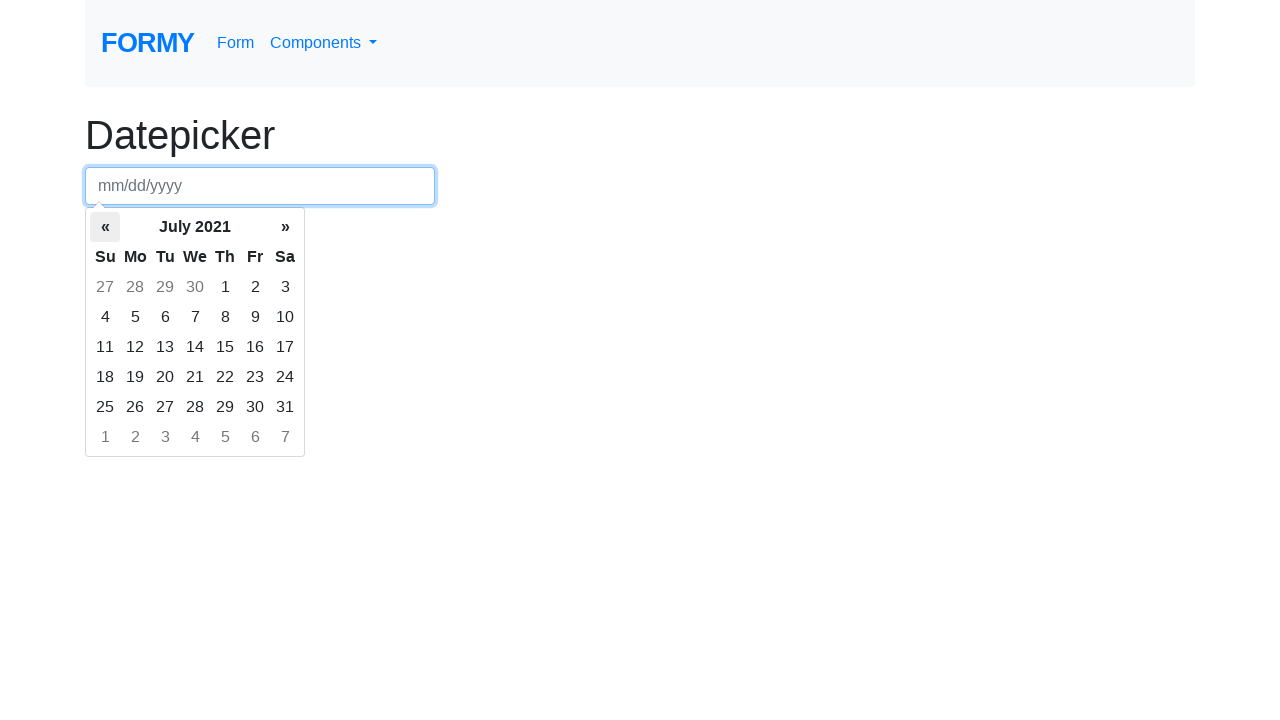

Waited for datepicker to update
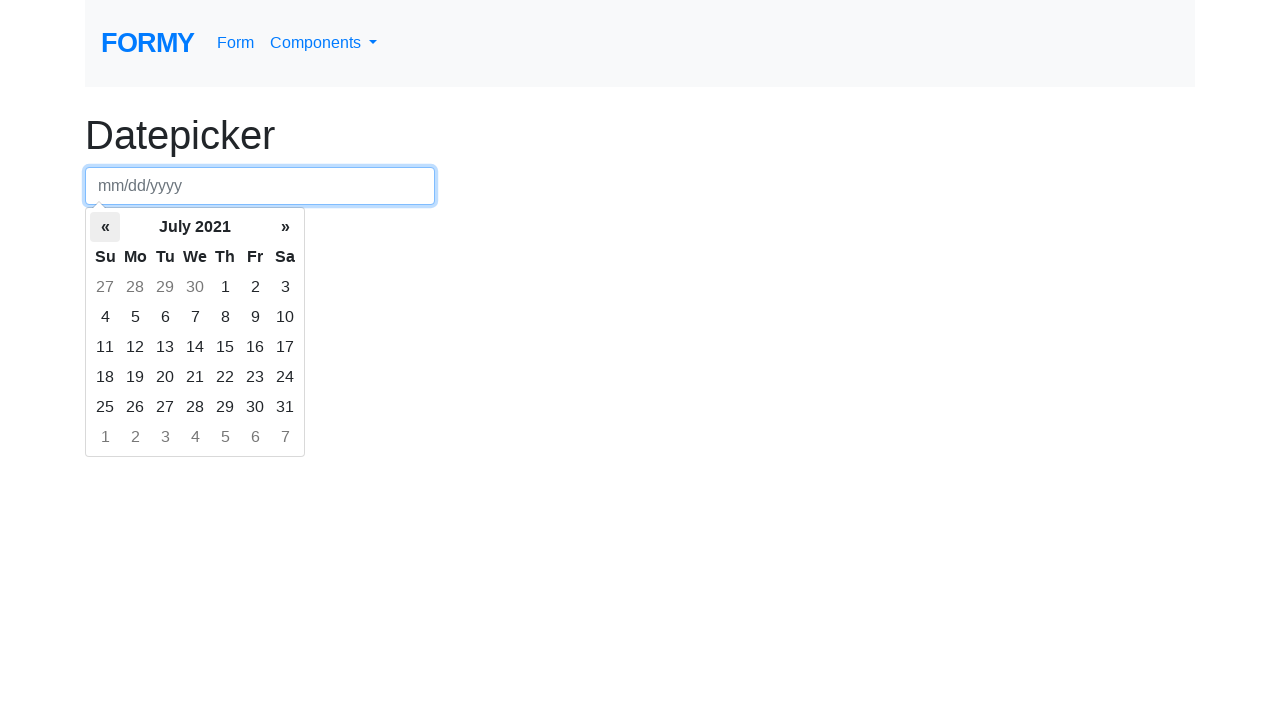

Retrieved current month/year: July 2021
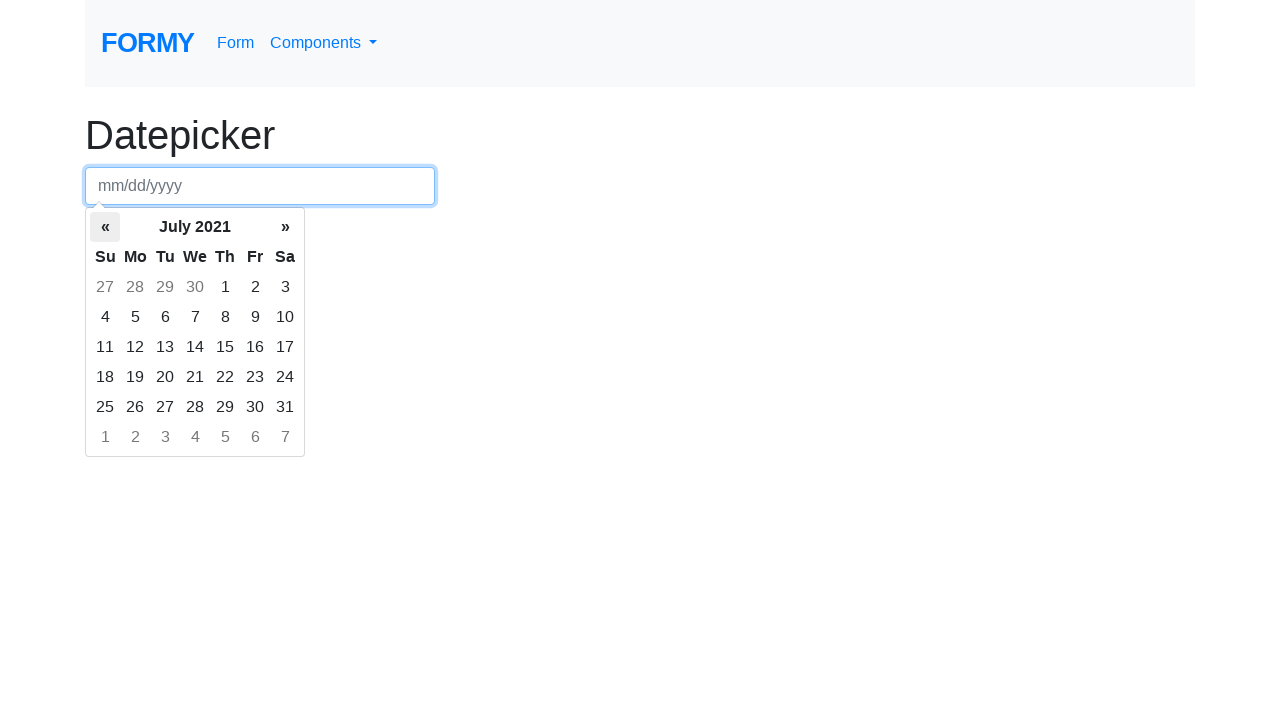

Clicked previous arrow to navigate to earlier month at (105, 227) on .datepicker-days .prev
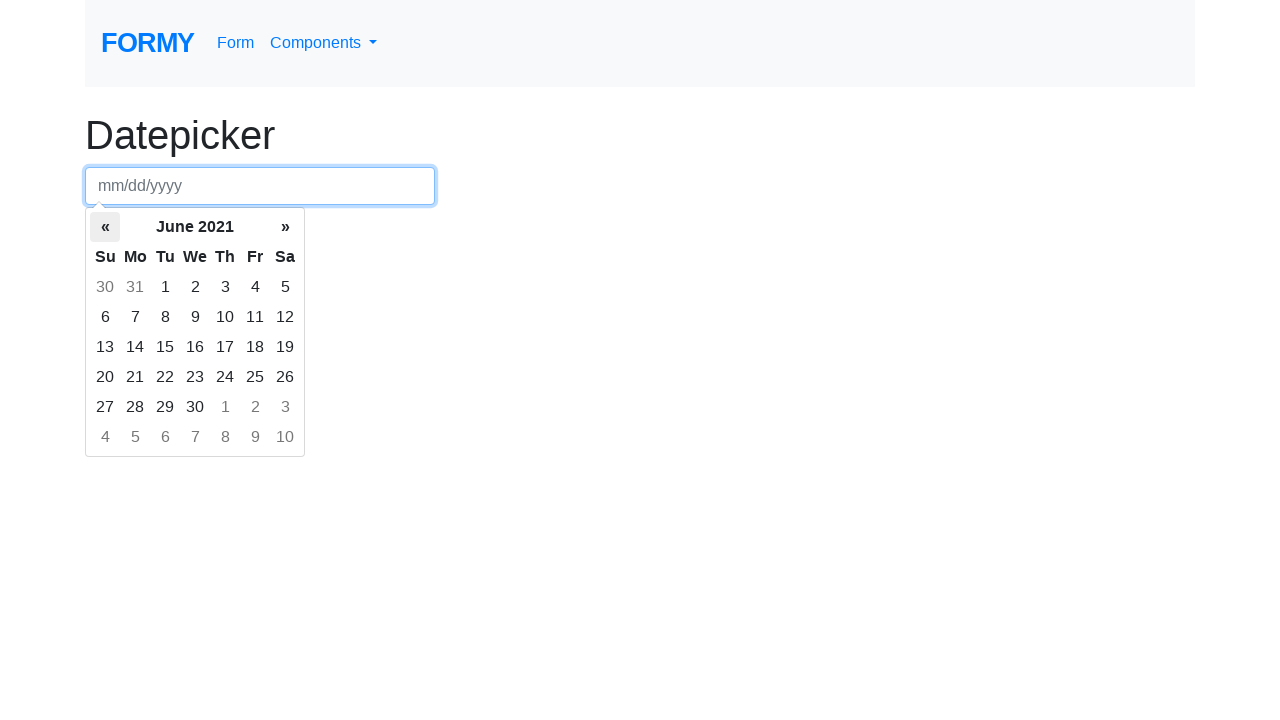

Waited for datepicker to update
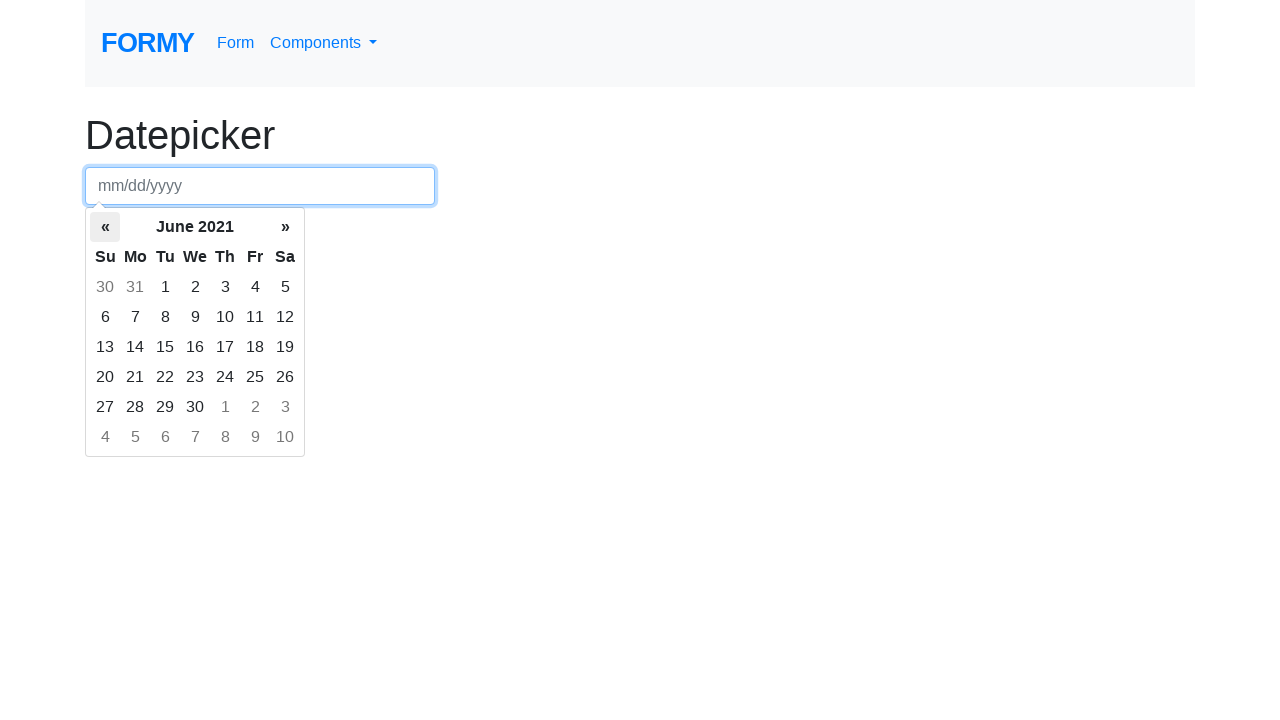

Retrieved current month/year: June 2021
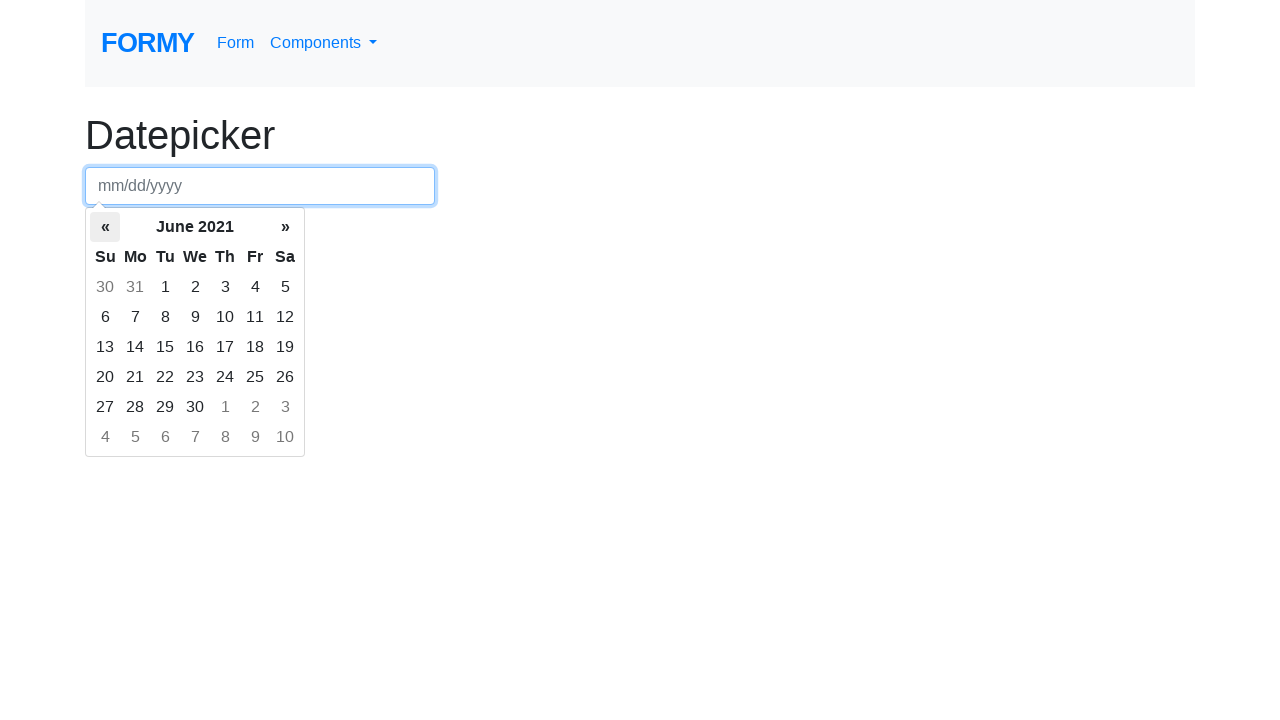

Clicked previous arrow to navigate to earlier month at (105, 227) on .datepicker-days .prev
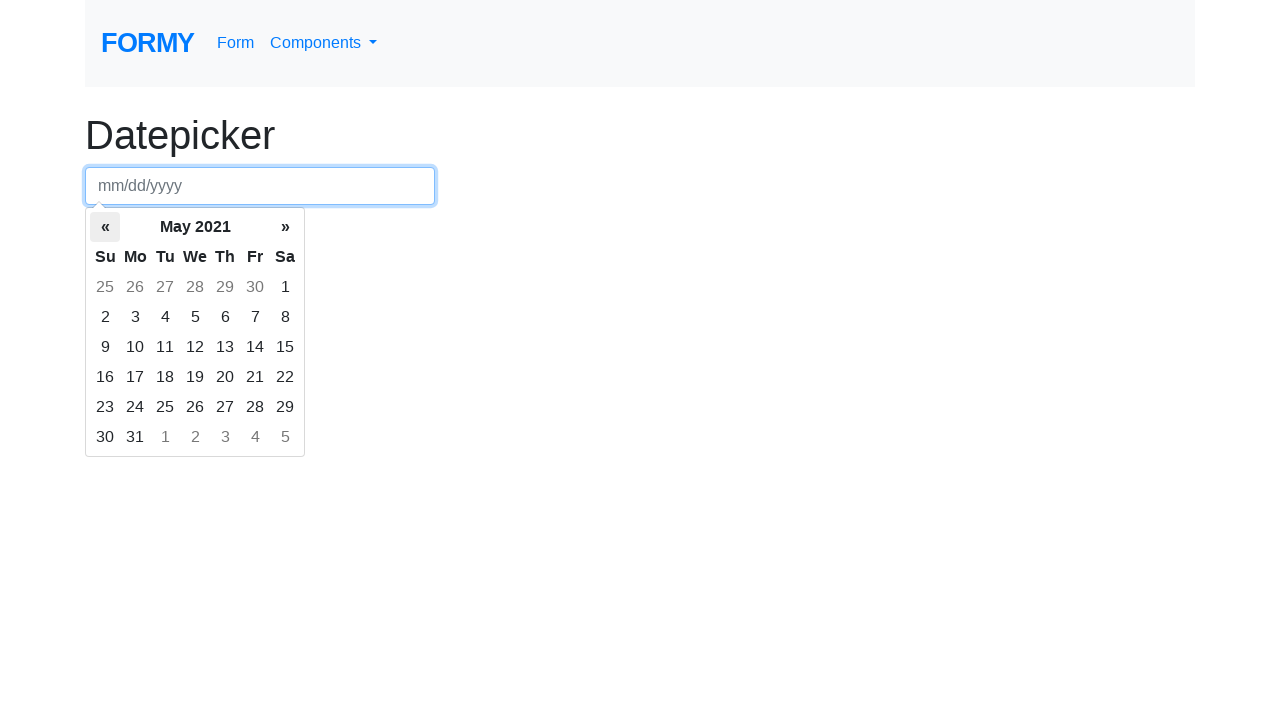

Waited for datepicker to update
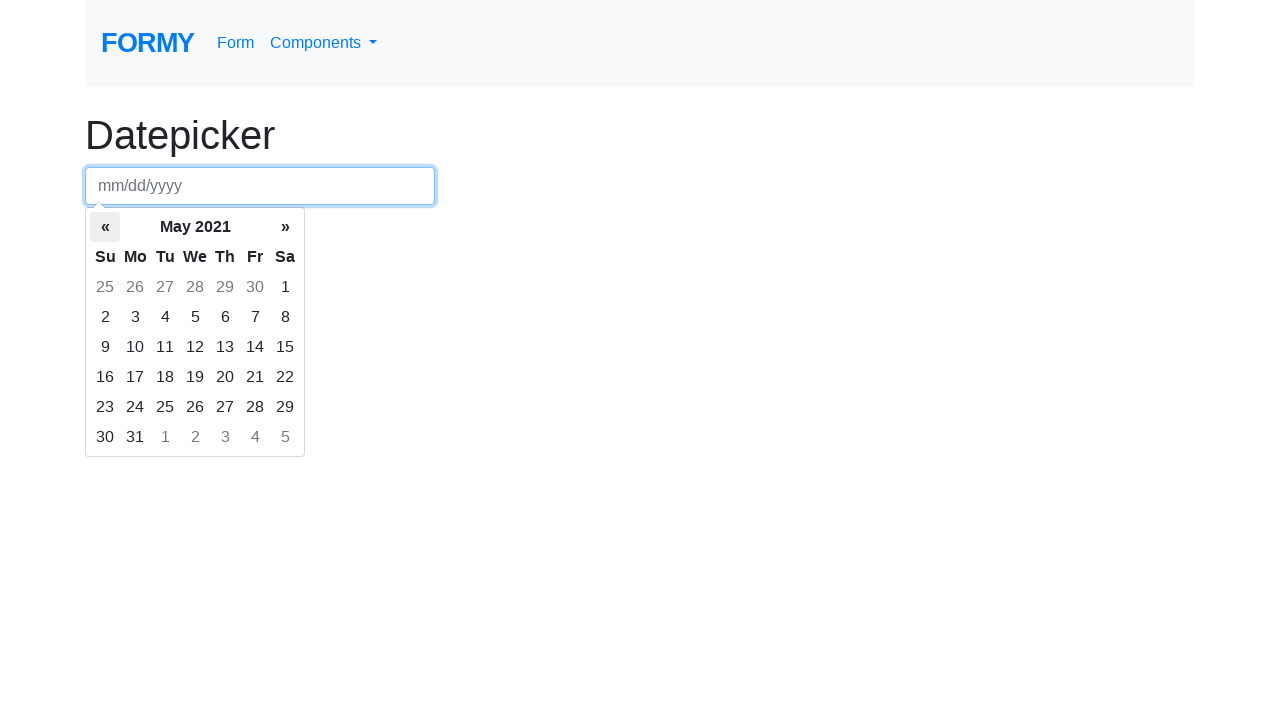

Retrieved current month/year: May 2021
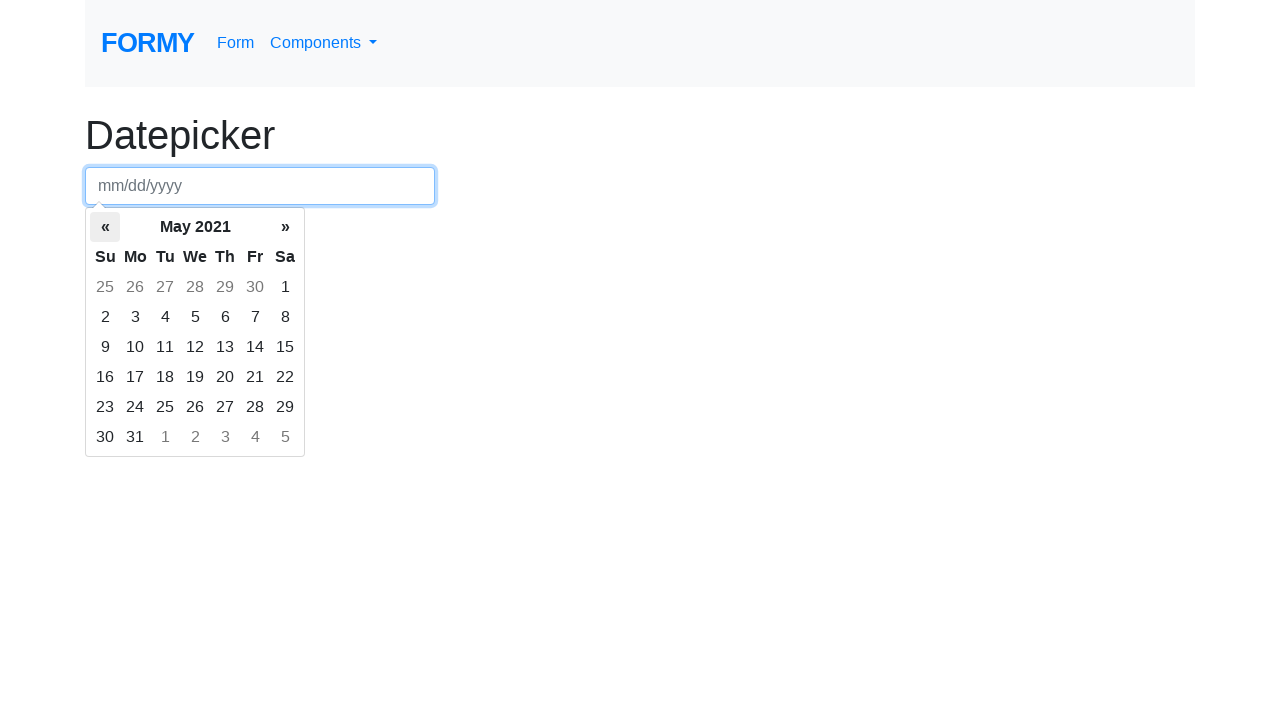

Clicked previous arrow to navigate to earlier month at (105, 227) on .datepicker-days .prev
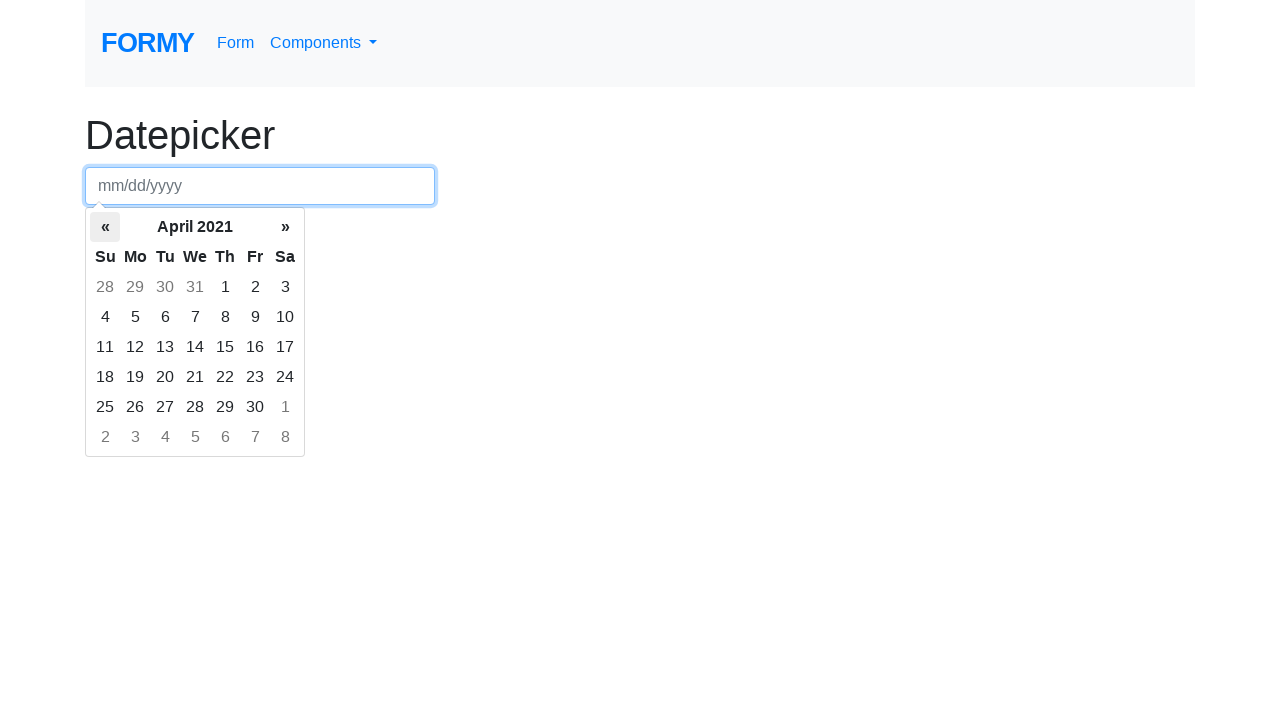

Waited for datepicker to update
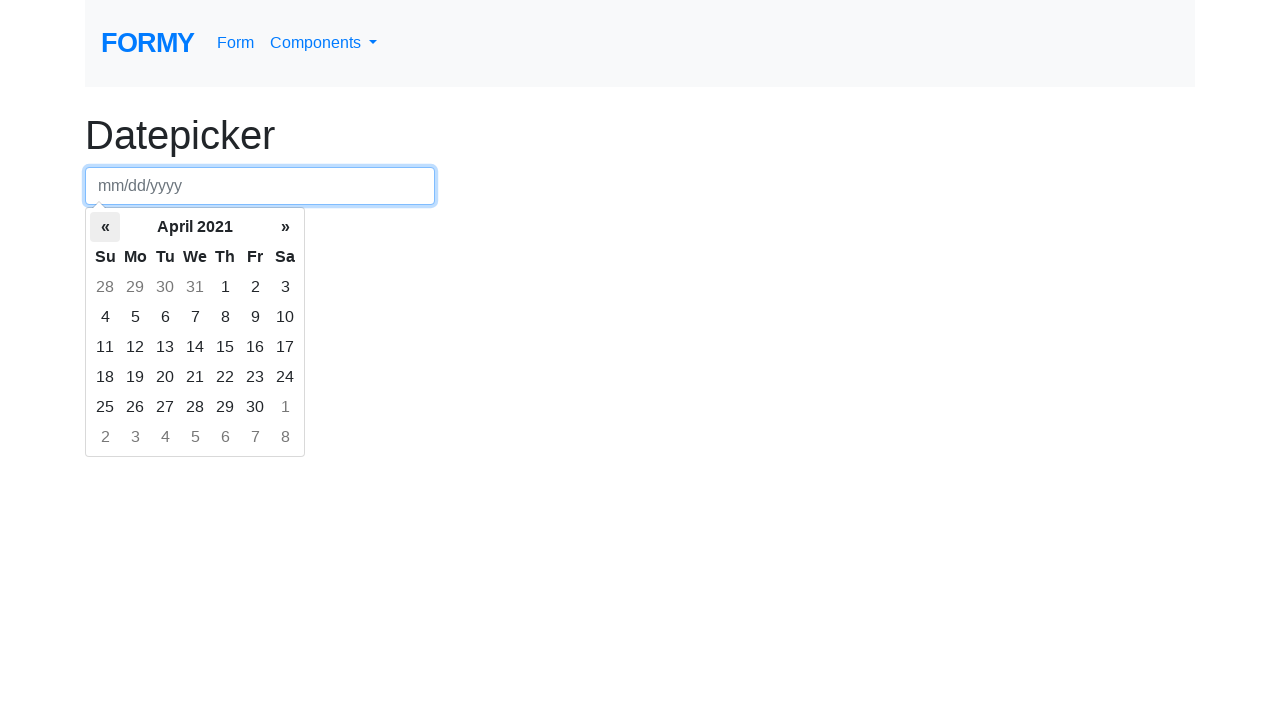

Retrieved current month/year: April 2021
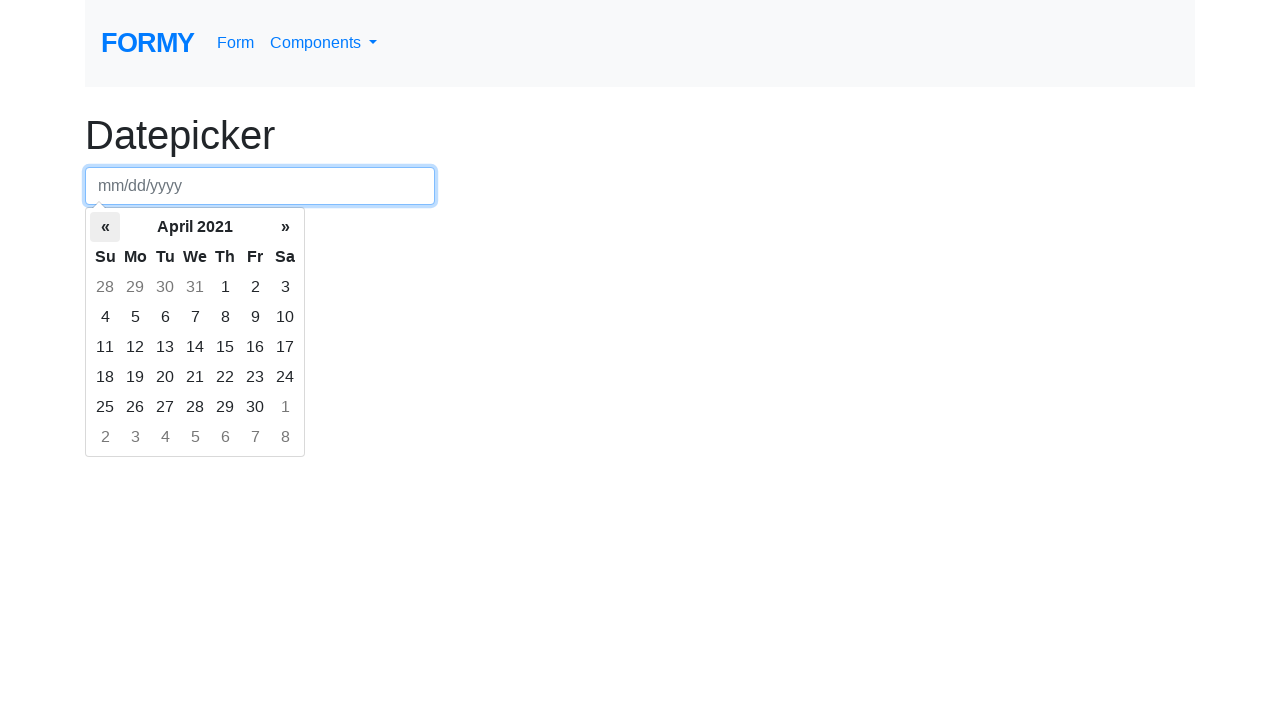

Clicked previous arrow to navigate to earlier month at (105, 227) on .datepicker-days .prev
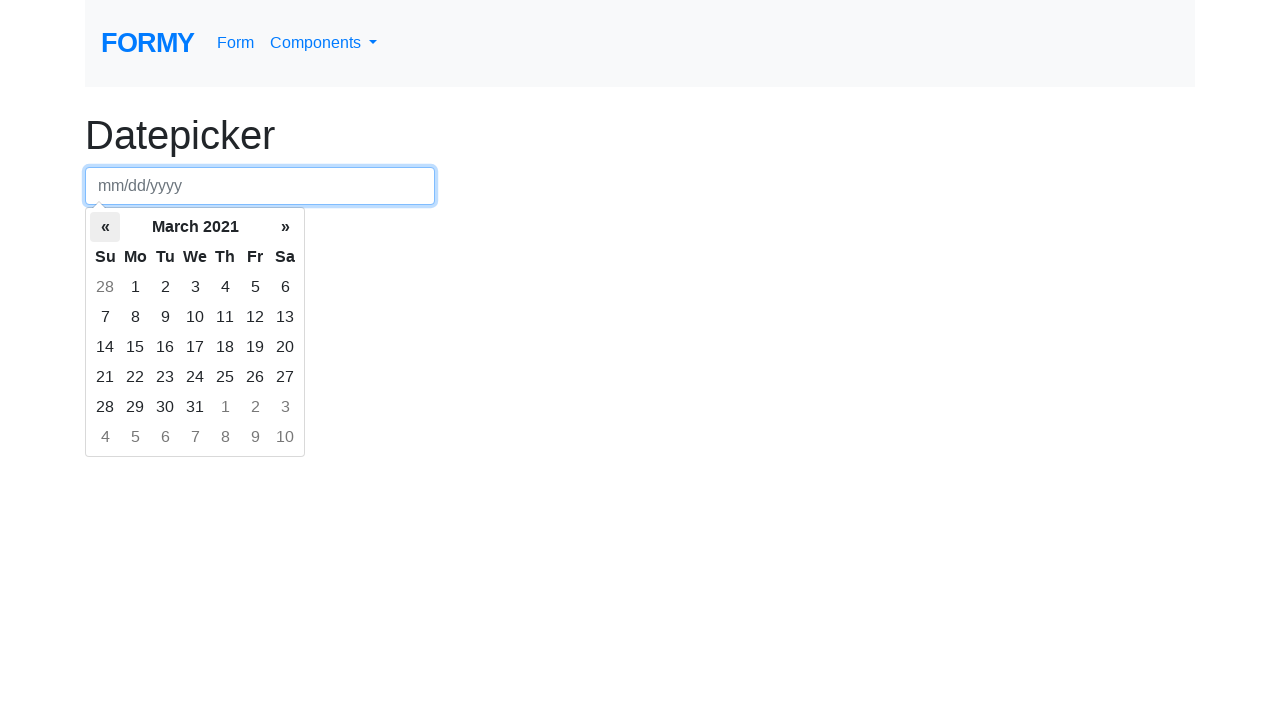

Waited for datepicker to update
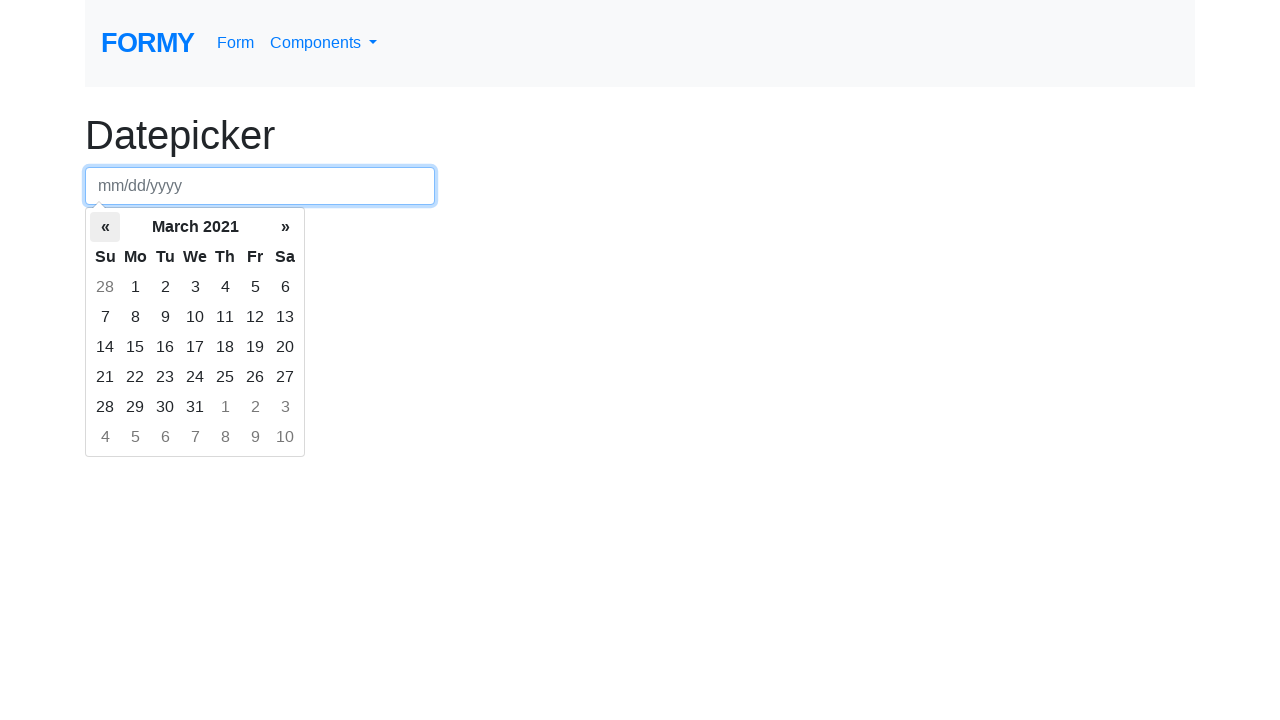

Retrieved current month/year: March 2021
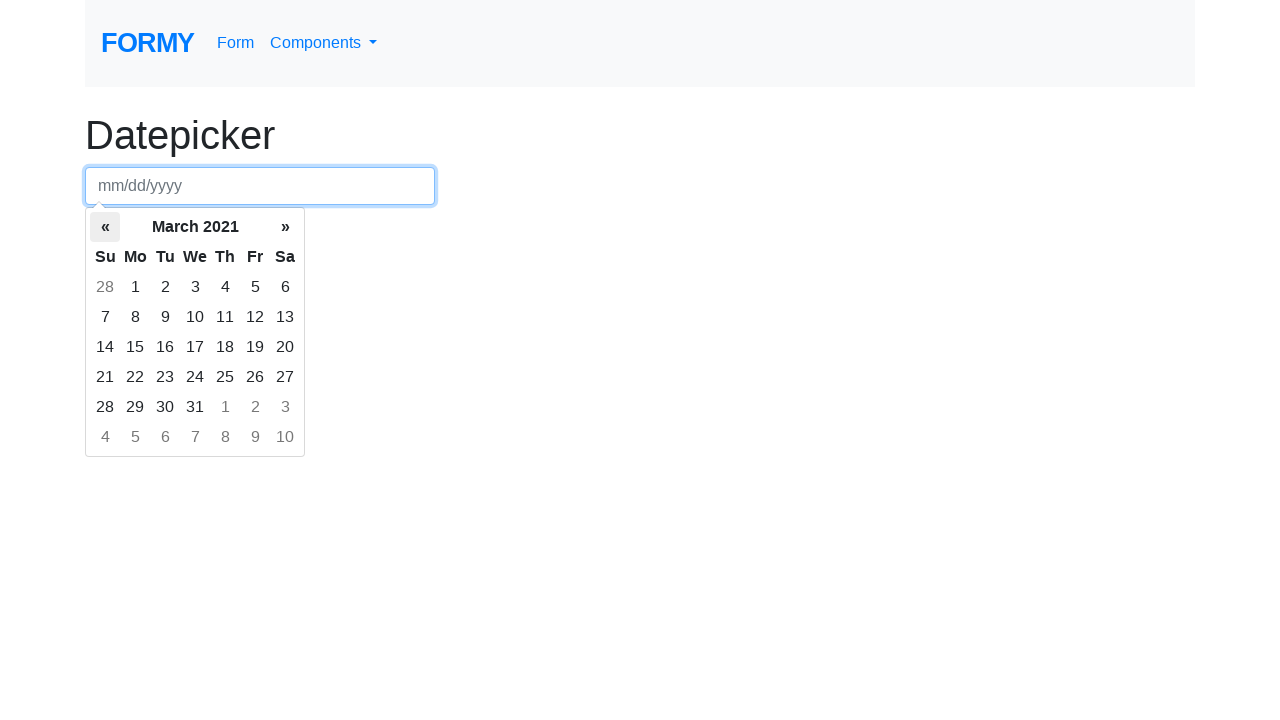

Clicked previous arrow to navigate to earlier month at (105, 227) on .datepicker-days .prev
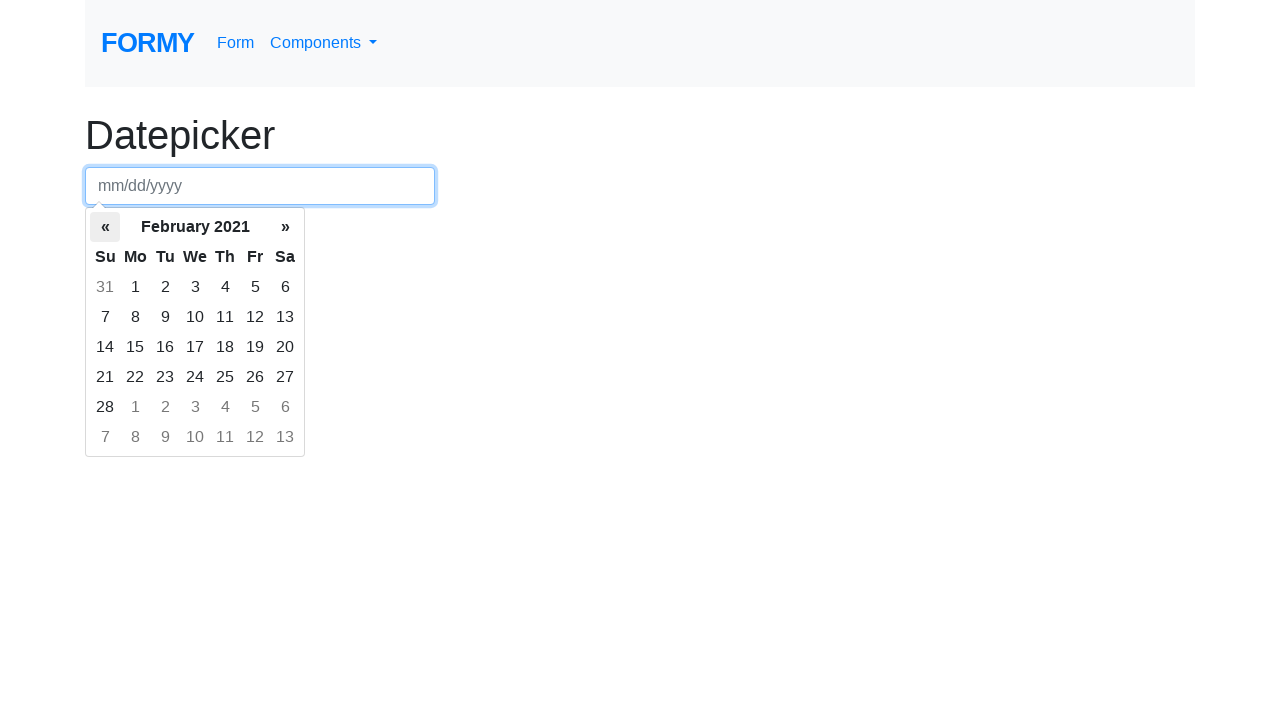

Waited for datepicker to update
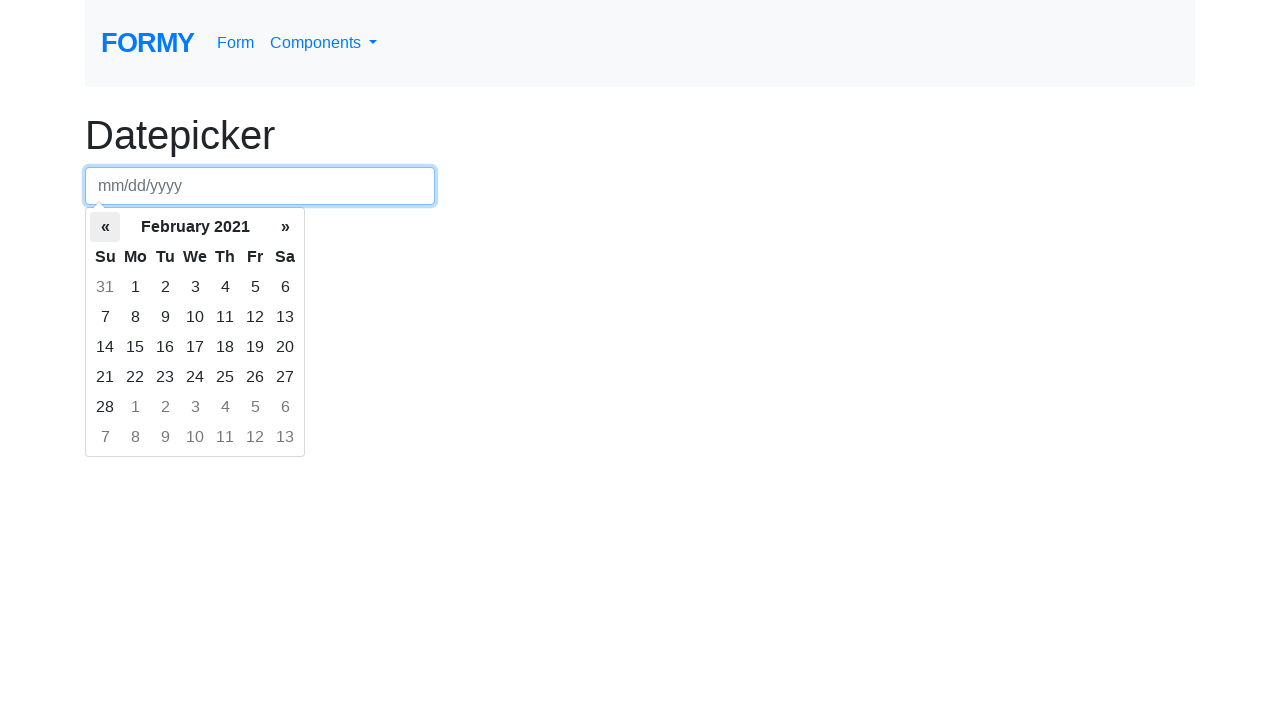

Retrieved current month/year: February 2021
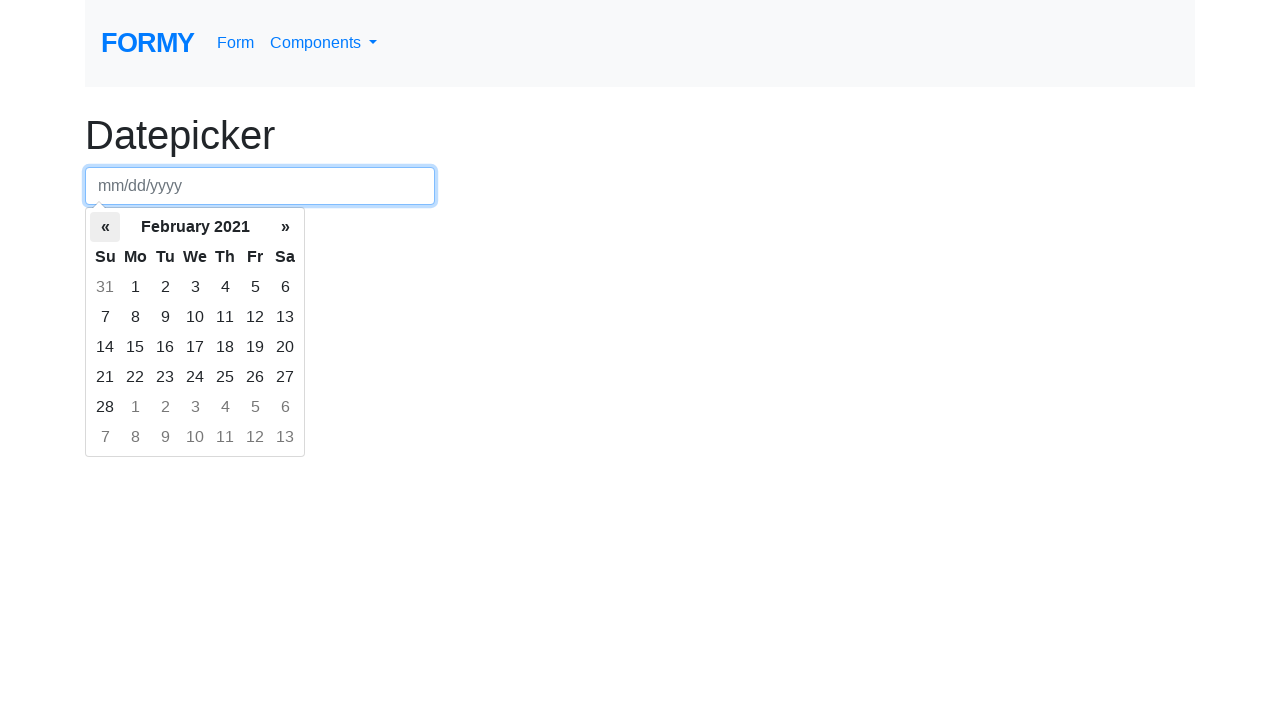

Clicked previous arrow to navigate to earlier month at (105, 227) on .datepicker-days .prev
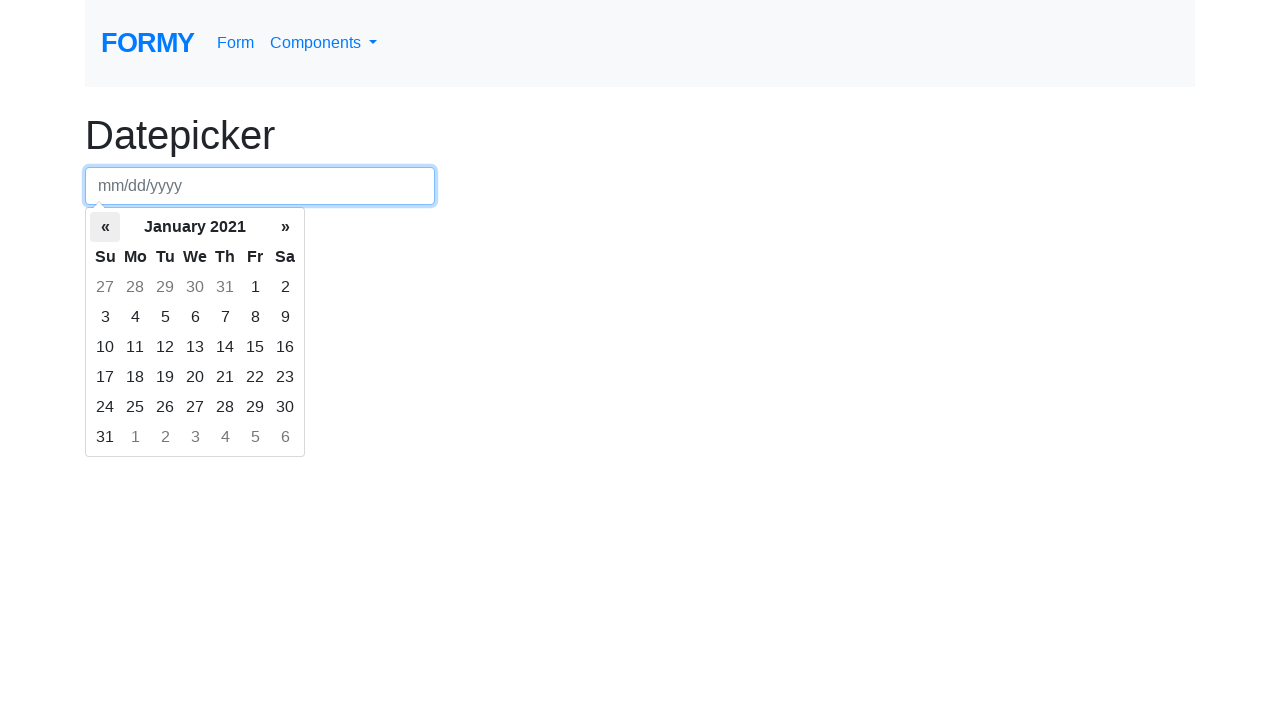

Waited for datepicker to update
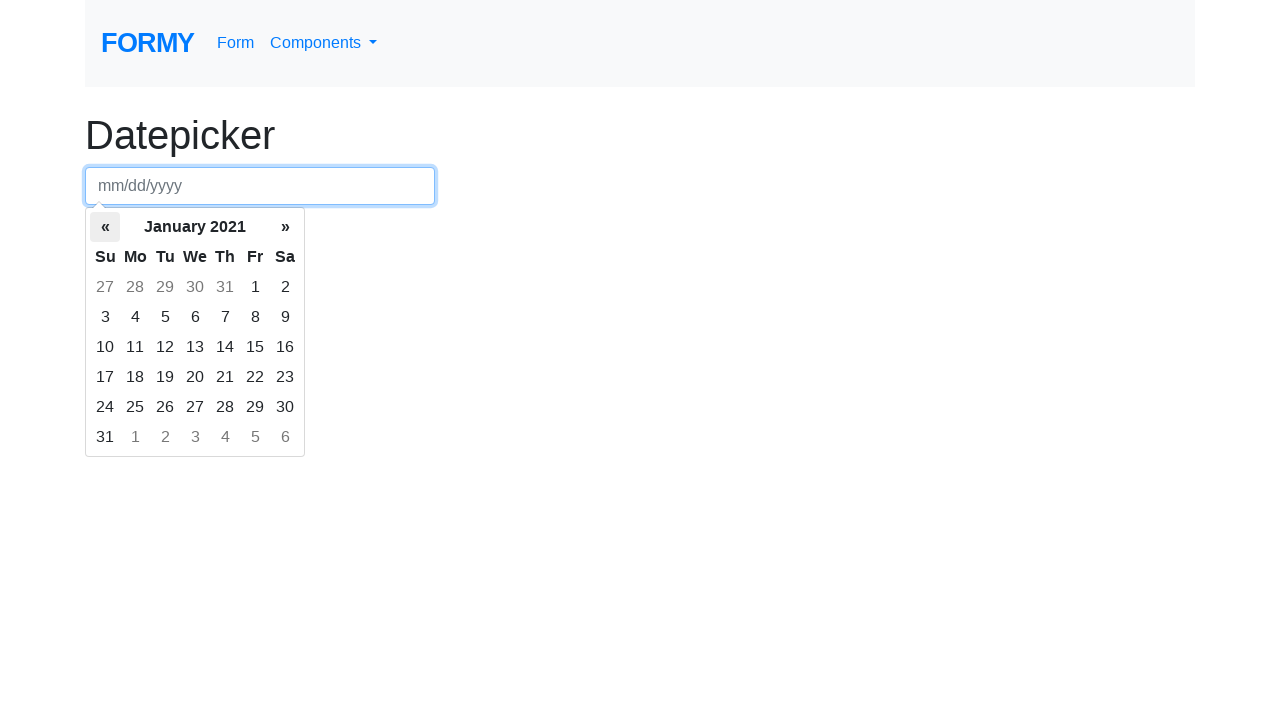

Retrieved current month/year: January 2021
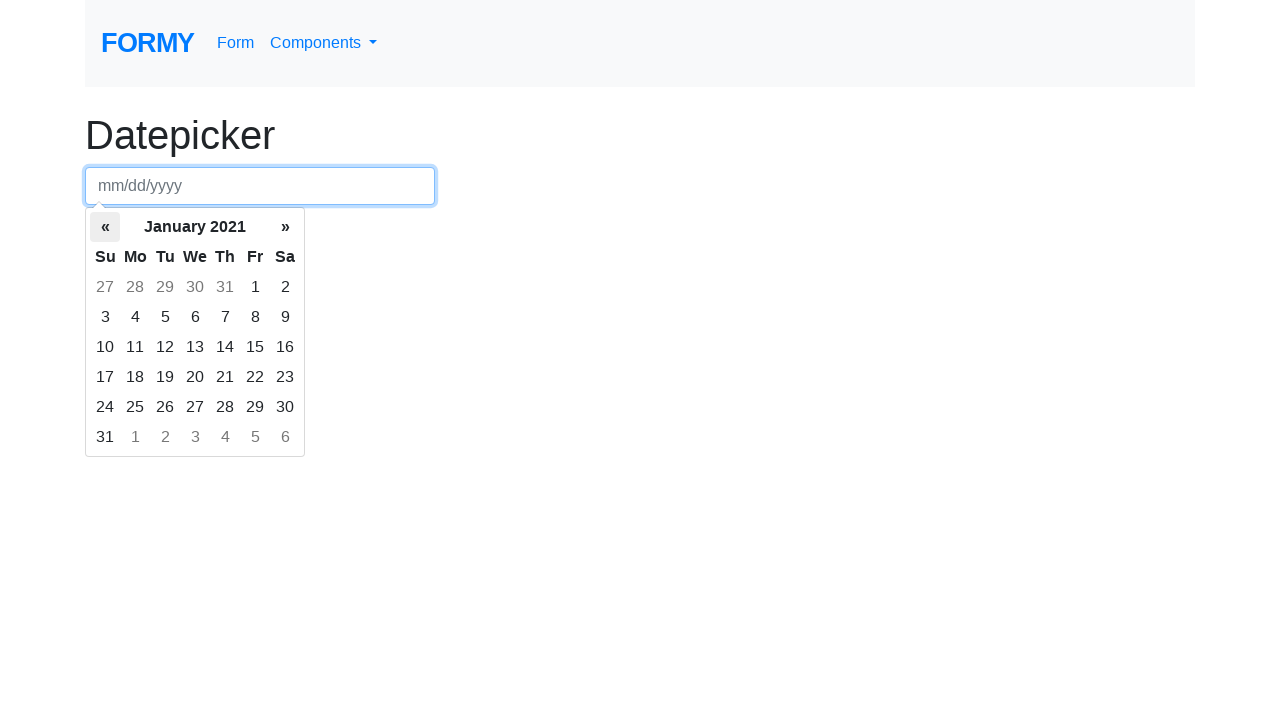

Clicked previous arrow to navigate to earlier month at (105, 227) on .datepicker-days .prev
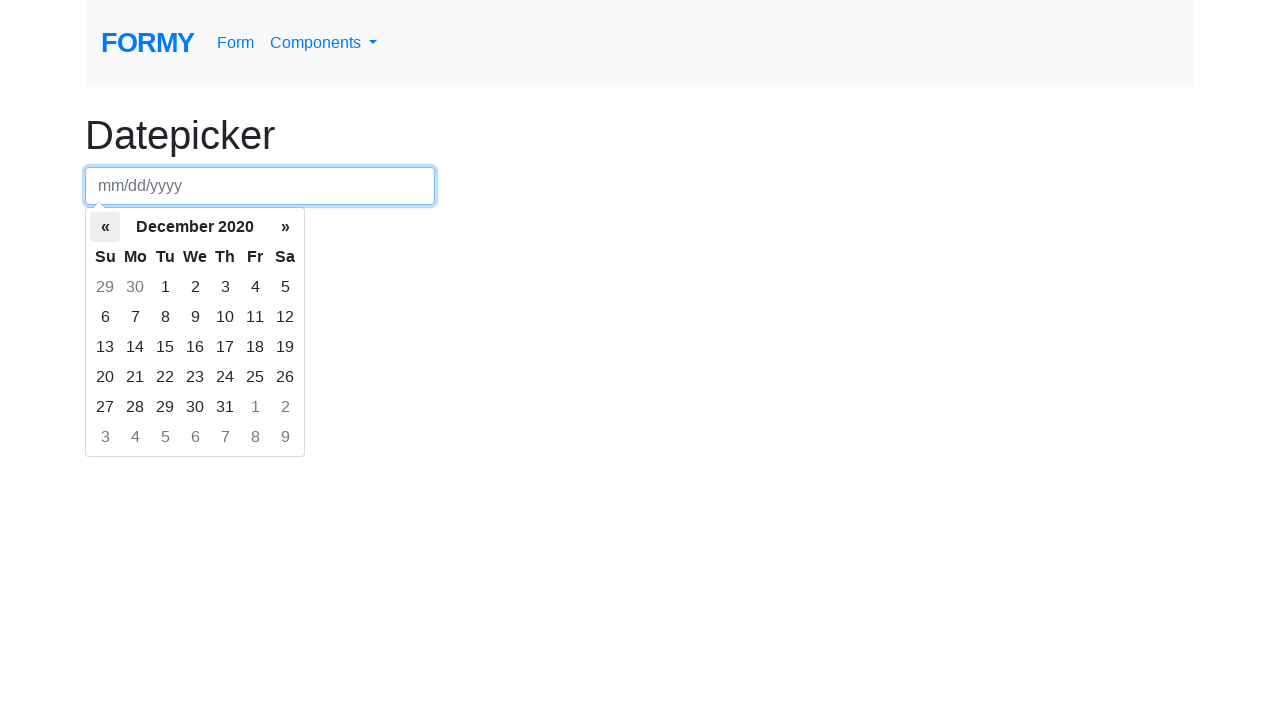

Waited for datepicker to update
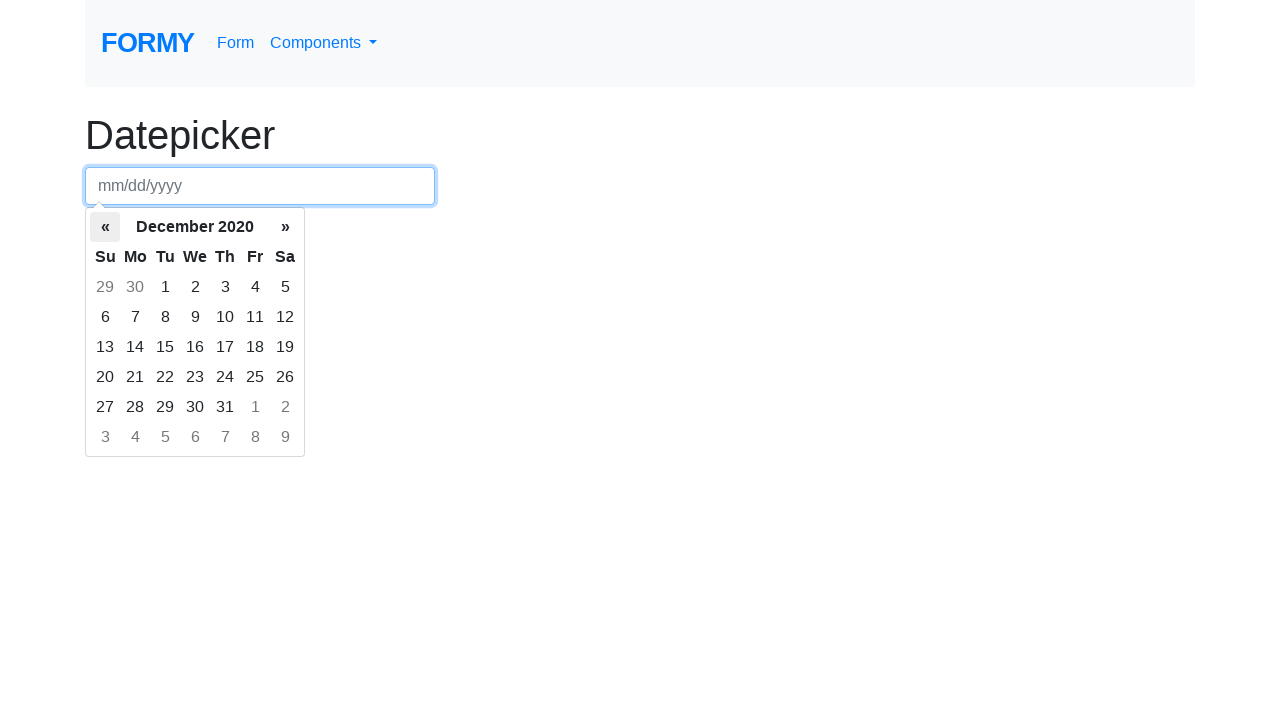

Retrieved current month/year: December 2020
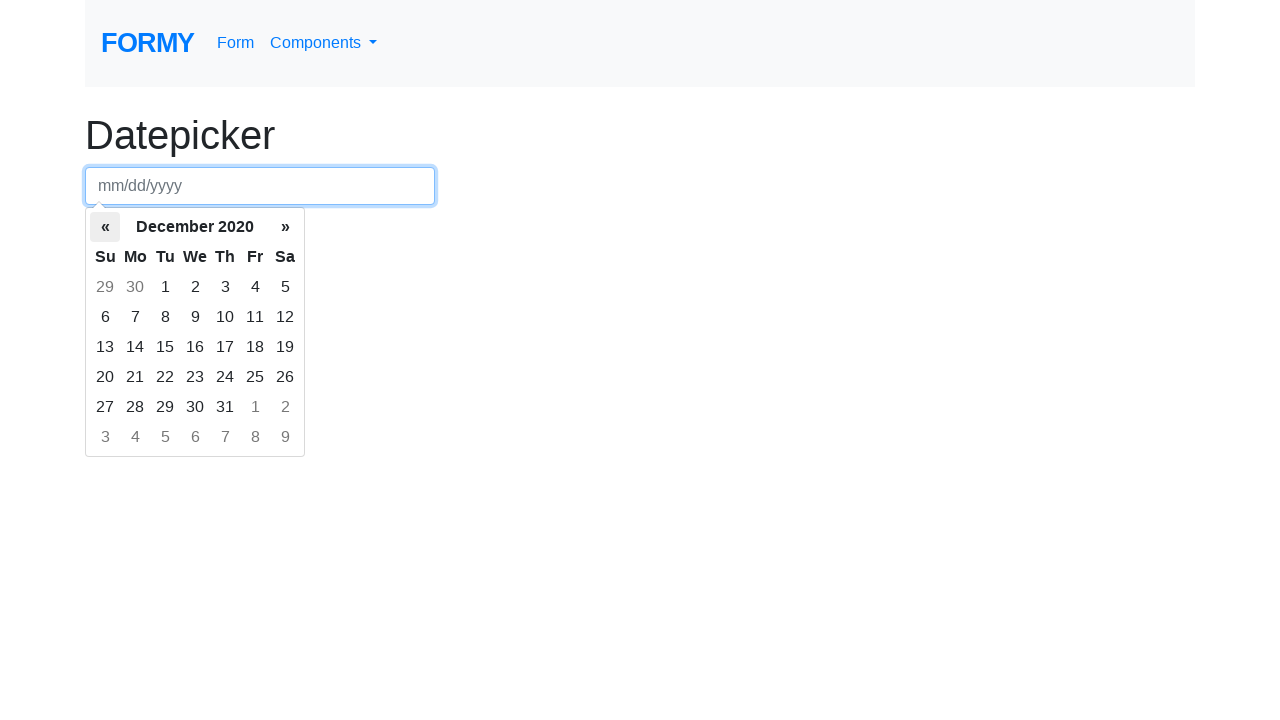

Clicked previous arrow to navigate to earlier month at (105, 227) on .datepicker-days .prev
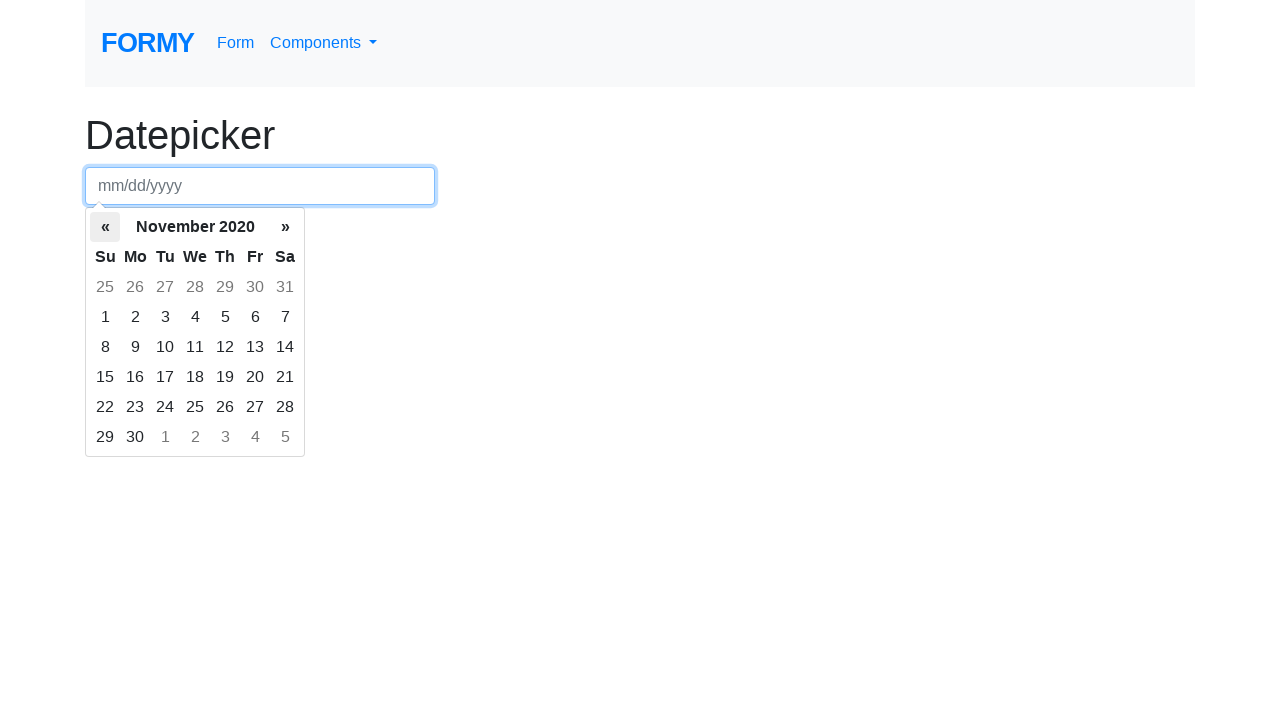

Waited for datepicker to update
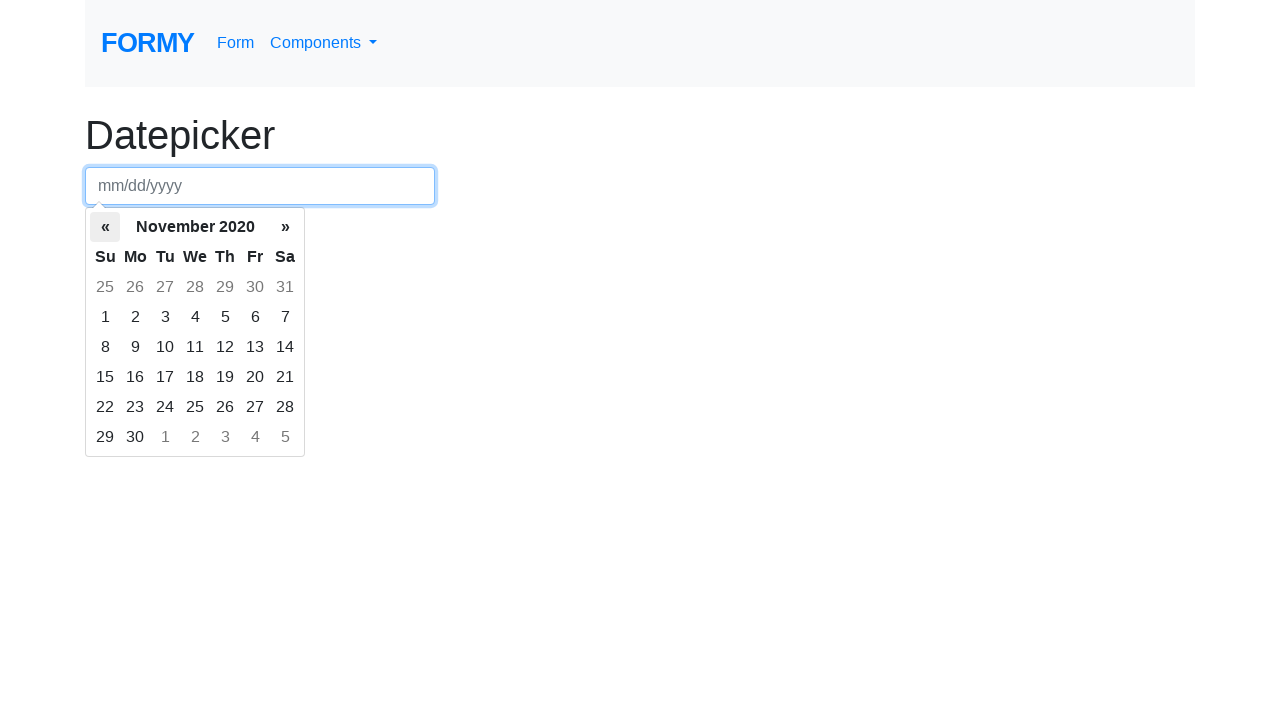

Retrieved current month/year: November 2020
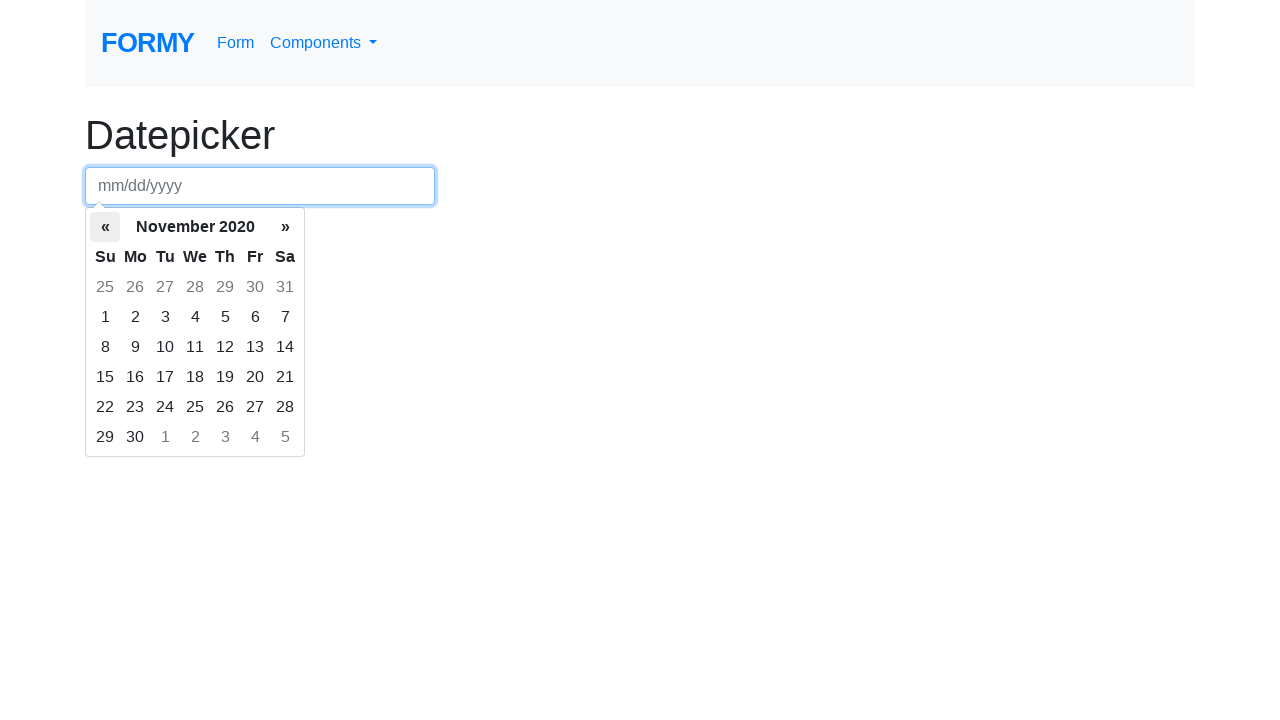

Clicked previous arrow to navigate to earlier month at (105, 227) on .datepicker-days .prev
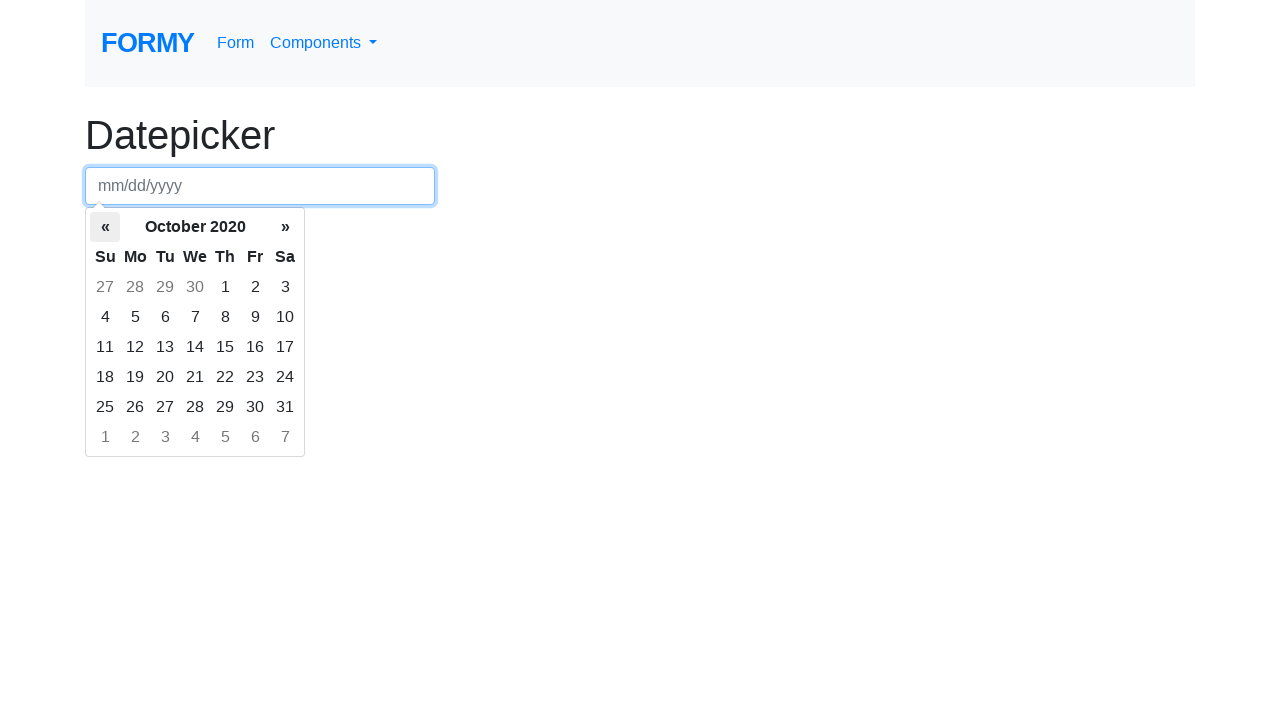

Waited for datepicker to update
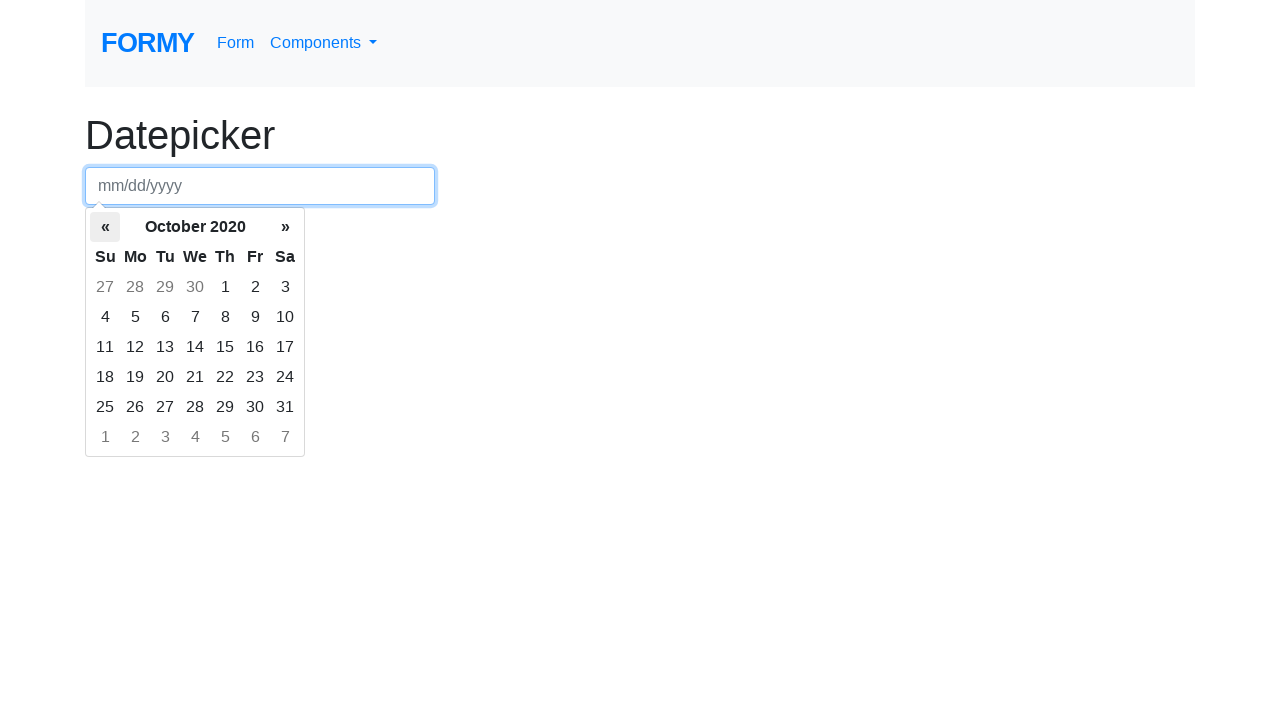

Retrieved current month/year: October 2020
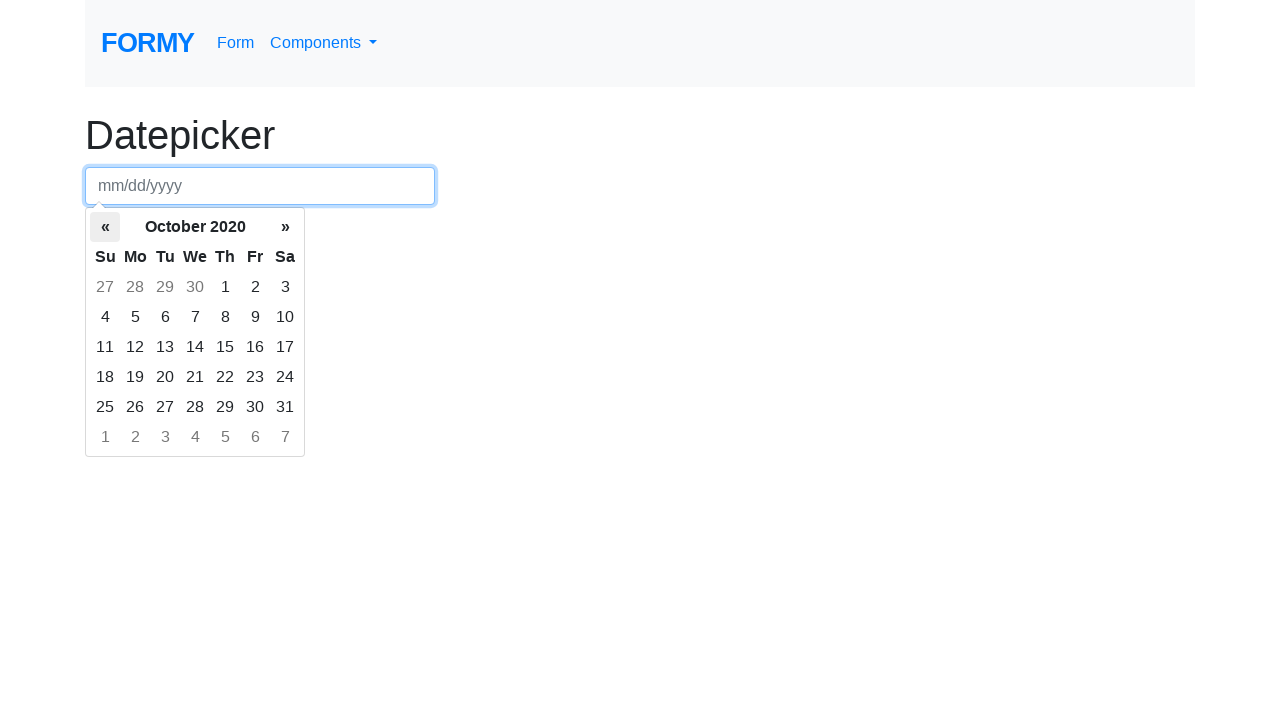

Clicked previous arrow to navigate to earlier month at (105, 227) on .datepicker-days .prev
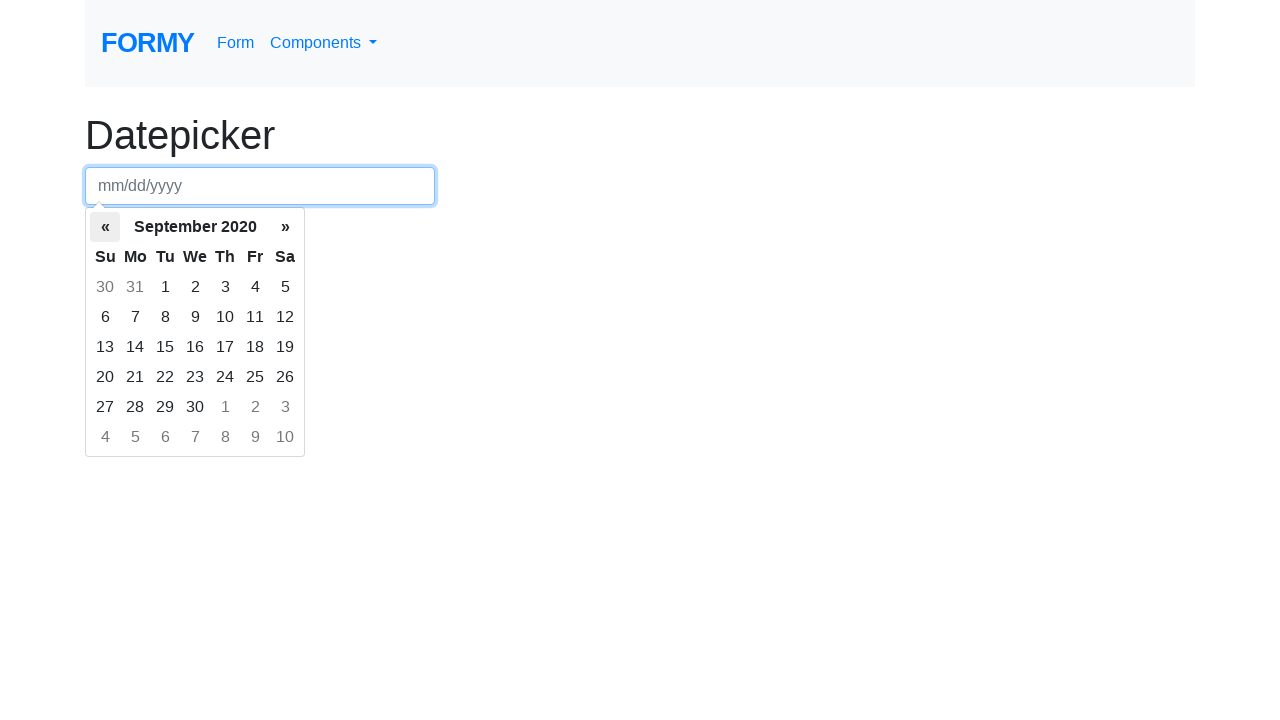

Waited for datepicker to update
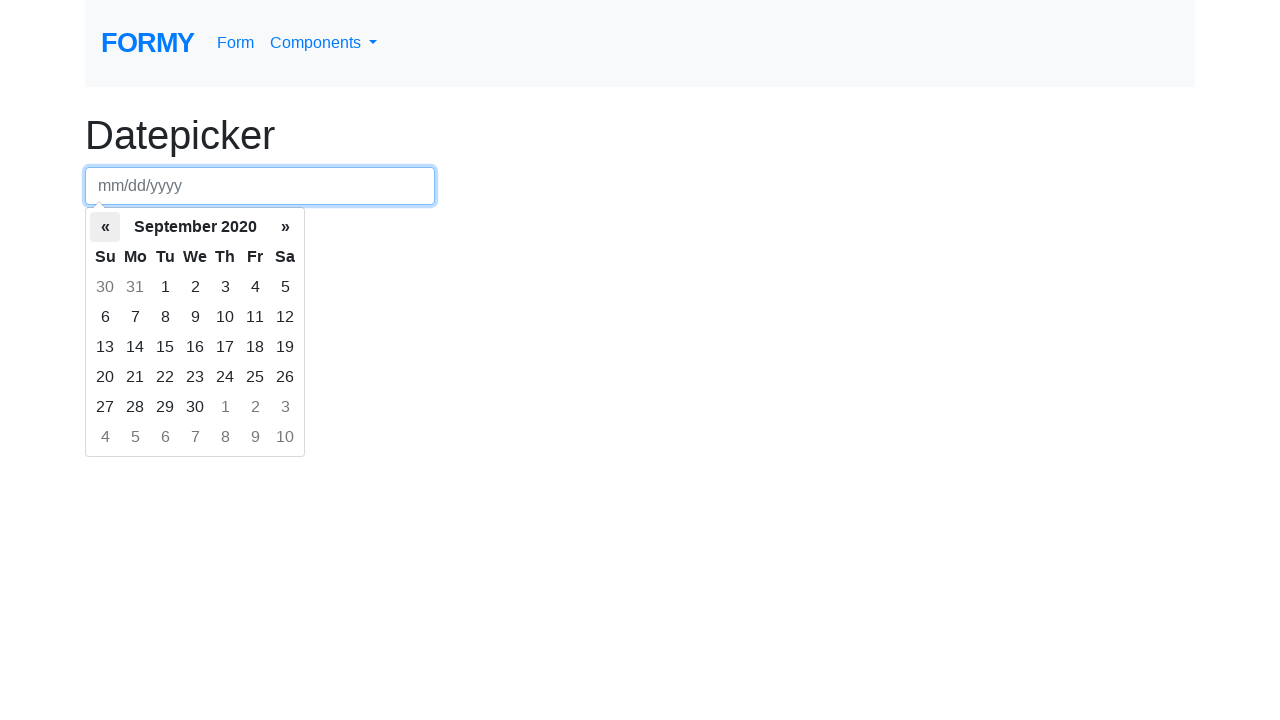

Retrieved current month/year: September 2020
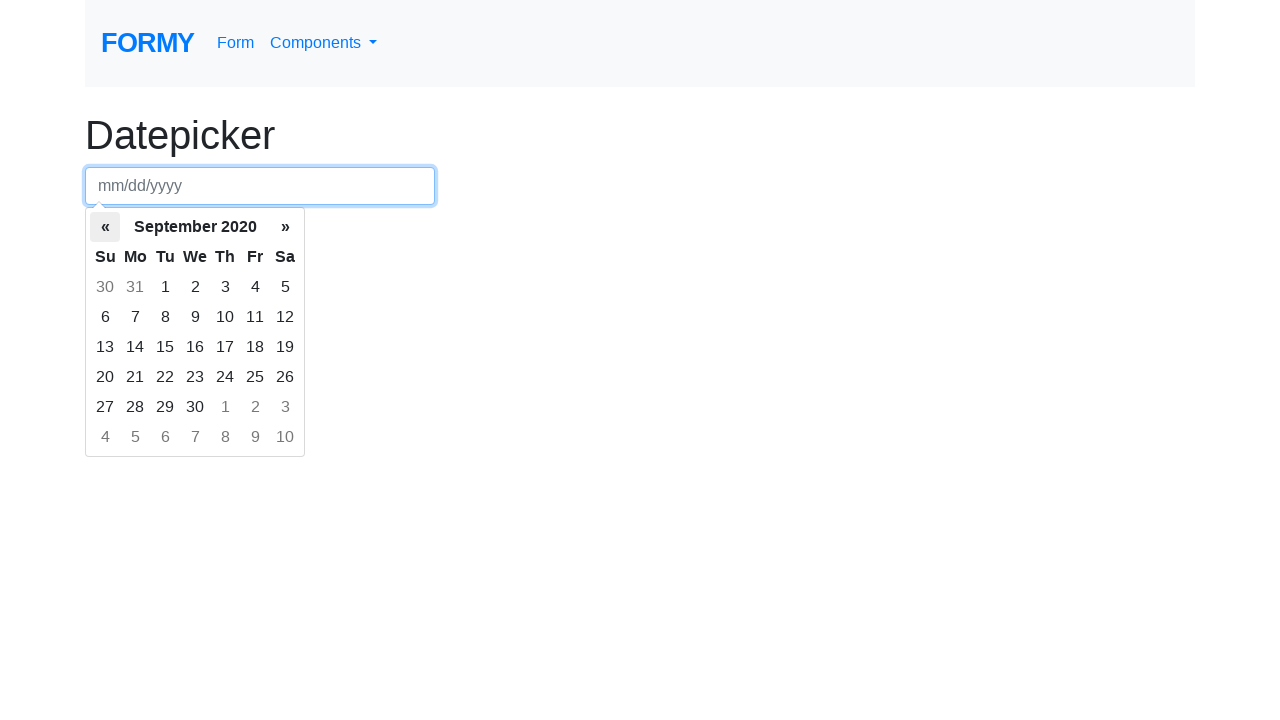

Clicked previous arrow to navigate to earlier month at (105, 227) on .datepicker-days .prev
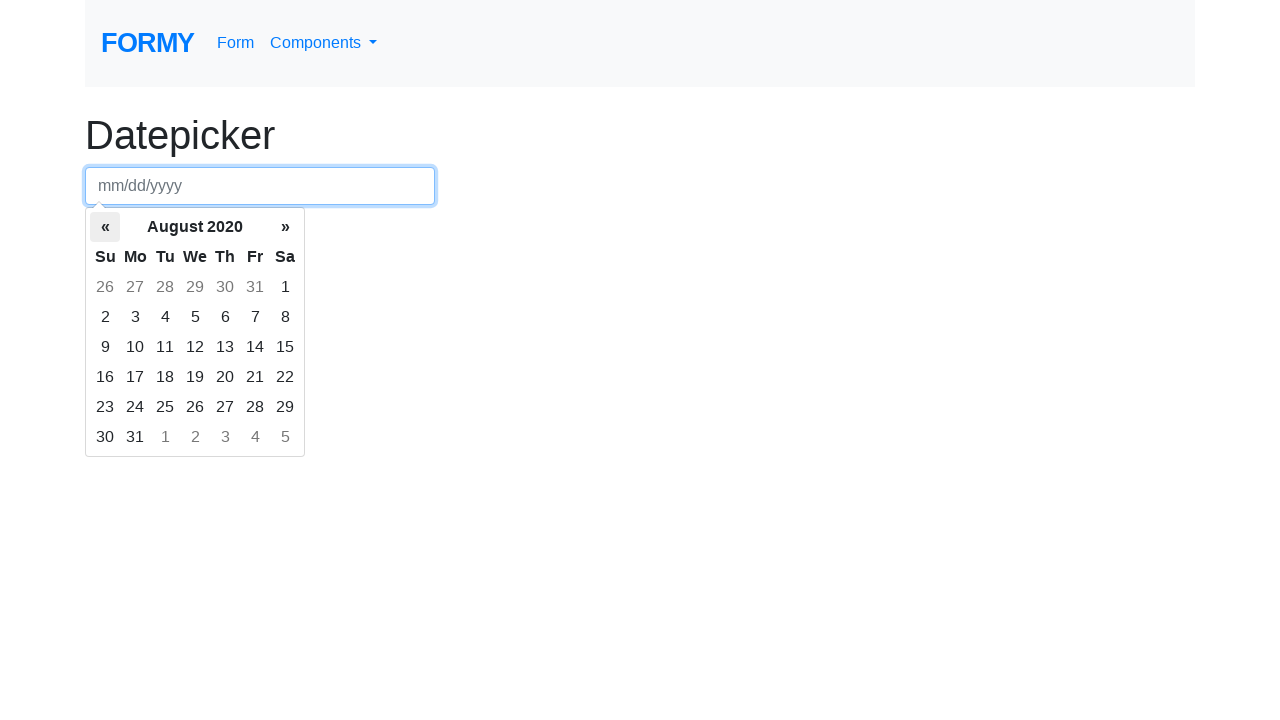

Waited for datepicker to update
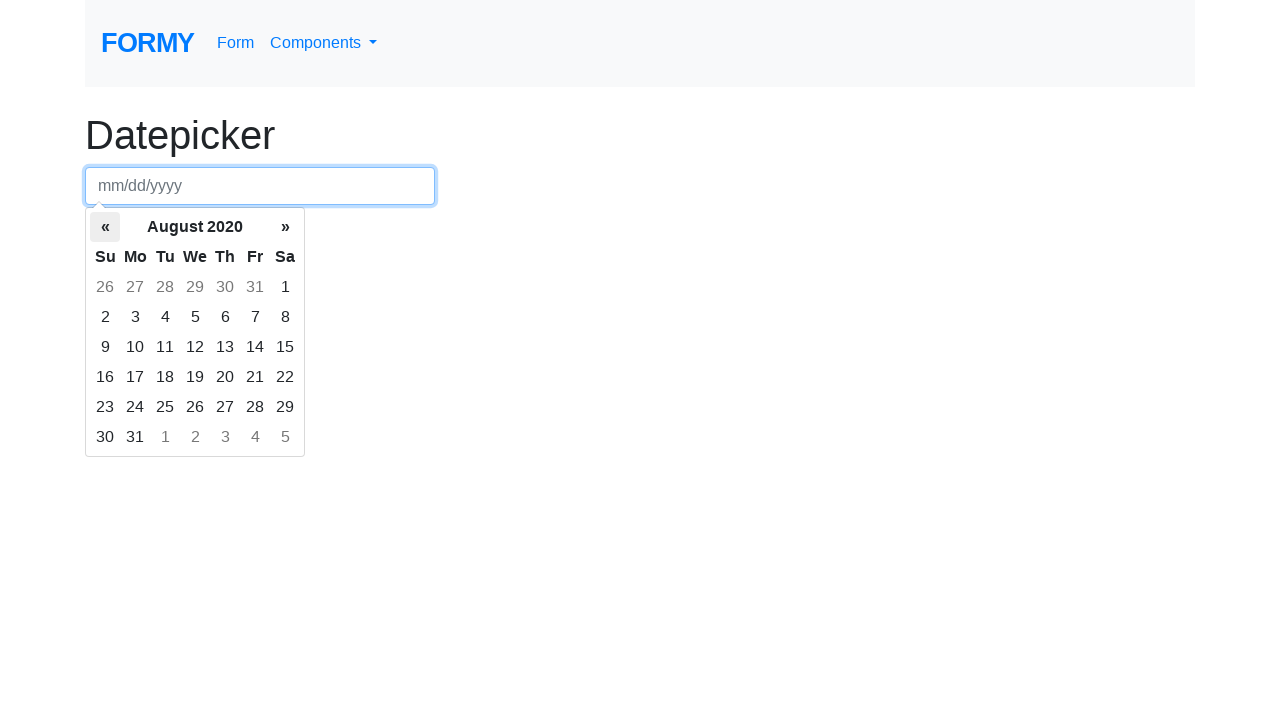

Retrieved current month/year: August 2020
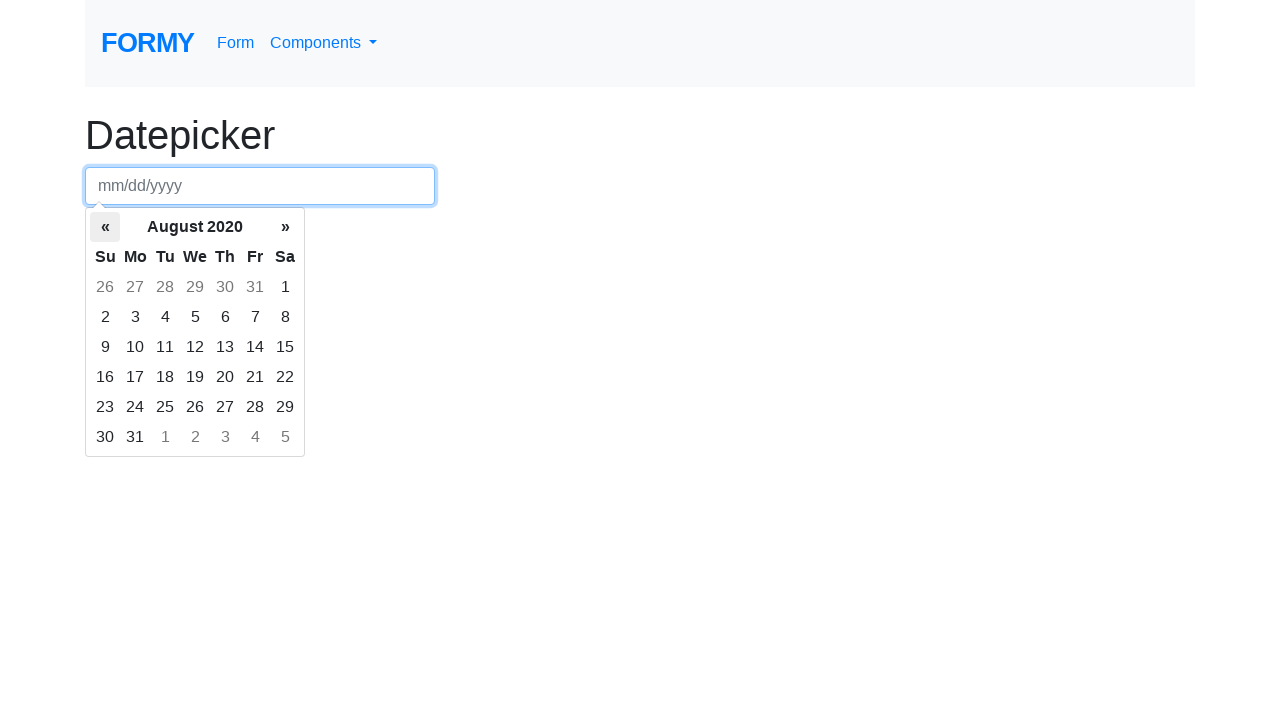

Clicked previous arrow to navigate to earlier month at (105, 227) on .datepicker-days .prev
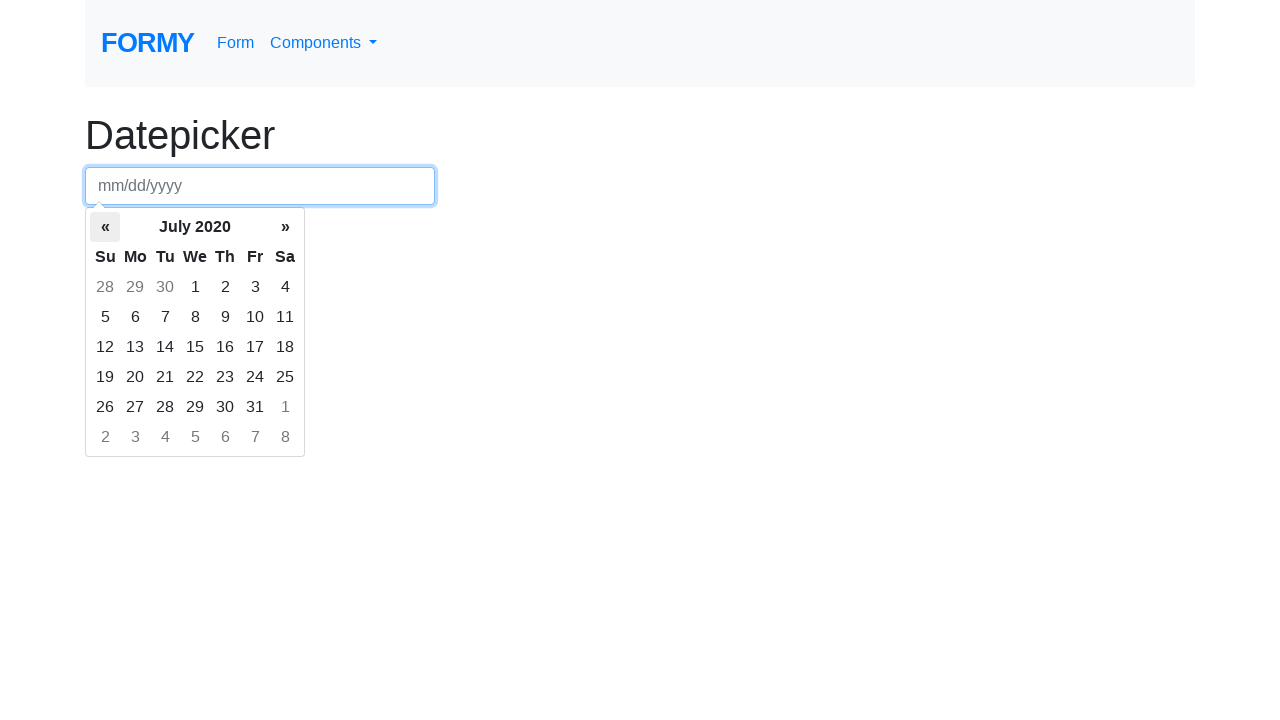

Waited for datepicker to update
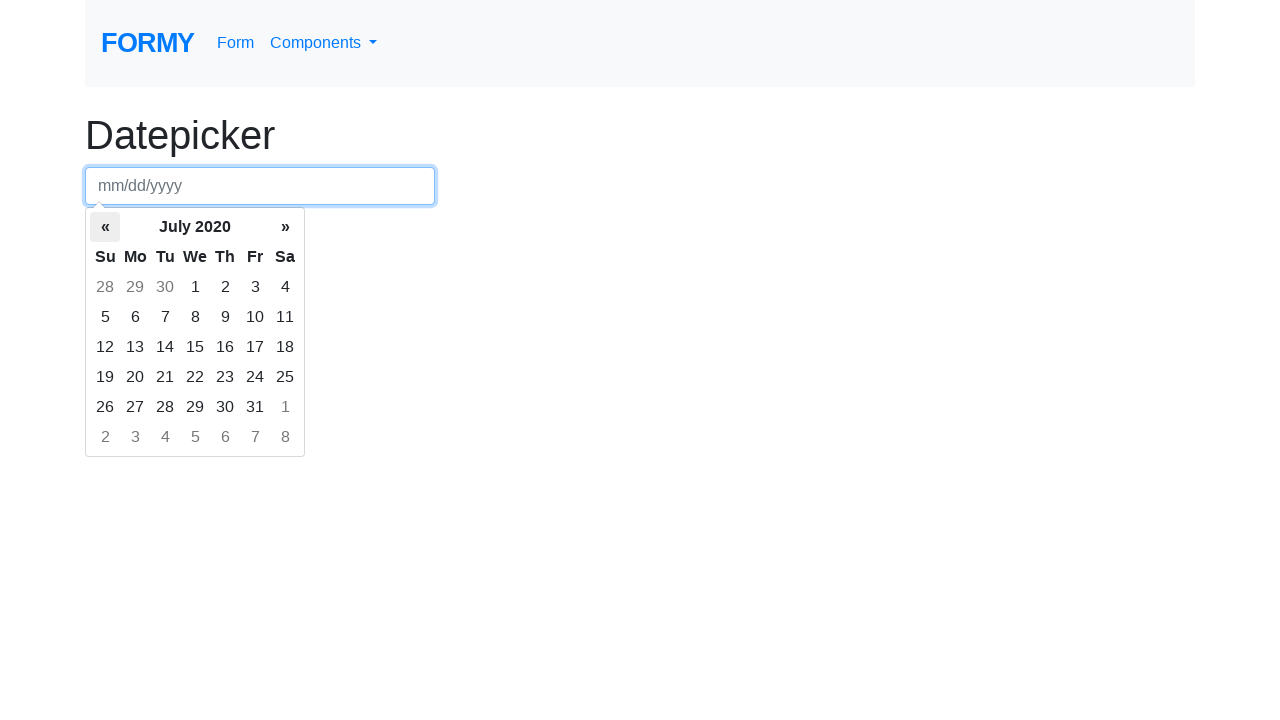

Retrieved current month/year: July 2020
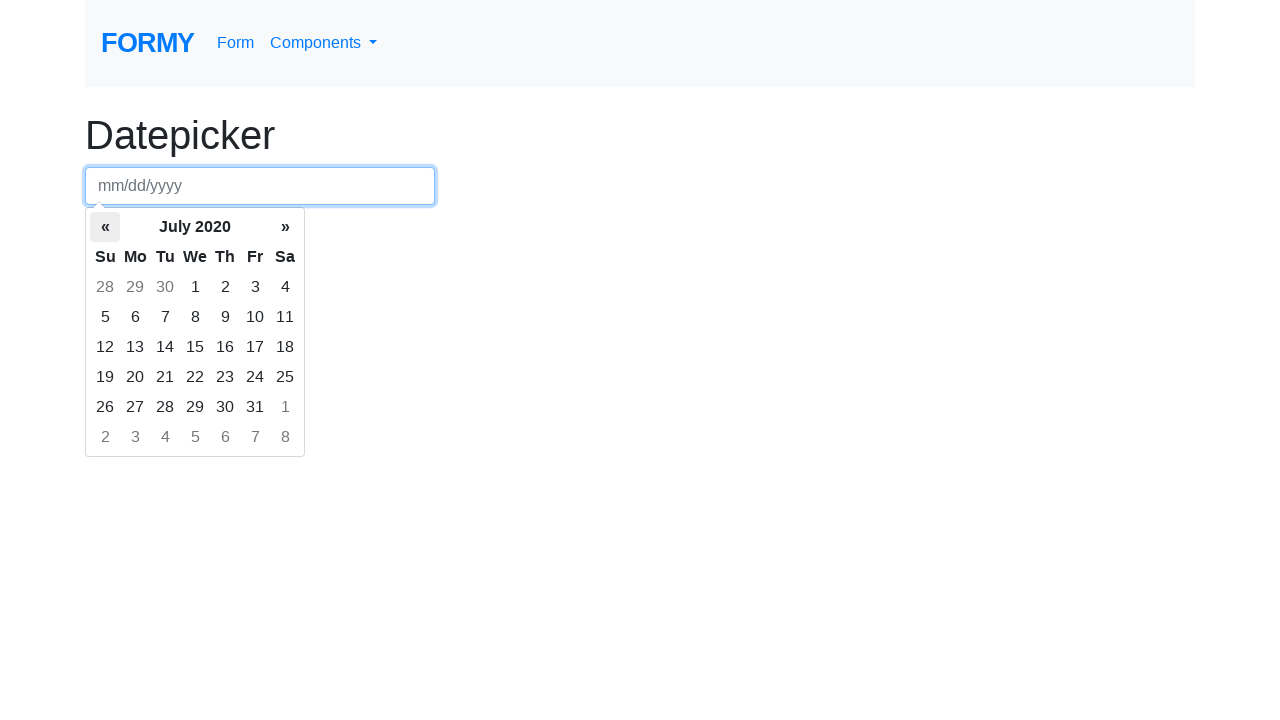

Selected day 15 from July 2020 at (195, 347) on .datepicker-days tbody td.day:not(.old):not(.new):text-is('15')
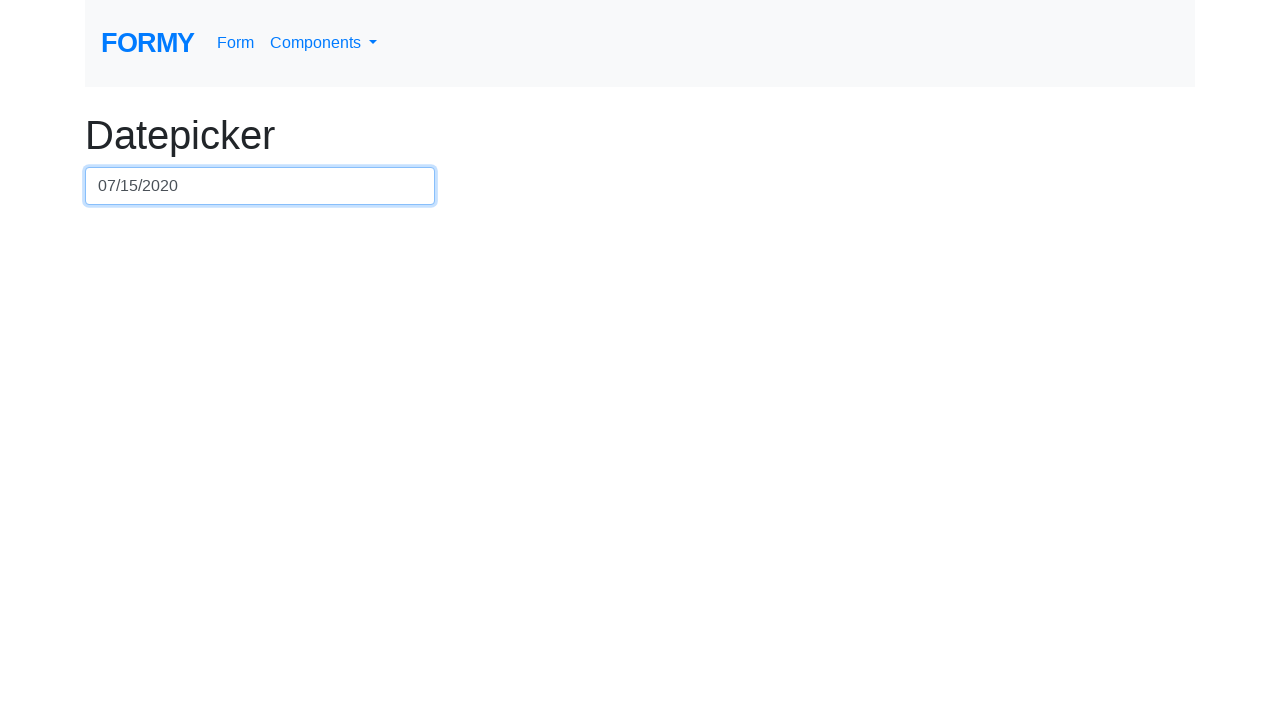

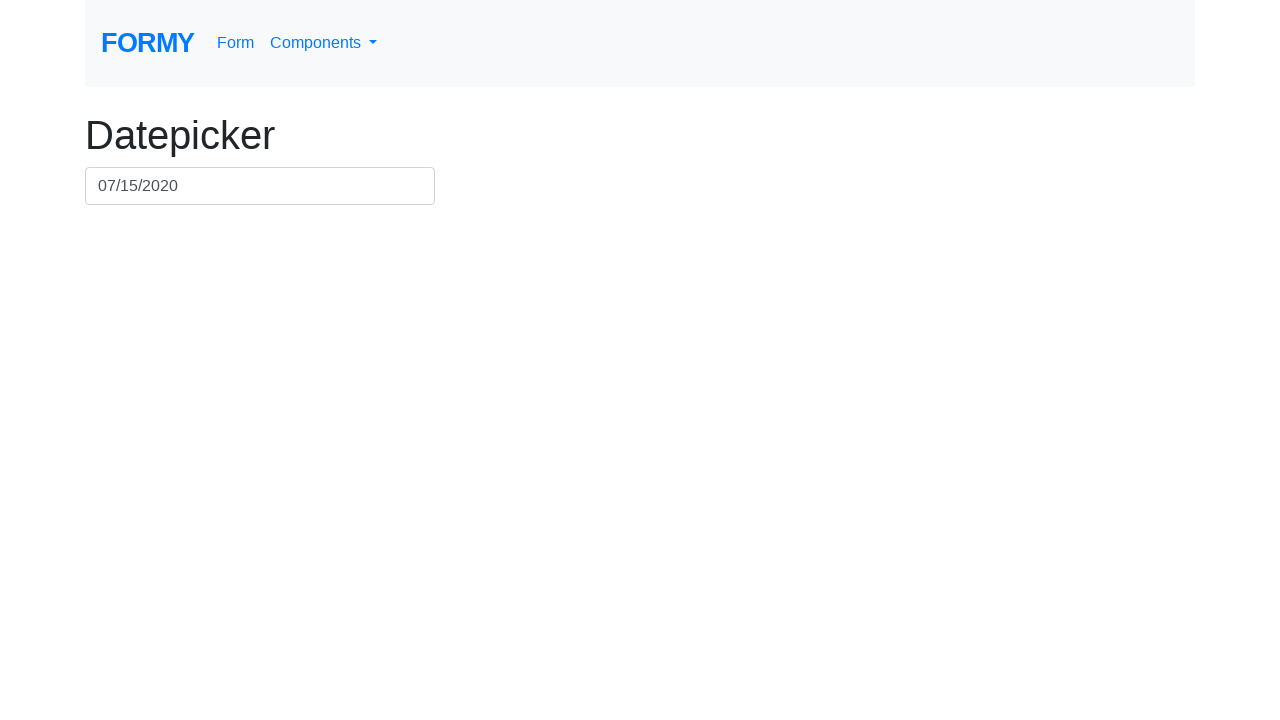